Tests a button-clicking challenge where the user must click the correct submit button (as indicated by a displayed number) 50 times in a row, verifying each click results in a success message.

Starting URL: http://test.rubywatir.com/ifelse.php

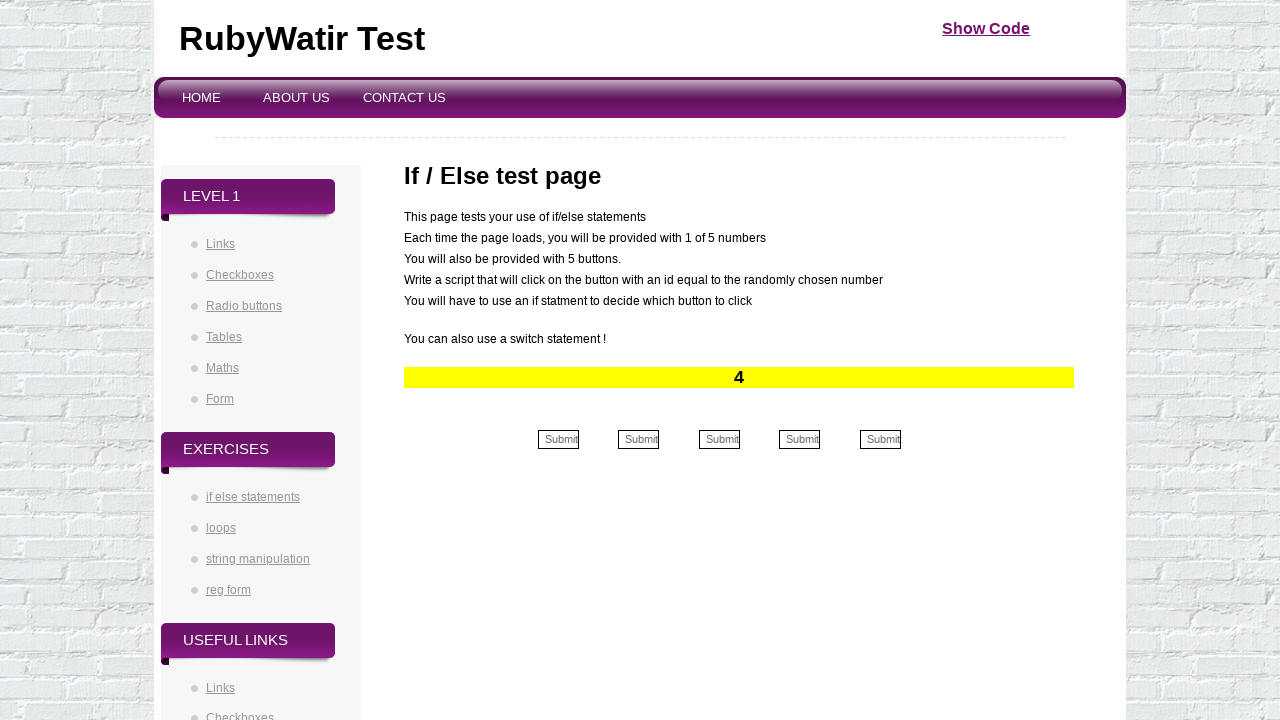

Retrieved button number to click (iteration 1/50)
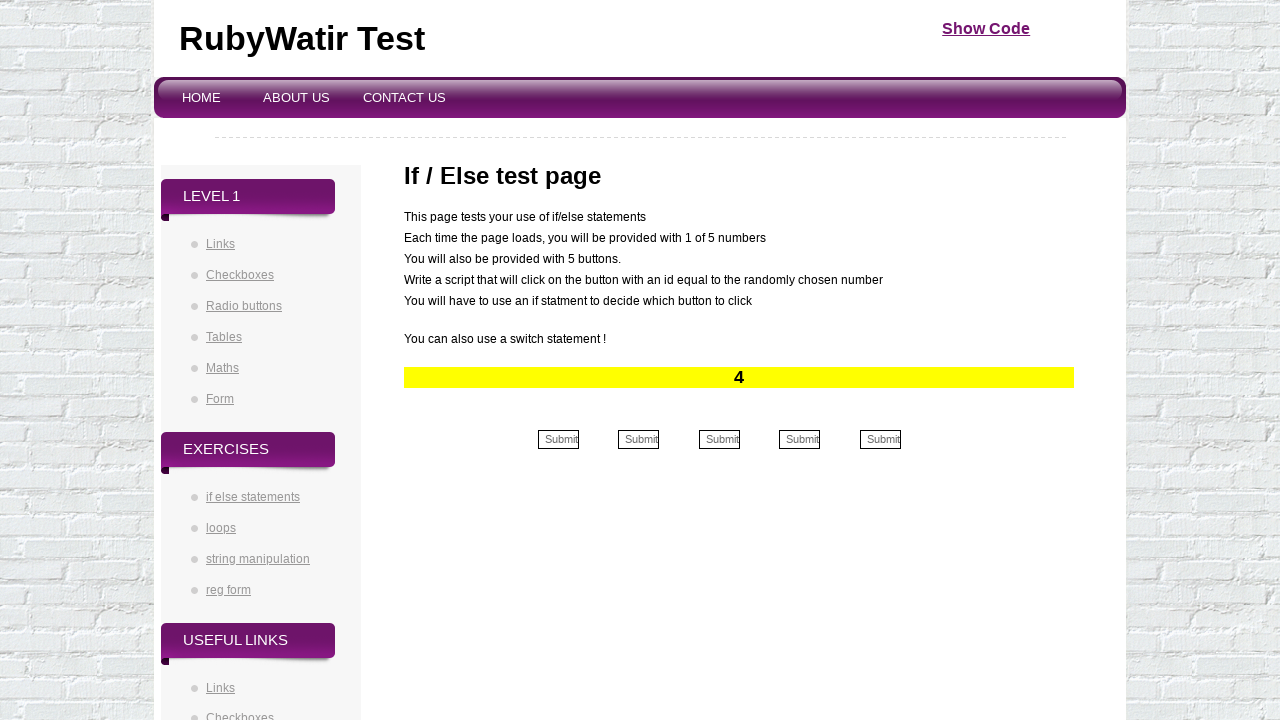

Clicked button 4 (iteration 1/50) at (800, 440) on (//div[@id='formbuttons']//td//input)[4]
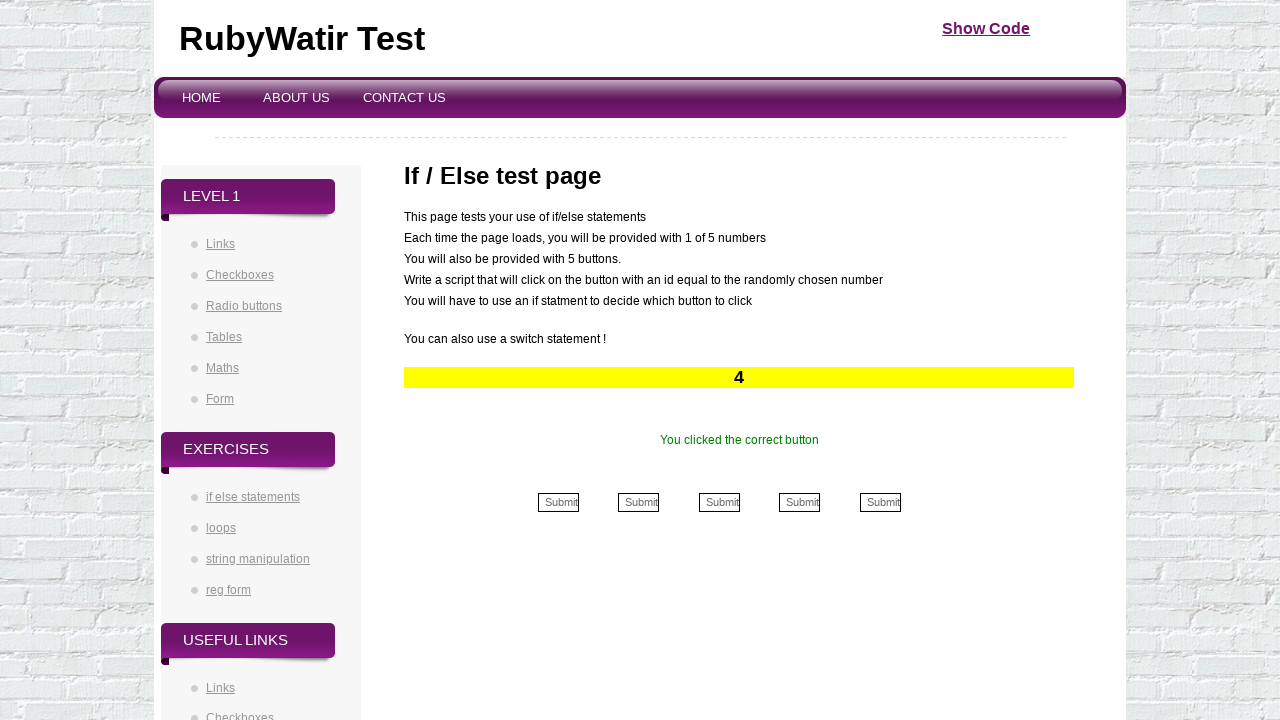

Retrieved success message after button click (iteration 1/50)
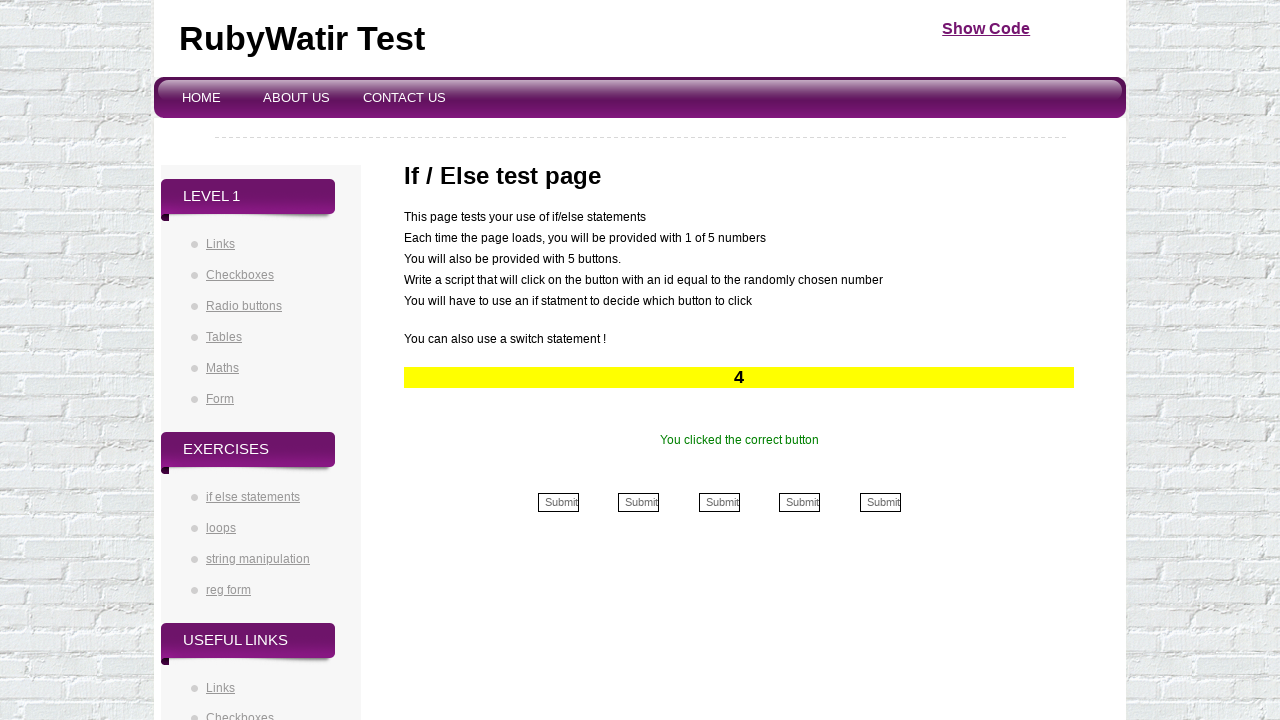

Verified success message displayed correctly (iteration 1/50)
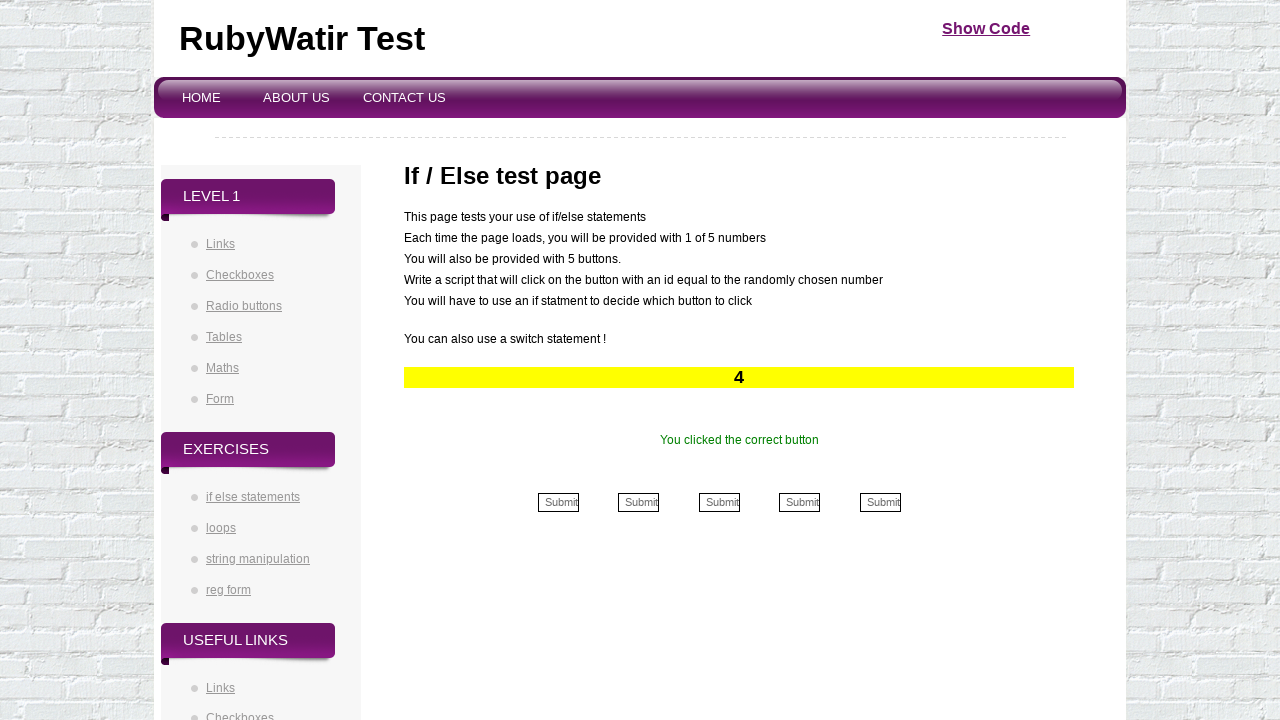

Retrieved button number to click (iteration 2/50)
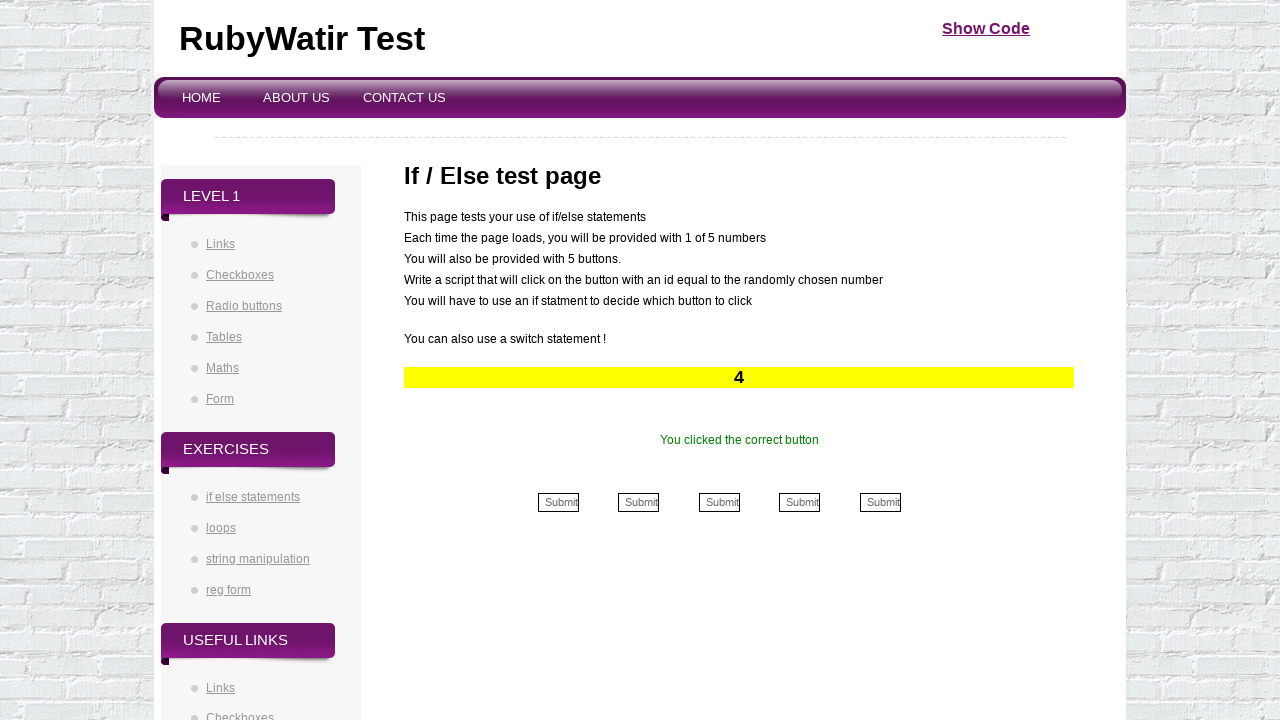

Clicked button 4 (iteration 2/50) at (800, 502) on (//div[@id='formbuttons']//td//input)[4]
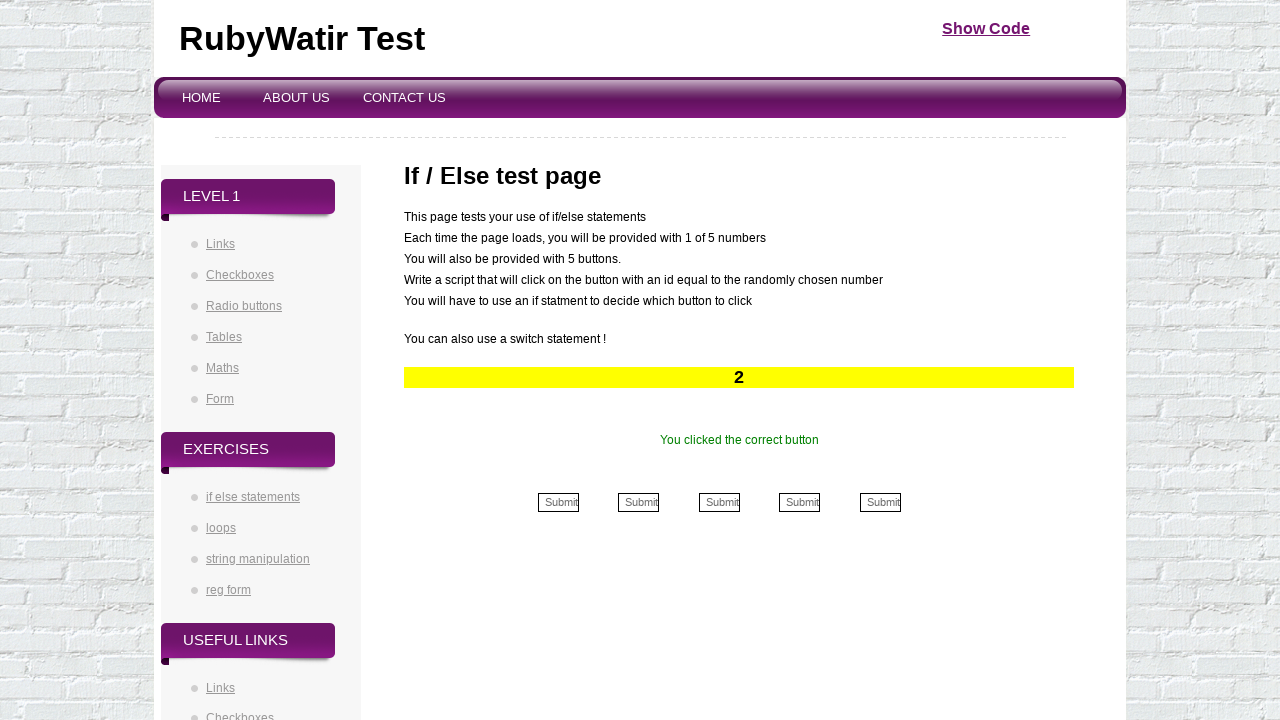

Retrieved success message after button click (iteration 2/50)
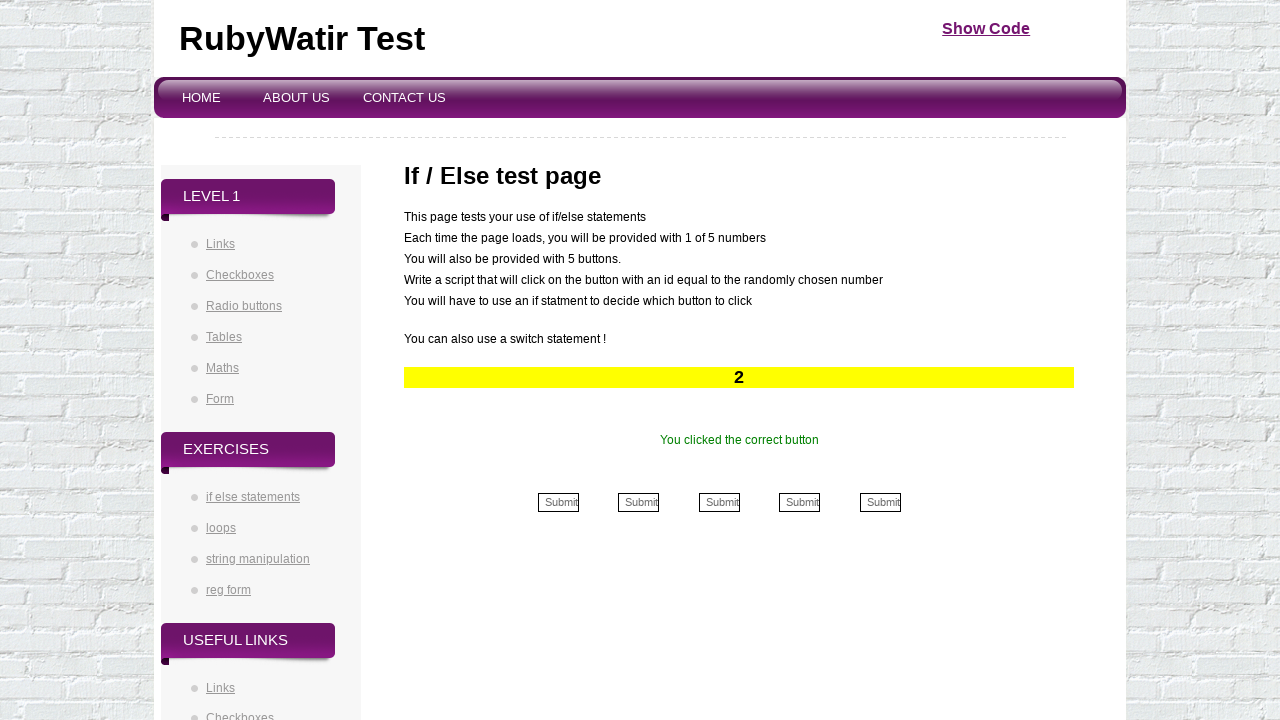

Verified success message displayed correctly (iteration 2/50)
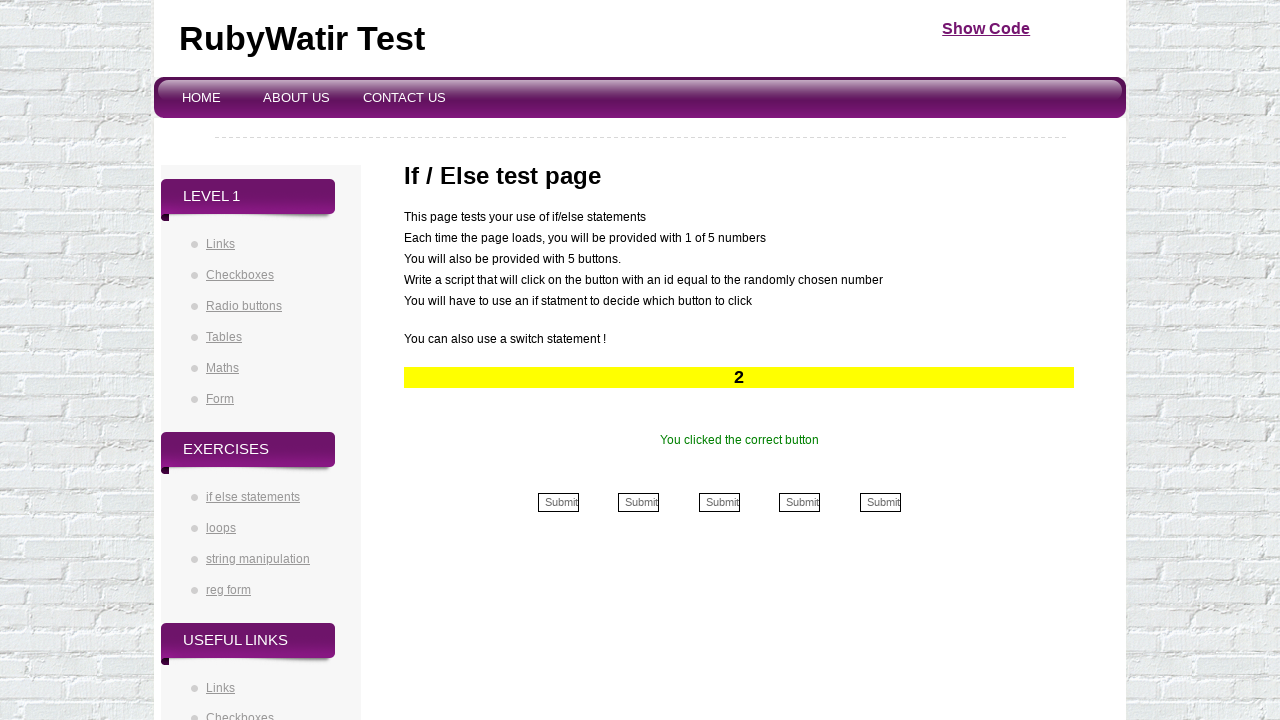

Retrieved button number to click (iteration 3/50)
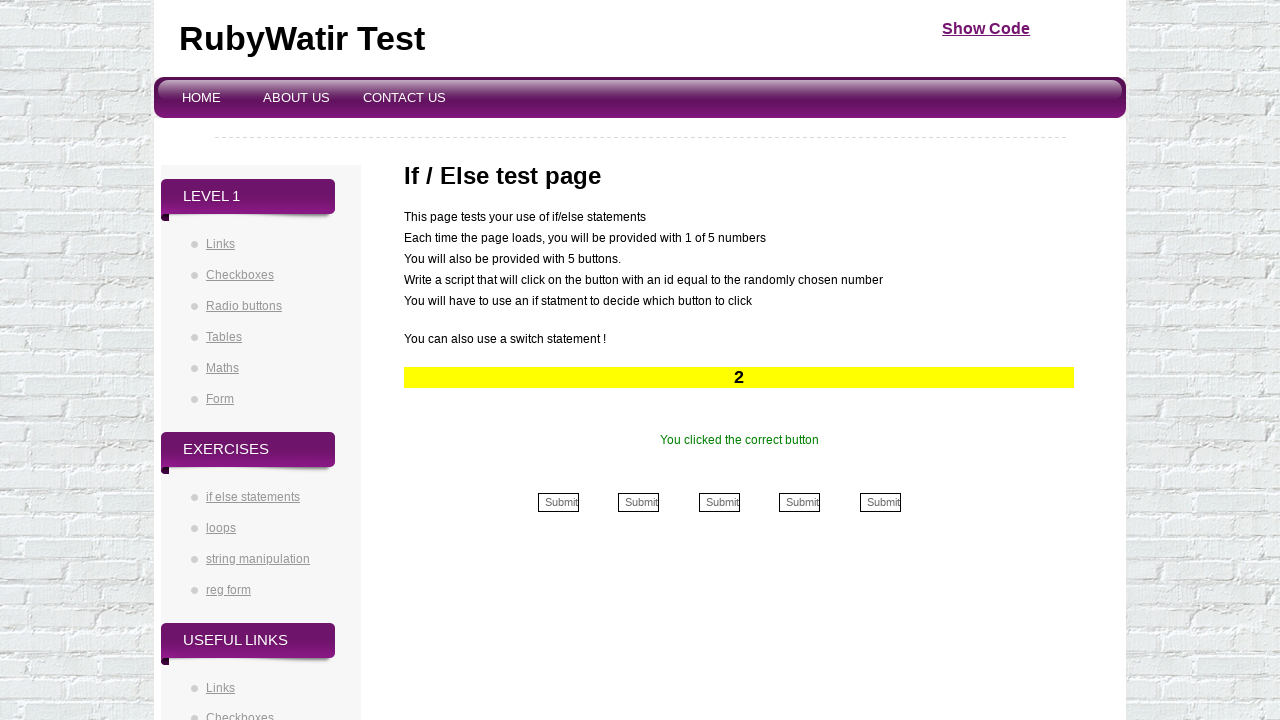

Clicked button 2 (iteration 3/50) at (639, 502) on (//div[@id='formbuttons']//td//input)[2]
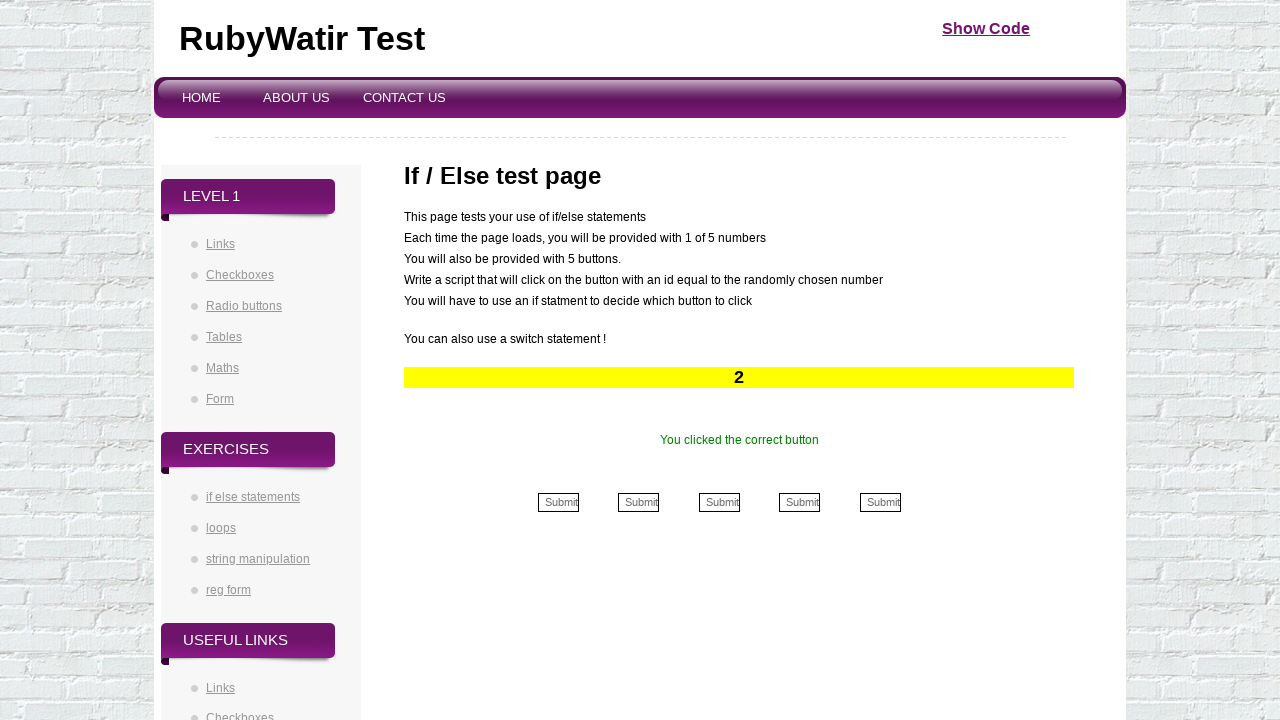

Retrieved success message after button click (iteration 3/50)
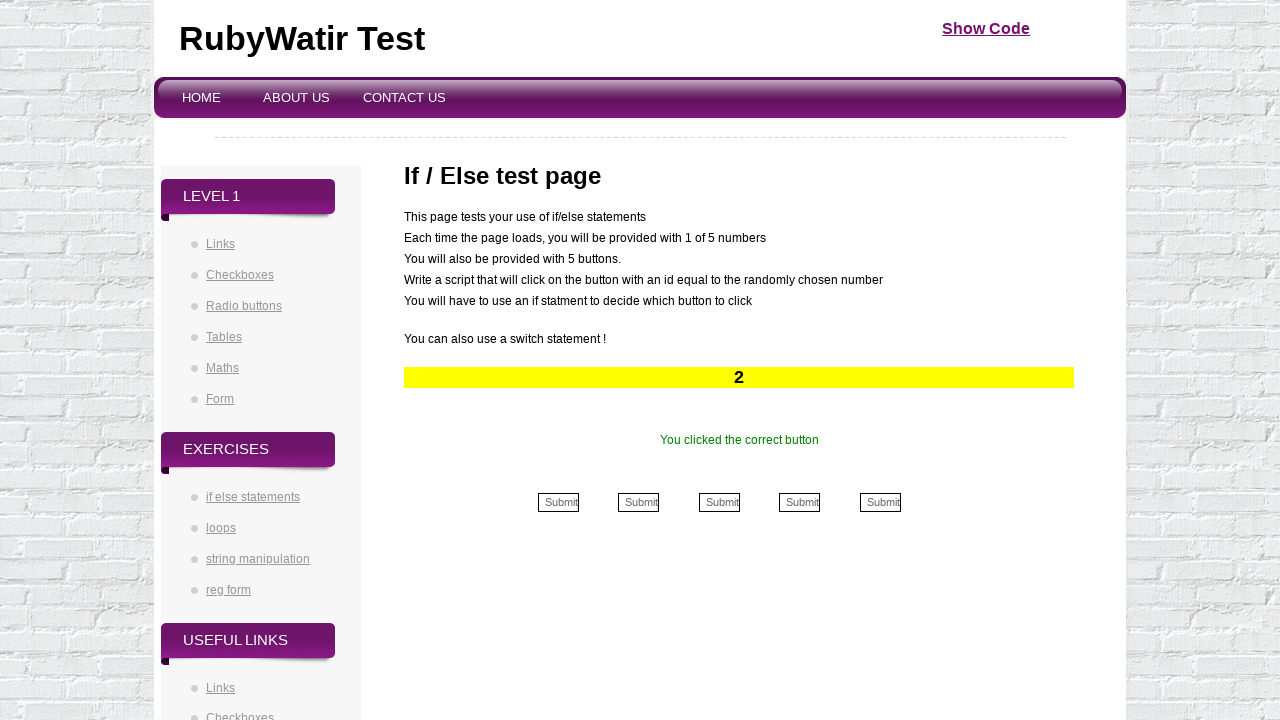

Verified success message displayed correctly (iteration 3/50)
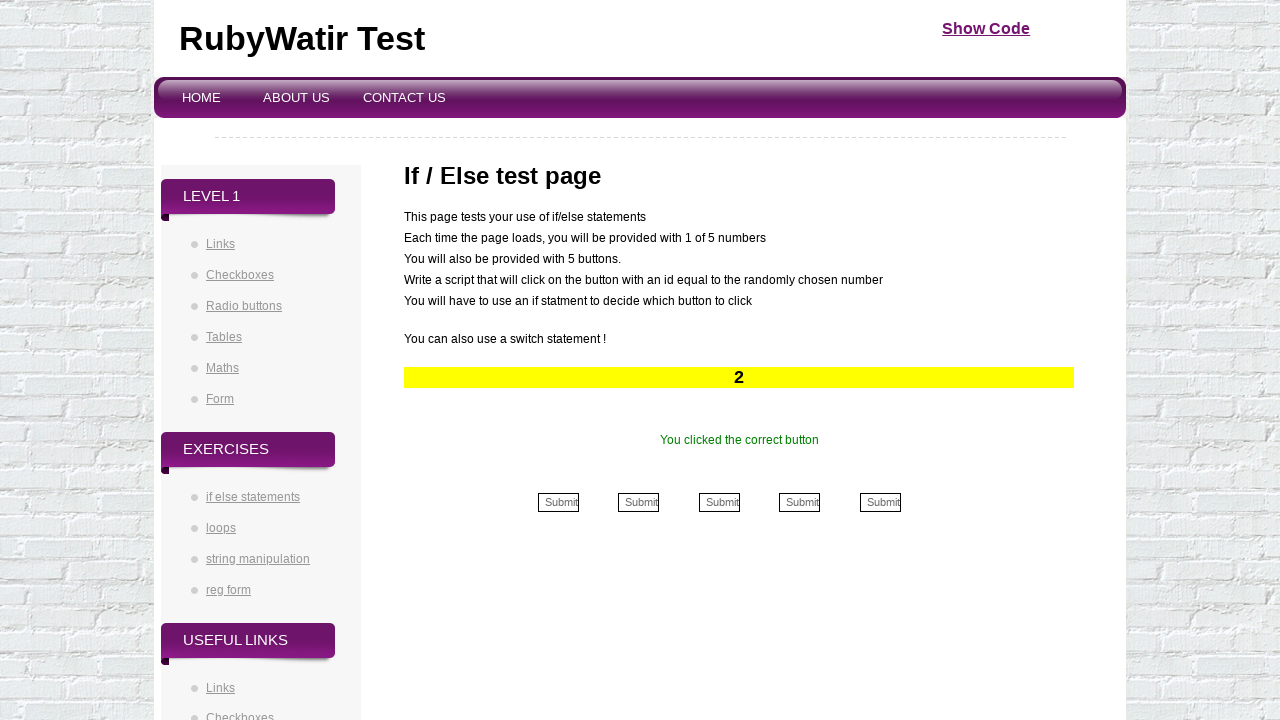

Retrieved button number to click (iteration 4/50)
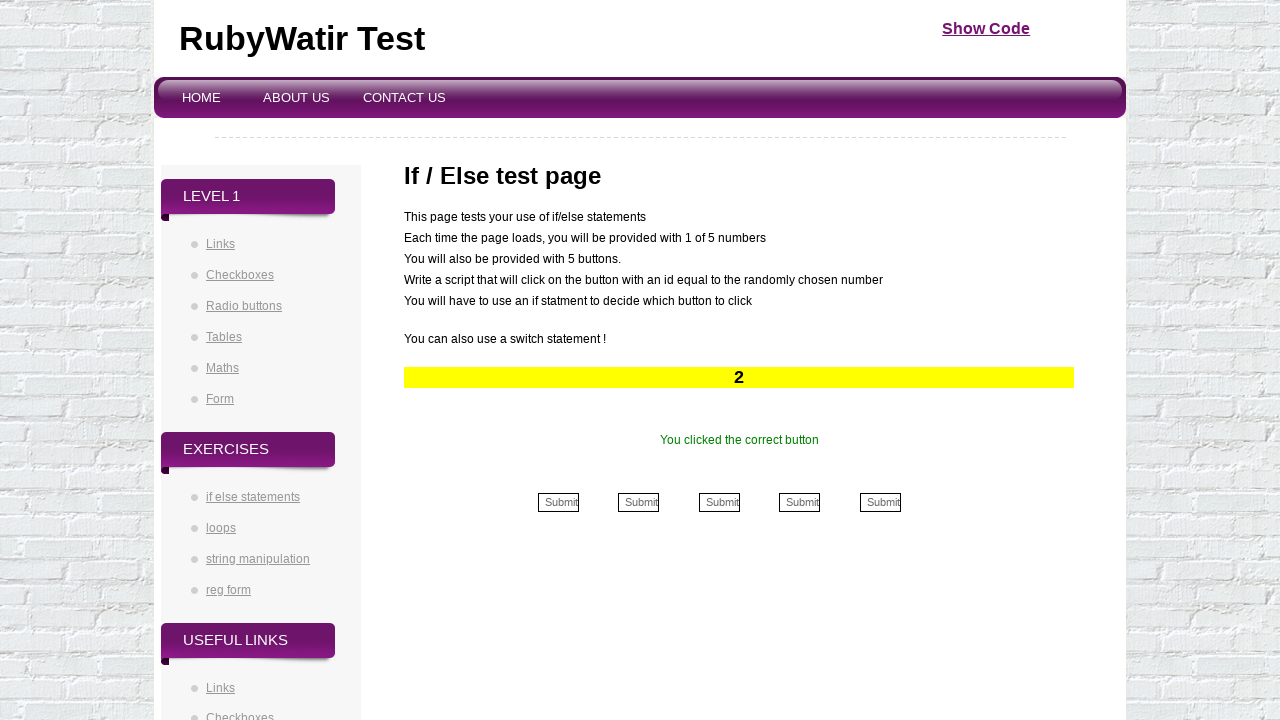

Clicked button 2 (iteration 4/50) at (639, 502) on (//div[@id='formbuttons']//td//input)[2]
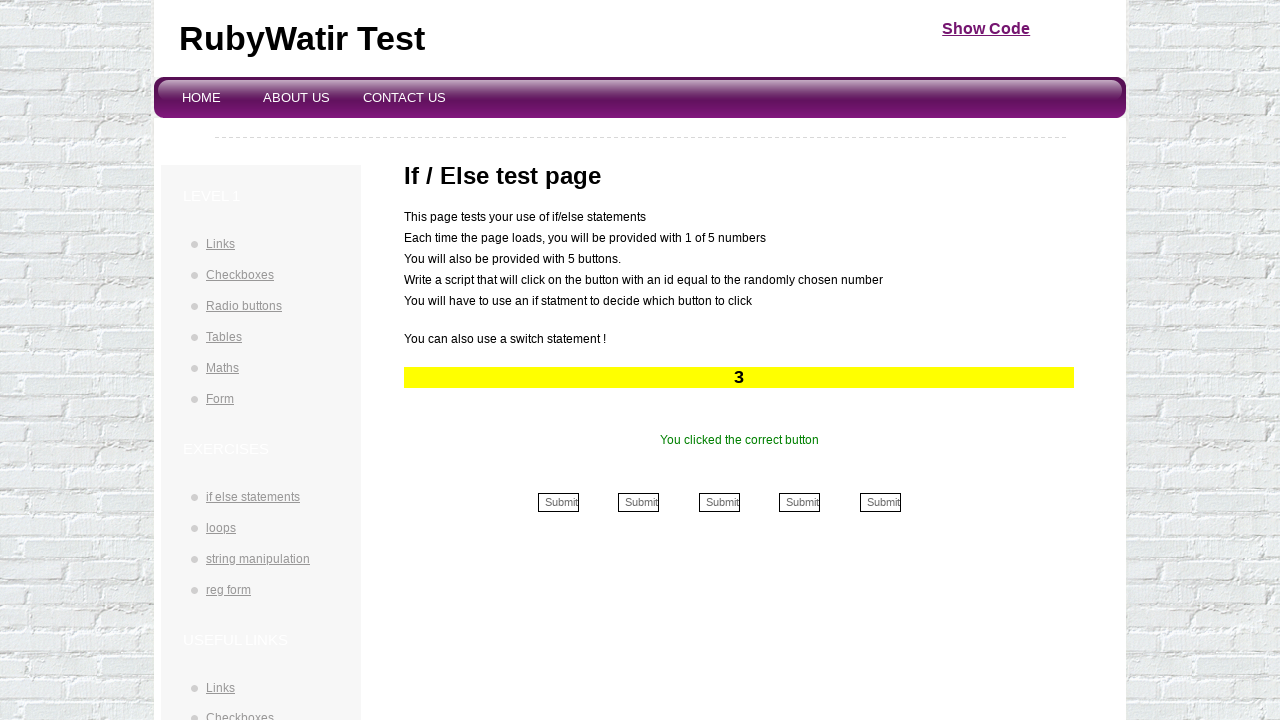

Retrieved success message after button click (iteration 4/50)
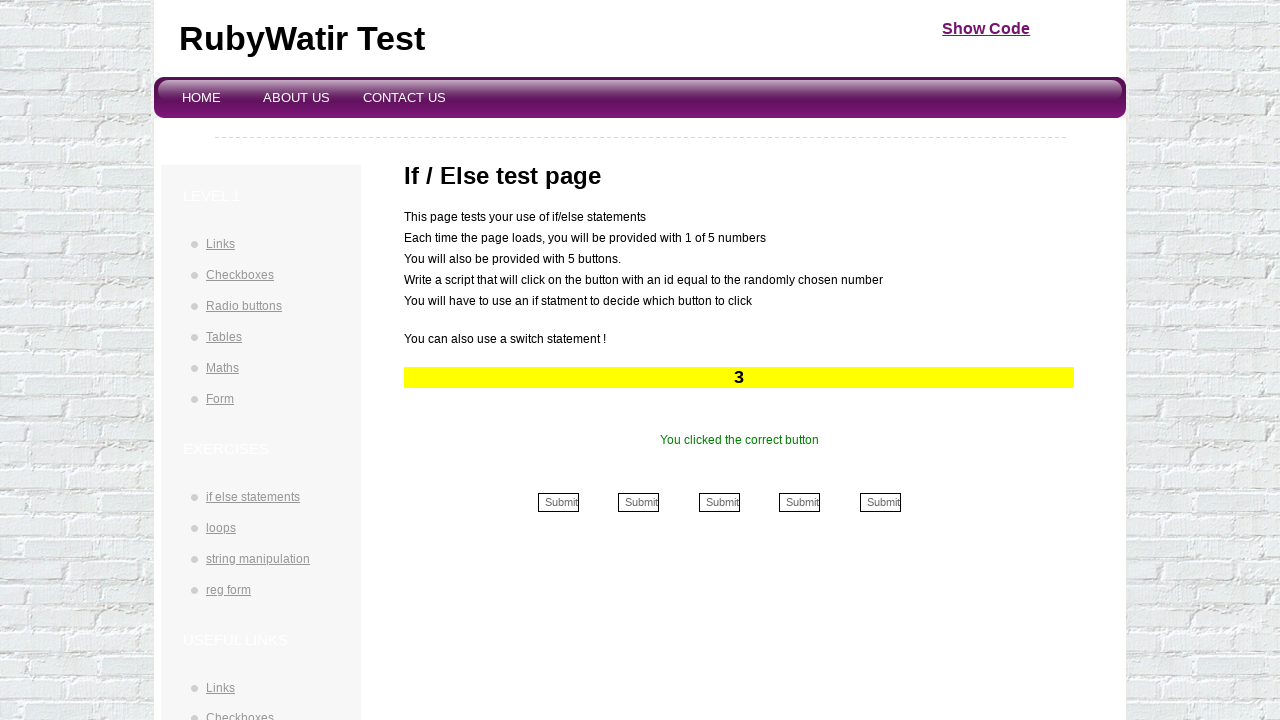

Verified success message displayed correctly (iteration 4/50)
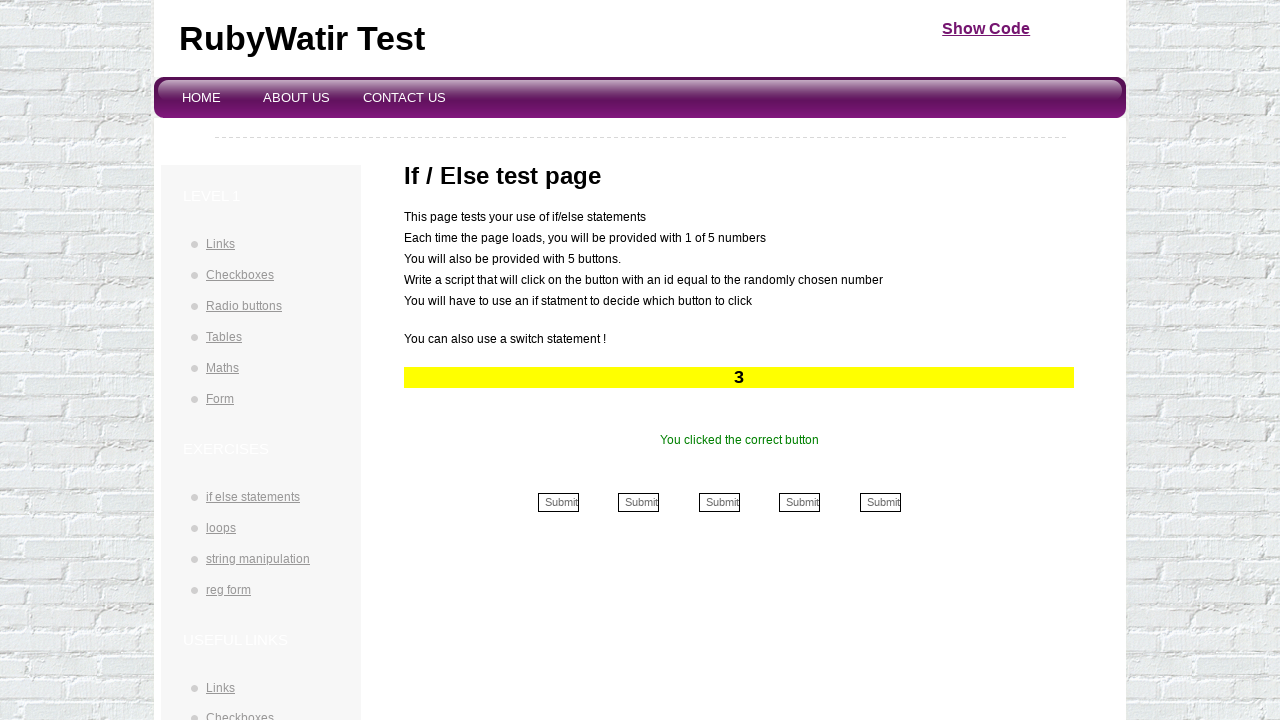

Retrieved button number to click (iteration 5/50)
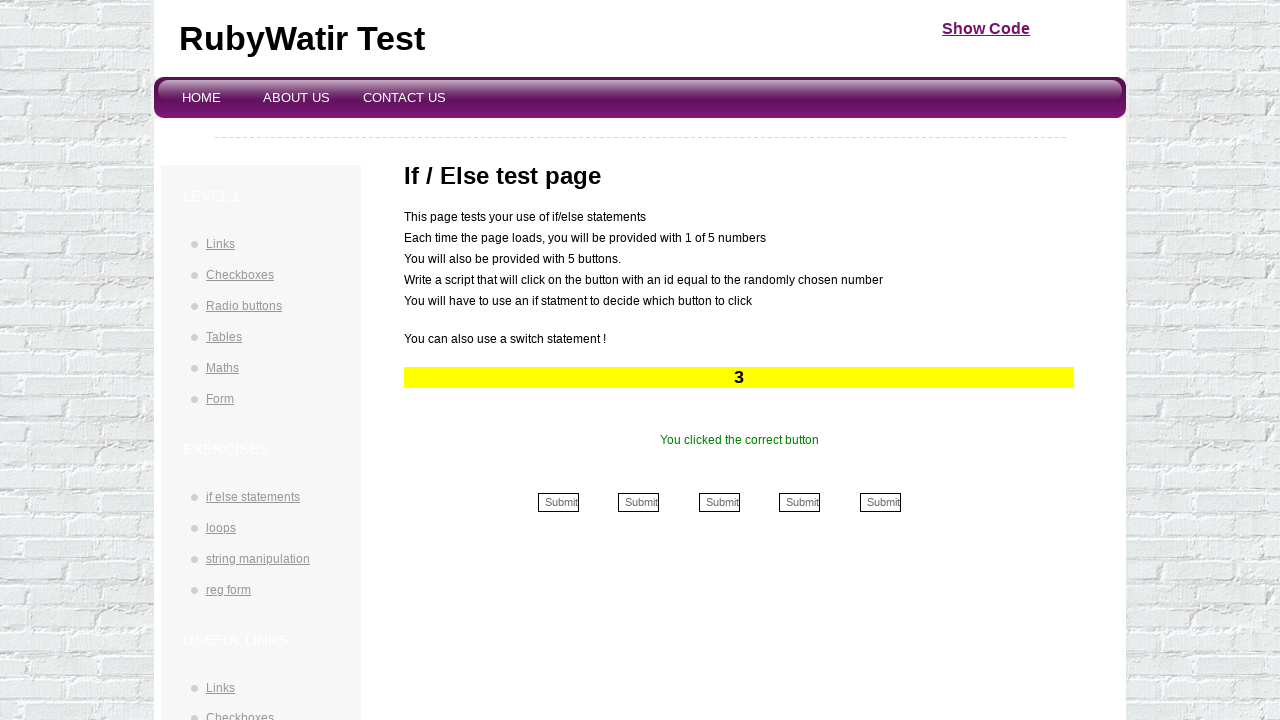

Clicked button 3 (iteration 5/50) at (719, 502) on (//div[@id='formbuttons']//td//input)[3]
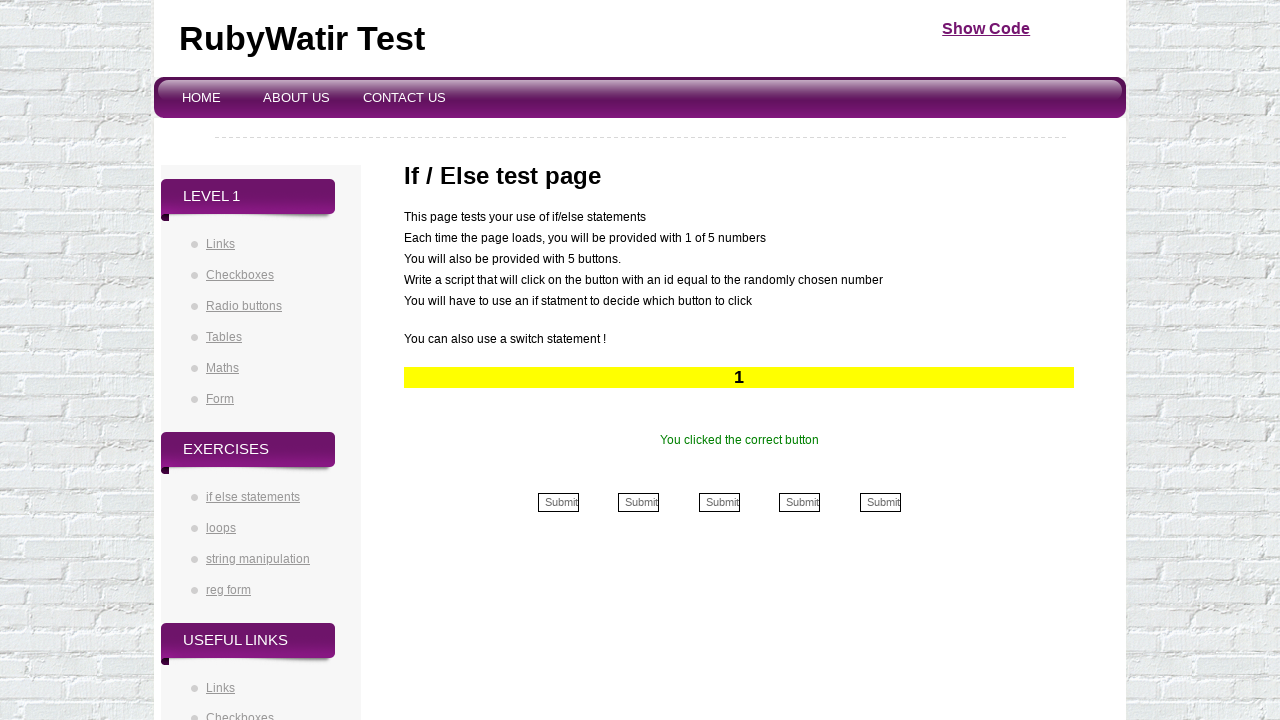

Retrieved success message after button click (iteration 5/50)
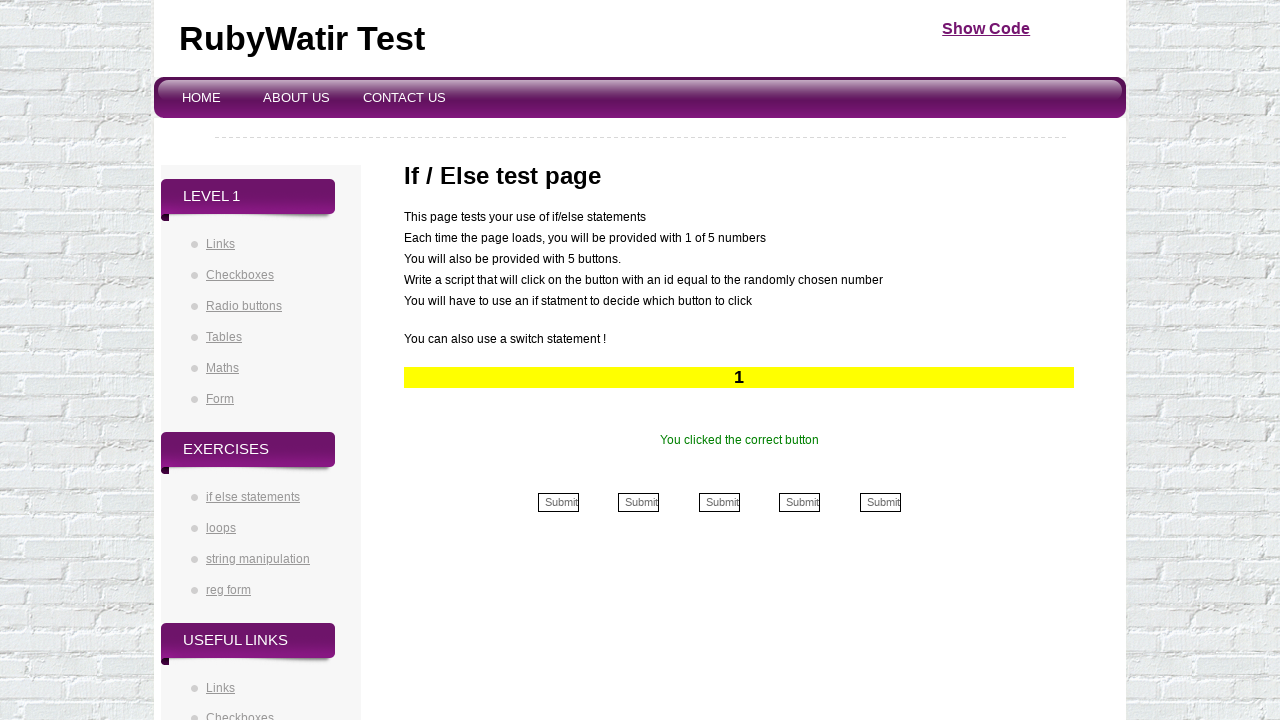

Verified success message displayed correctly (iteration 5/50)
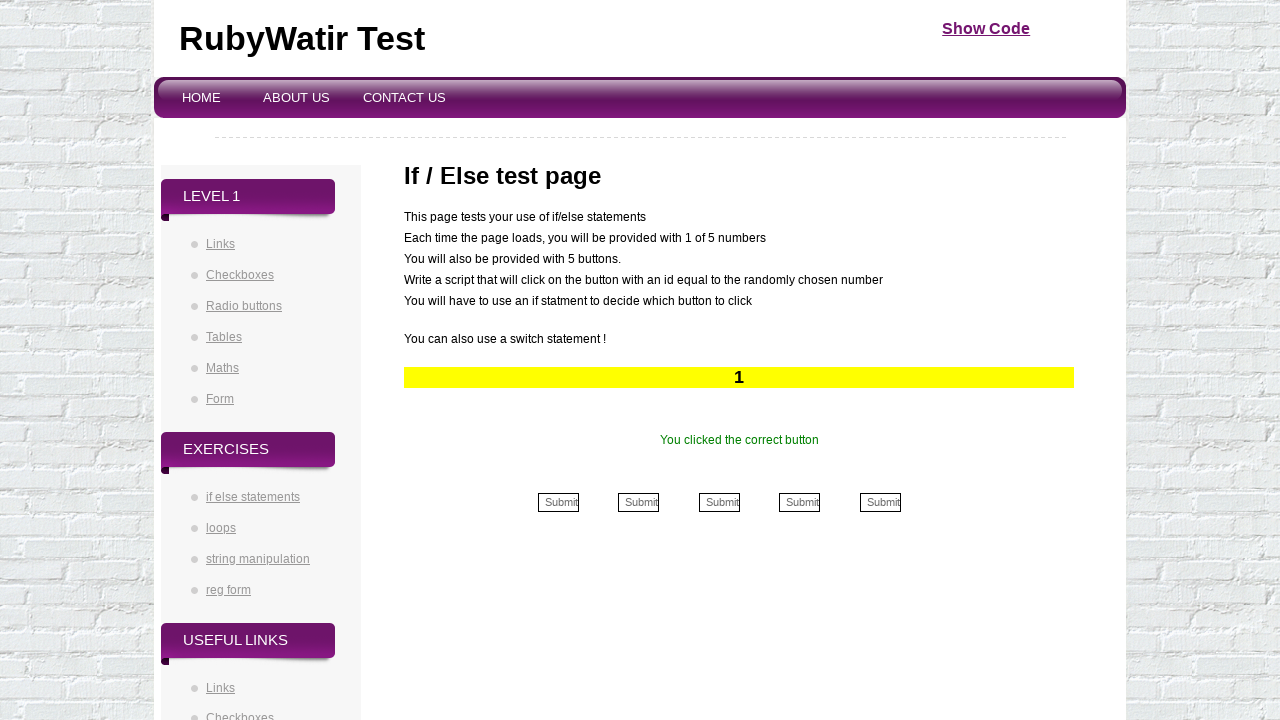

Retrieved button number to click (iteration 6/50)
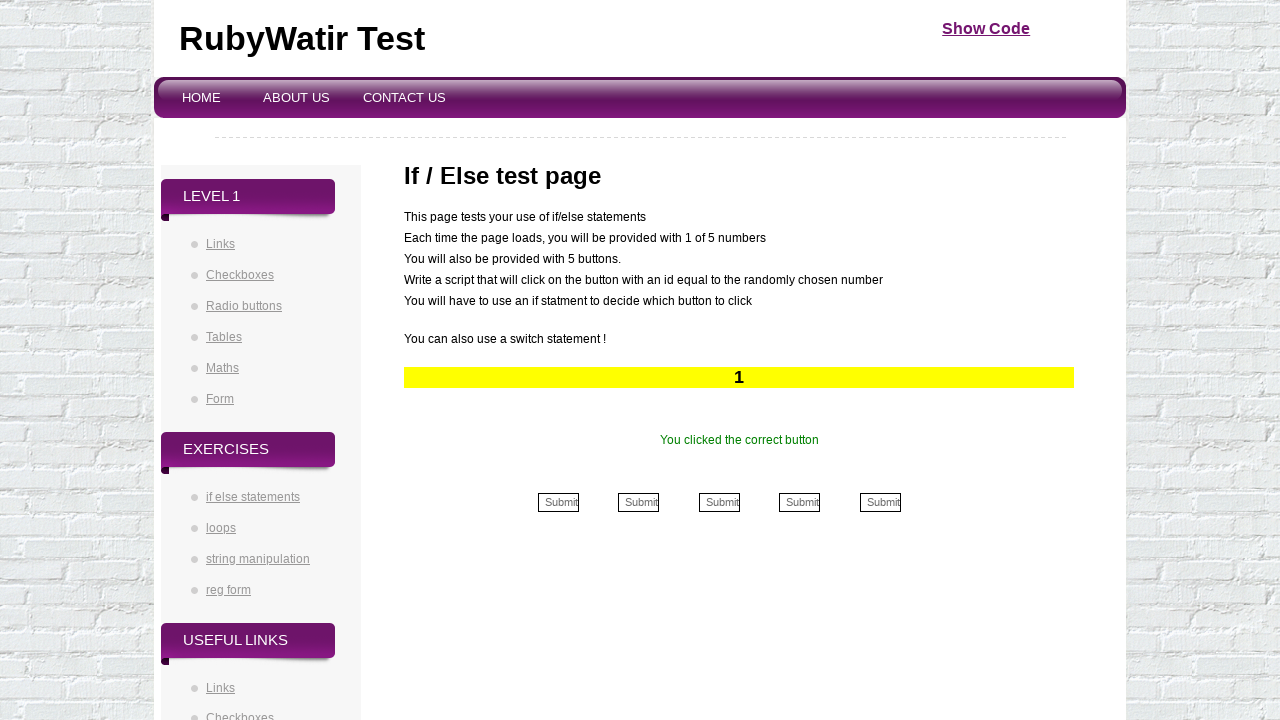

Clicked button 1 (iteration 6/50) at (558, 502) on (//div[@id='formbuttons']//td//input)[1]
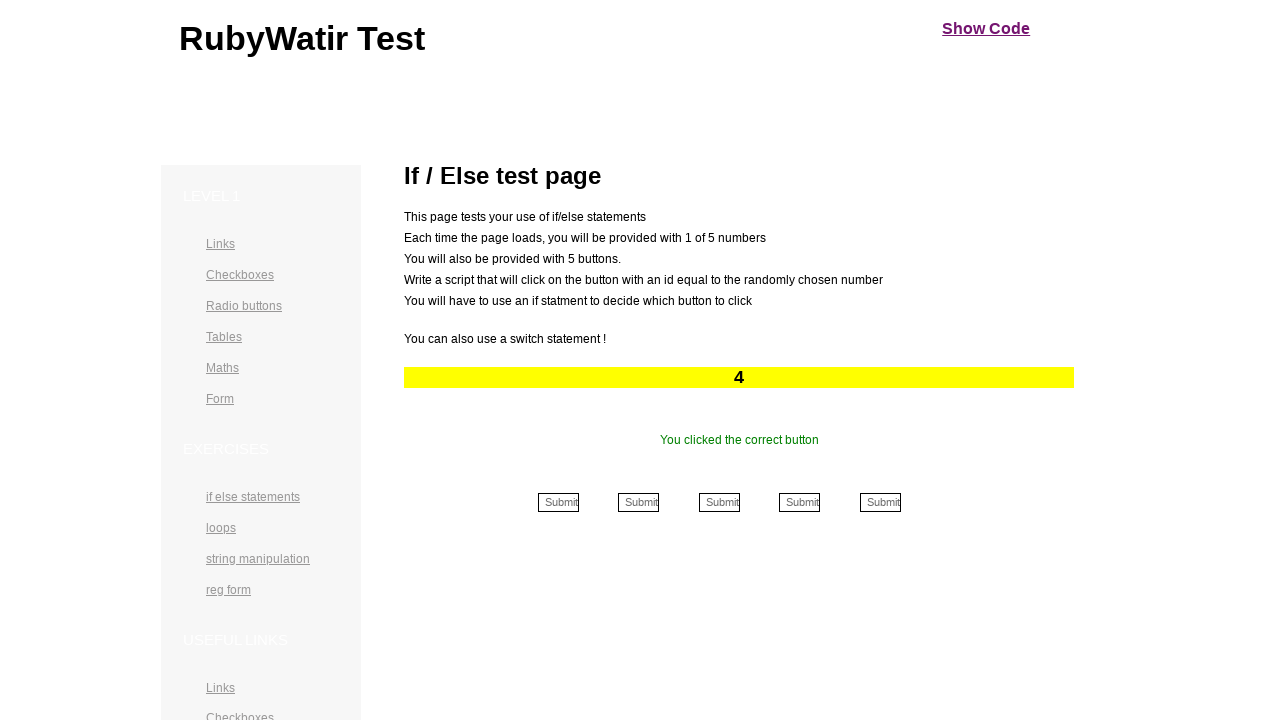

Retrieved success message after button click (iteration 6/50)
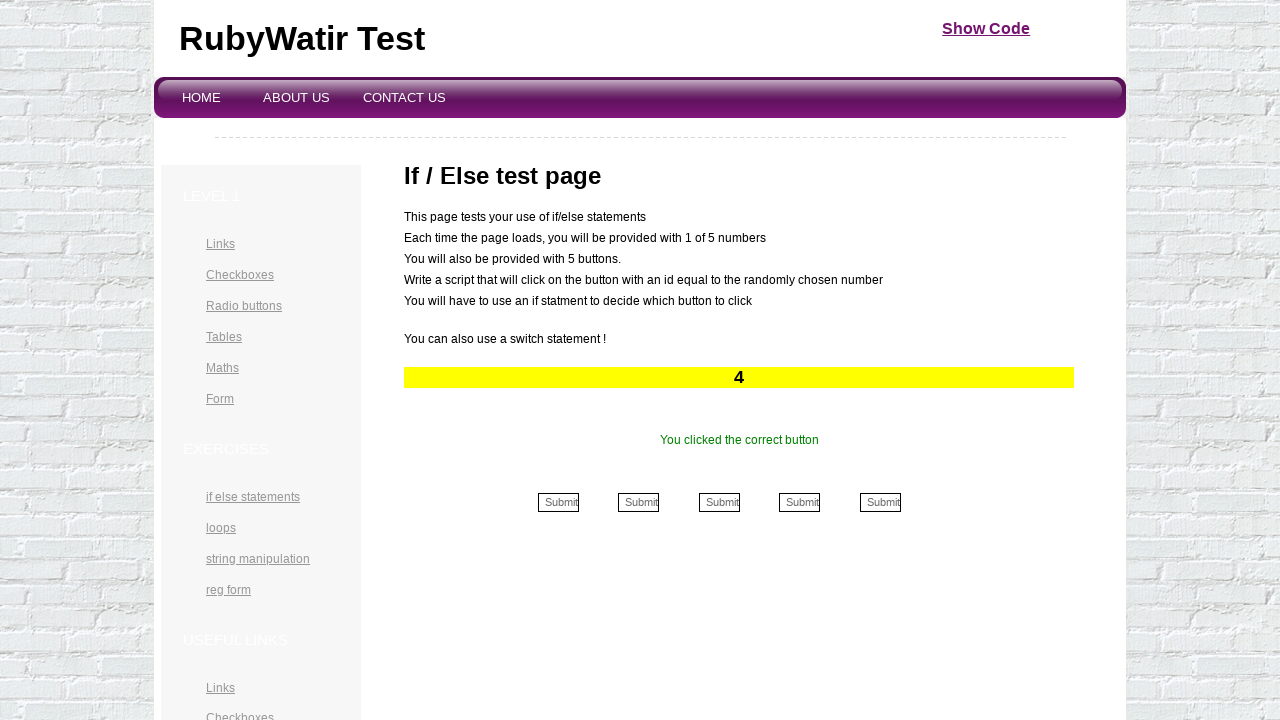

Verified success message displayed correctly (iteration 6/50)
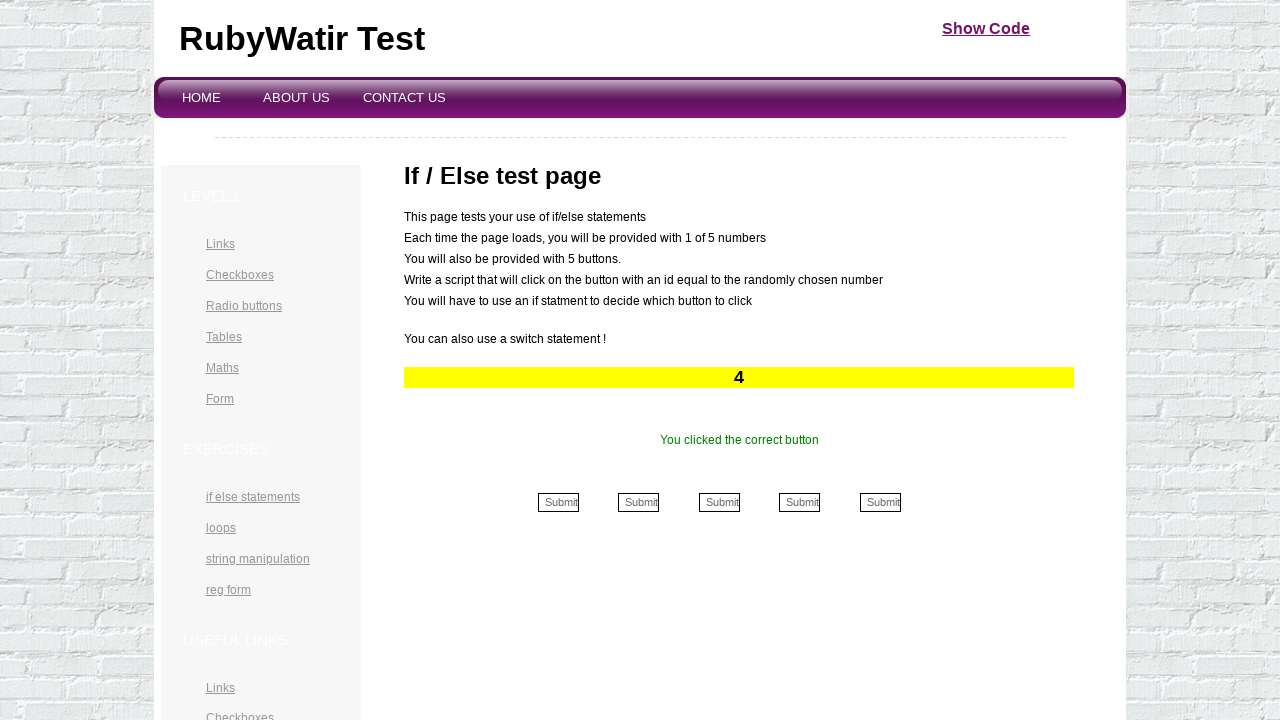

Retrieved button number to click (iteration 7/50)
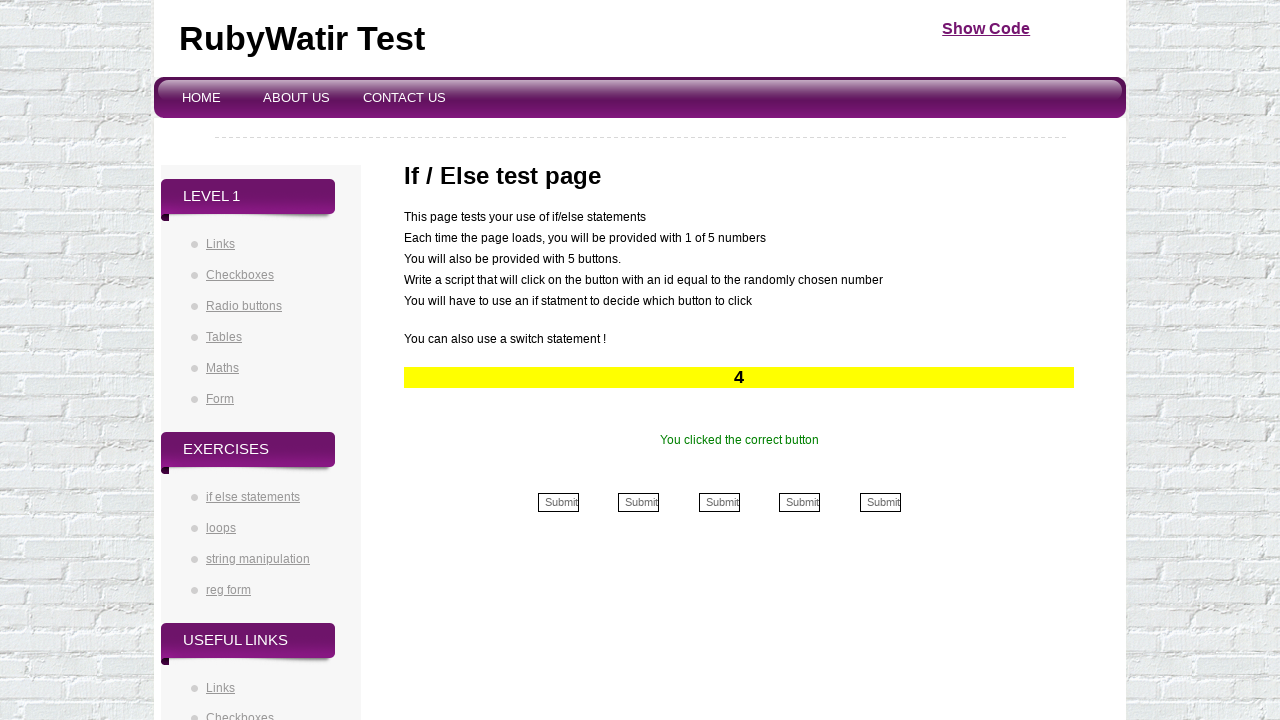

Clicked button 4 (iteration 7/50) at (800, 502) on (//div[@id='formbuttons']//td//input)[4]
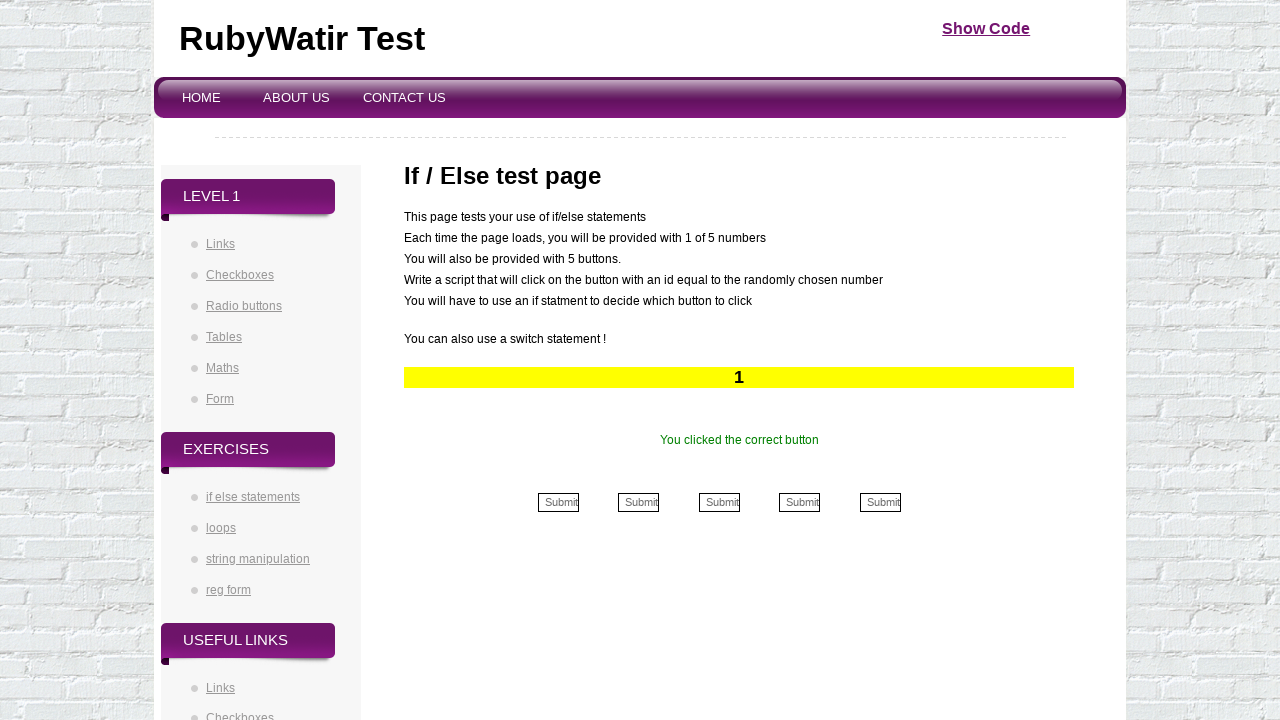

Retrieved success message after button click (iteration 7/50)
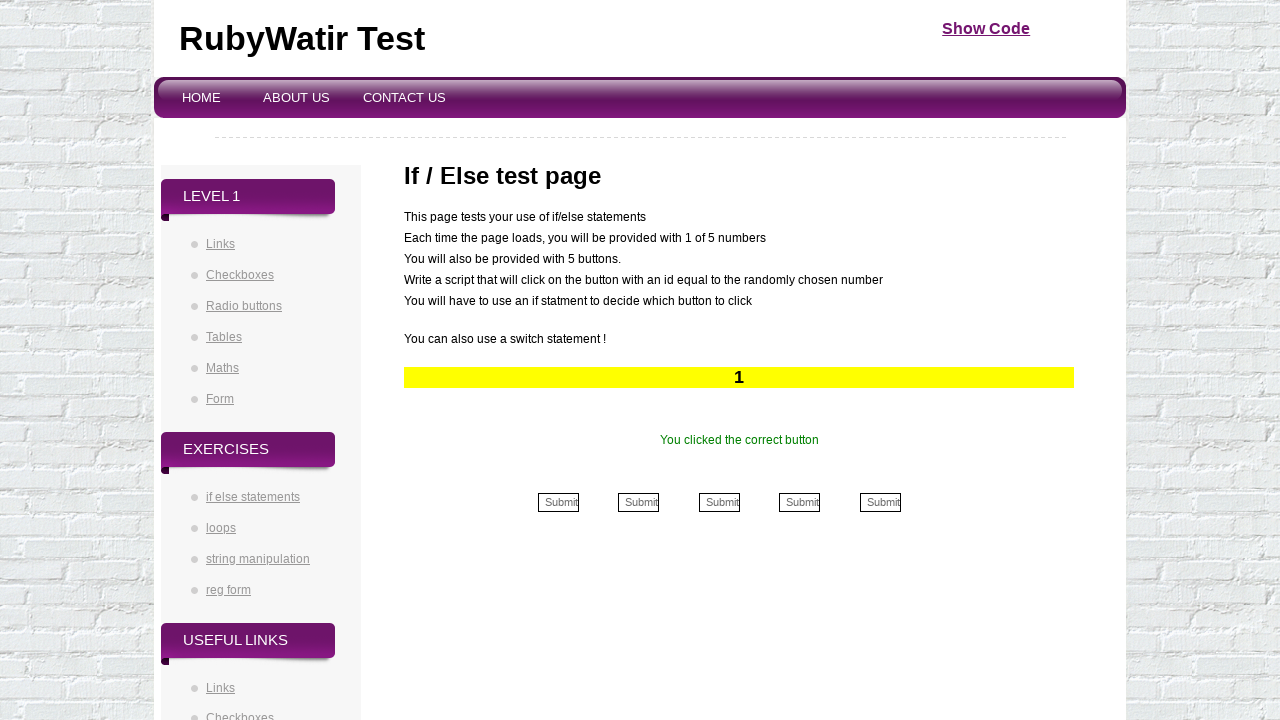

Verified success message displayed correctly (iteration 7/50)
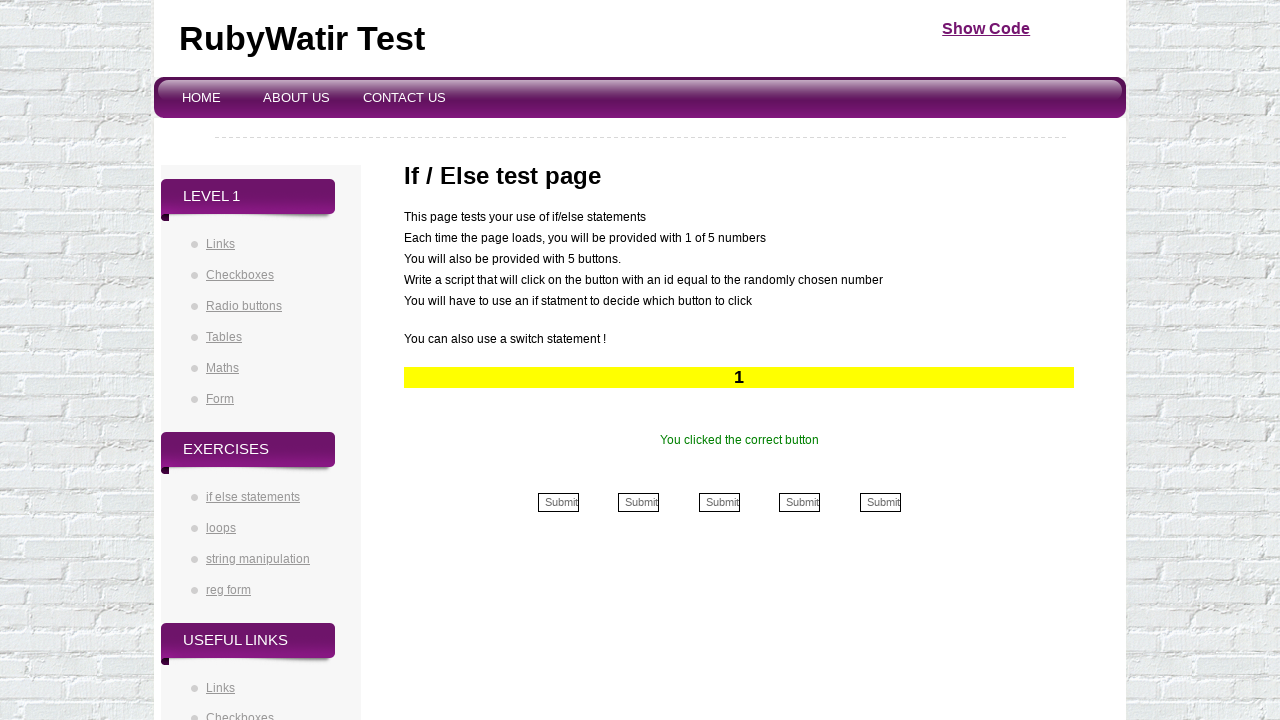

Retrieved button number to click (iteration 8/50)
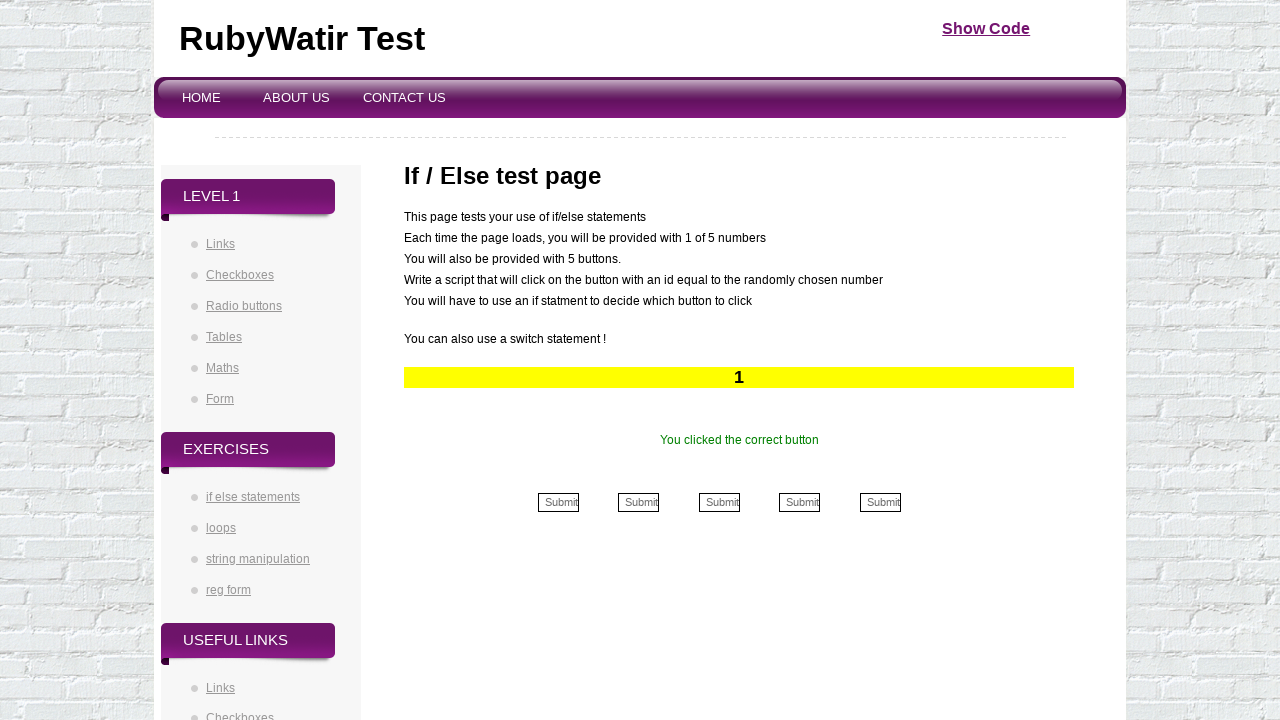

Clicked button 1 (iteration 8/50) at (558, 502) on (//div[@id='formbuttons']//td//input)[1]
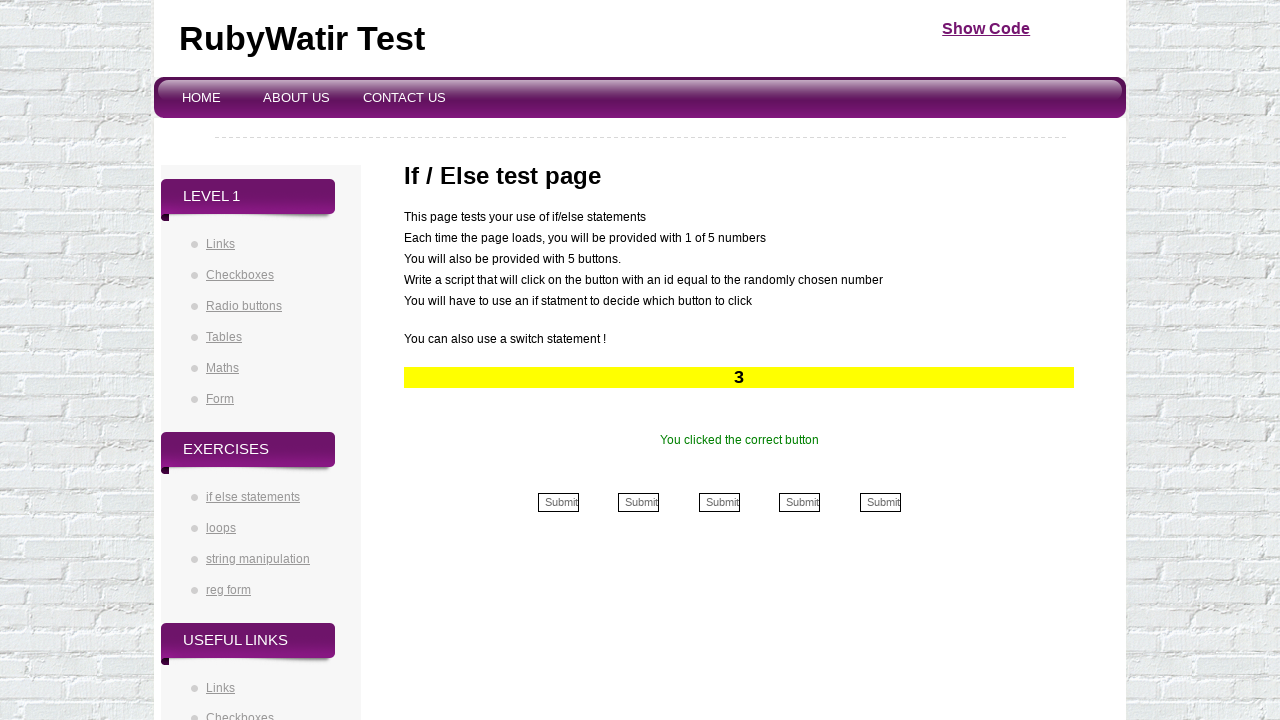

Retrieved success message after button click (iteration 8/50)
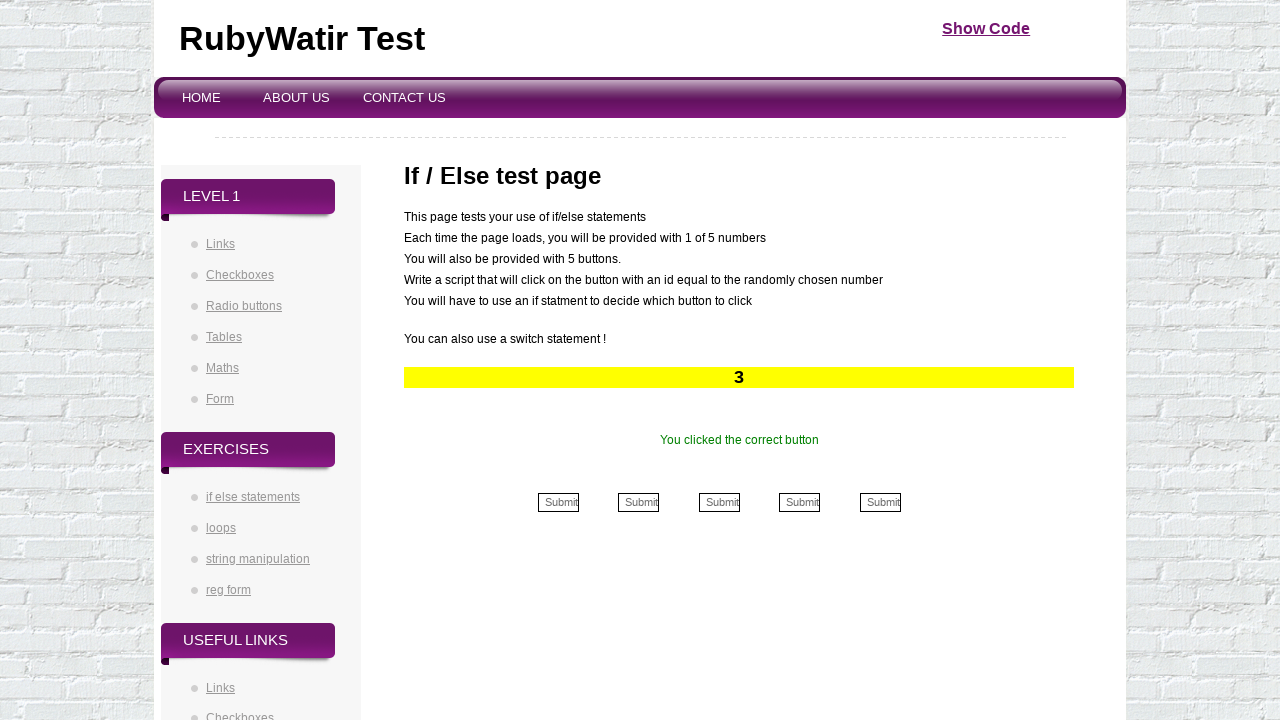

Verified success message displayed correctly (iteration 8/50)
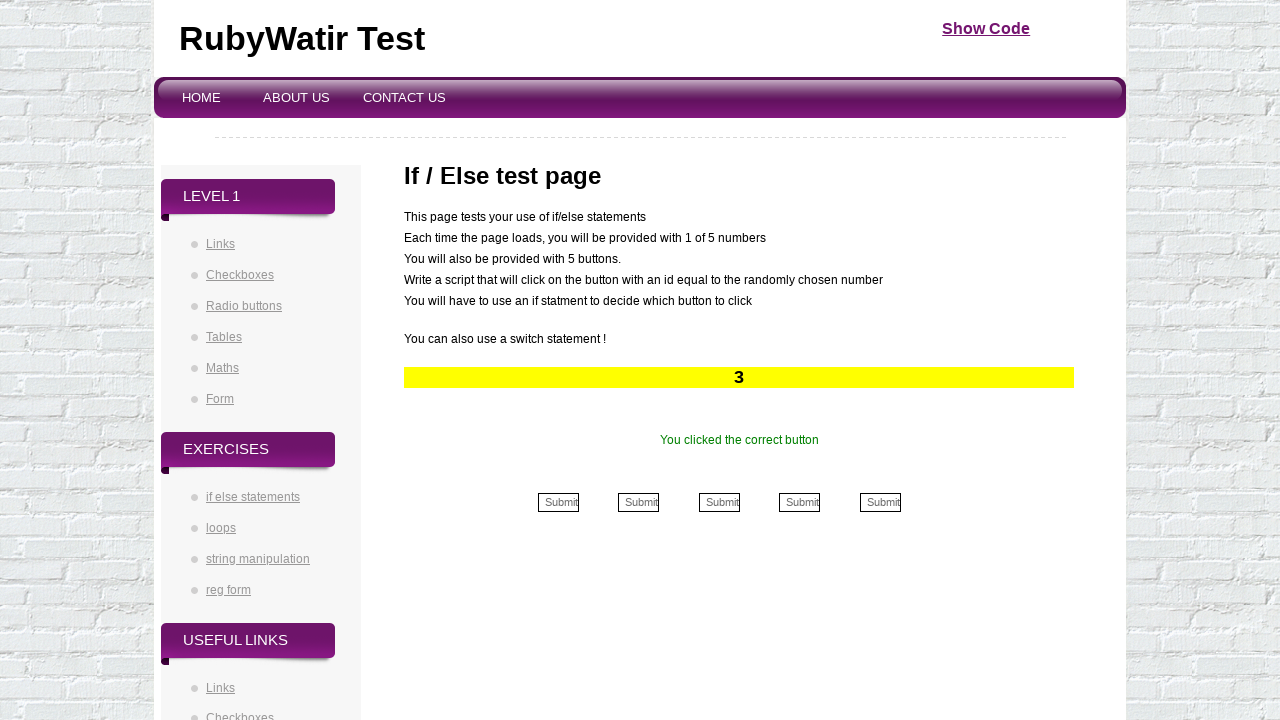

Retrieved button number to click (iteration 9/50)
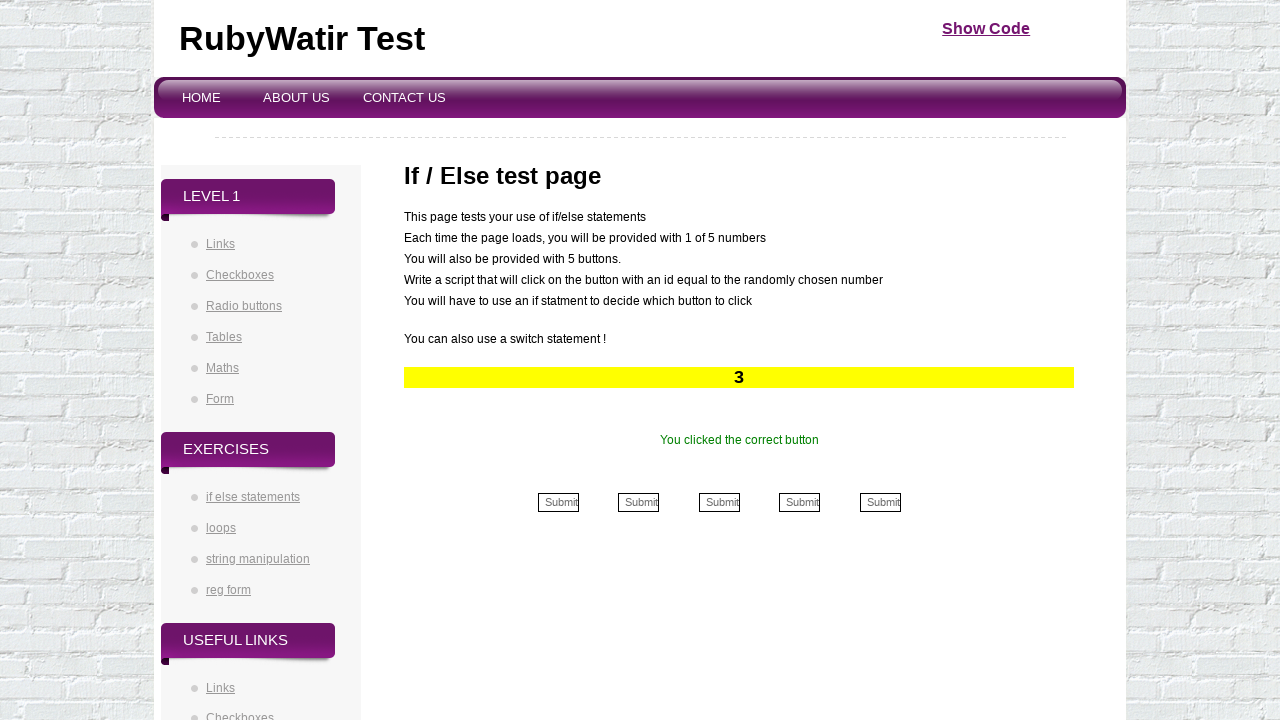

Clicked button 3 (iteration 9/50) at (719, 502) on (//div[@id='formbuttons']//td//input)[3]
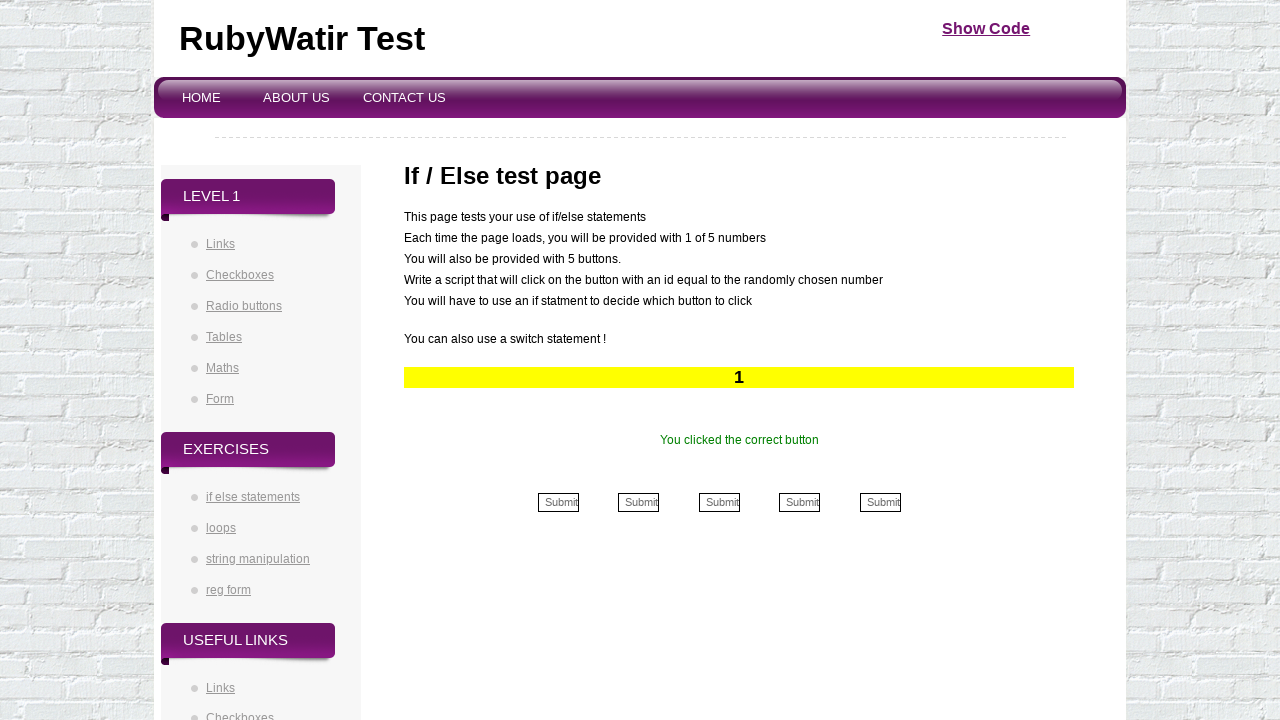

Retrieved success message after button click (iteration 9/50)
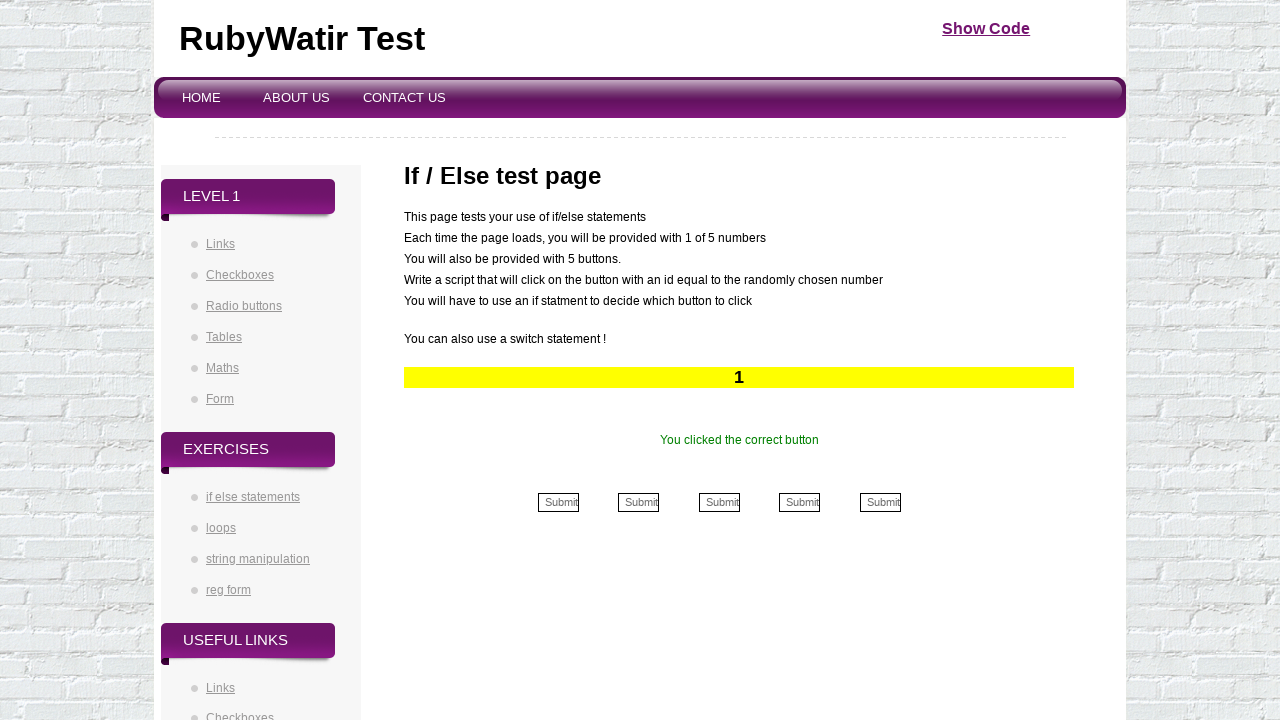

Verified success message displayed correctly (iteration 9/50)
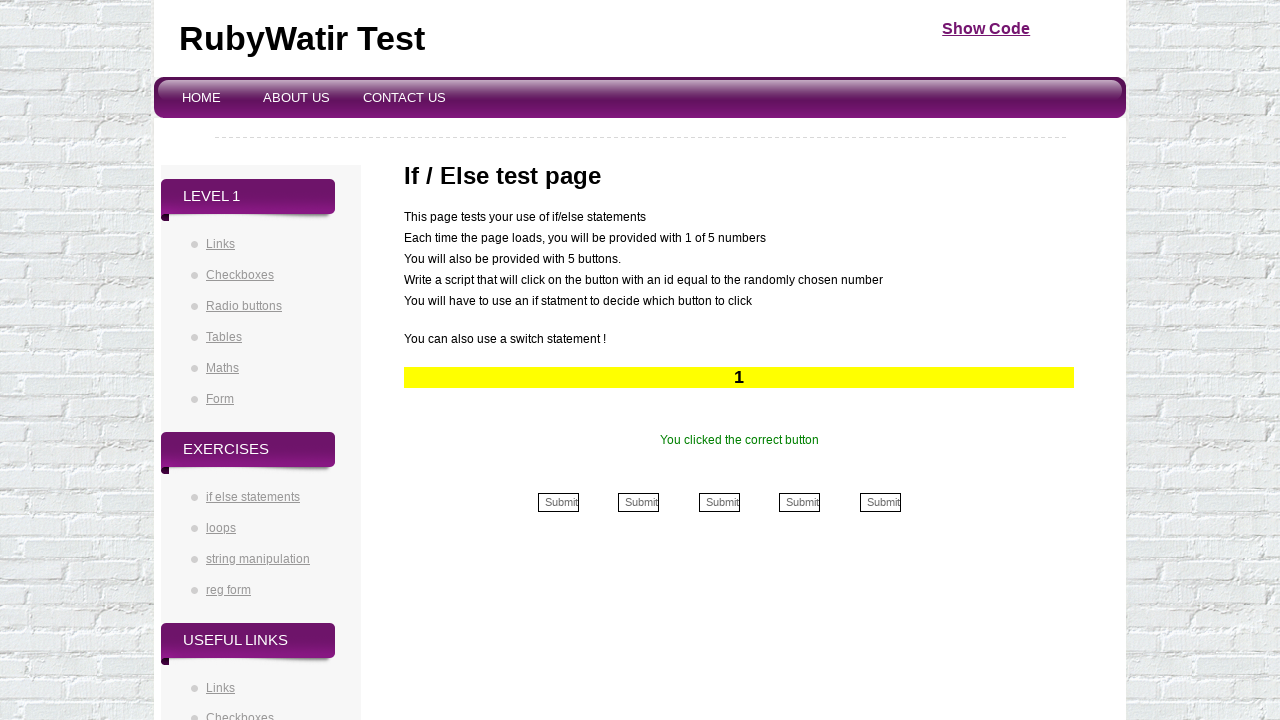

Retrieved button number to click (iteration 10/50)
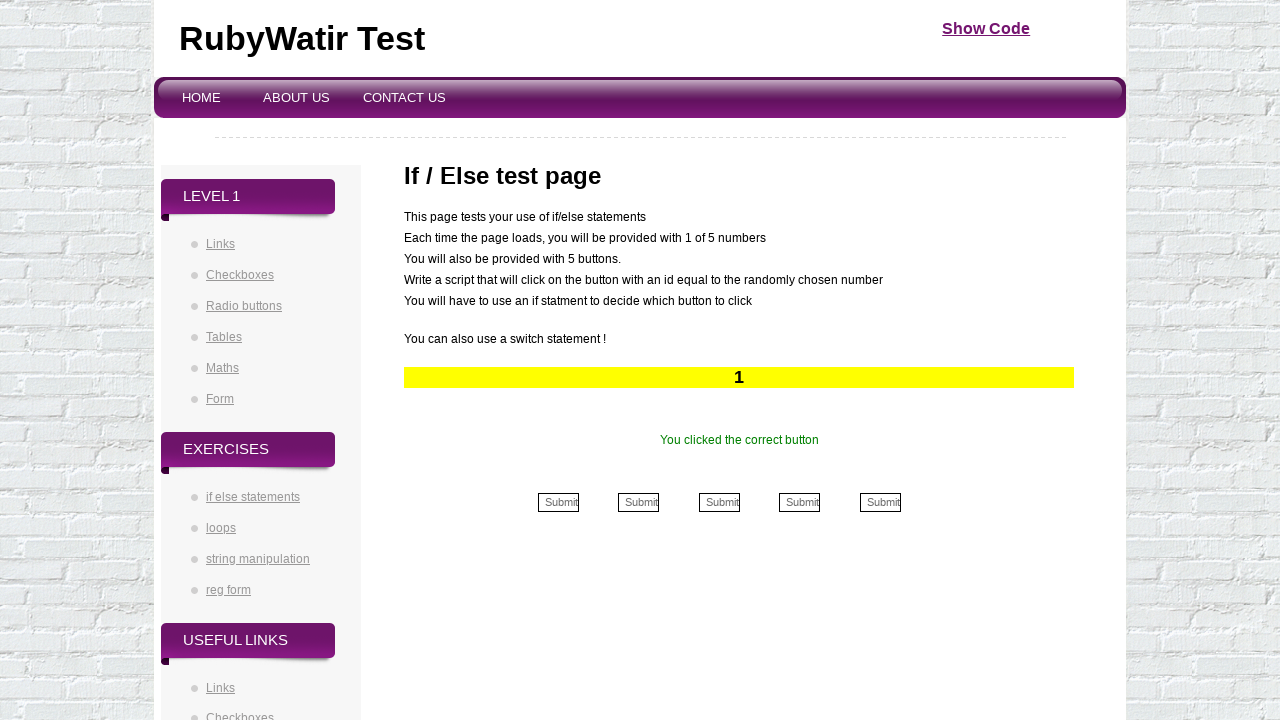

Clicked button 1 (iteration 10/50) at (558, 502) on (//div[@id='formbuttons']//td//input)[1]
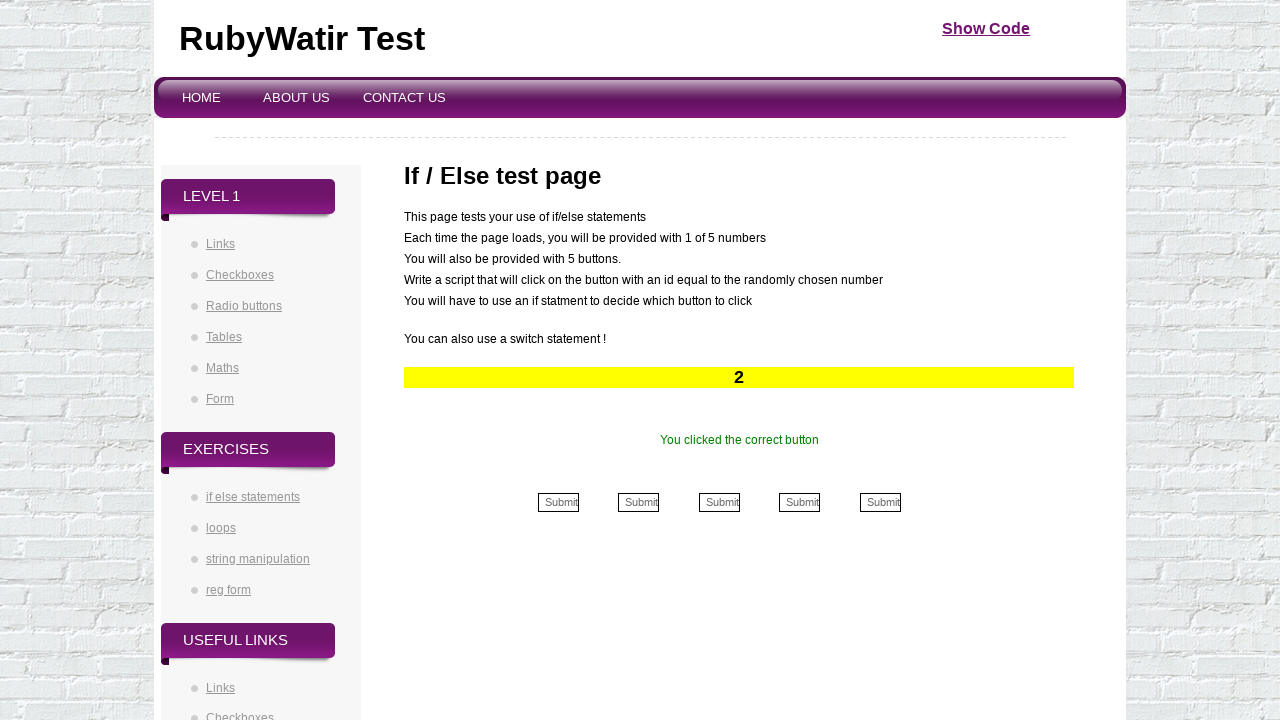

Retrieved success message after button click (iteration 10/50)
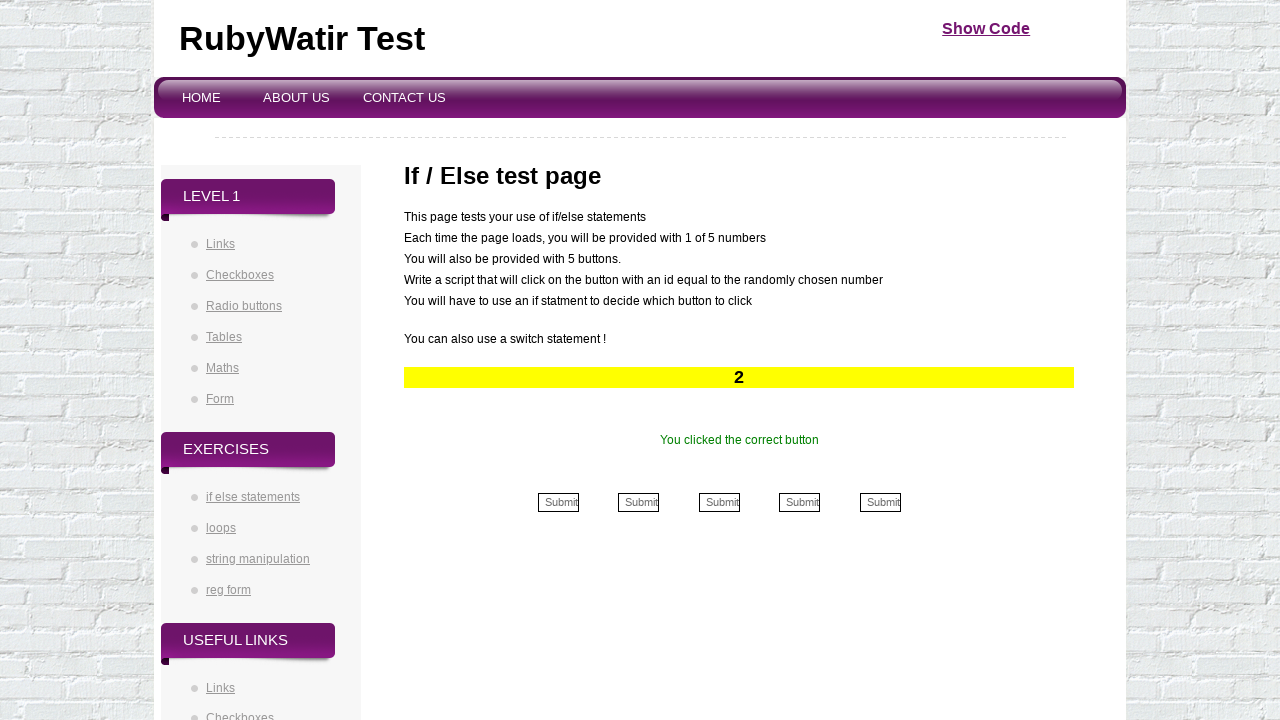

Verified success message displayed correctly (iteration 10/50)
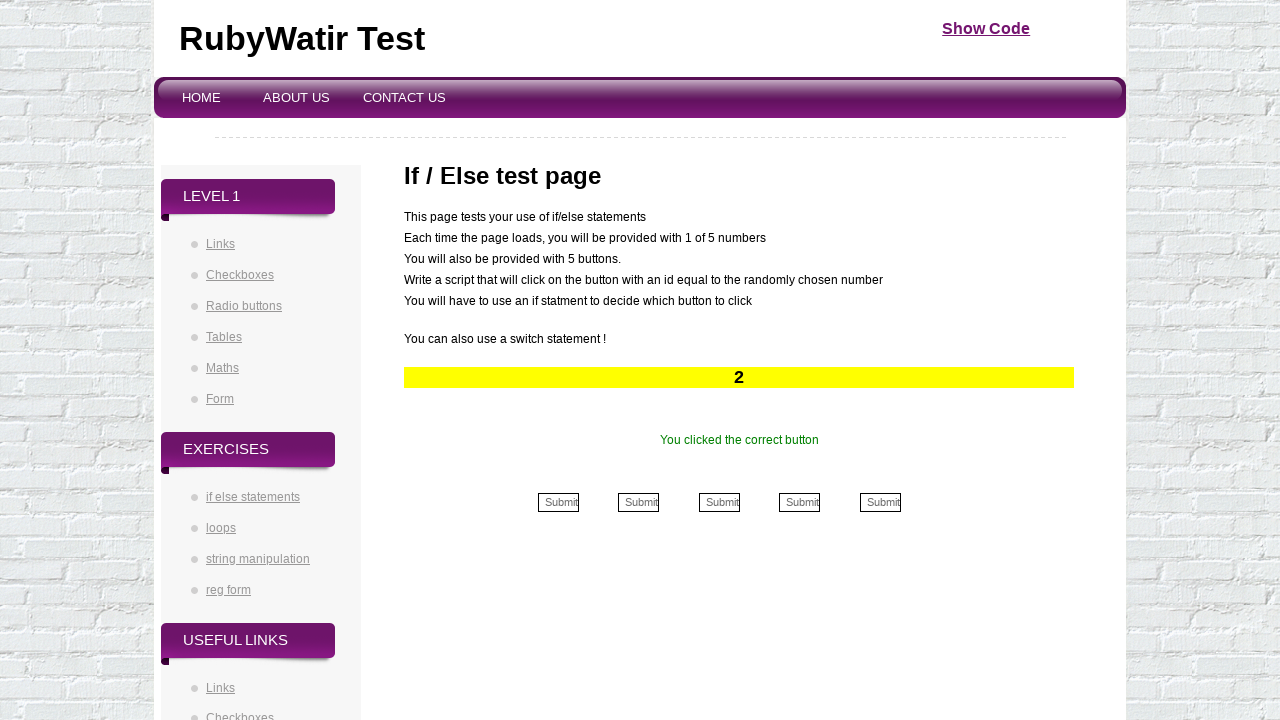

Retrieved button number to click (iteration 11/50)
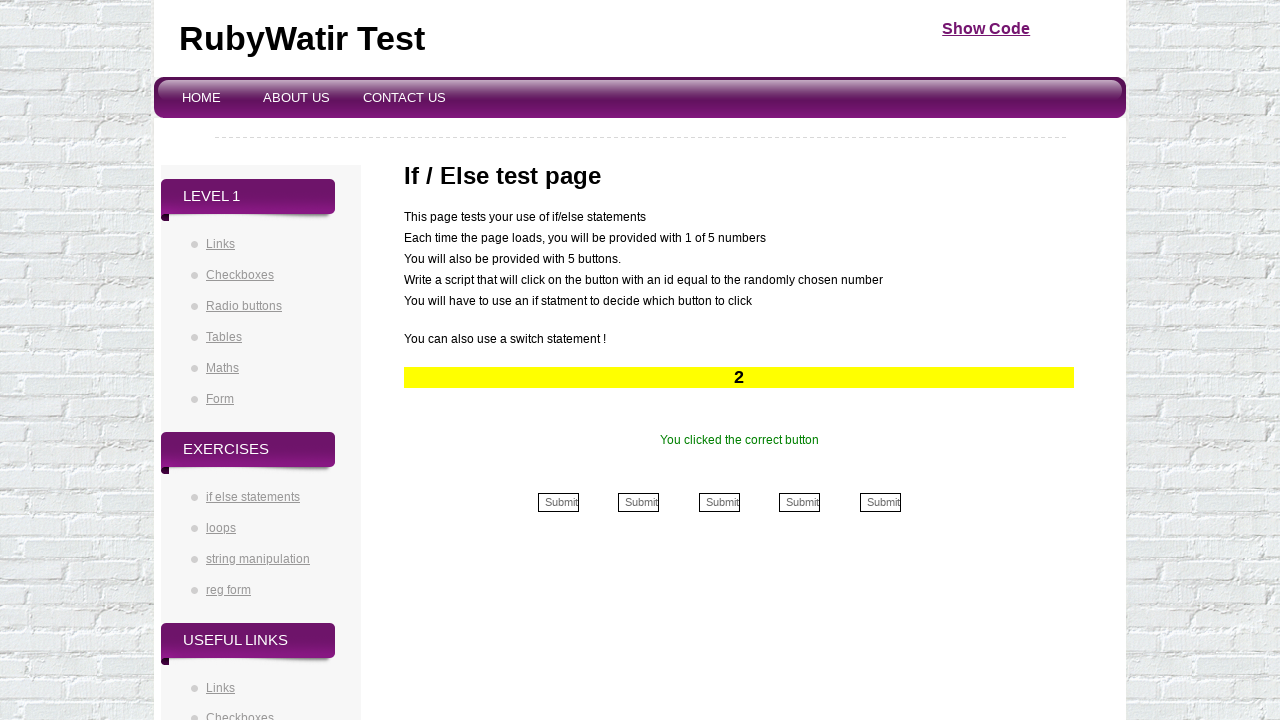

Clicked button 2 (iteration 11/50) at (639, 502) on (//div[@id='formbuttons']//td//input)[2]
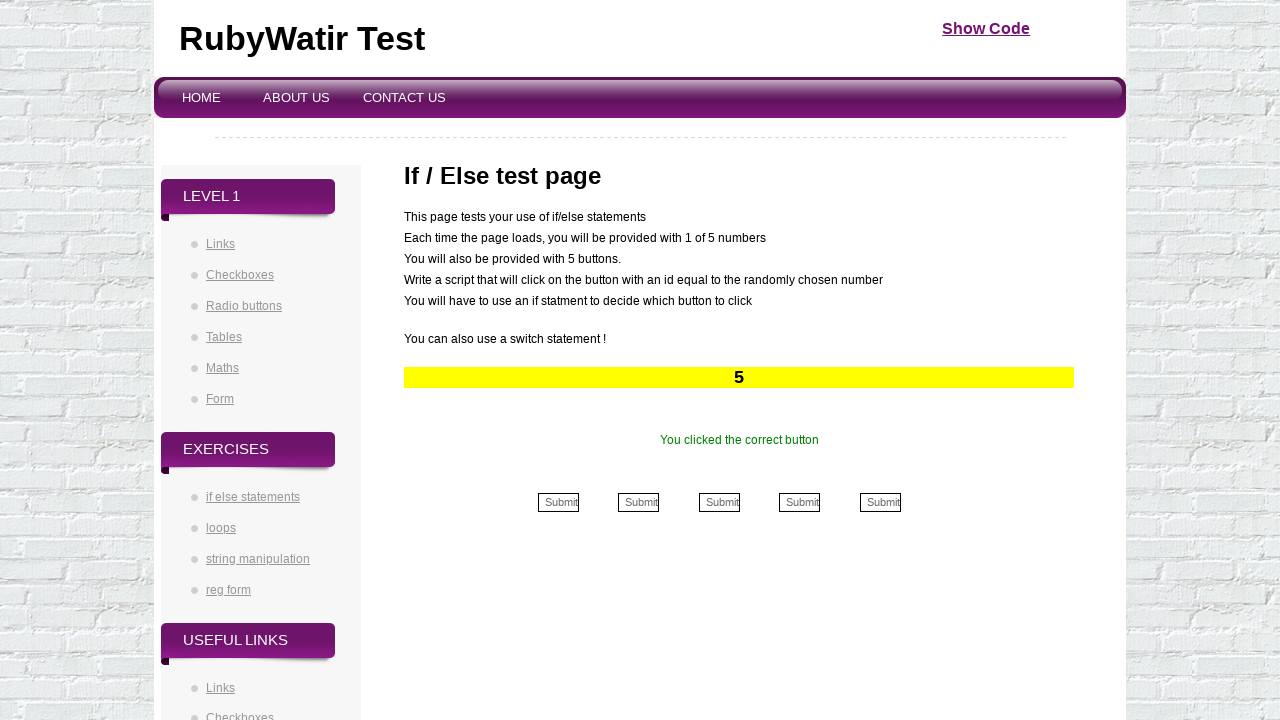

Retrieved success message after button click (iteration 11/50)
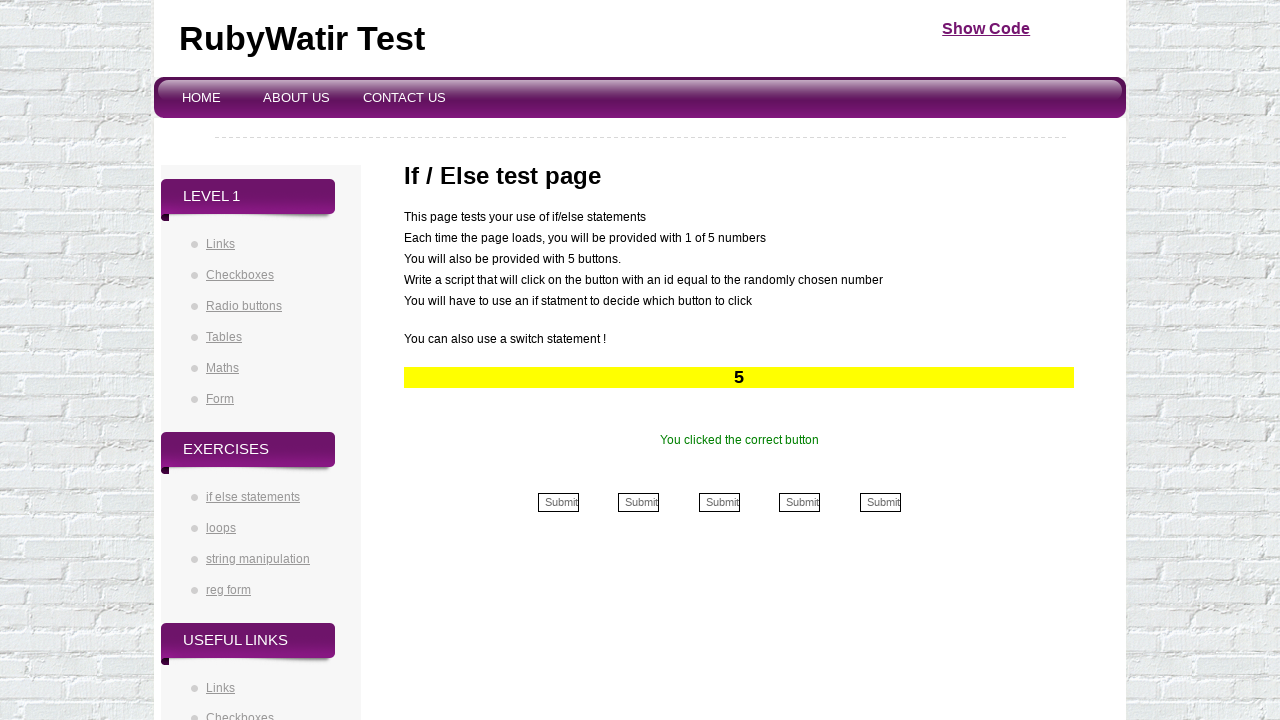

Verified success message displayed correctly (iteration 11/50)
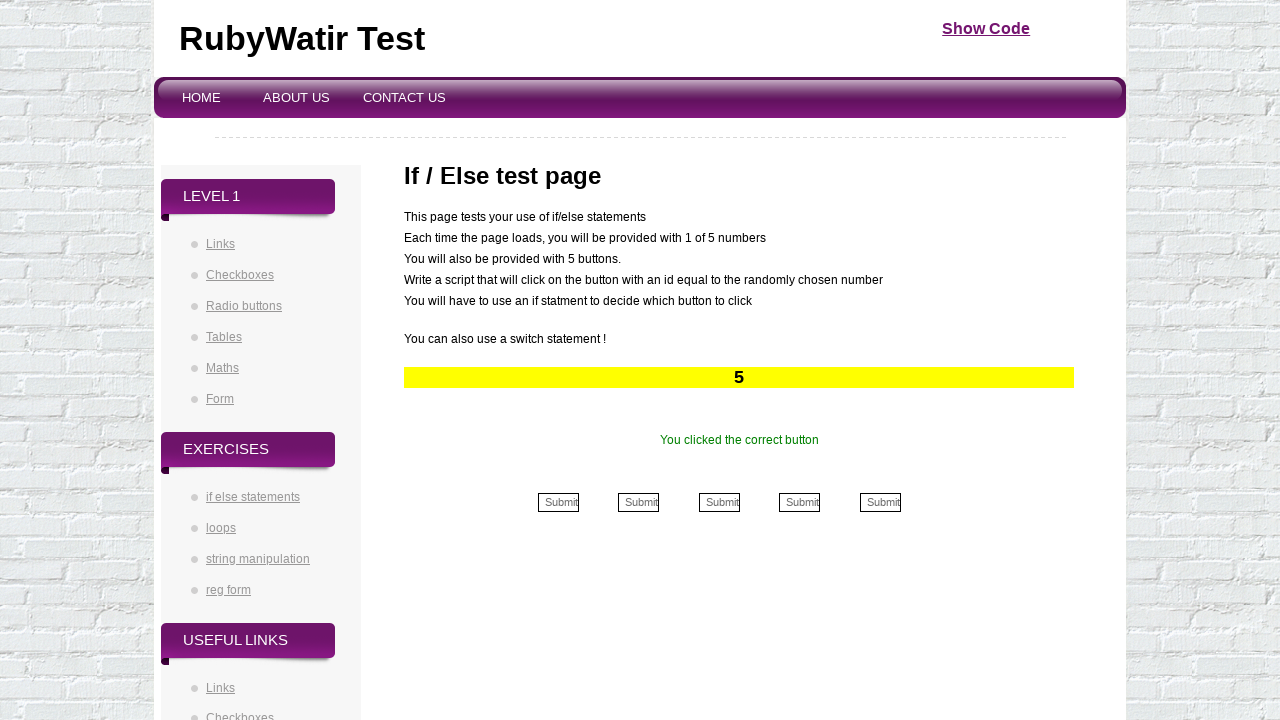

Retrieved button number to click (iteration 12/50)
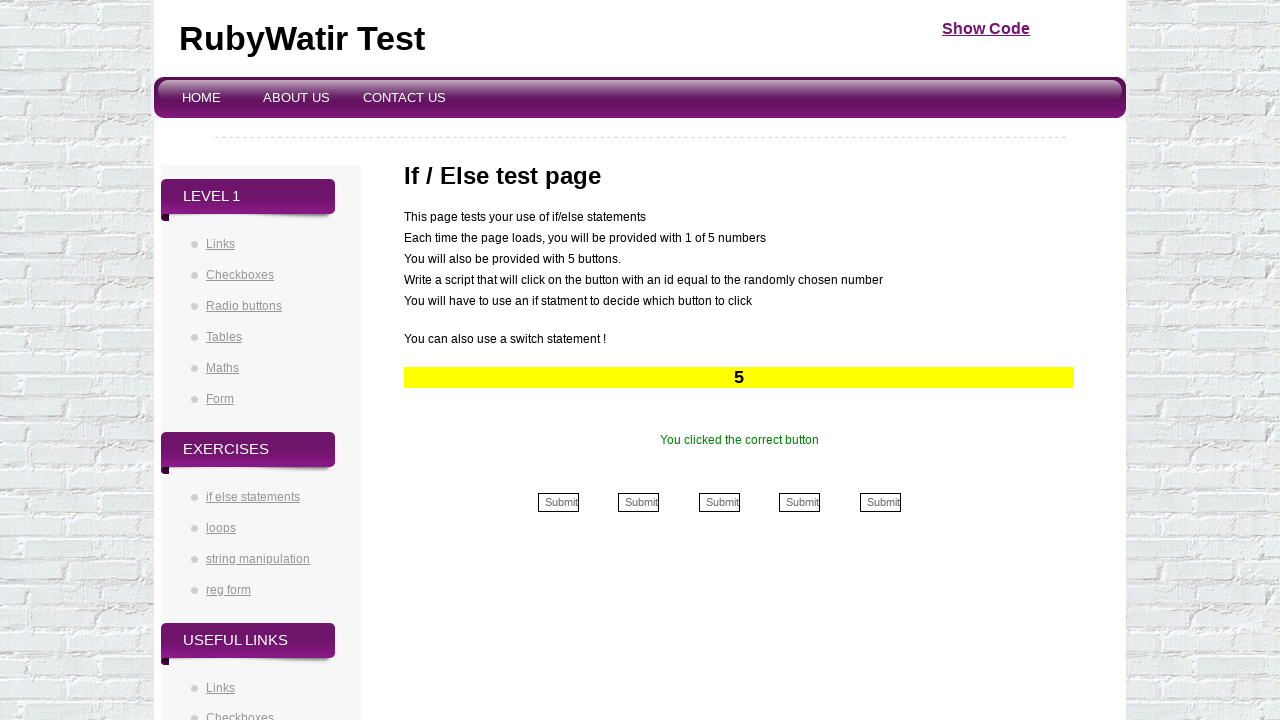

Clicked button 5 (iteration 12/50) at (880, 502) on (//div[@id='formbuttons']//td//input)[5]
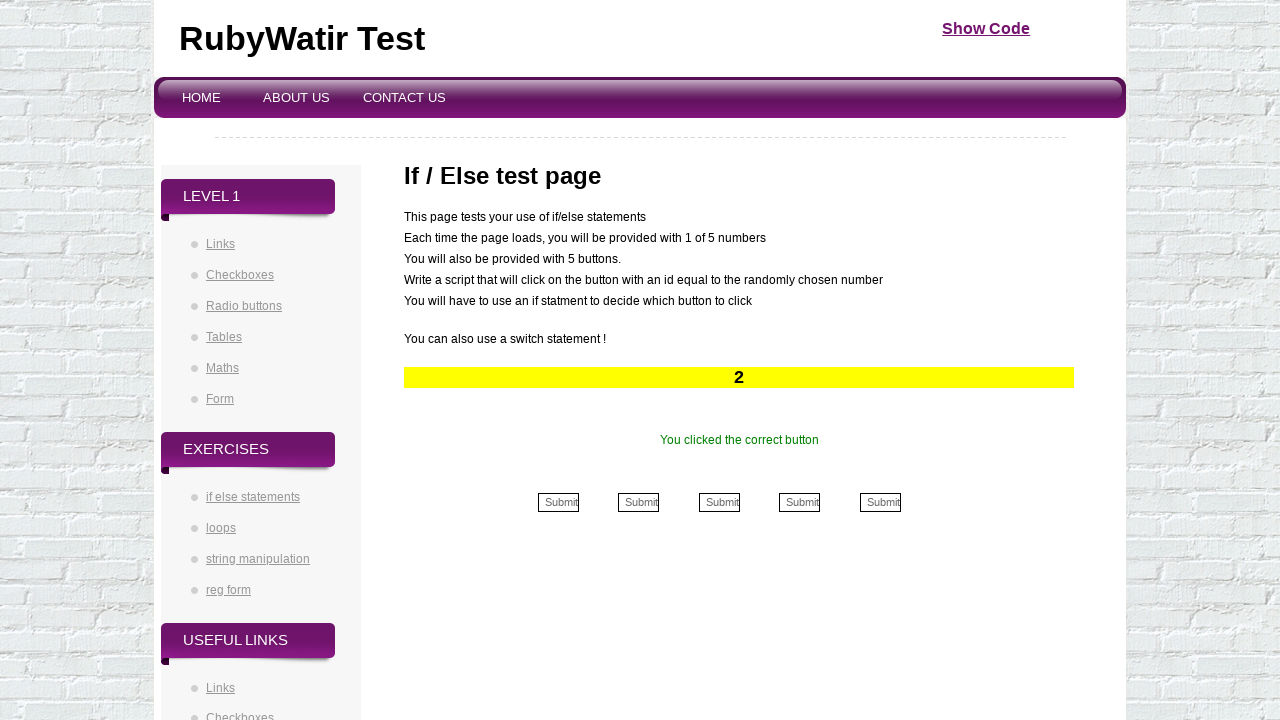

Retrieved success message after button click (iteration 12/50)
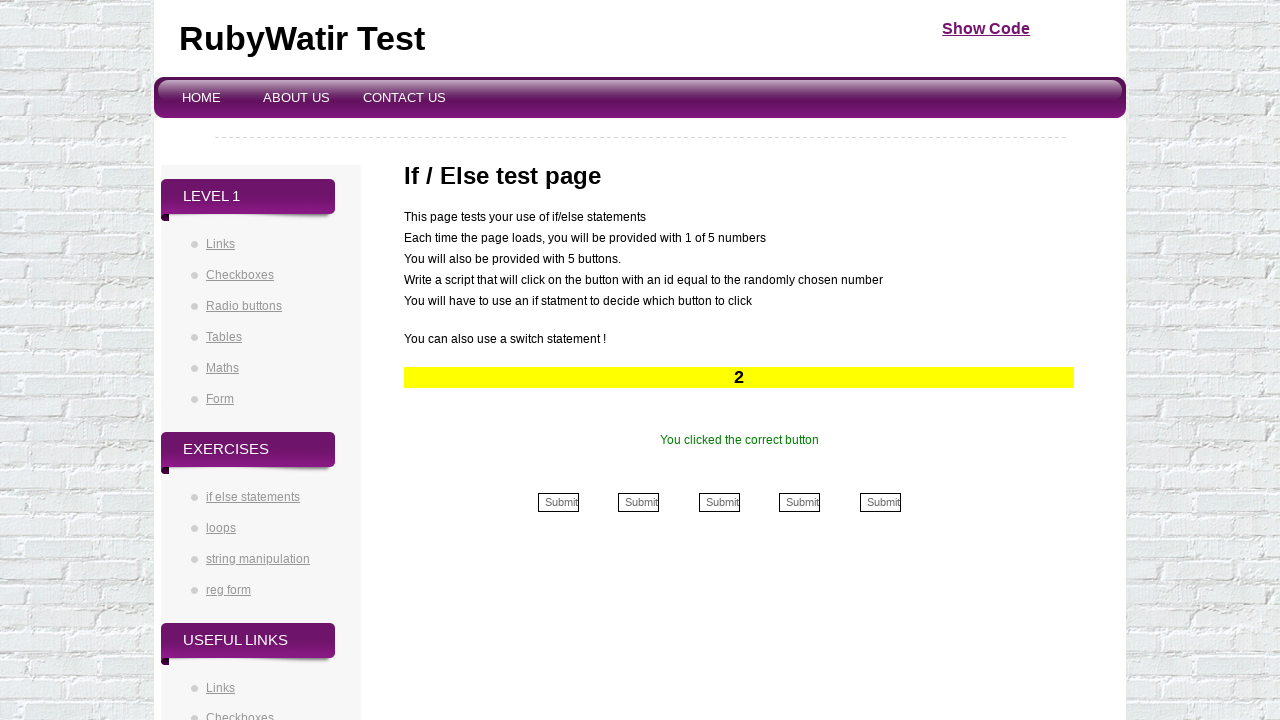

Verified success message displayed correctly (iteration 12/50)
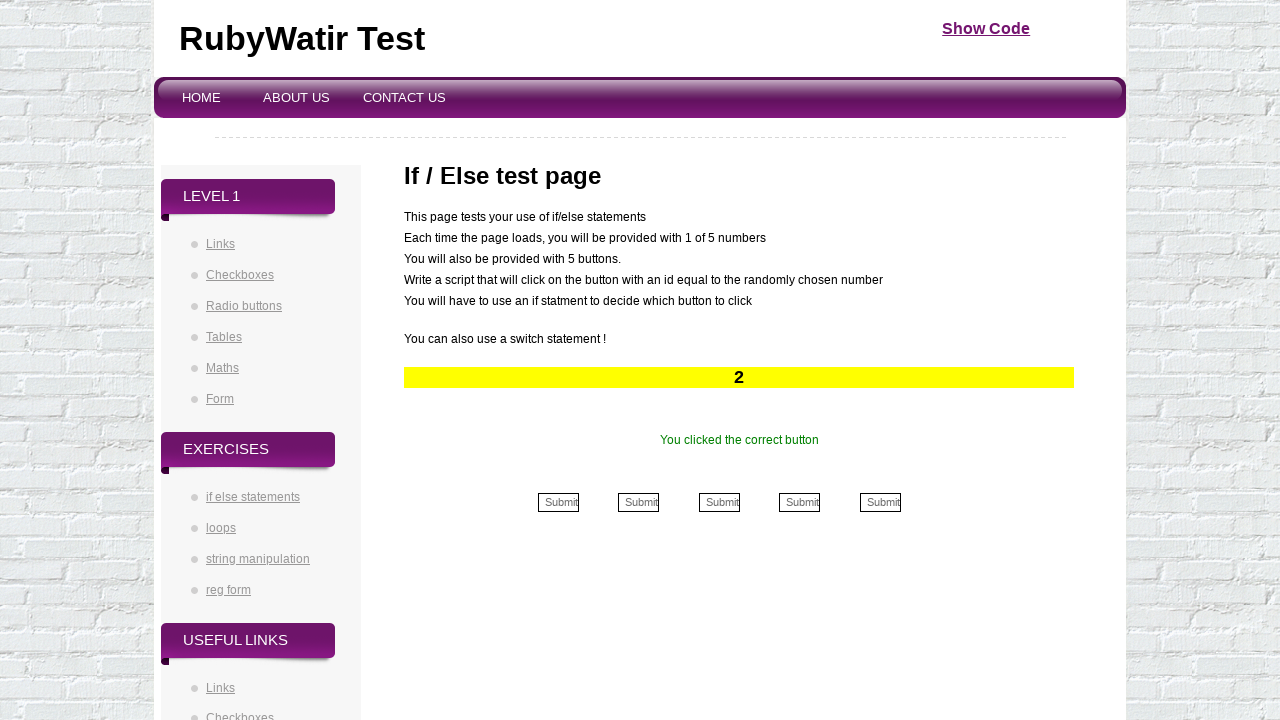

Retrieved button number to click (iteration 13/50)
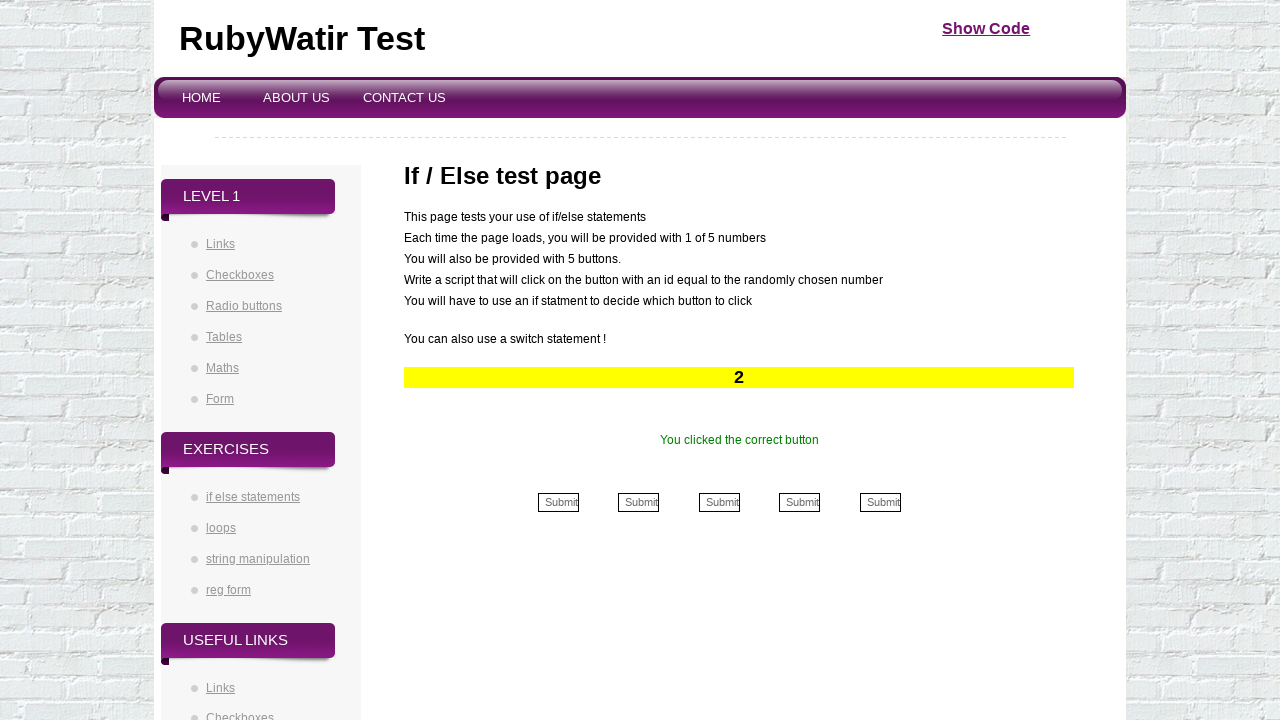

Clicked button 2 (iteration 13/50) at (639, 502) on (//div[@id='formbuttons']//td//input)[2]
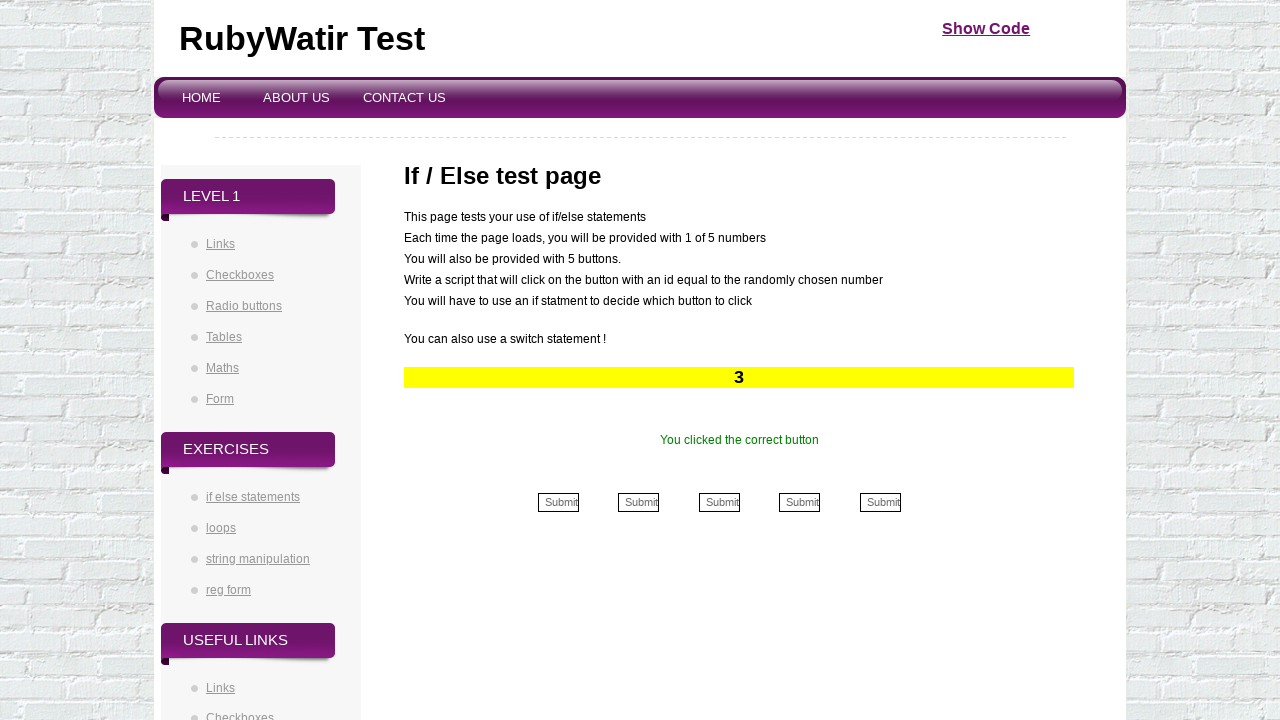

Retrieved success message after button click (iteration 13/50)
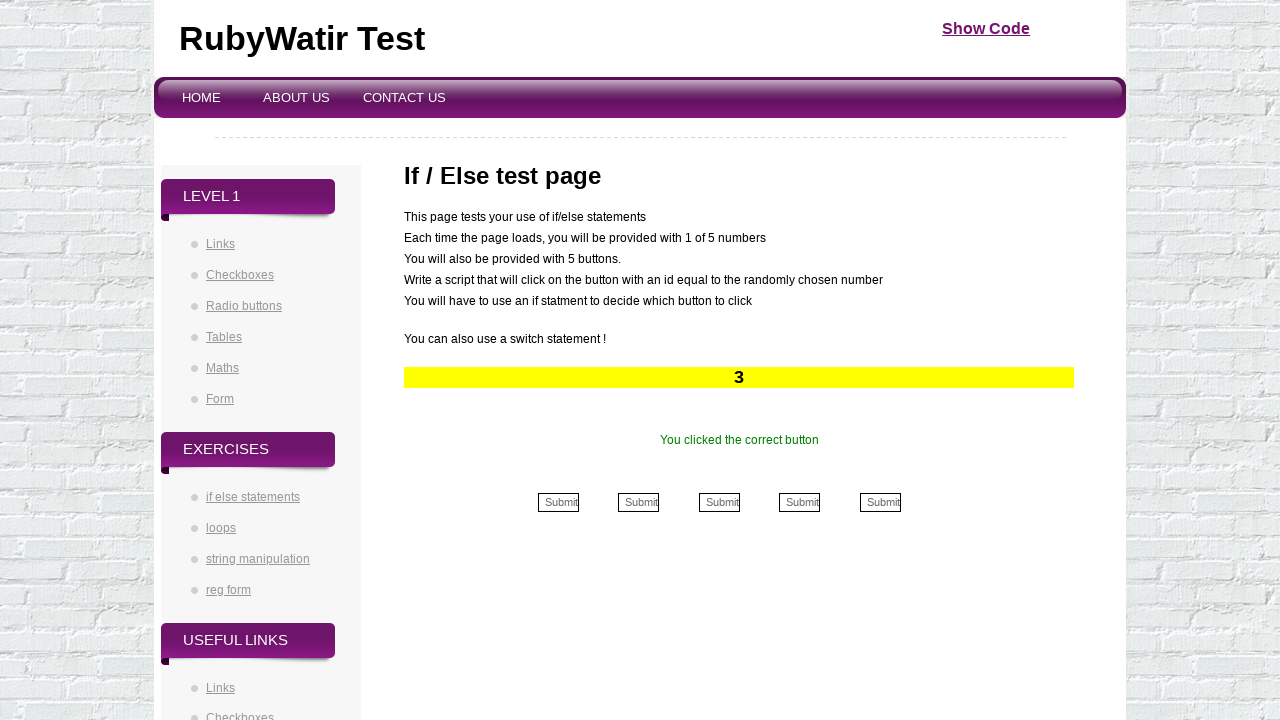

Verified success message displayed correctly (iteration 13/50)
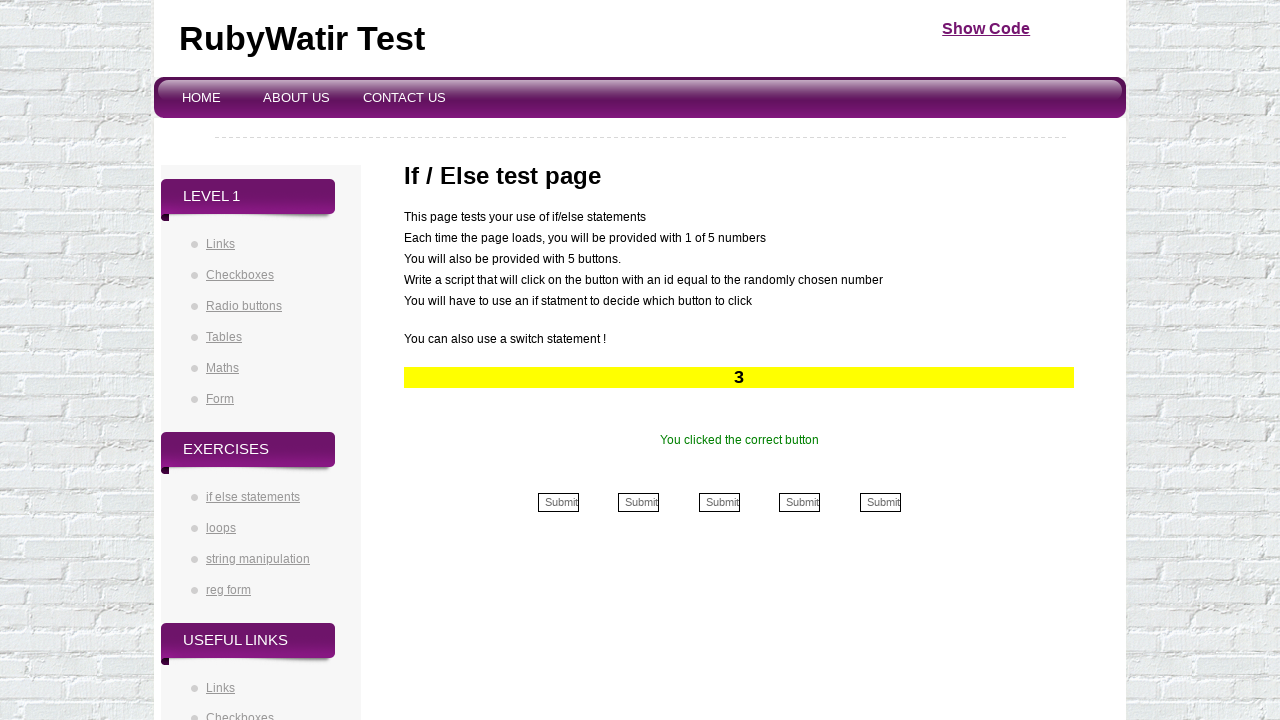

Retrieved button number to click (iteration 14/50)
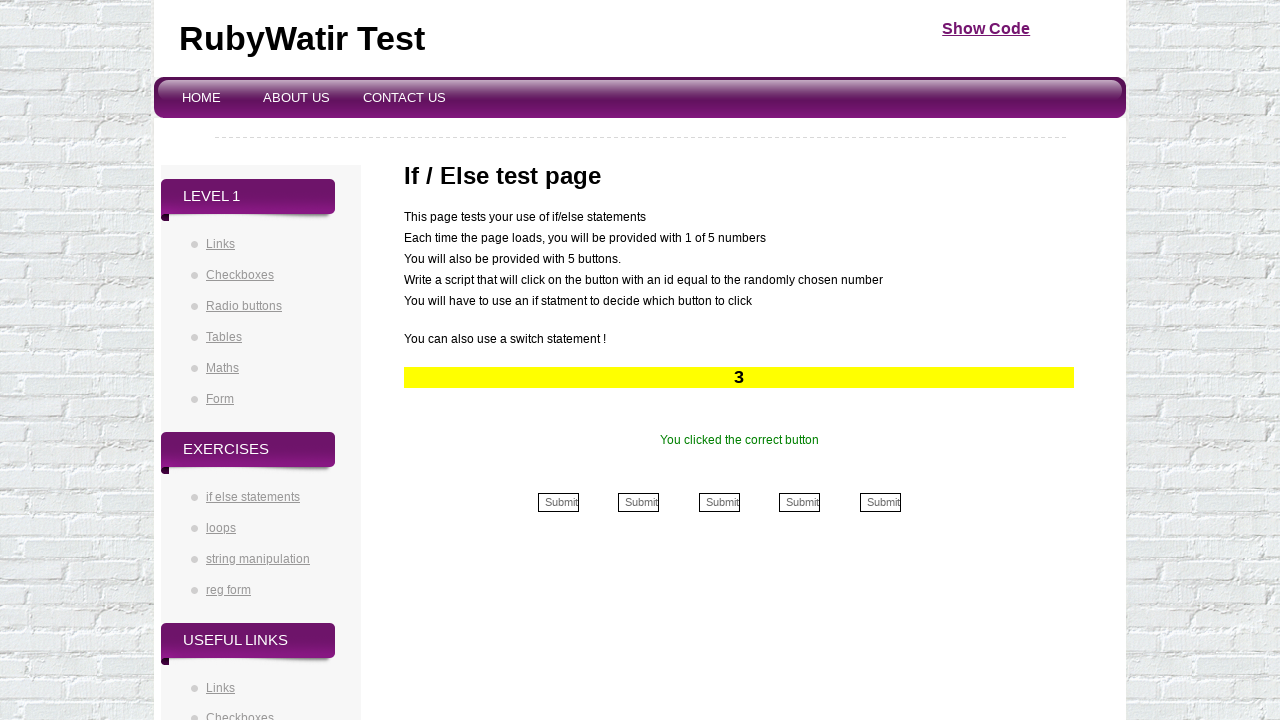

Clicked button 3 (iteration 14/50) at (719, 502) on (//div[@id='formbuttons']//td//input)[3]
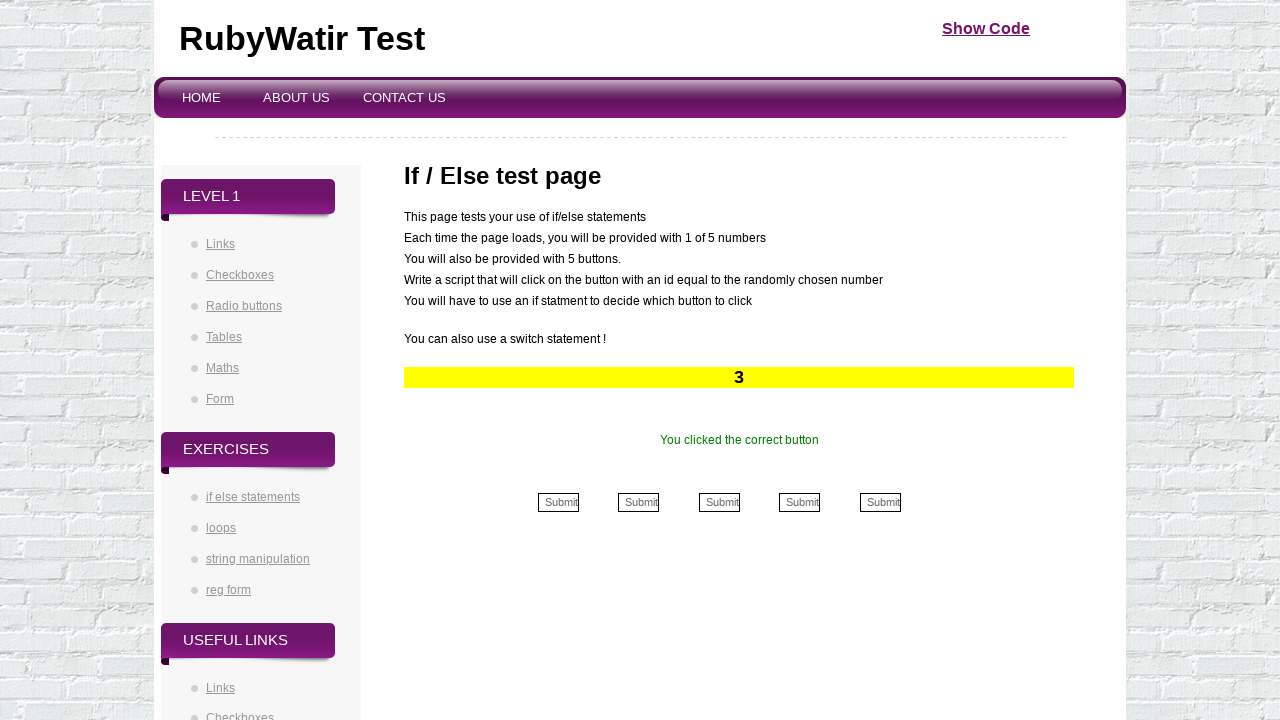

Retrieved success message after button click (iteration 14/50)
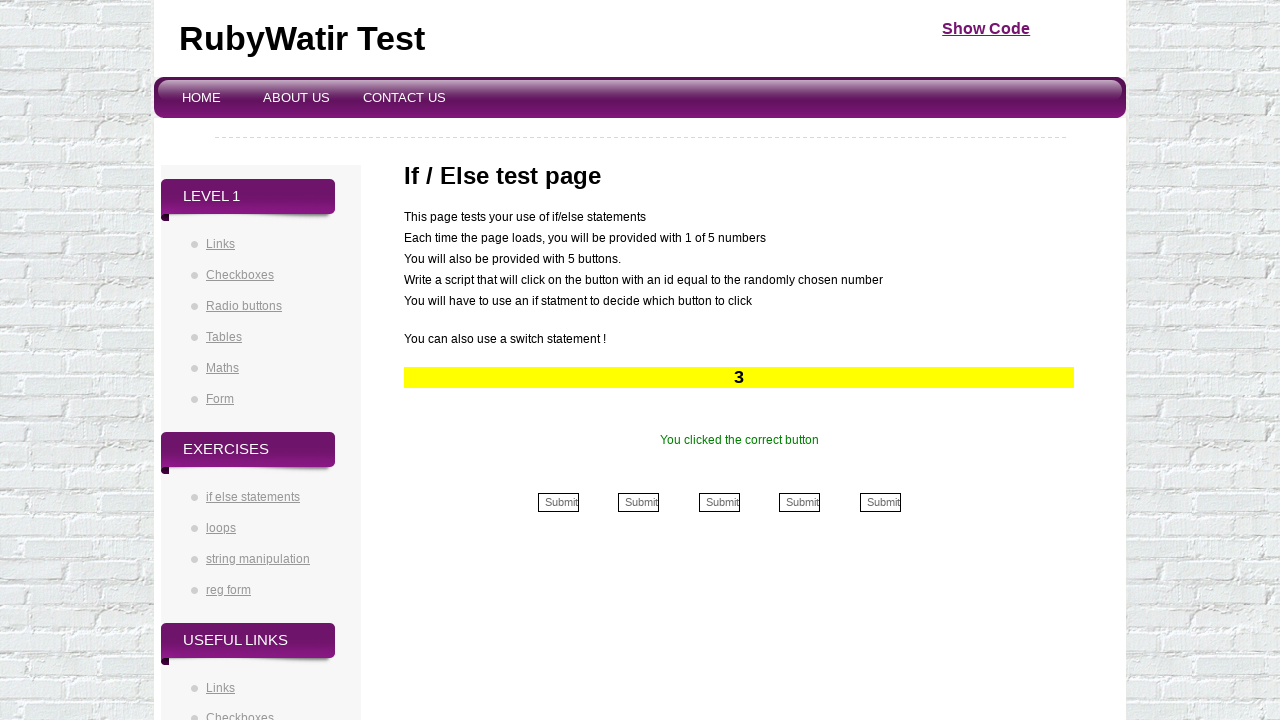

Verified success message displayed correctly (iteration 14/50)
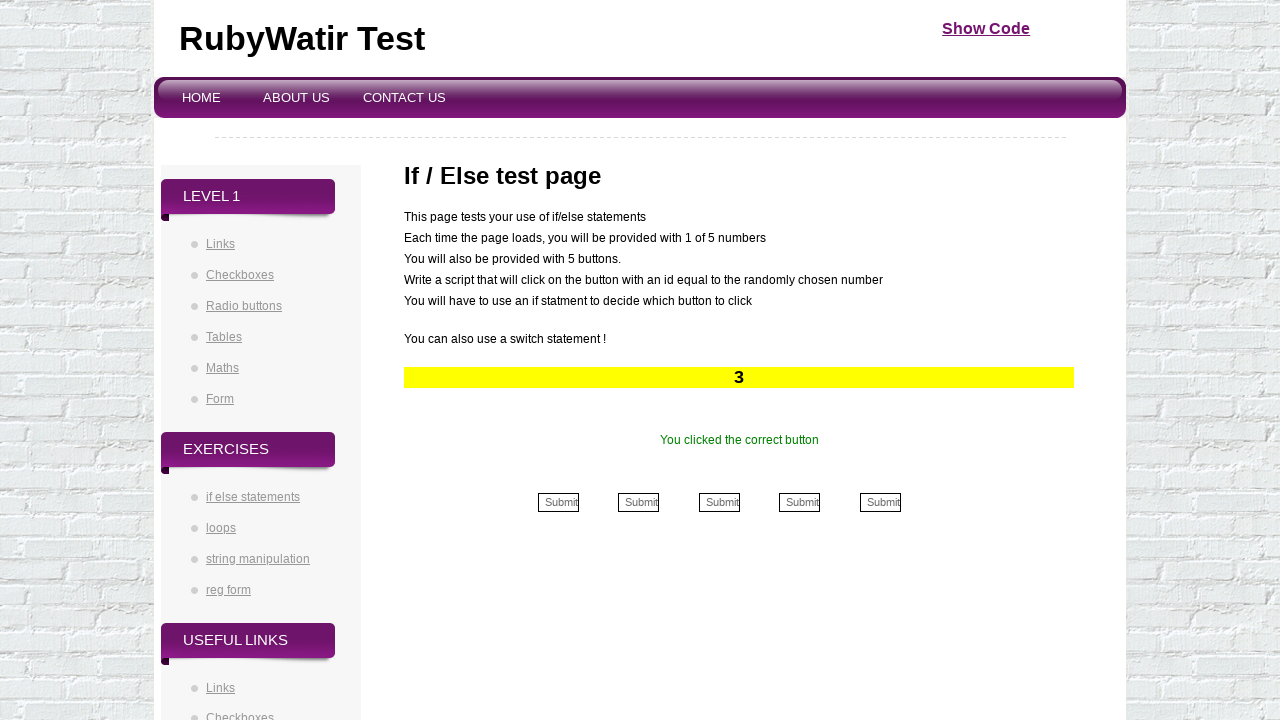

Retrieved button number to click (iteration 15/50)
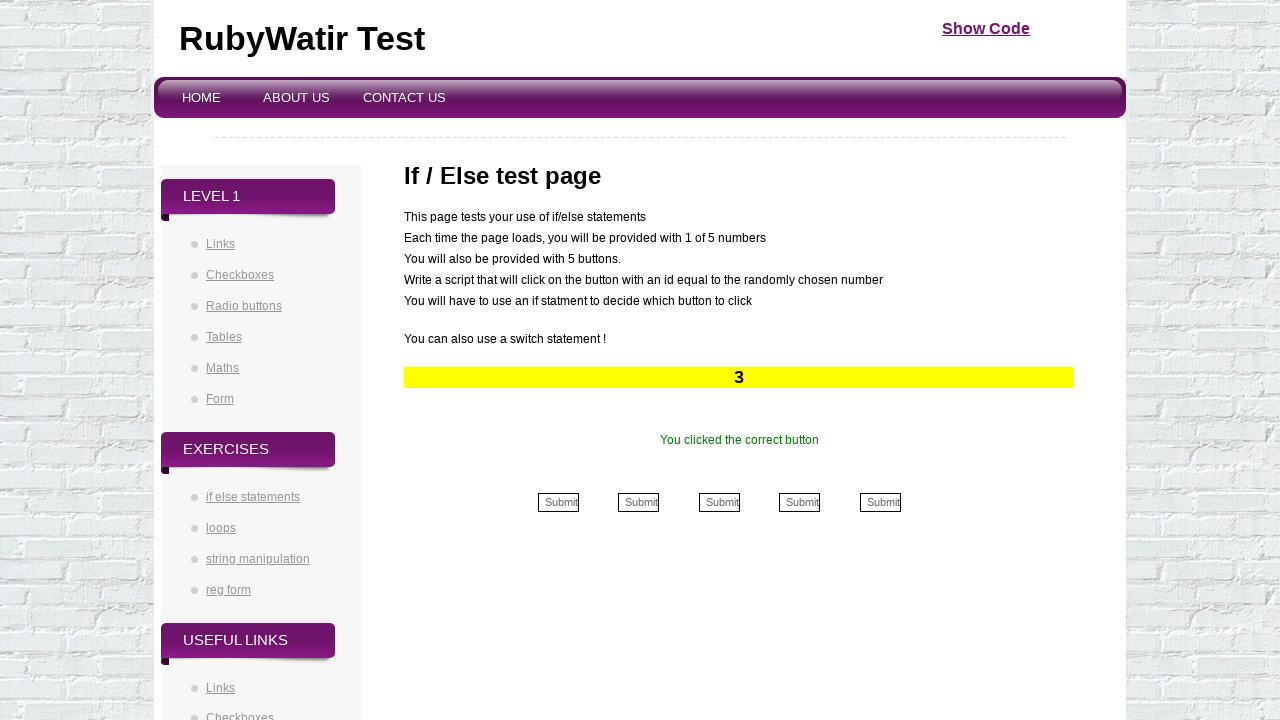

Clicked button 3 (iteration 15/50) at (719, 502) on (//div[@id='formbuttons']//td//input)[3]
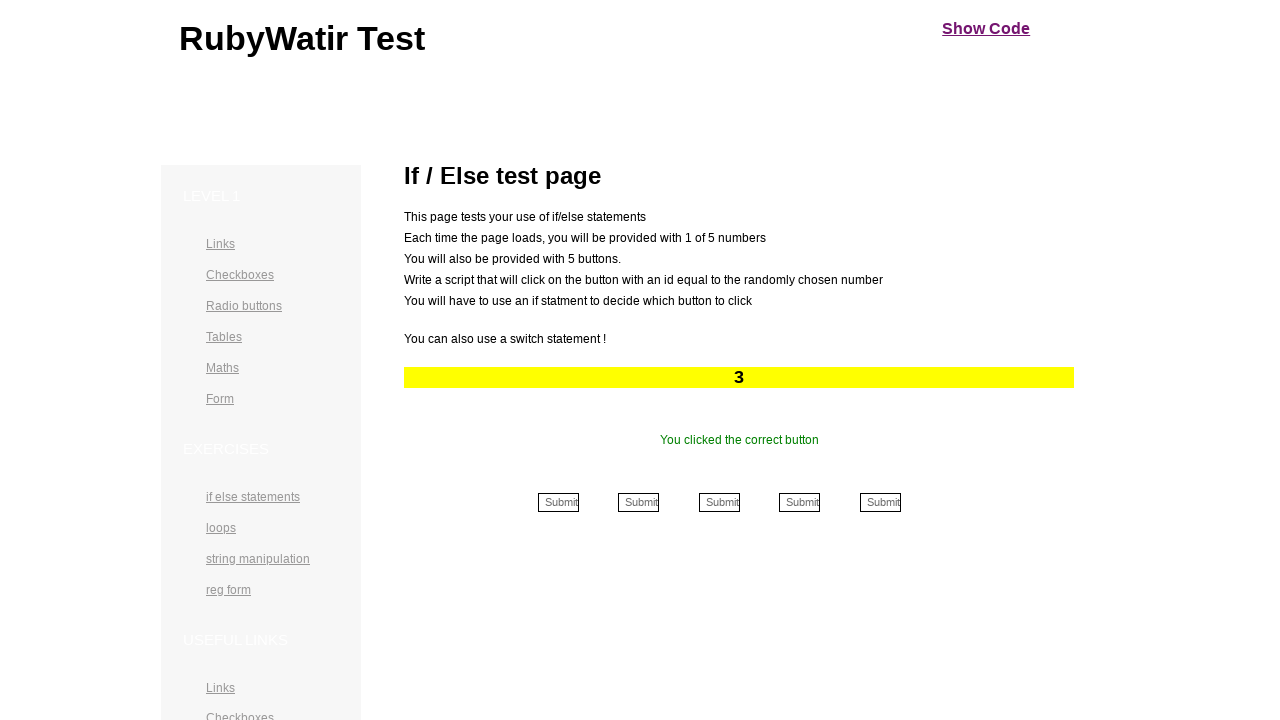

Retrieved success message after button click (iteration 15/50)
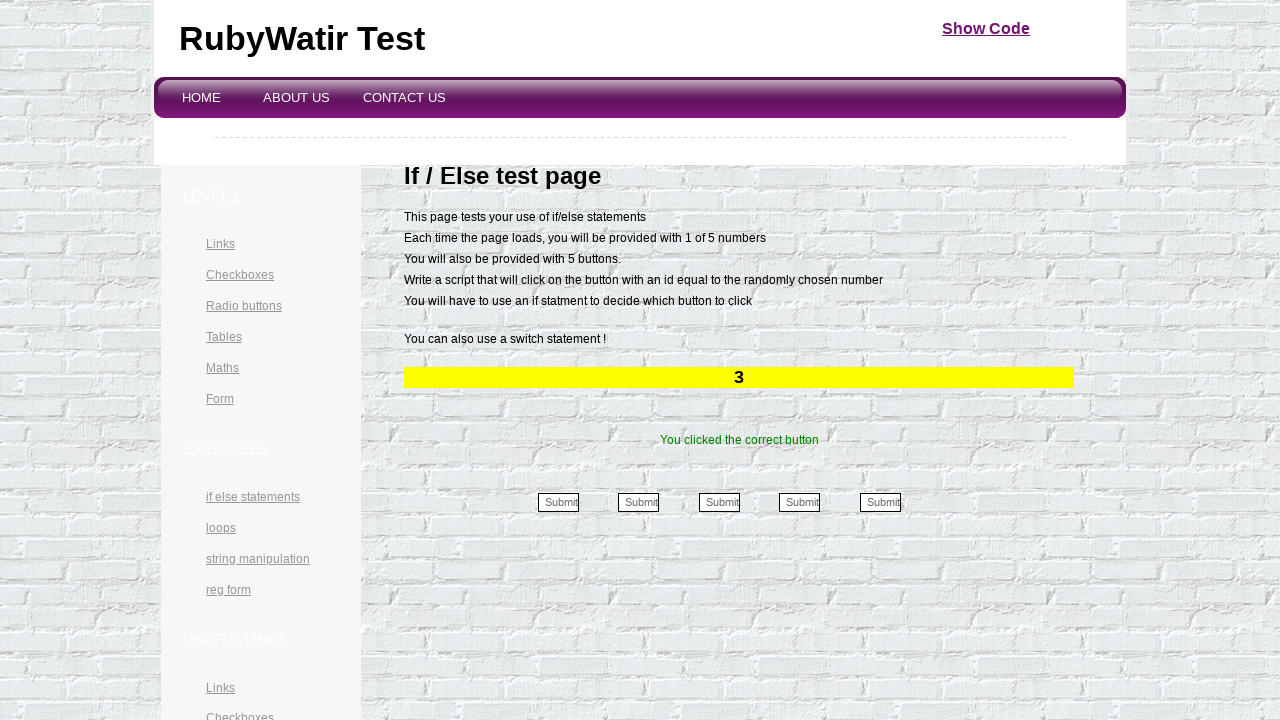

Verified success message displayed correctly (iteration 15/50)
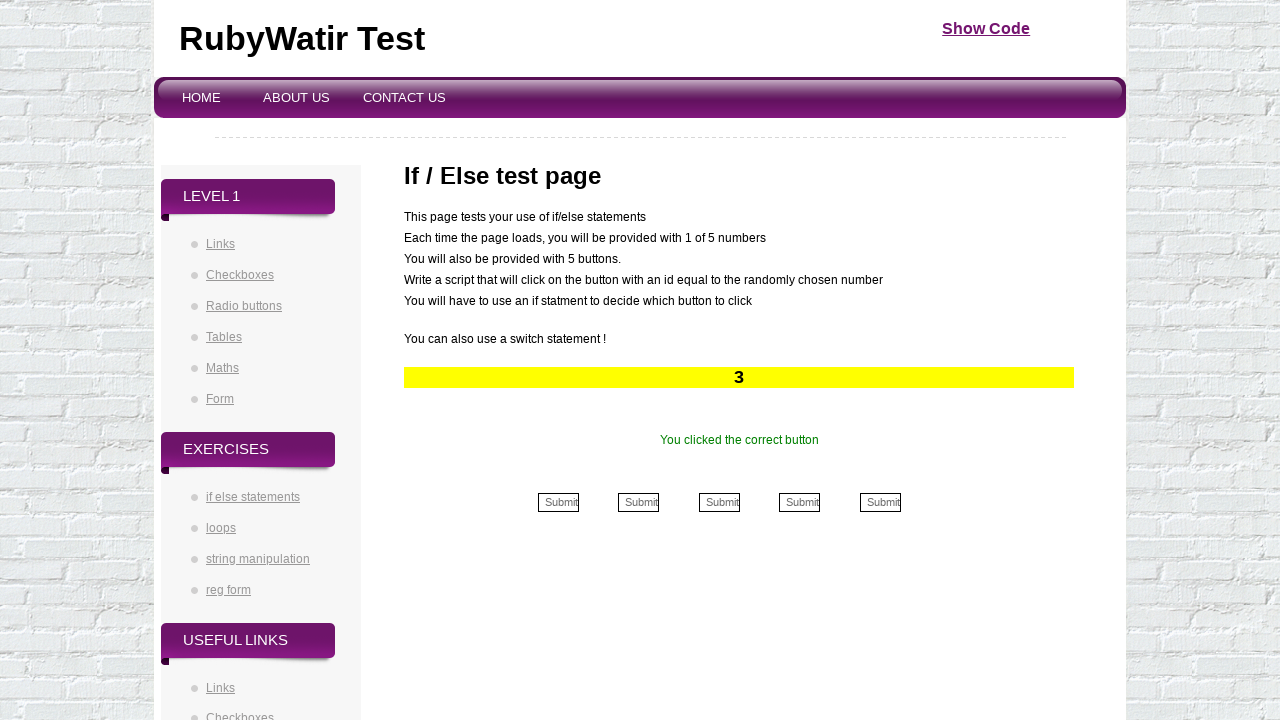

Retrieved button number to click (iteration 16/50)
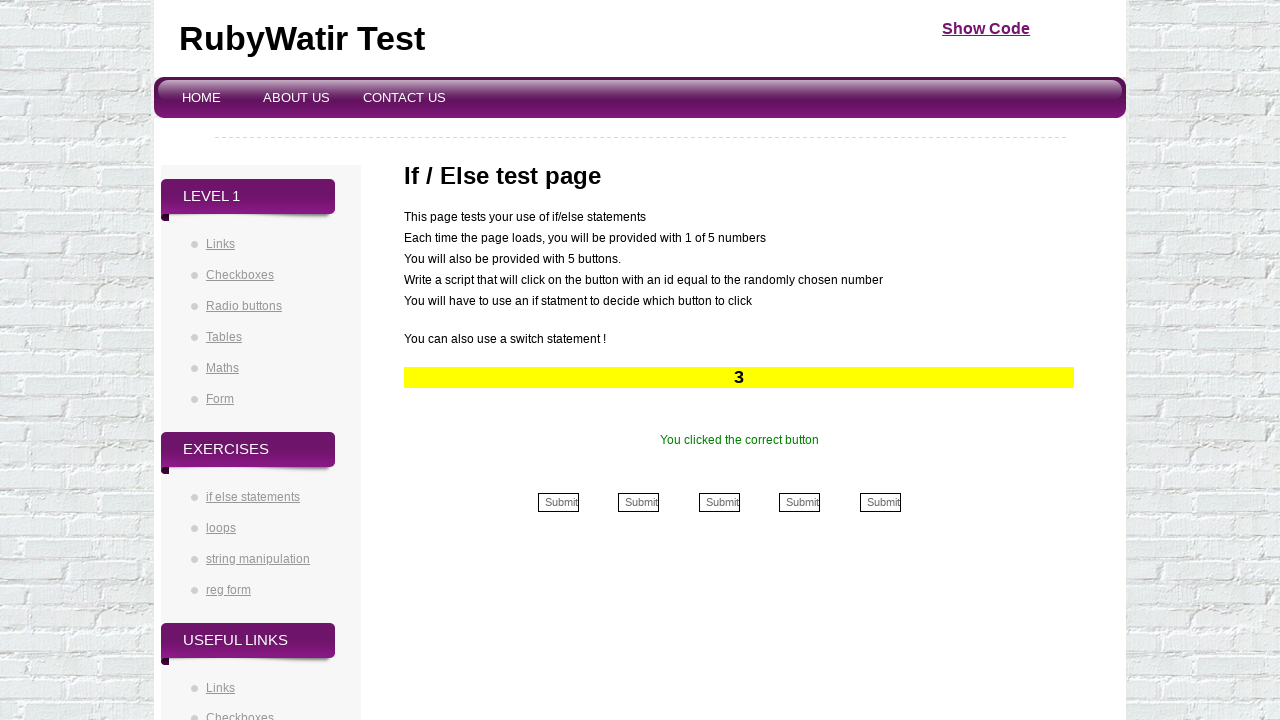

Clicked button 3 (iteration 16/50) at (719, 502) on (//div[@id='formbuttons']//td//input)[3]
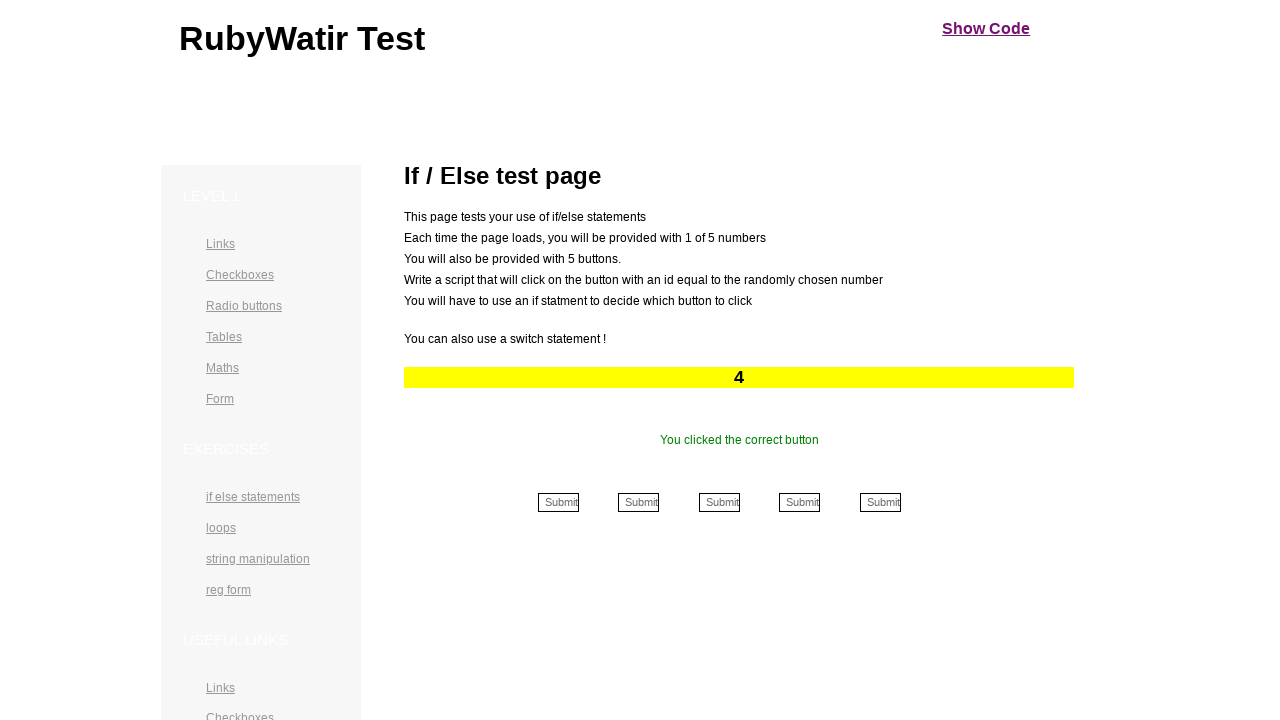

Retrieved success message after button click (iteration 16/50)
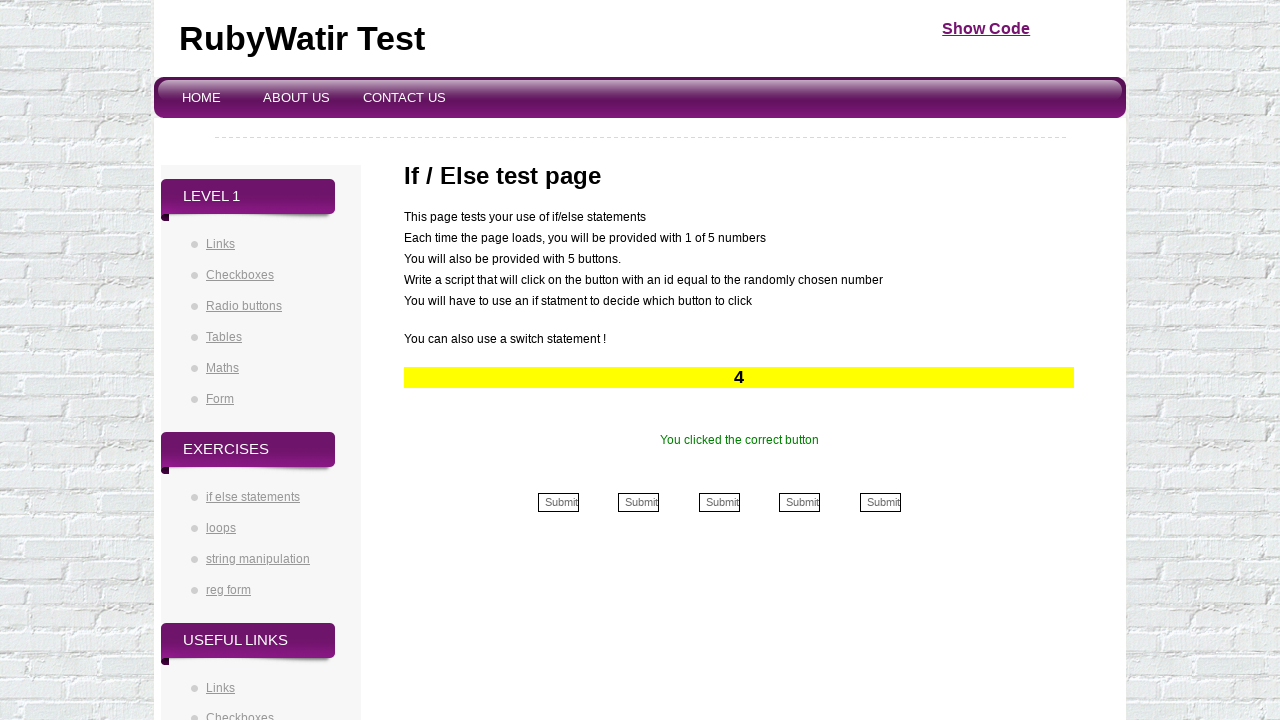

Verified success message displayed correctly (iteration 16/50)
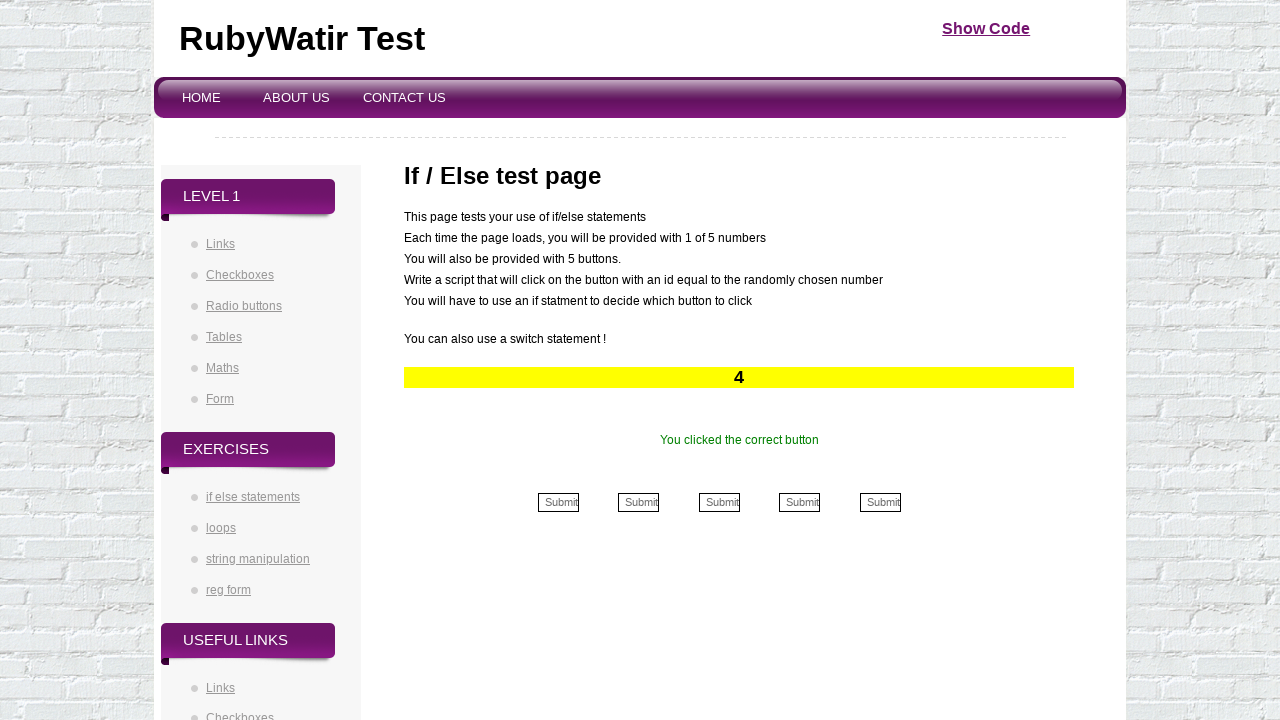

Retrieved button number to click (iteration 17/50)
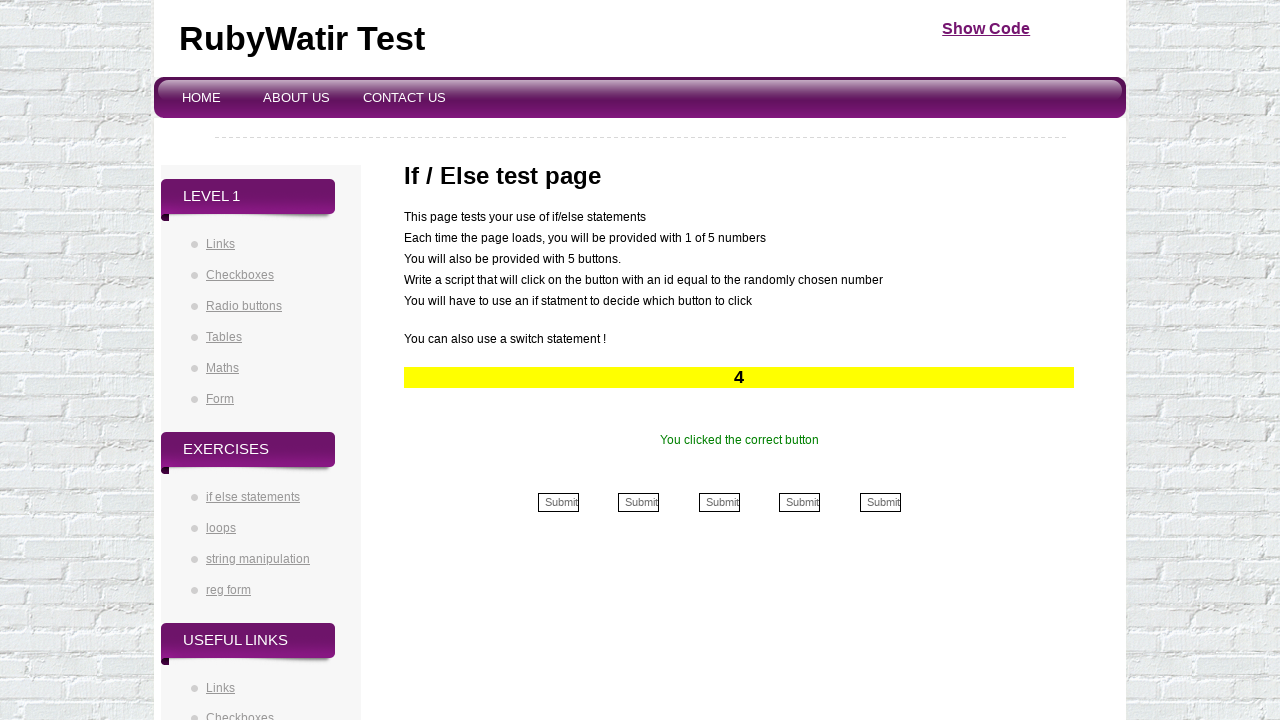

Clicked button 4 (iteration 17/50) at (800, 502) on (//div[@id='formbuttons']//td//input)[4]
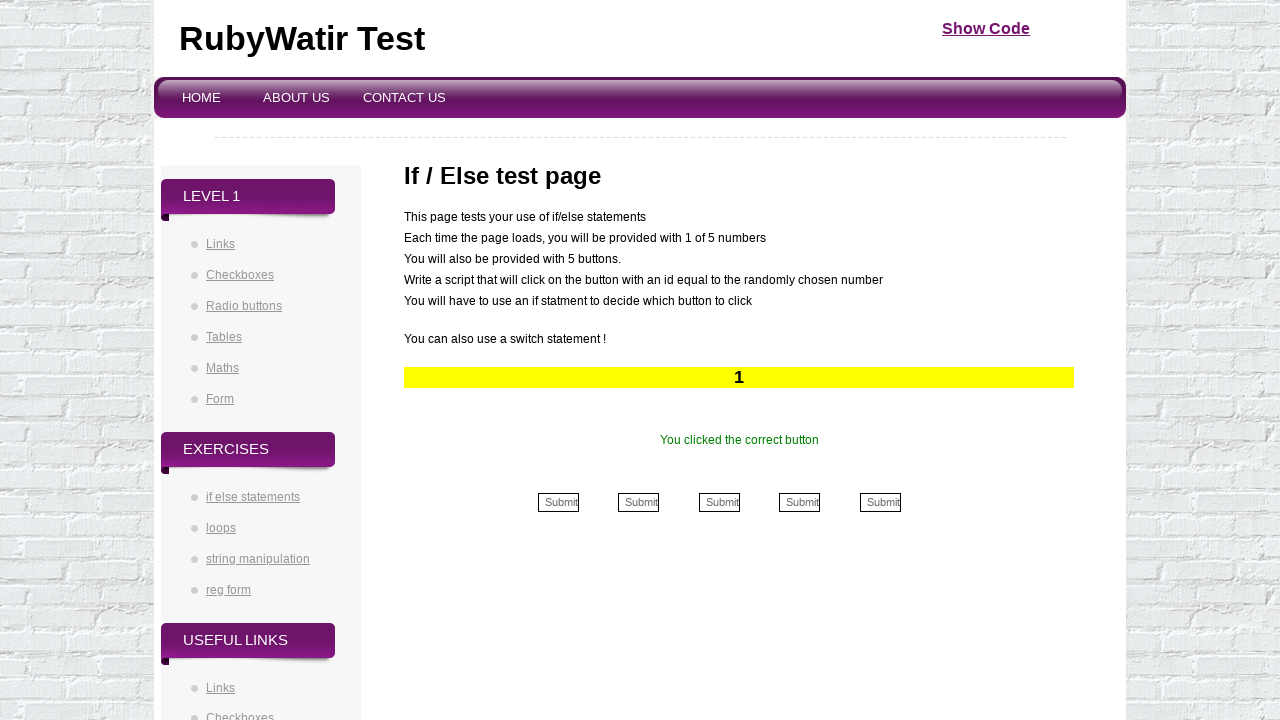

Retrieved success message after button click (iteration 17/50)
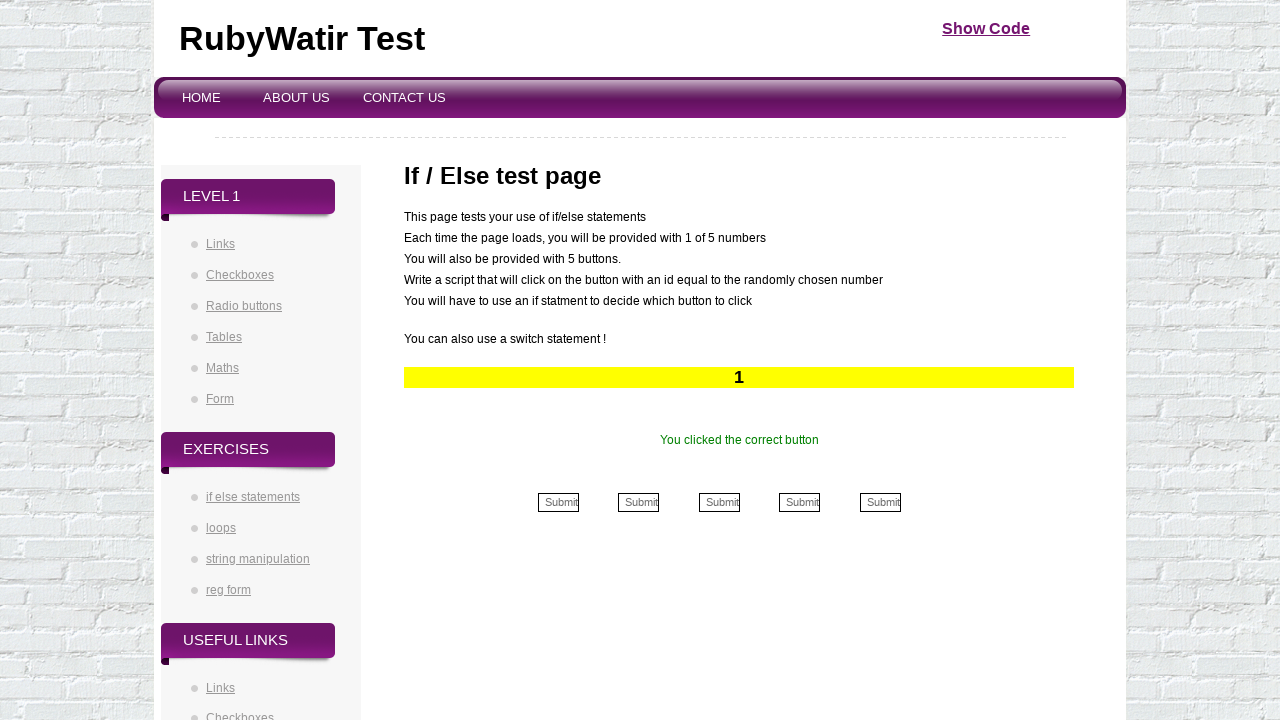

Verified success message displayed correctly (iteration 17/50)
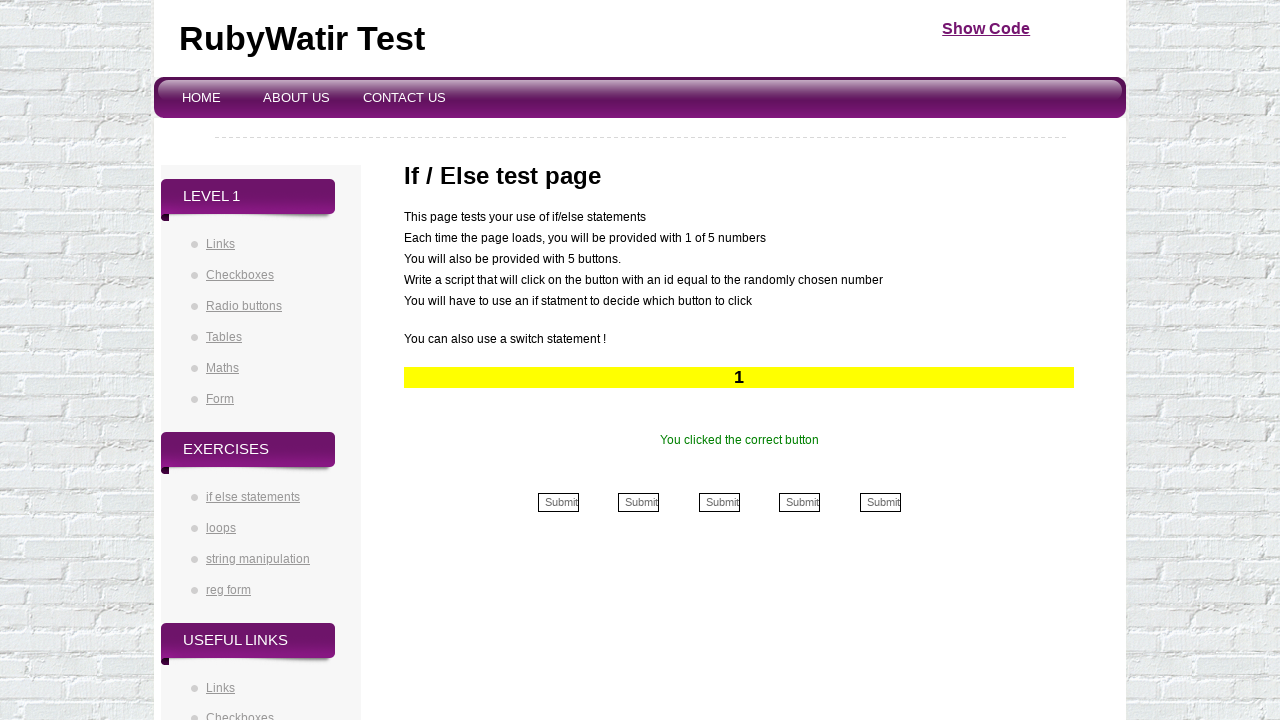

Retrieved button number to click (iteration 18/50)
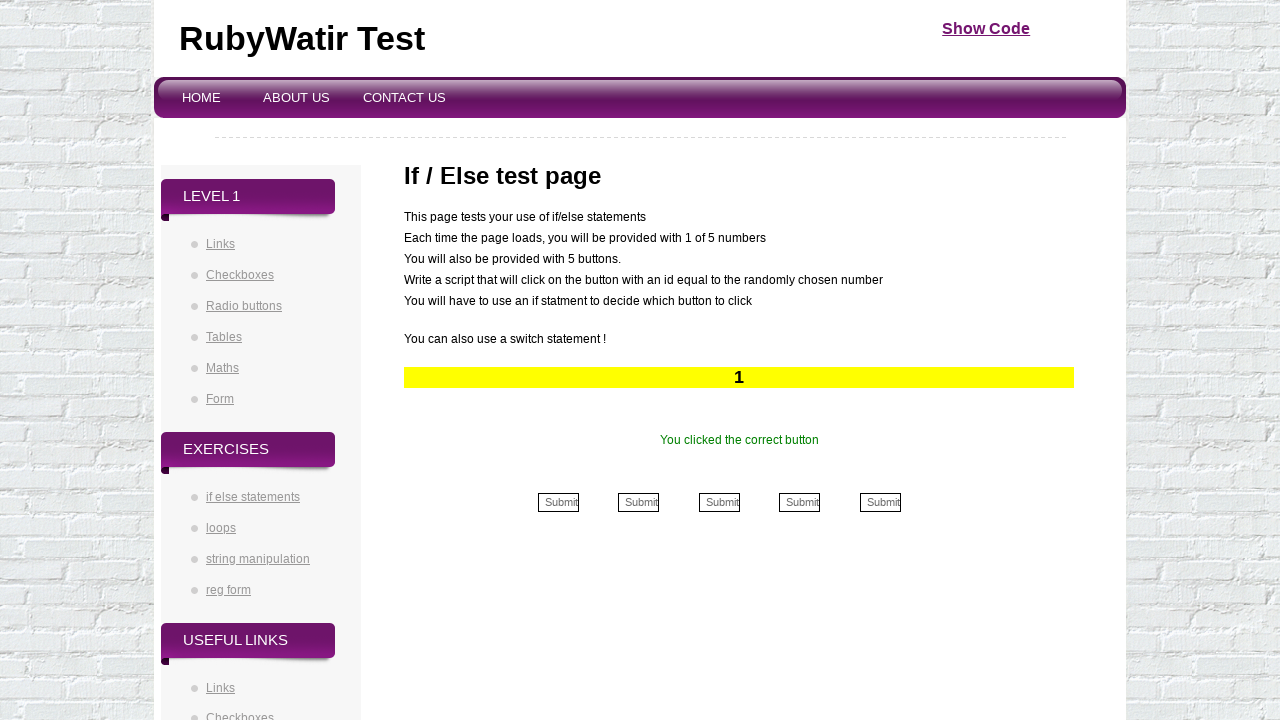

Clicked button 1 (iteration 18/50) at (558, 502) on (//div[@id='formbuttons']//td//input)[1]
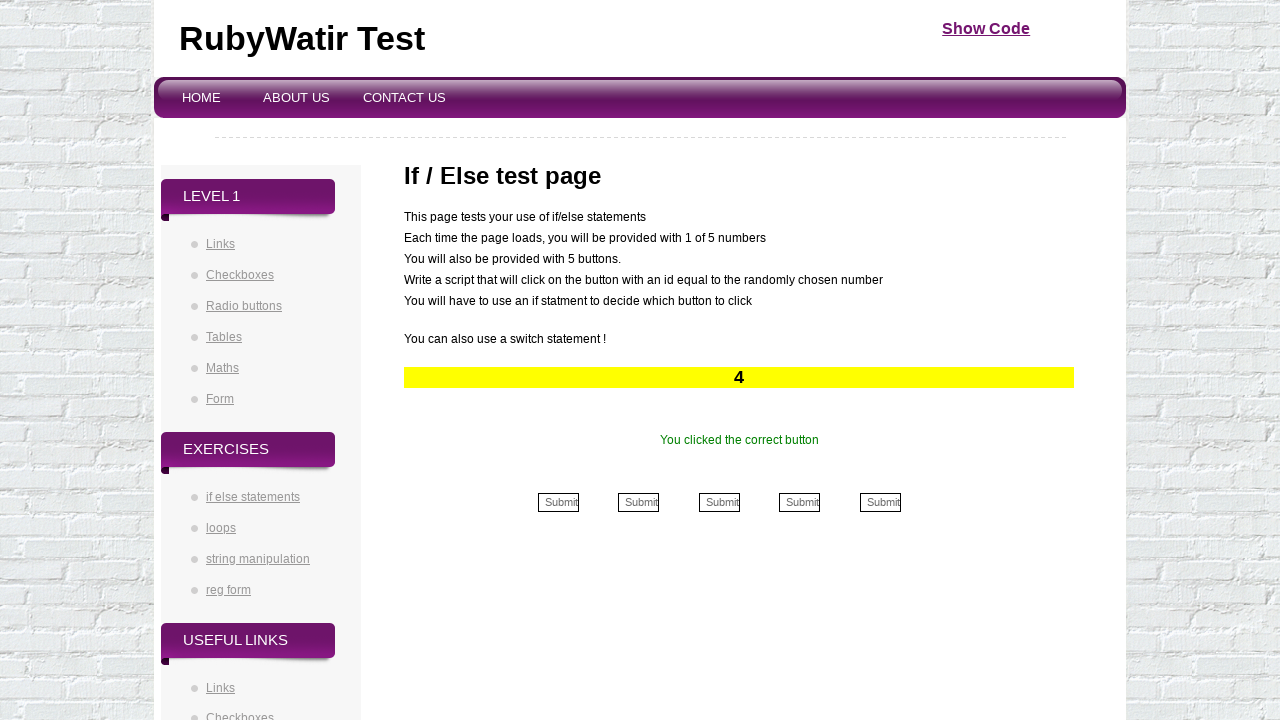

Retrieved success message after button click (iteration 18/50)
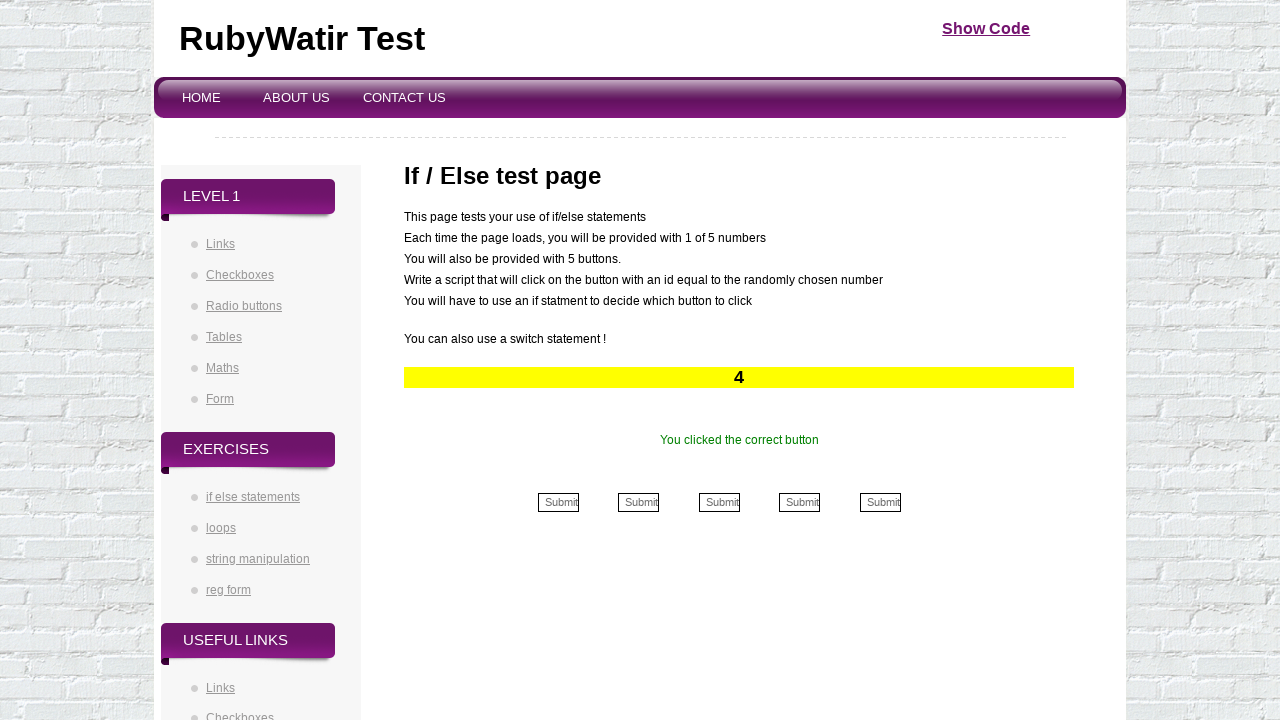

Verified success message displayed correctly (iteration 18/50)
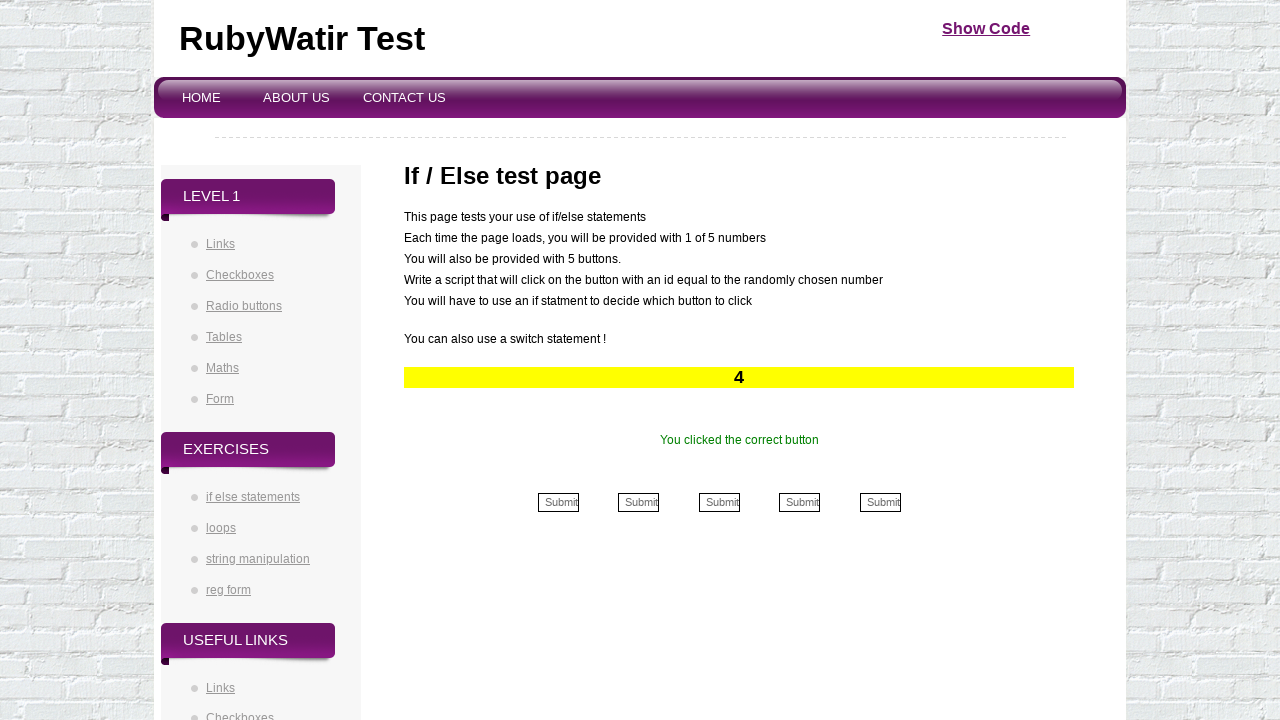

Retrieved button number to click (iteration 19/50)
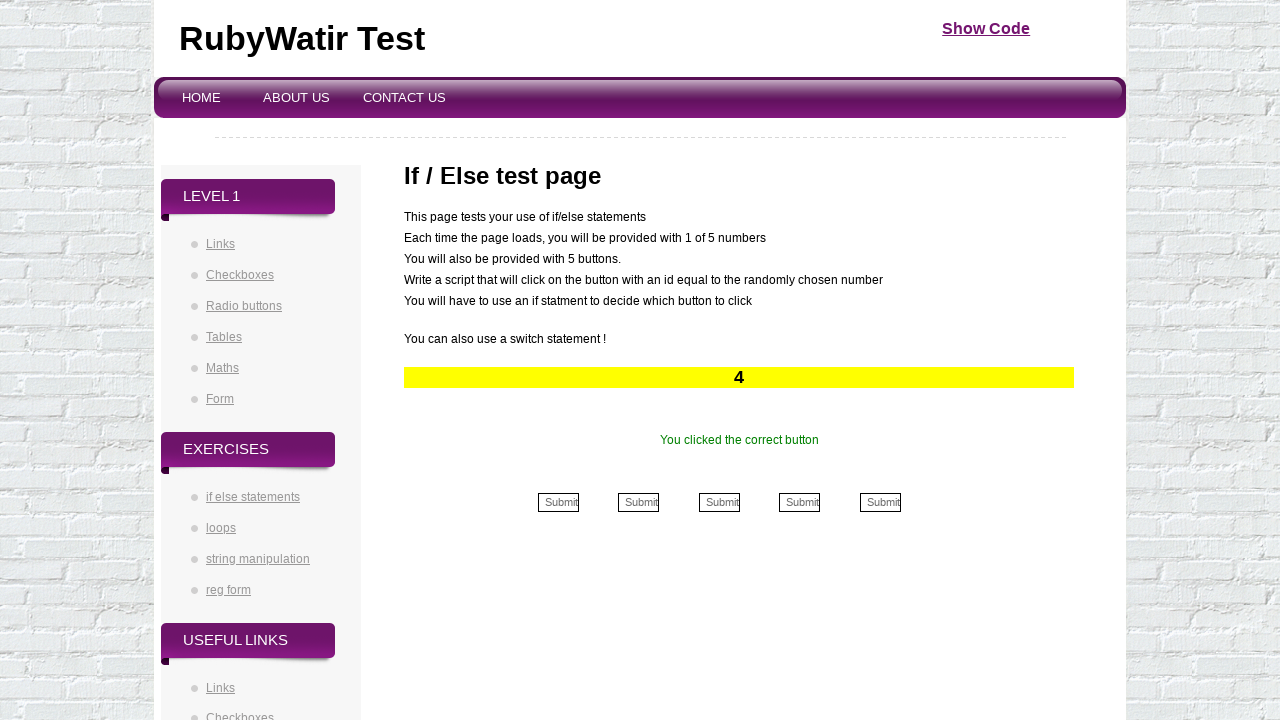

Clicked button 4 (iteration 19/50) at (800, 502) on (//div[@id='formbuttons']//td//input)[4]
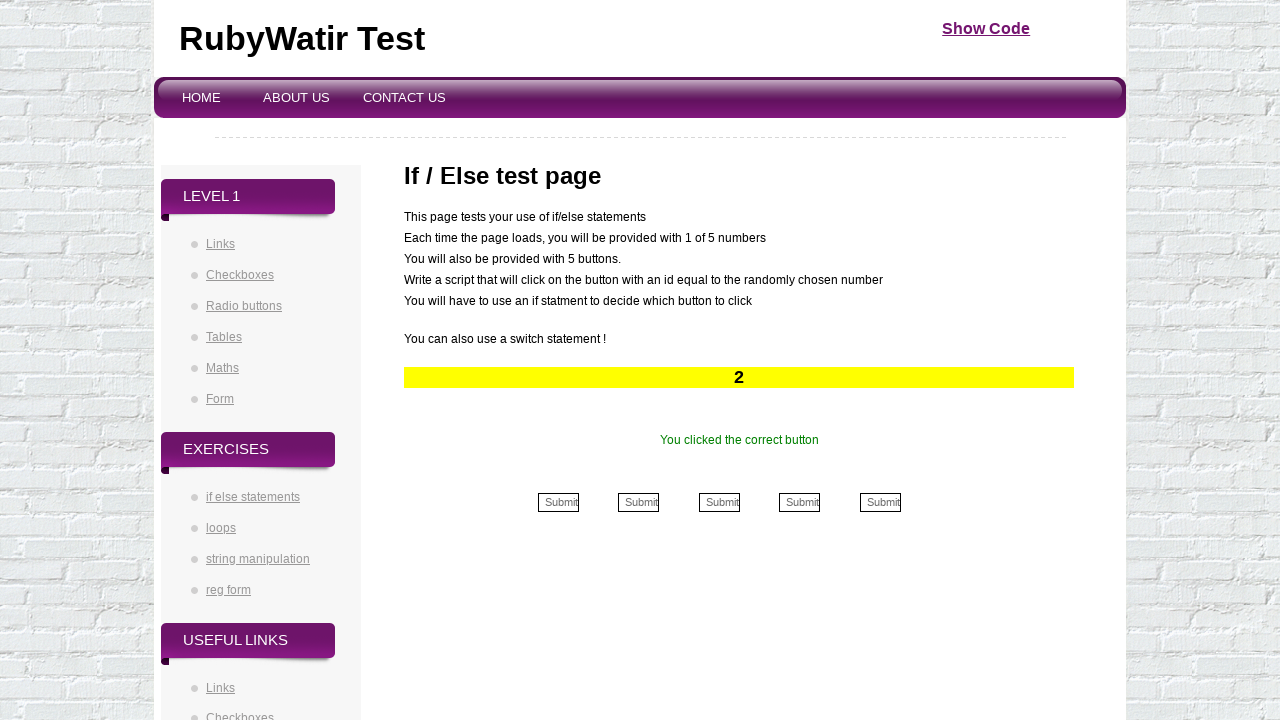

Retrieved success message after button click (iteration 19/50)
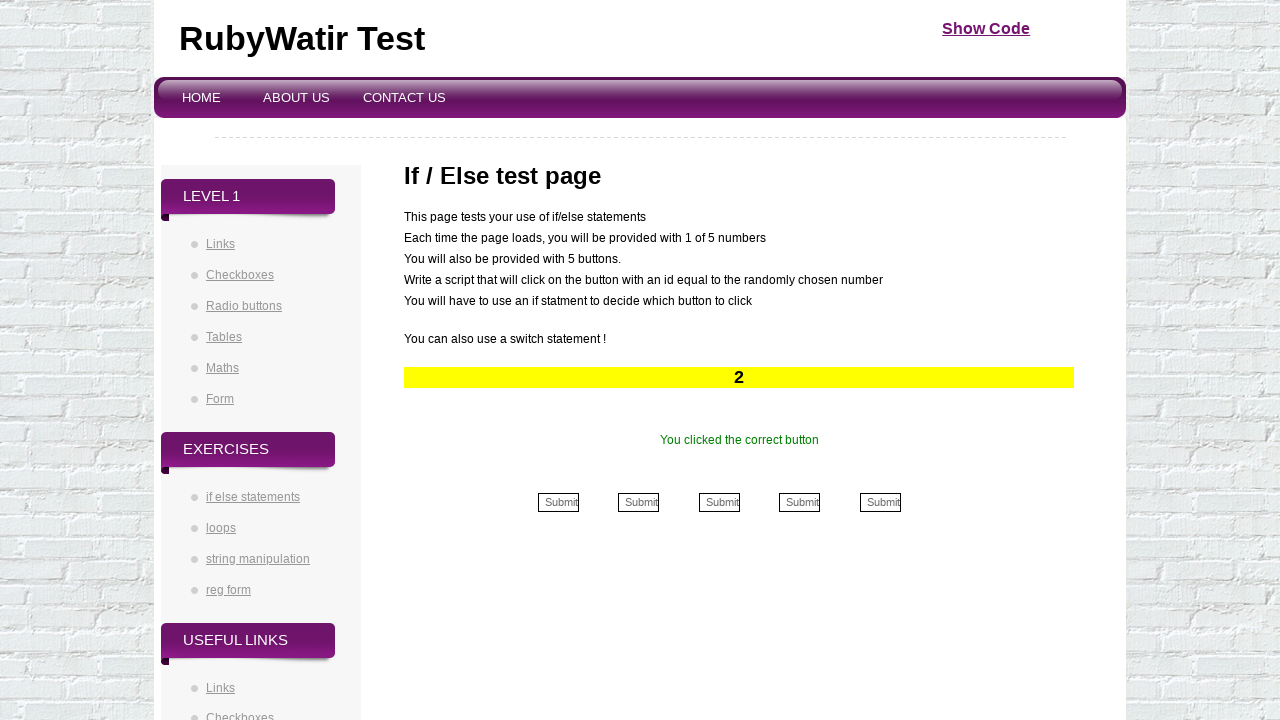

Verified success message displayed correctly (iteration 19/50)
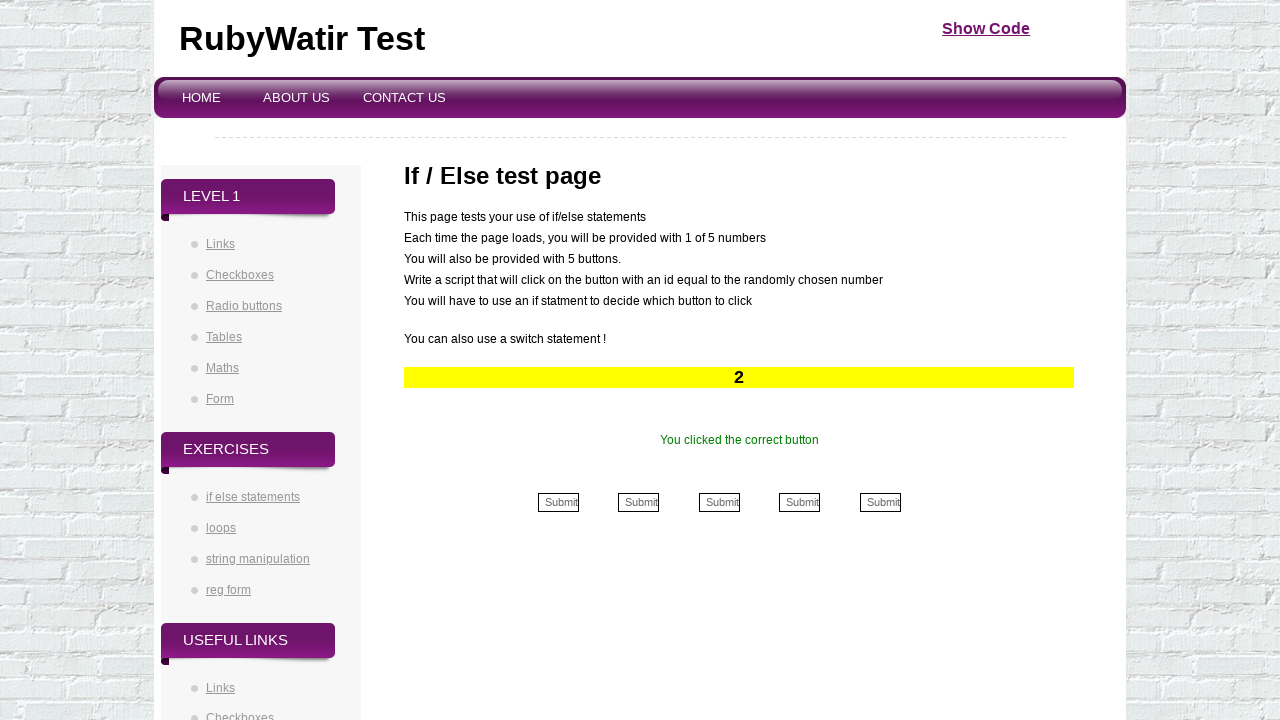

Retrieved button number to click (iteration 20/50)
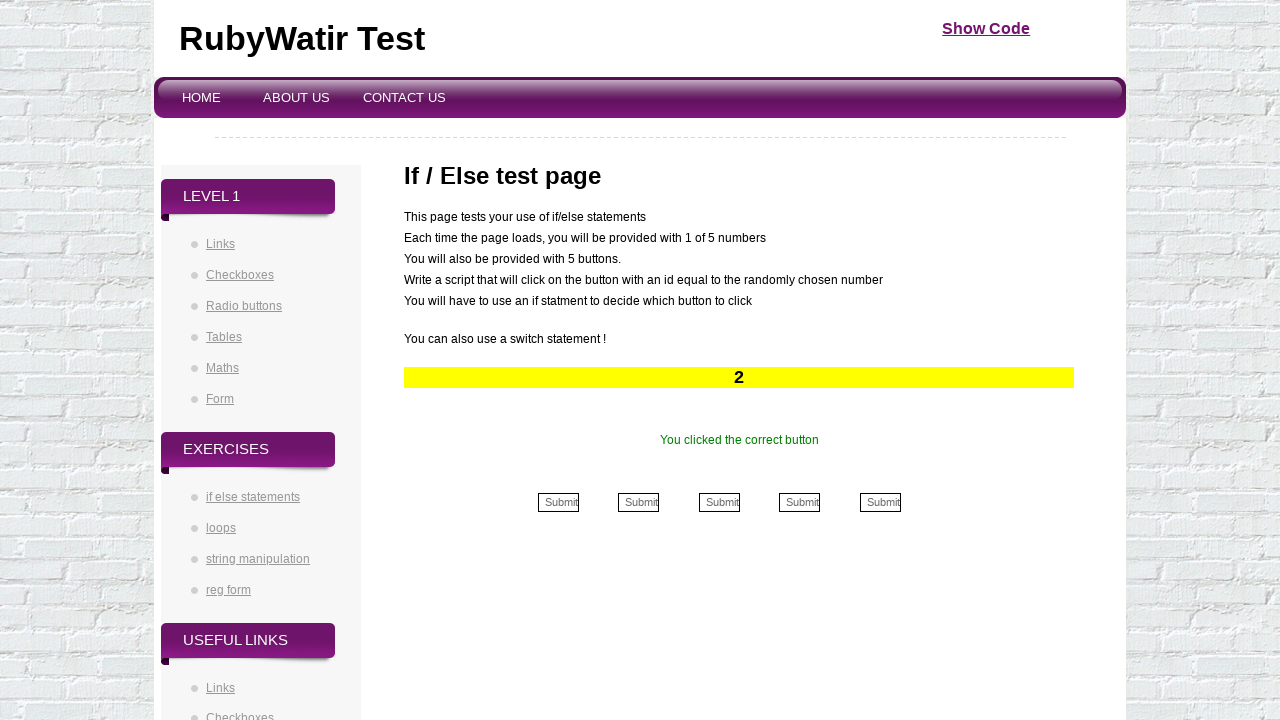

Clicked button 2 (iteration 20/50) at (639, 502) on (//div[@id='formbuttons']//td//input)[2]
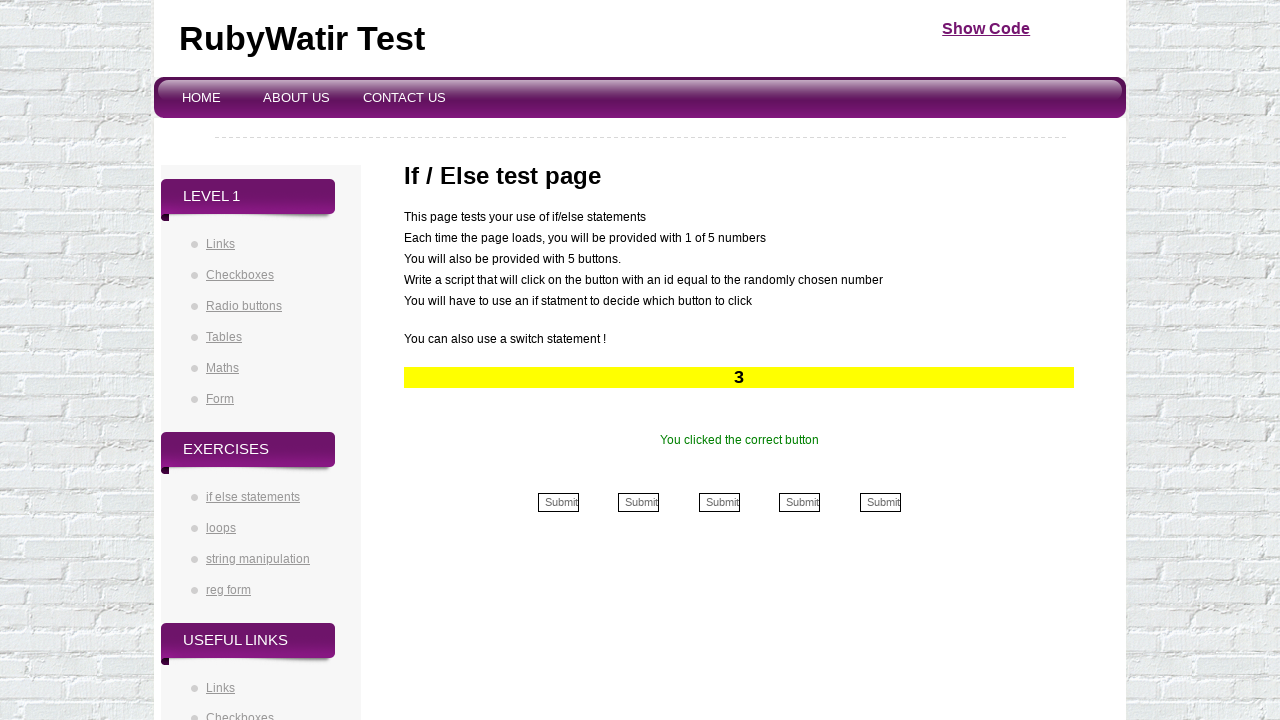

Retrieved success message after button click (iteration 20/50)
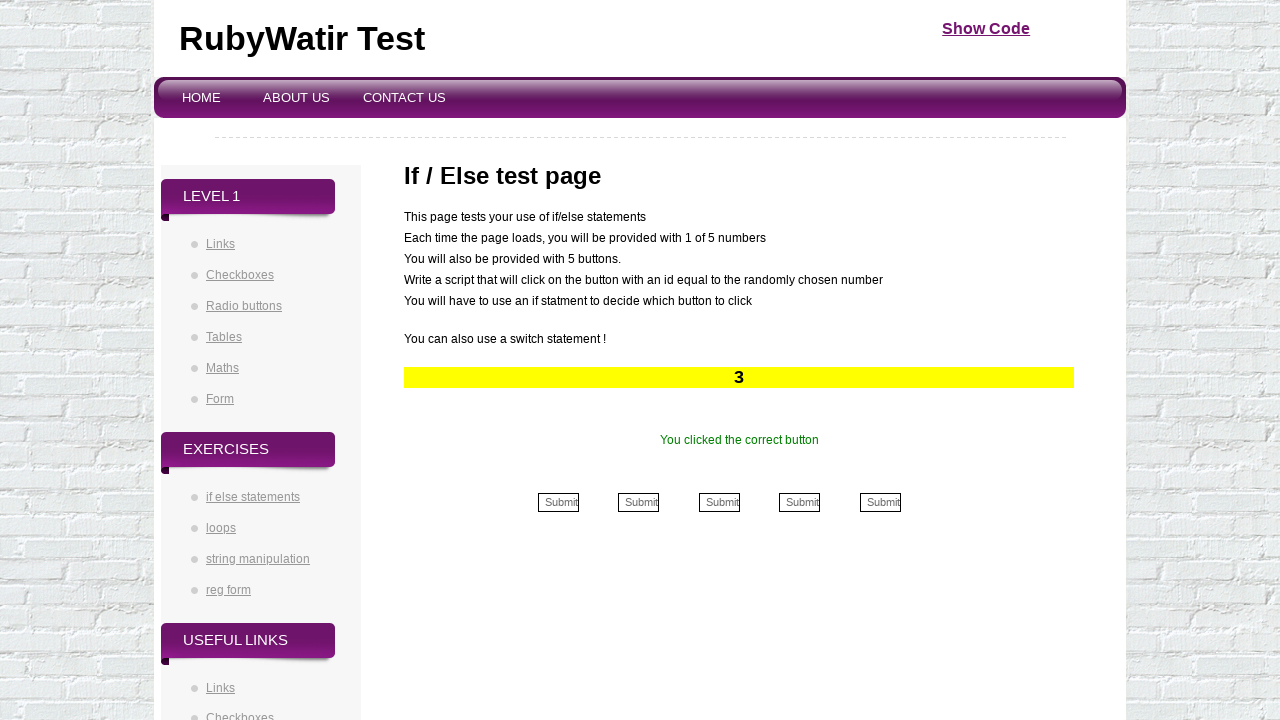

Verified success message displayed correctly (iteration 20/50)
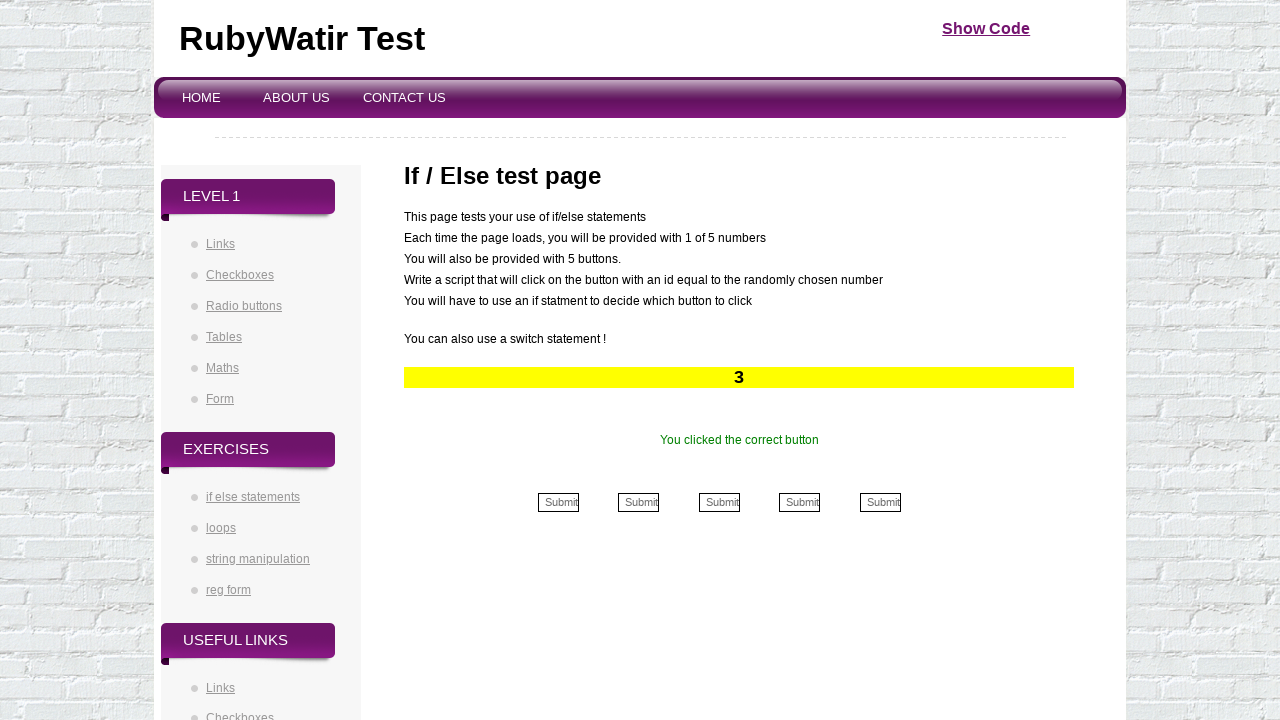

Retrieved button number to click (iteration 21/50)
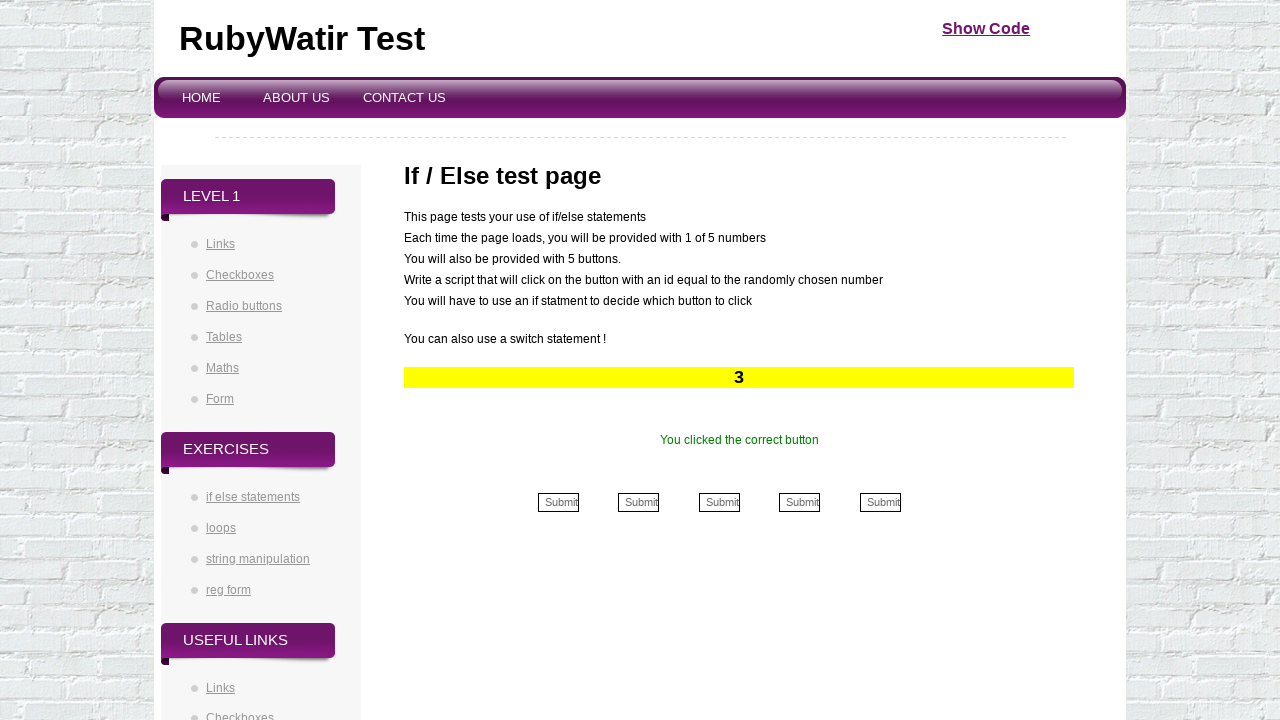

Clicked button 3 (iteration 21/50) at (719, 502) on (//div[@id='formbuttons']//td//input)[3]
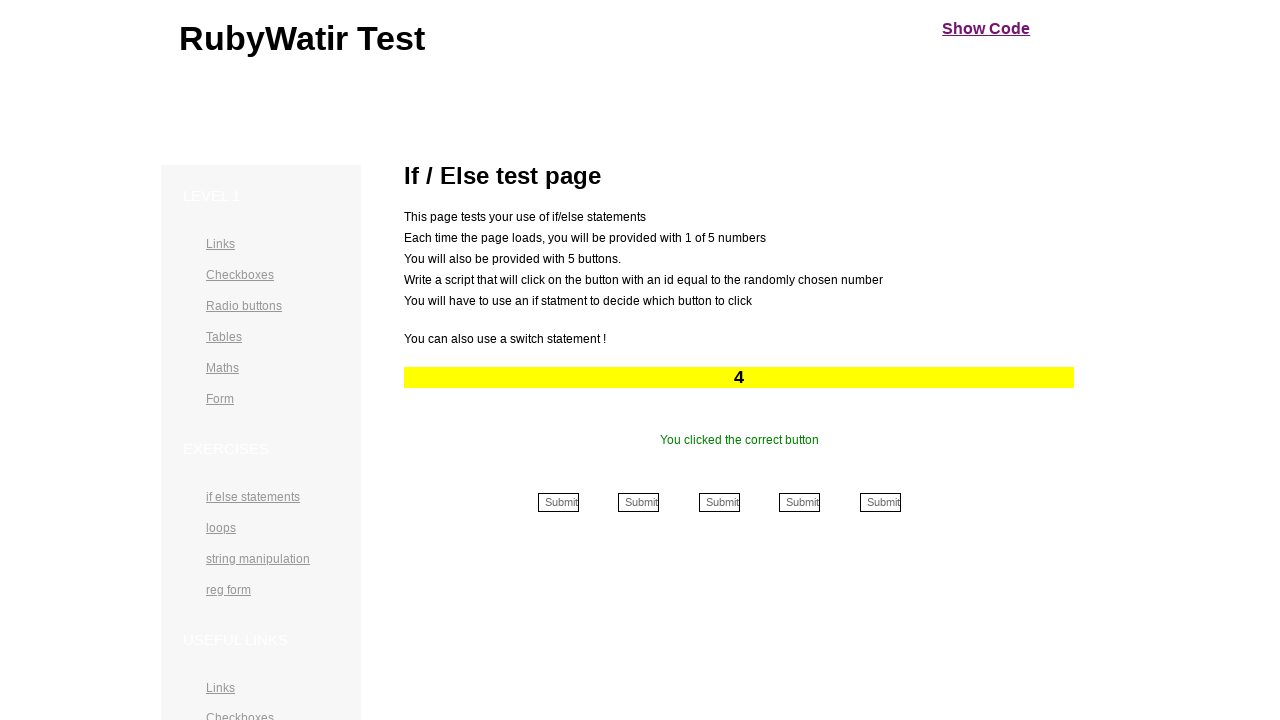

Retrieved success message after button click (iteration 21/50)
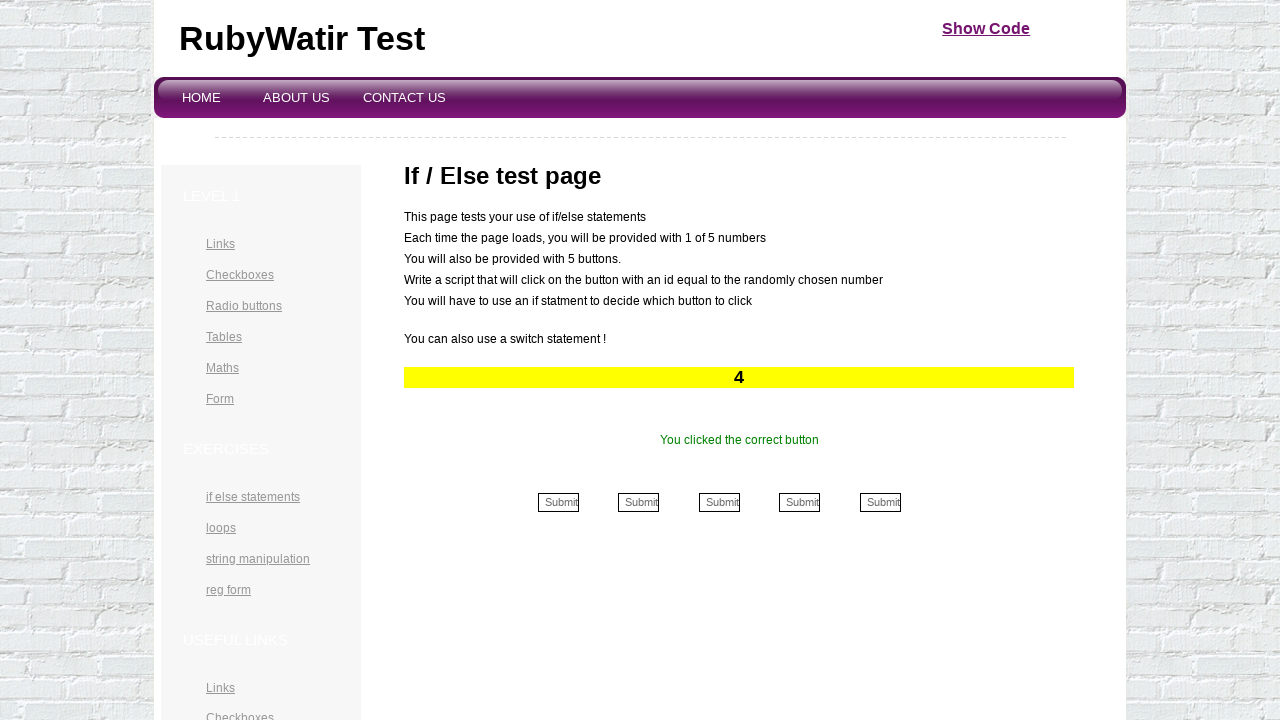

Verified success message displayed correctly (iteration 21/50)
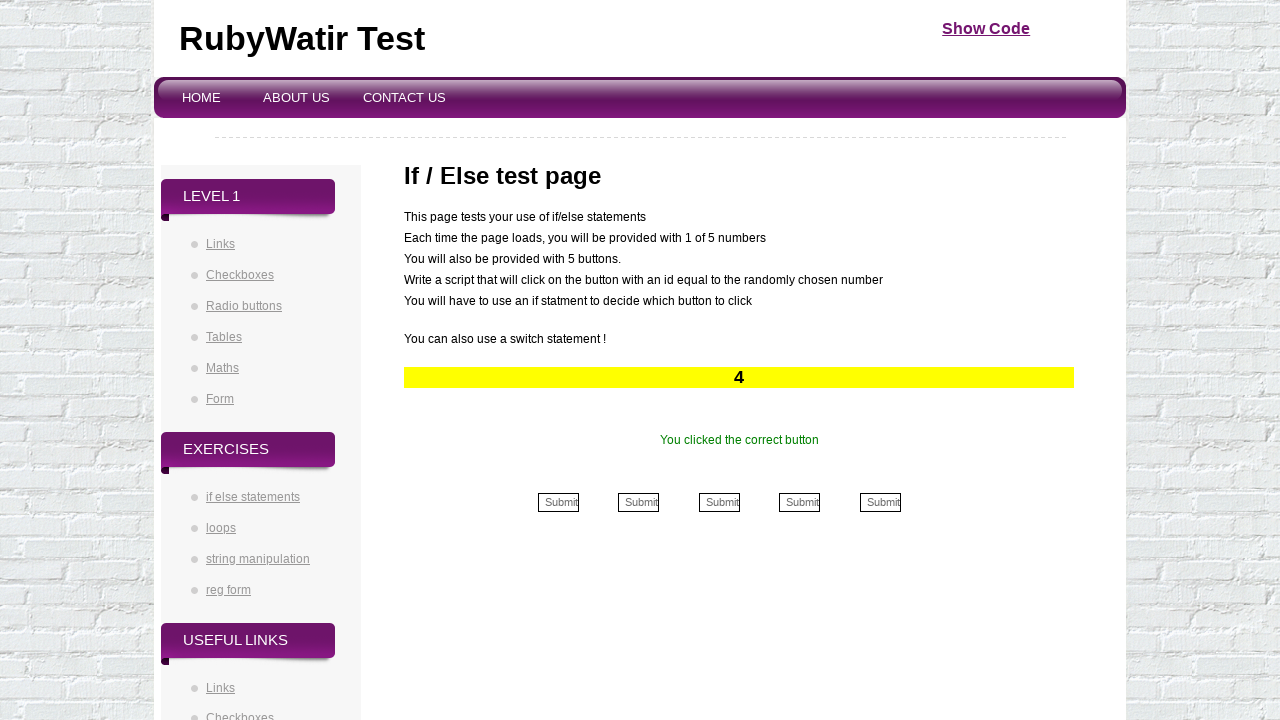

Retrieved button number to click (iteration 22/50)
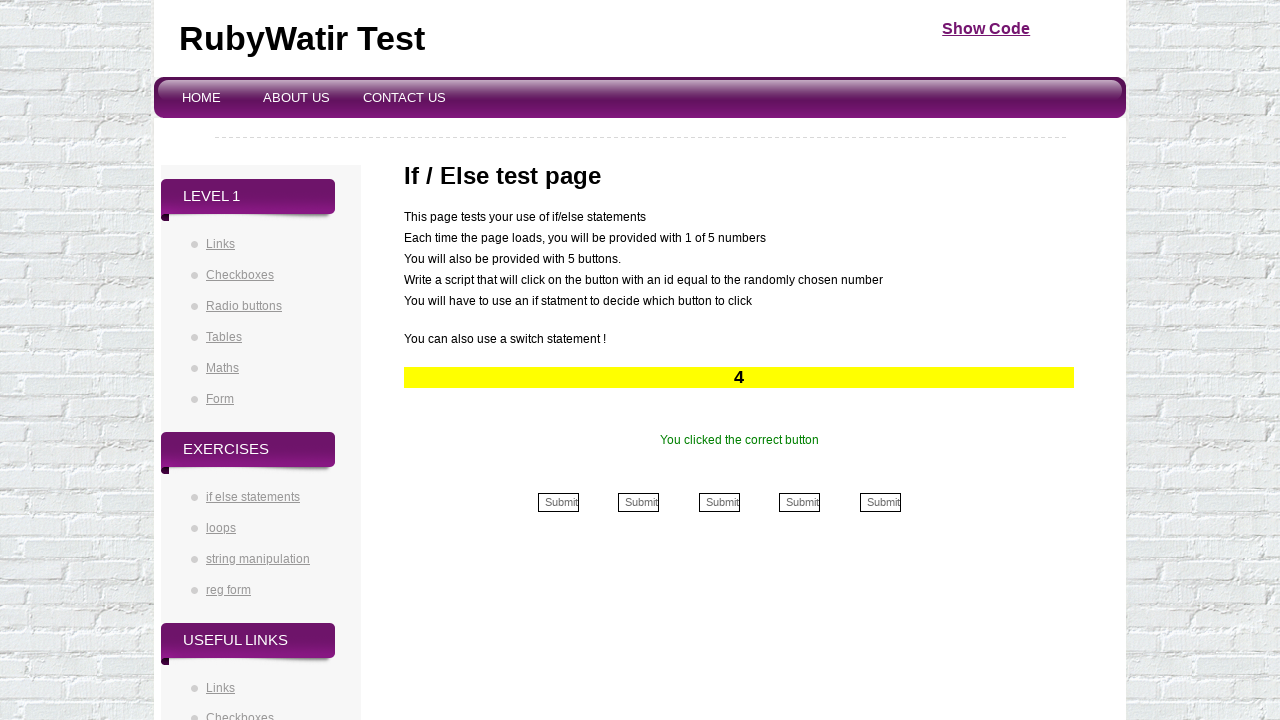

Clicked button 4 (iteration 22/50) at (800, 502) on (//div[@id='formbuttons']//td//input)[4]
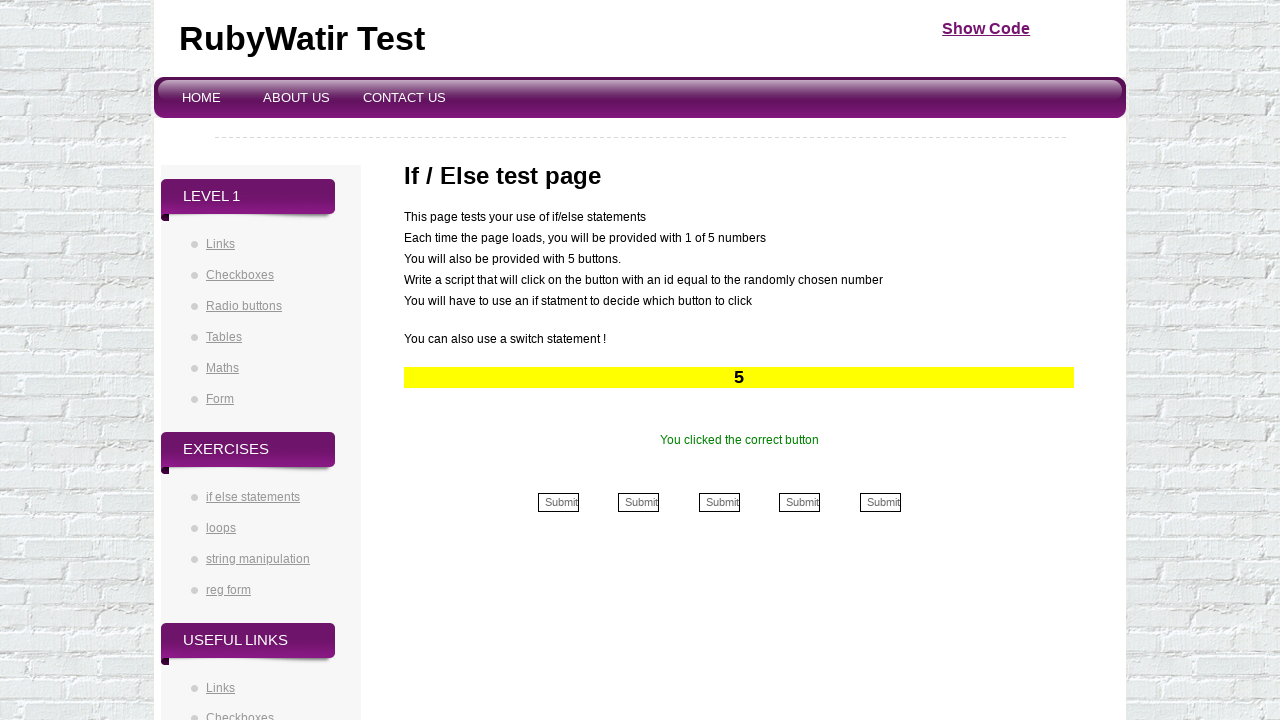

Retrieved success message after button click (iteration 22/50)
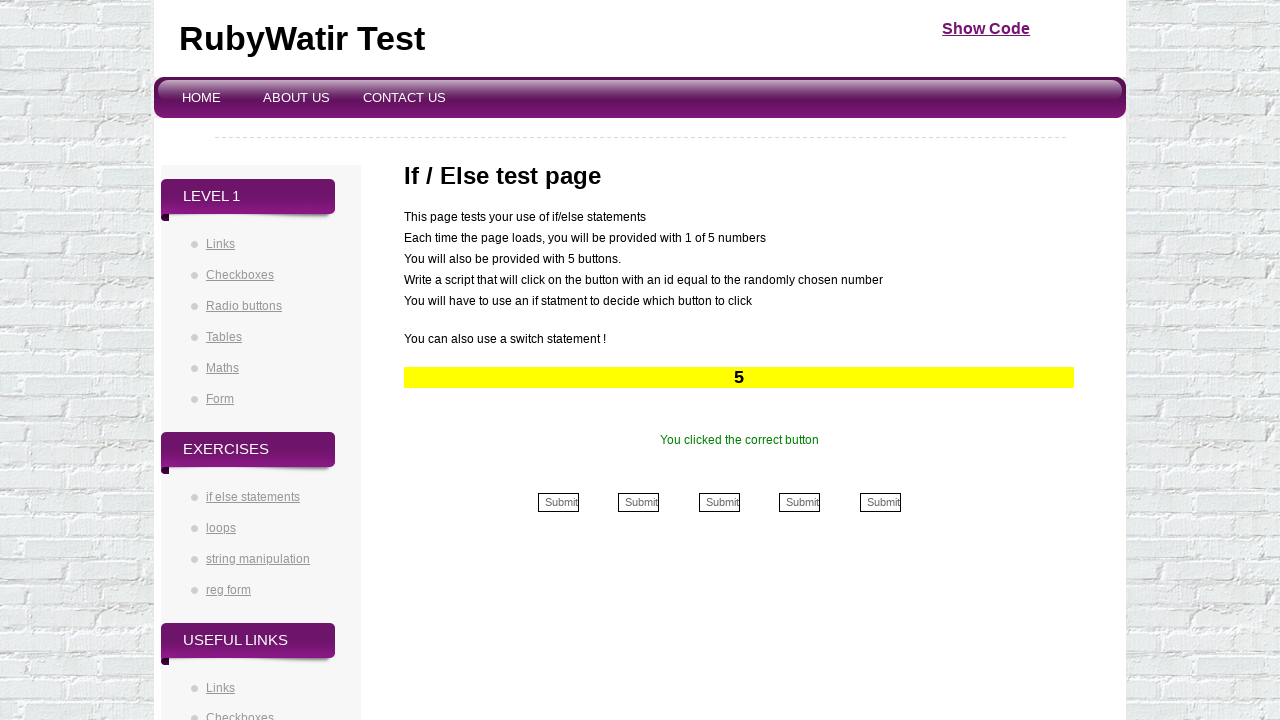

Verified success message displayed correctly (iteration 22/50)
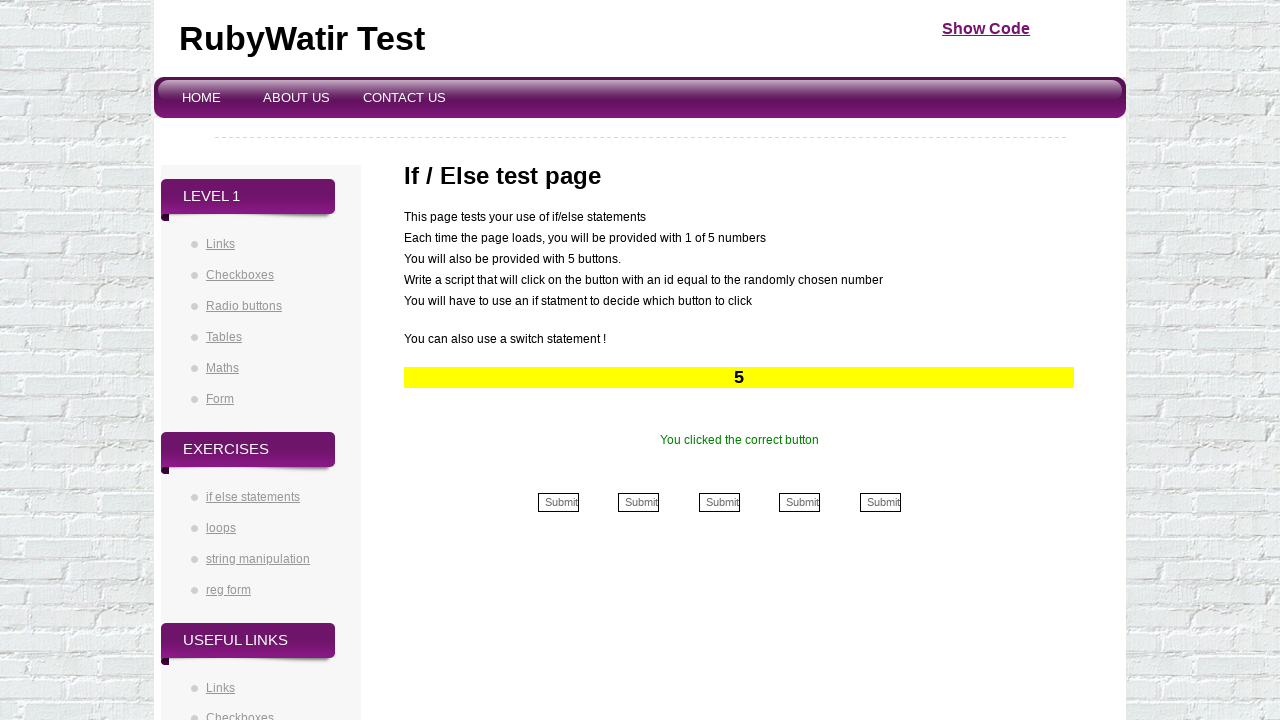

Retrieved button number to click (iteration 23/50)
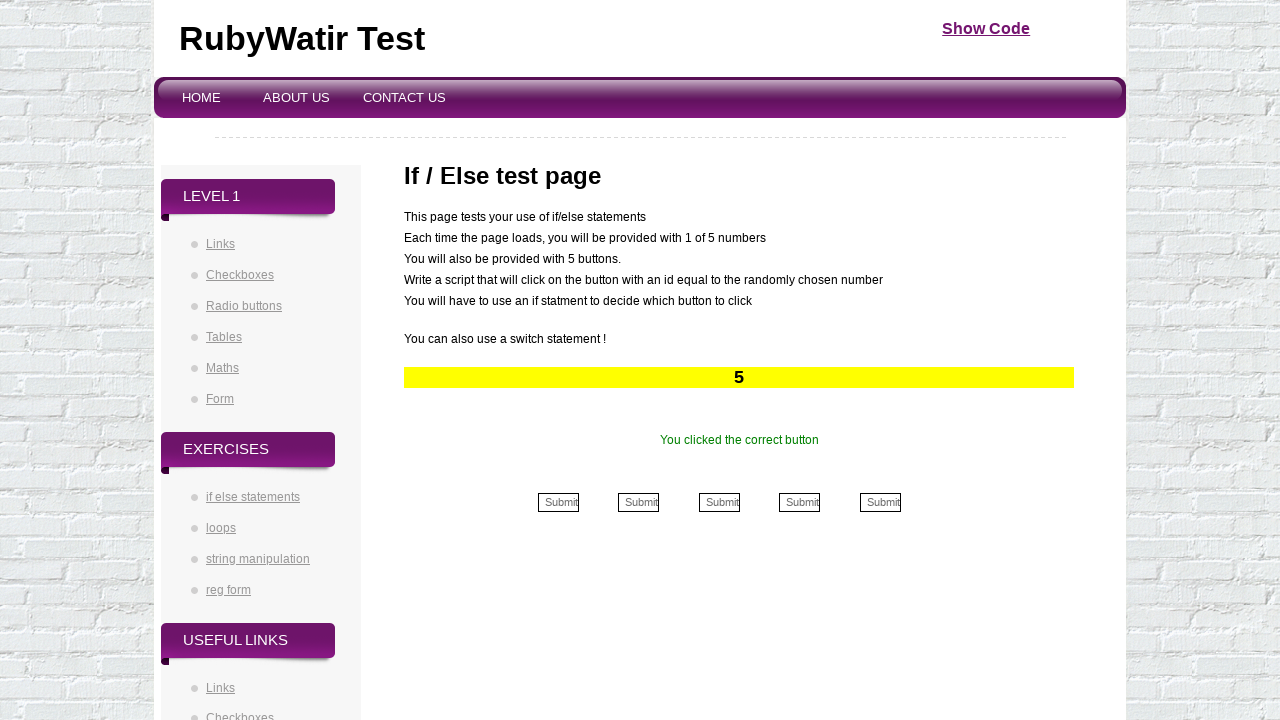

Clicked button 5 (iteration 23/50) at (880, 502) on (//div[@id='formbuttons']//td//input)[5]
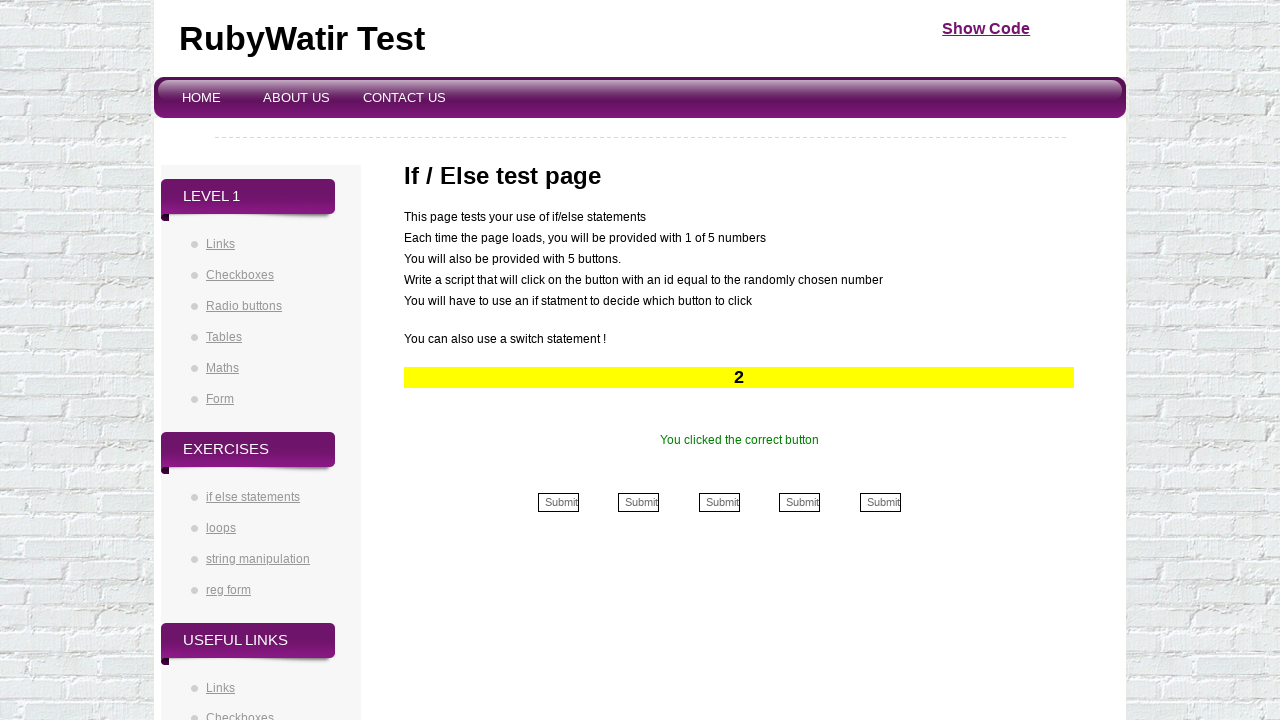

Retrieved success message after button click (iteration 23/50)
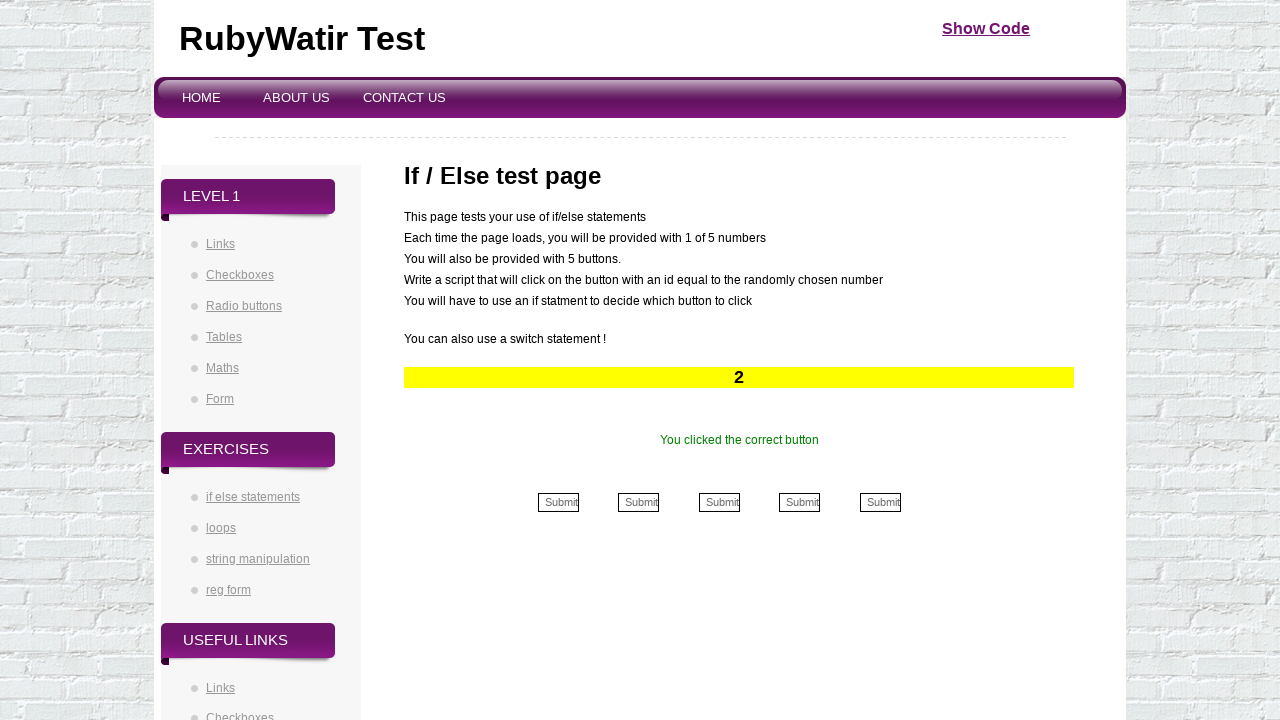

Verified success message displayed correctly (iteration 23/50)
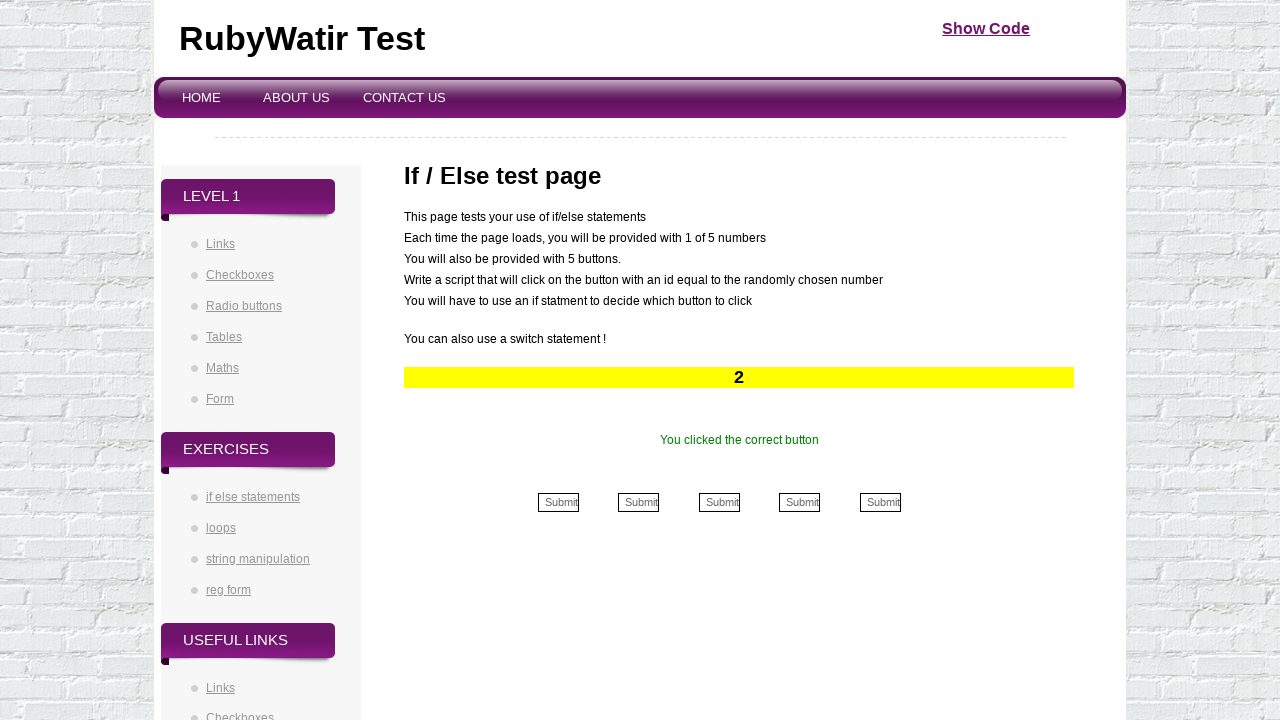

Retrieved button number to click (iteration 24/50)
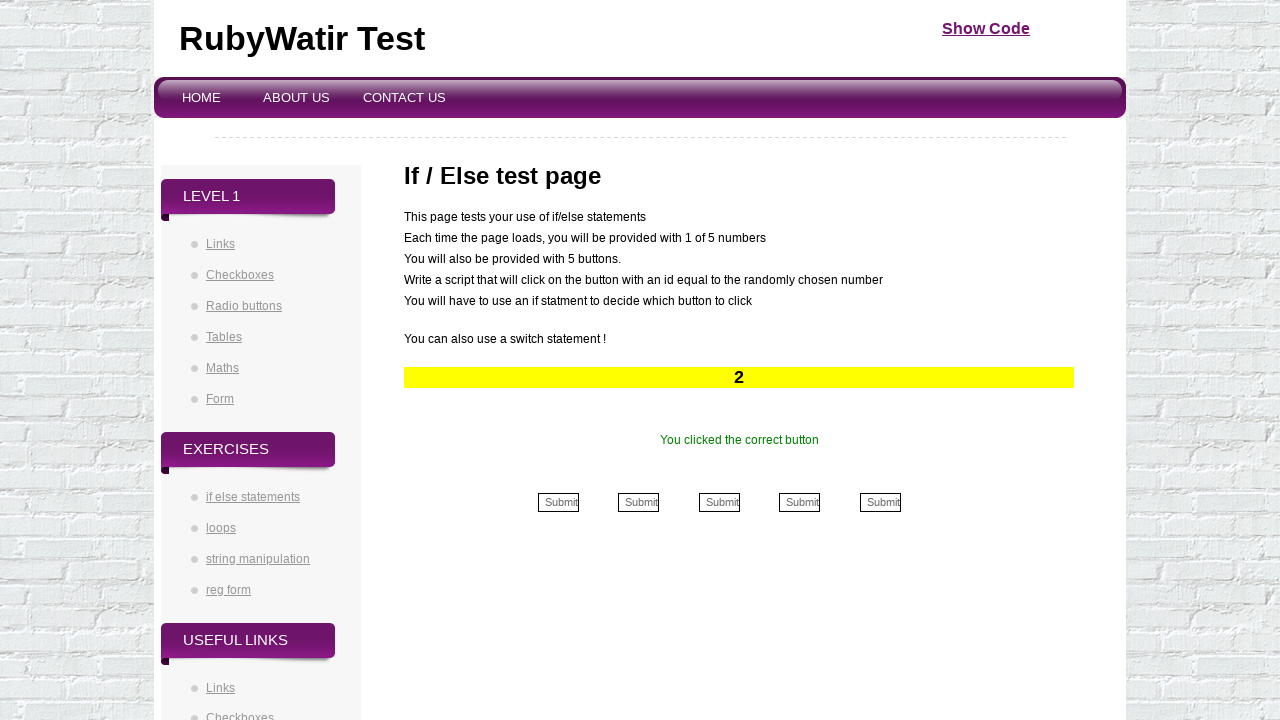

Clicked button 2 (iteration 24/50) at (639, 502) on (//div[@id='formbuttons']//td//input)[2]
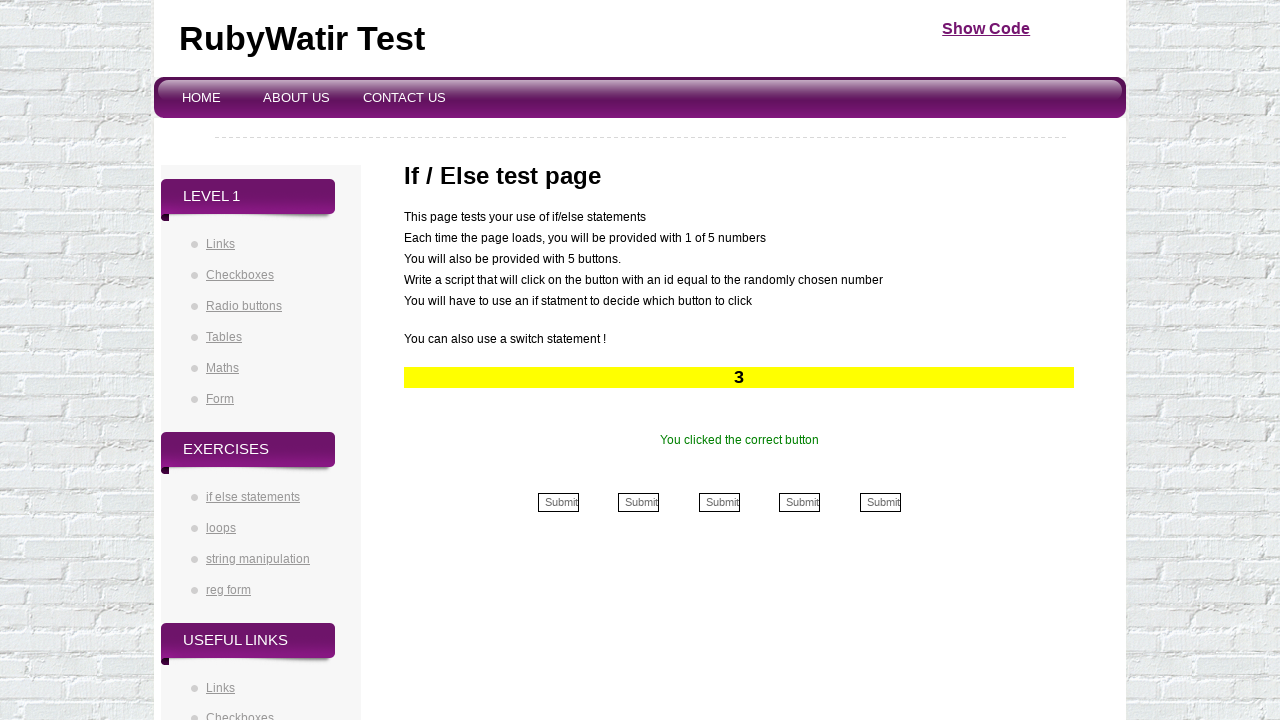

Retrieved success message after button click (iteration 24/50)
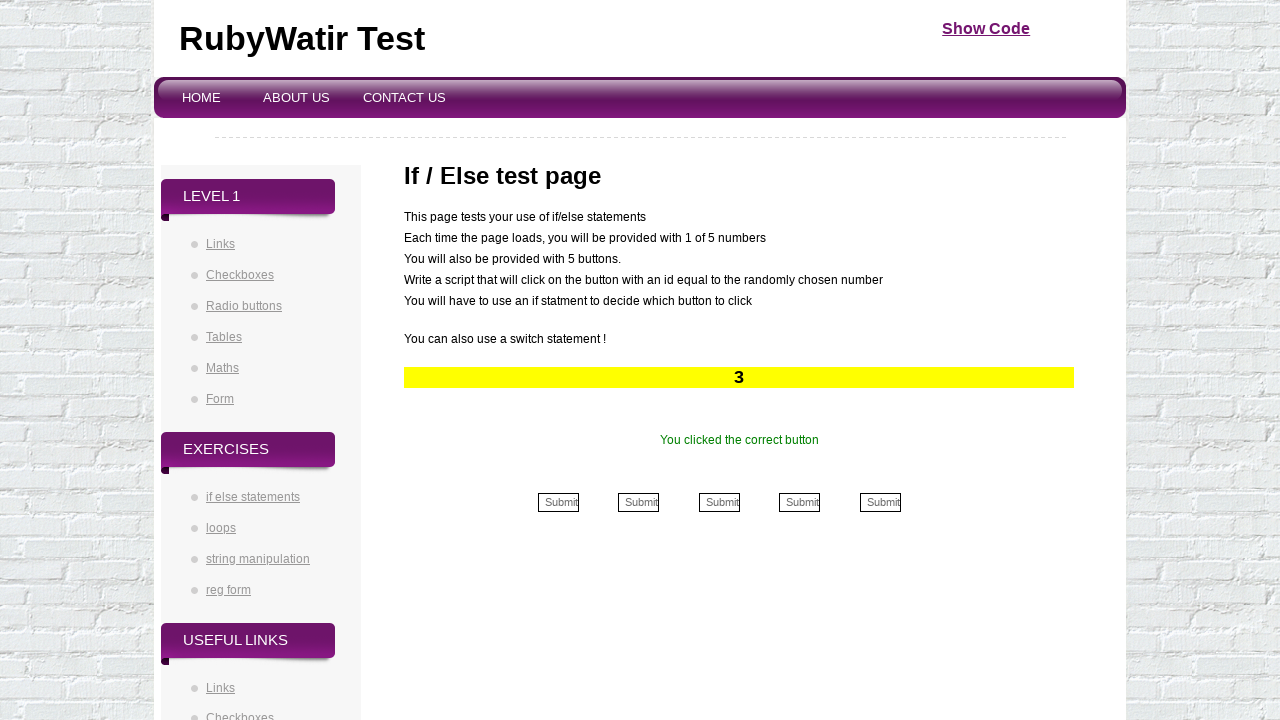

Verified success message displayed correctly (iteration 24/50)
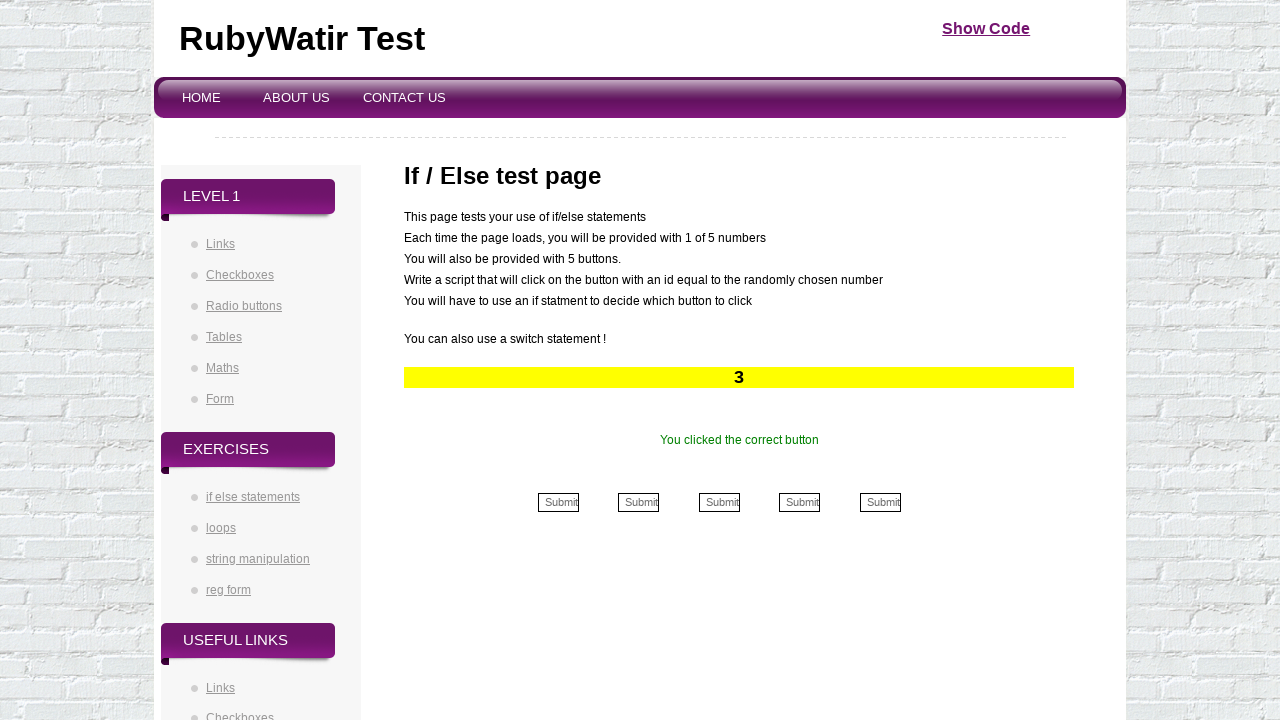

Retrieved button number to click (iteration 25/50)
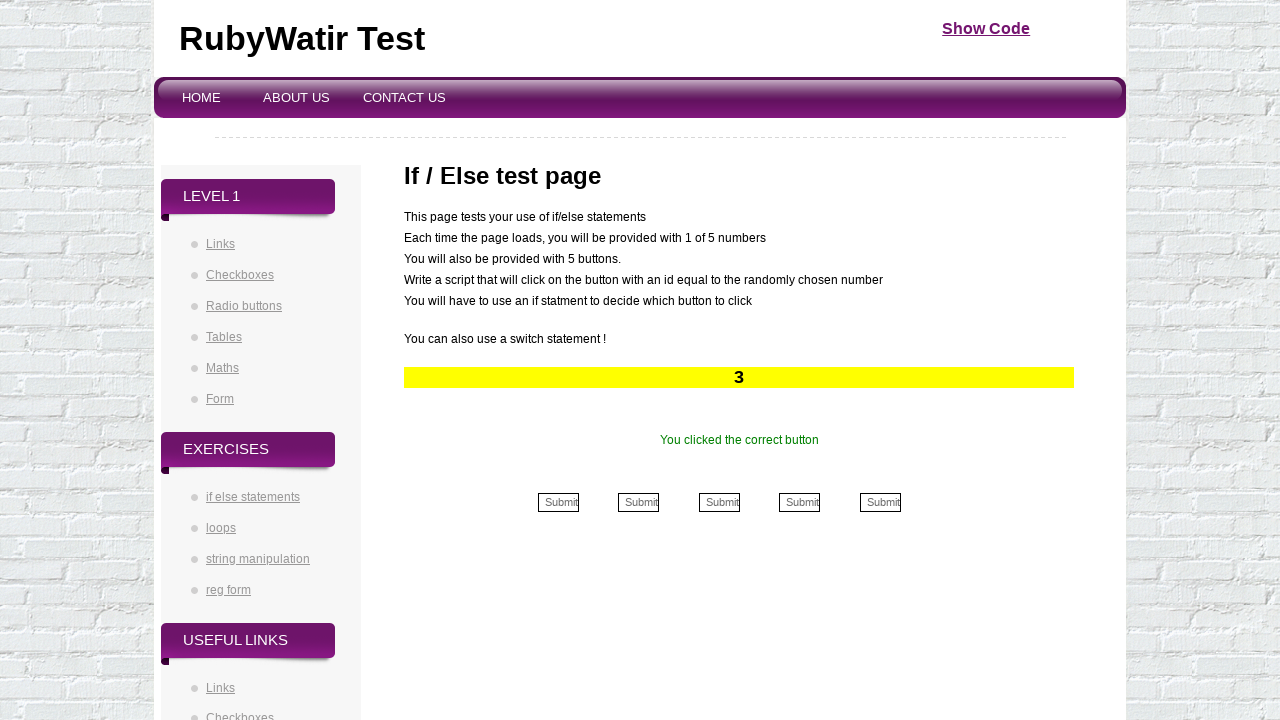

Clicked button 3 (iteration 25/50) at (719, 502) on (//div[@id='formbuttons']//td//input)[3]
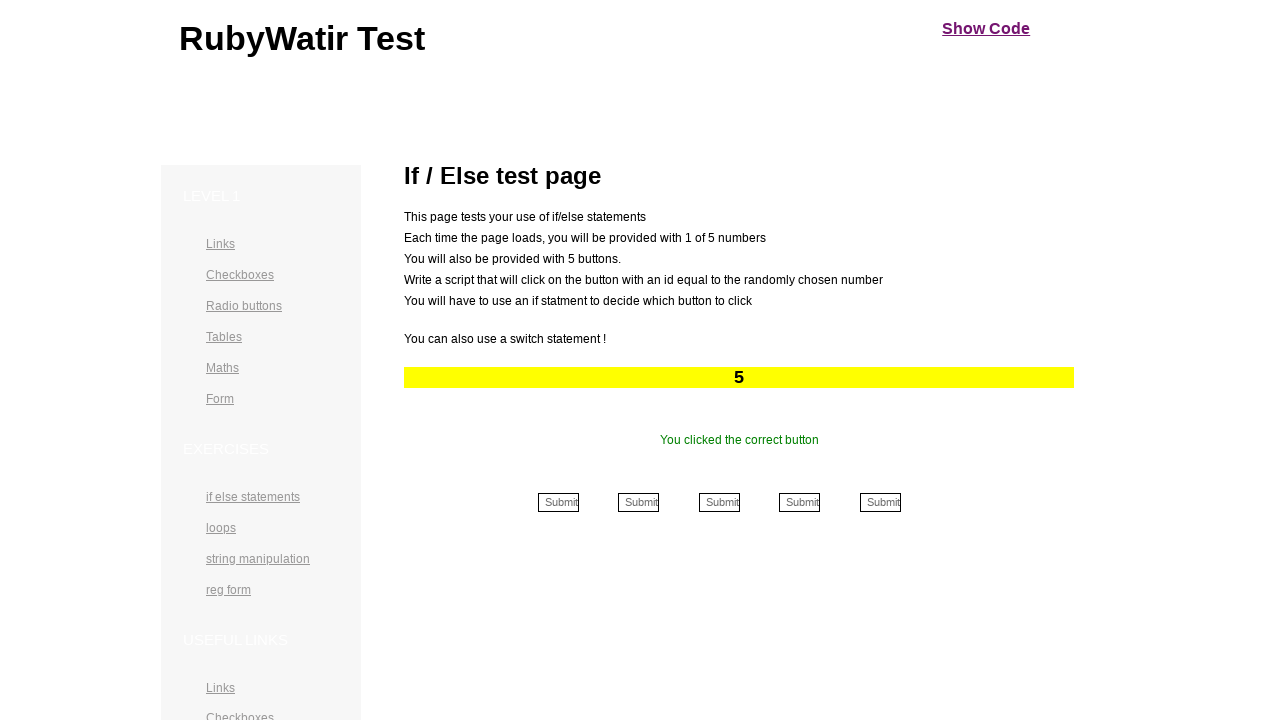

Retrieved success message after button click (iteration 25/50)
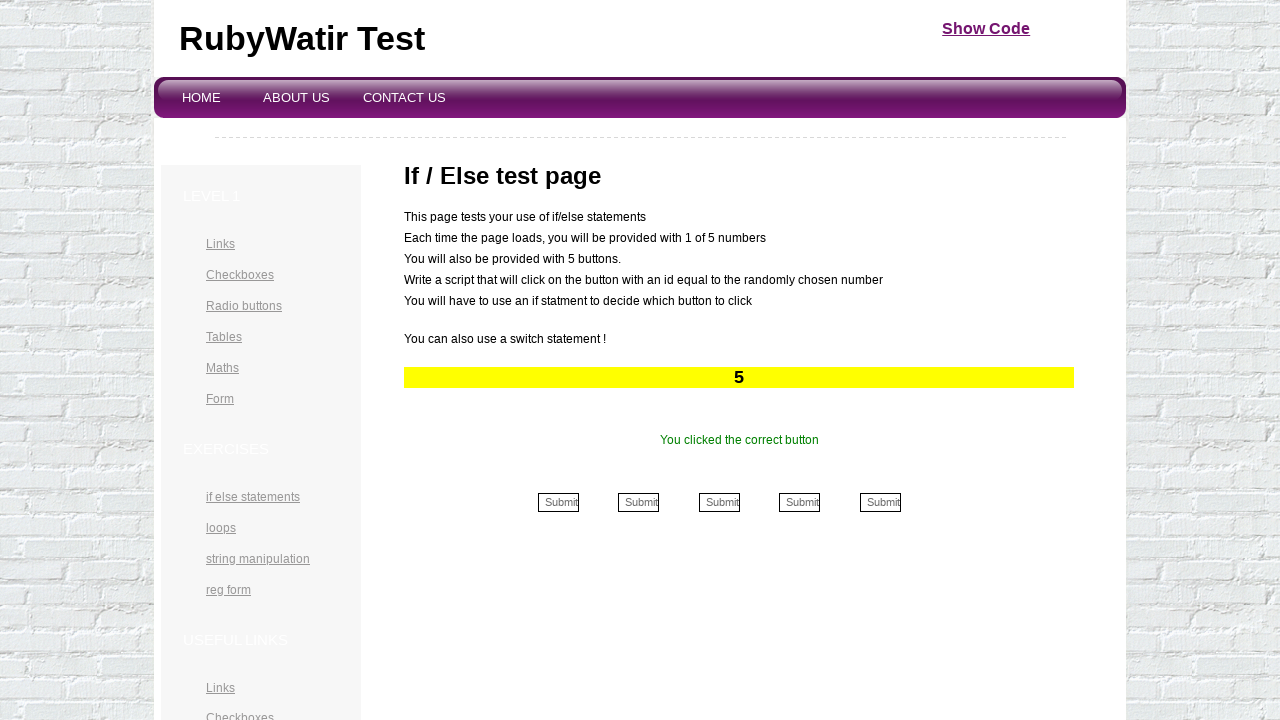

Verified success message displayed correctly (iteration 25/50)
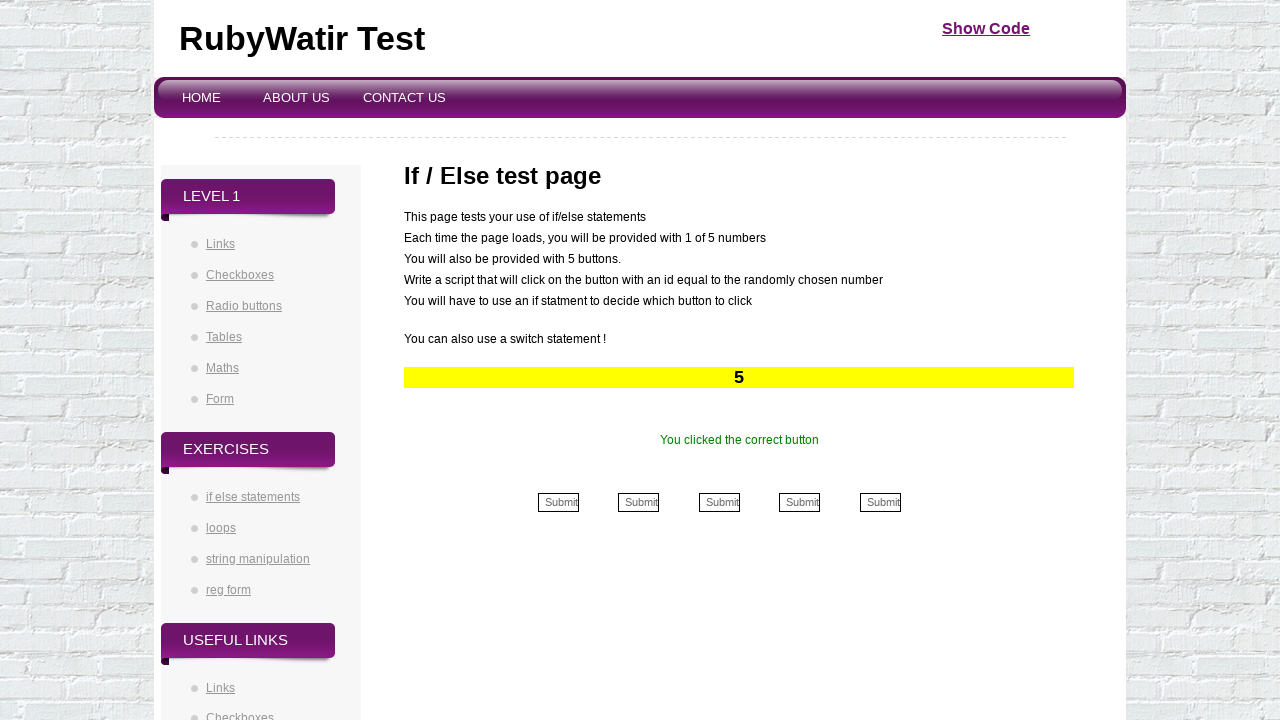

Retrieved button number to click (iteration 26/50)
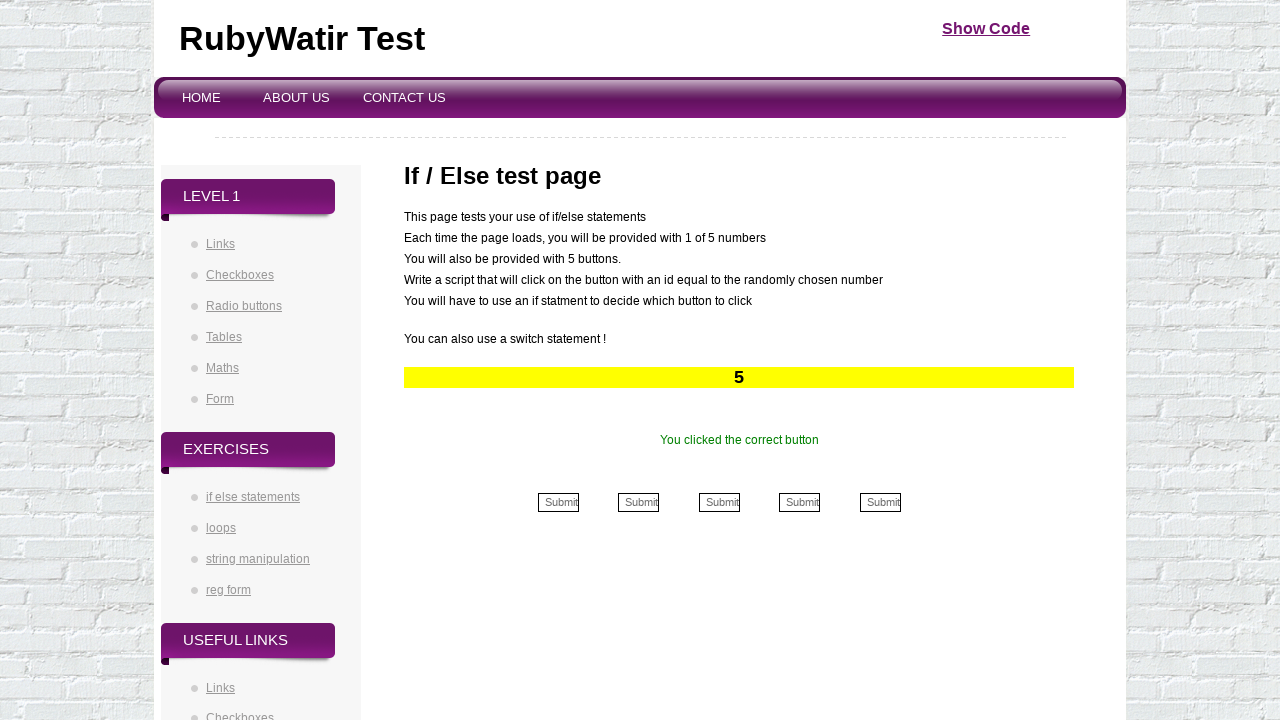

Clicked button 5 (iteration 26/50) at (880, 502) on (//div[@id='formbuttons']//td//input)[5]
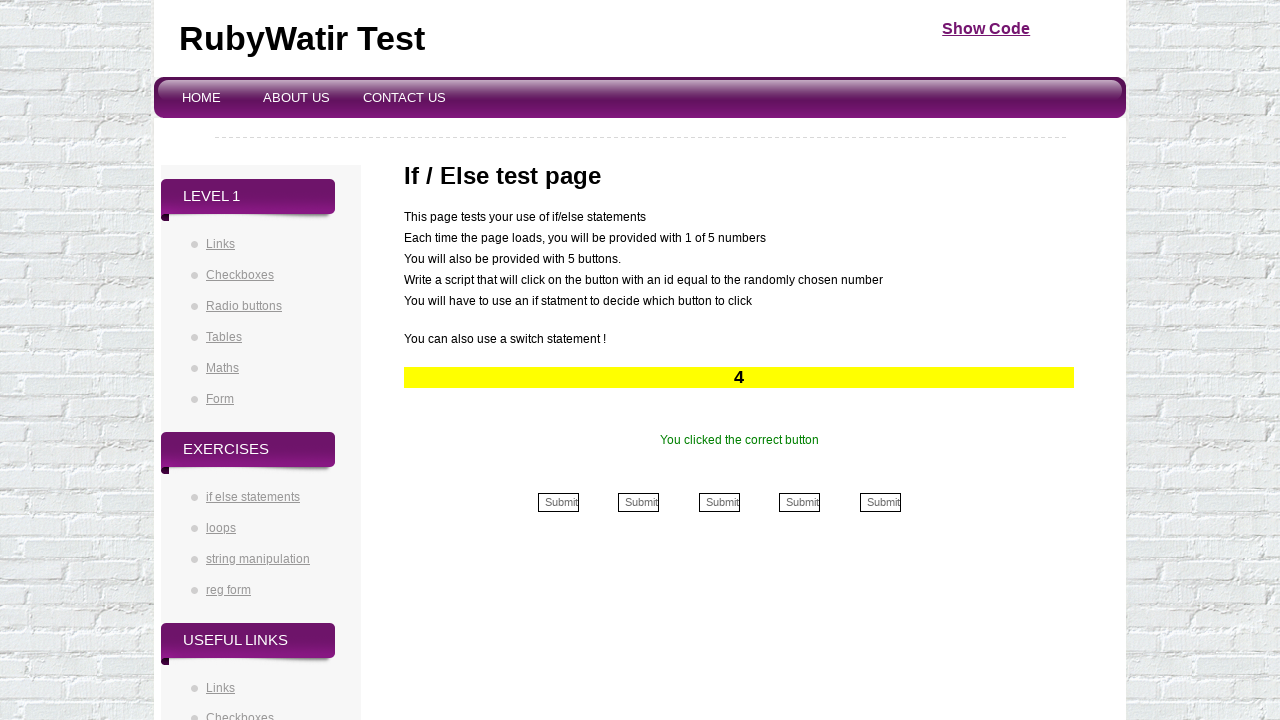

Retrieved success message after button click (iteration 26/50)
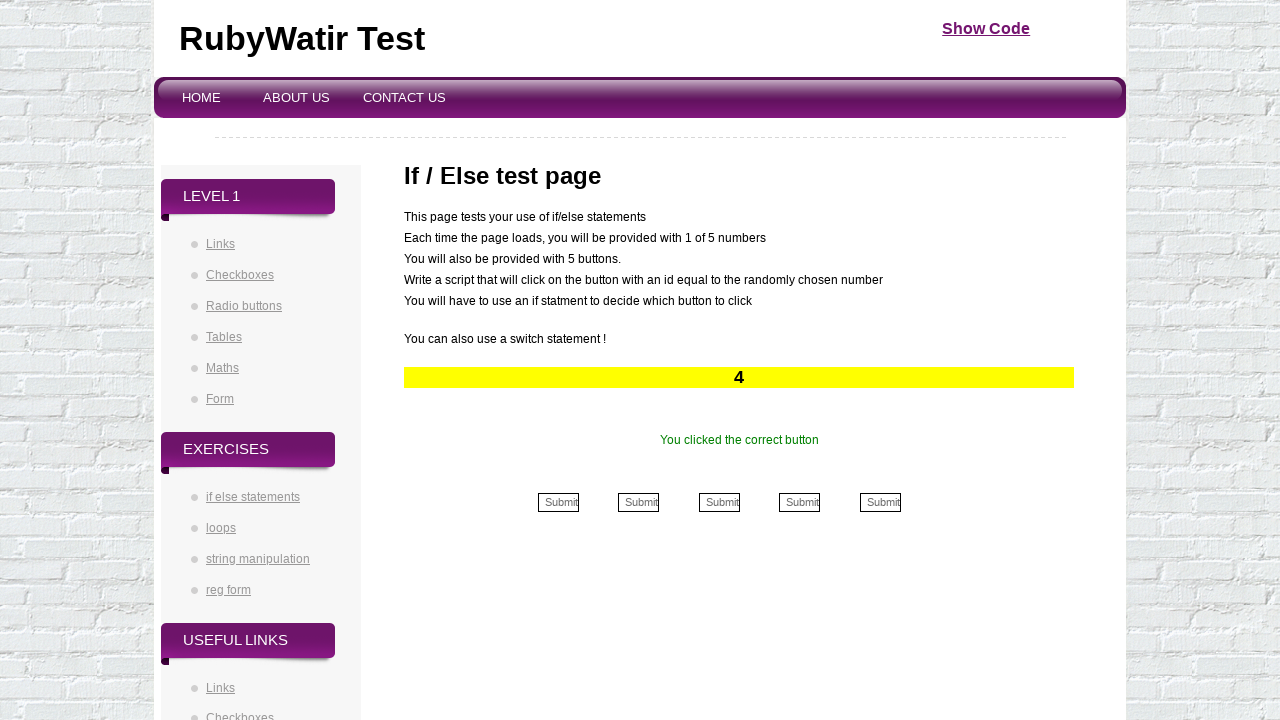

Verified success message displayed correctly (iteration 26/50)
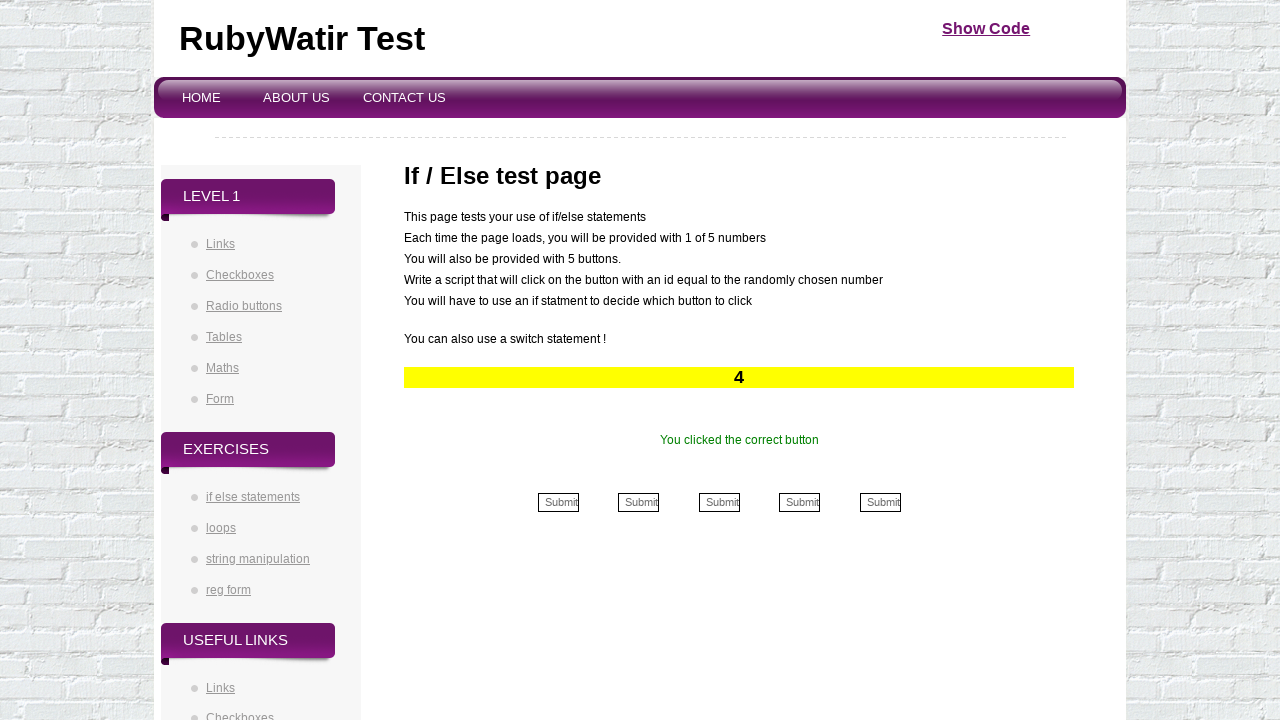

Retrieved button number to click (iteration 27/50)
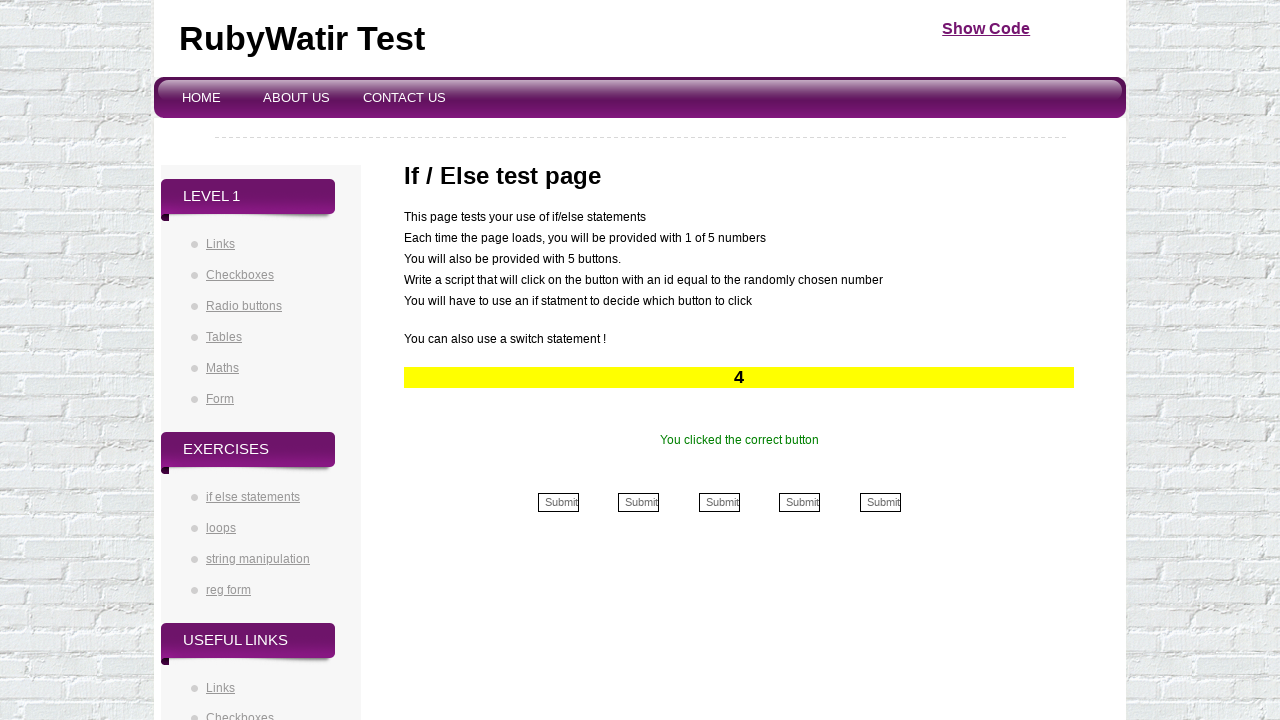

Clicked button 4 (iteration 27/50) at (800, 502) on (//div[@id='formbuttons']//td//input)[4]
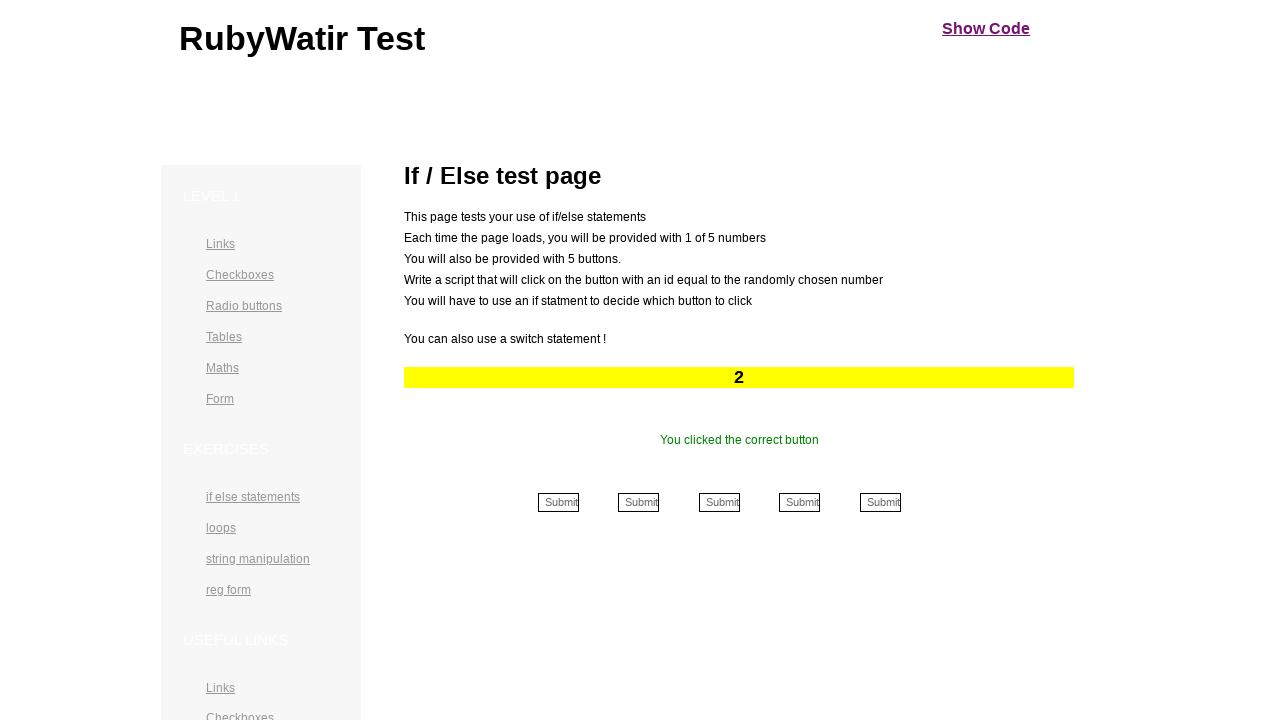

Retrieved success message after button click (iteration 27/50)
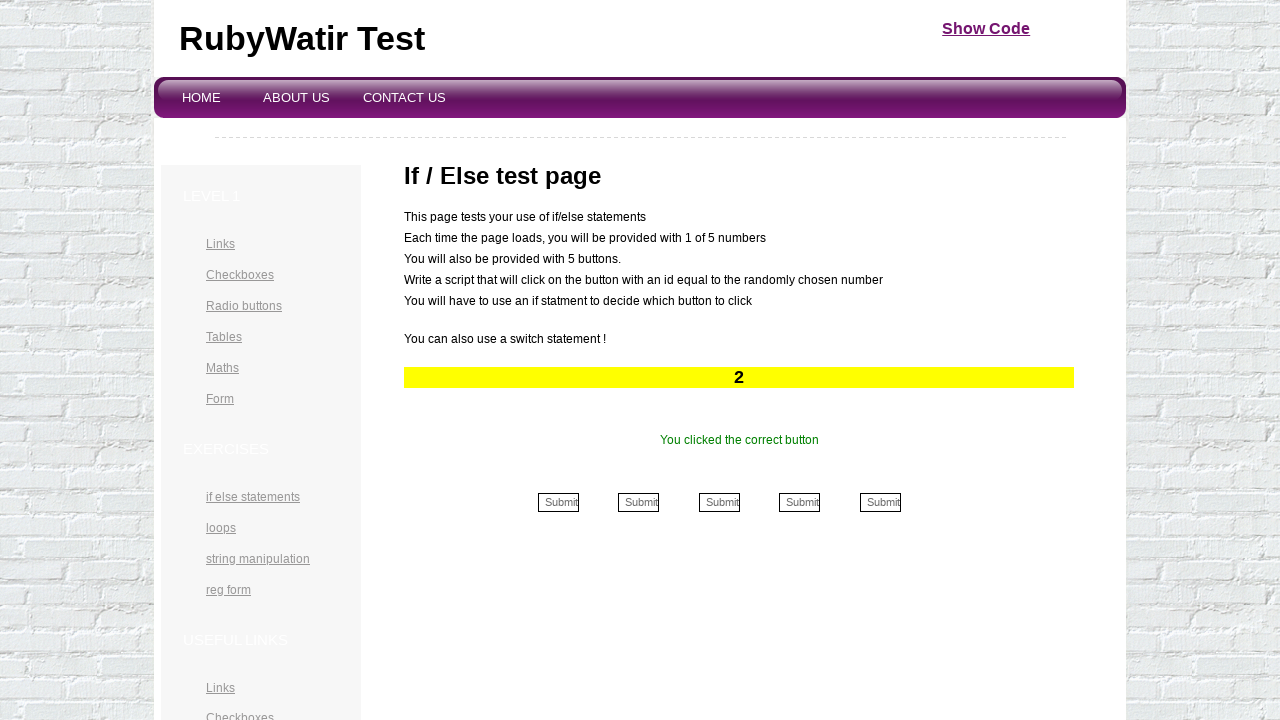

Verified success message displayed correctly (iteration 27/50)
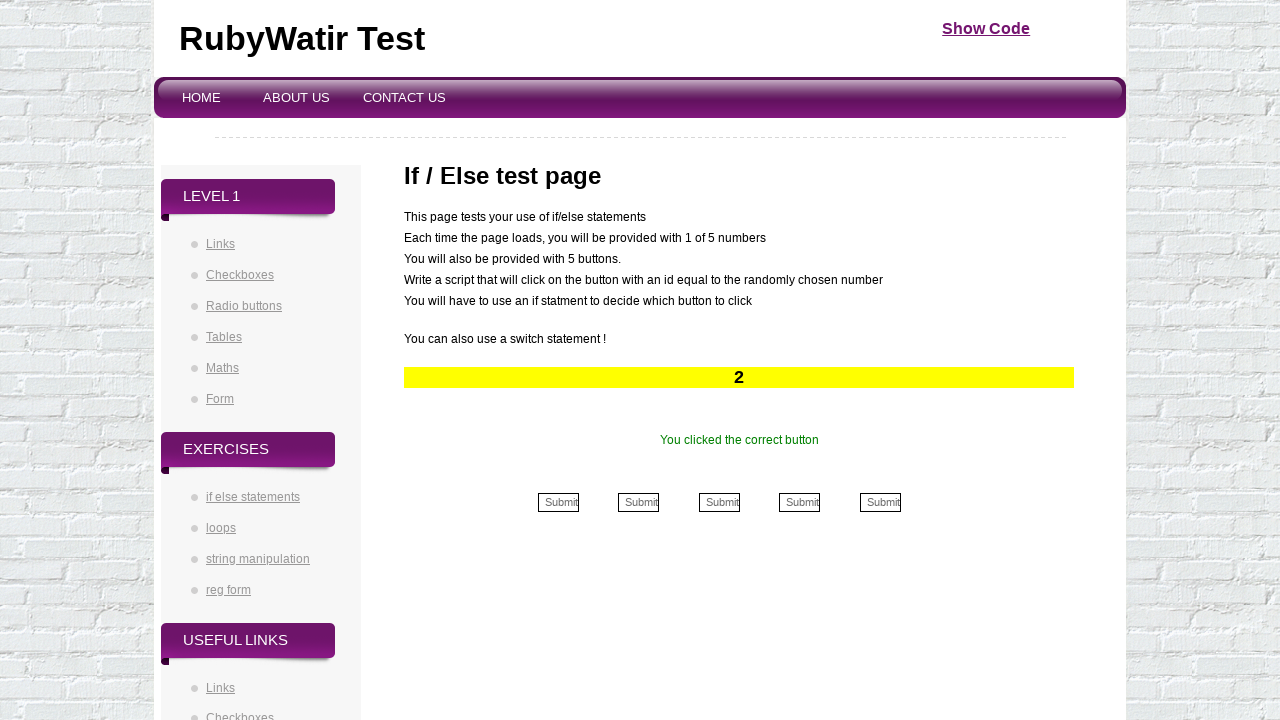

Retrieved button number to click (iteration 28/50)
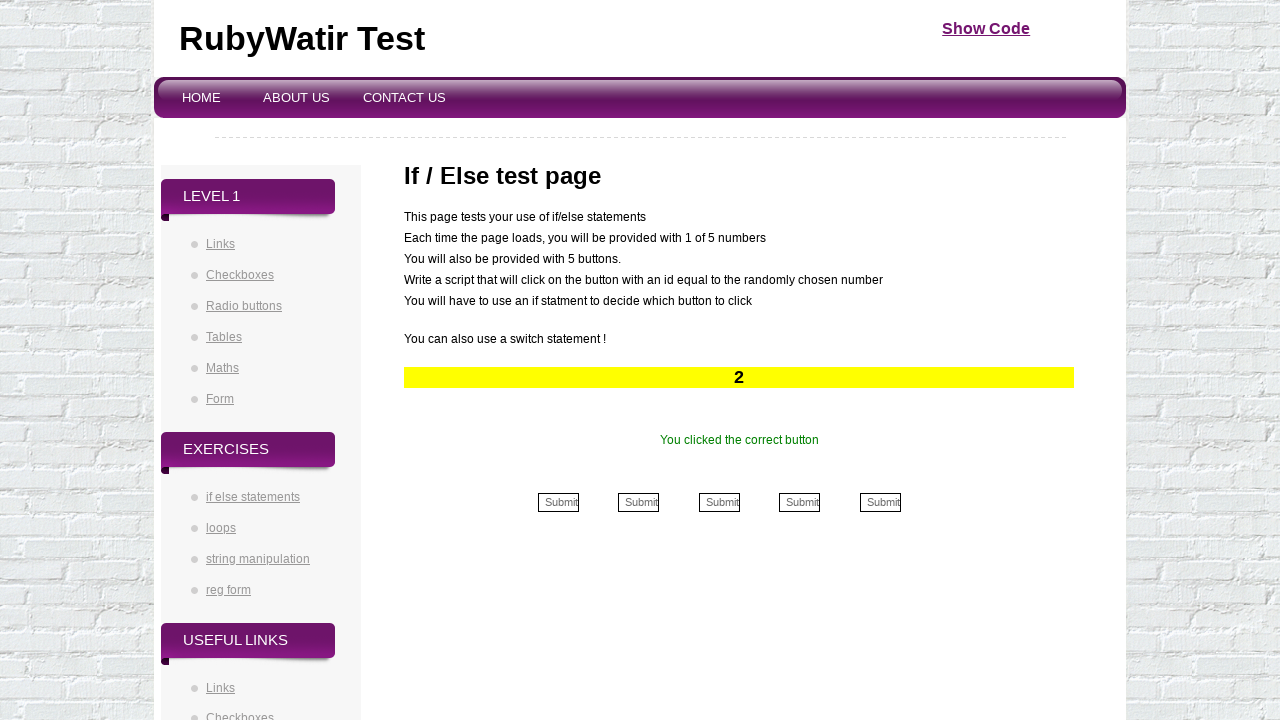

Clicked button 2 (iteration 28/50) at (639, 502) on (//div[@id='formbuttons']//td//input)[2]
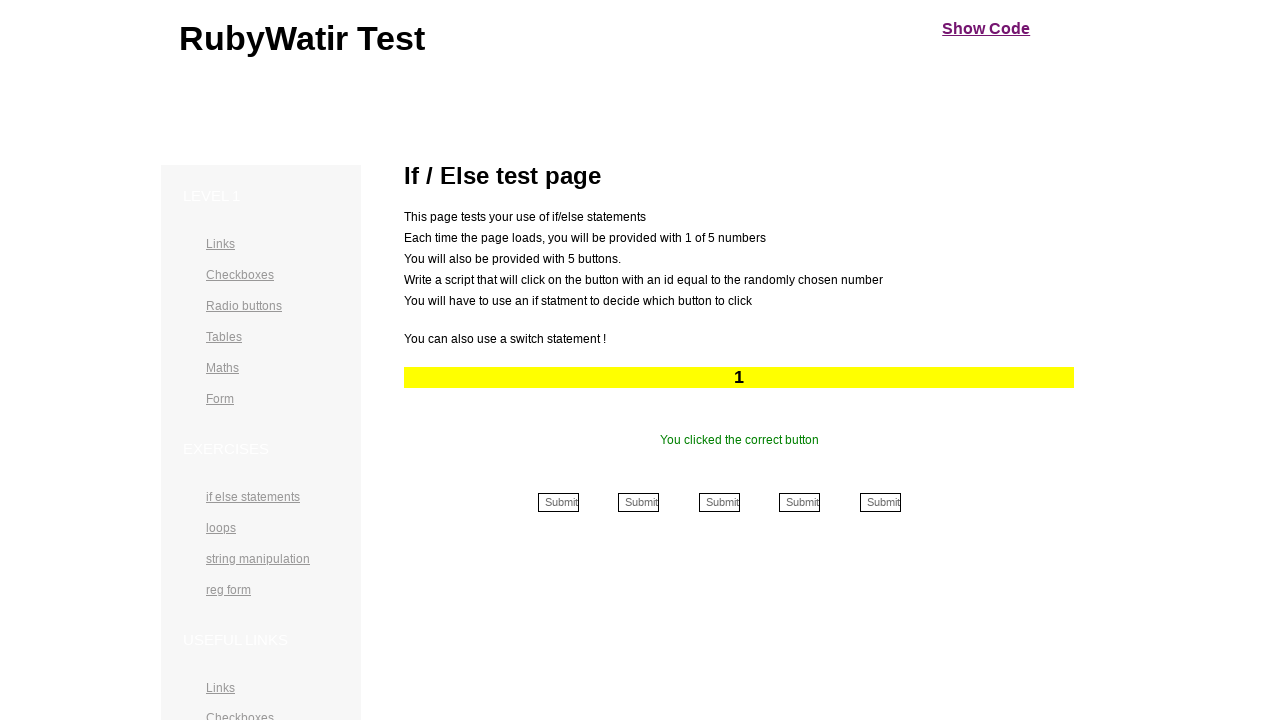

Retrieved success message after button click (iteration 28/50)
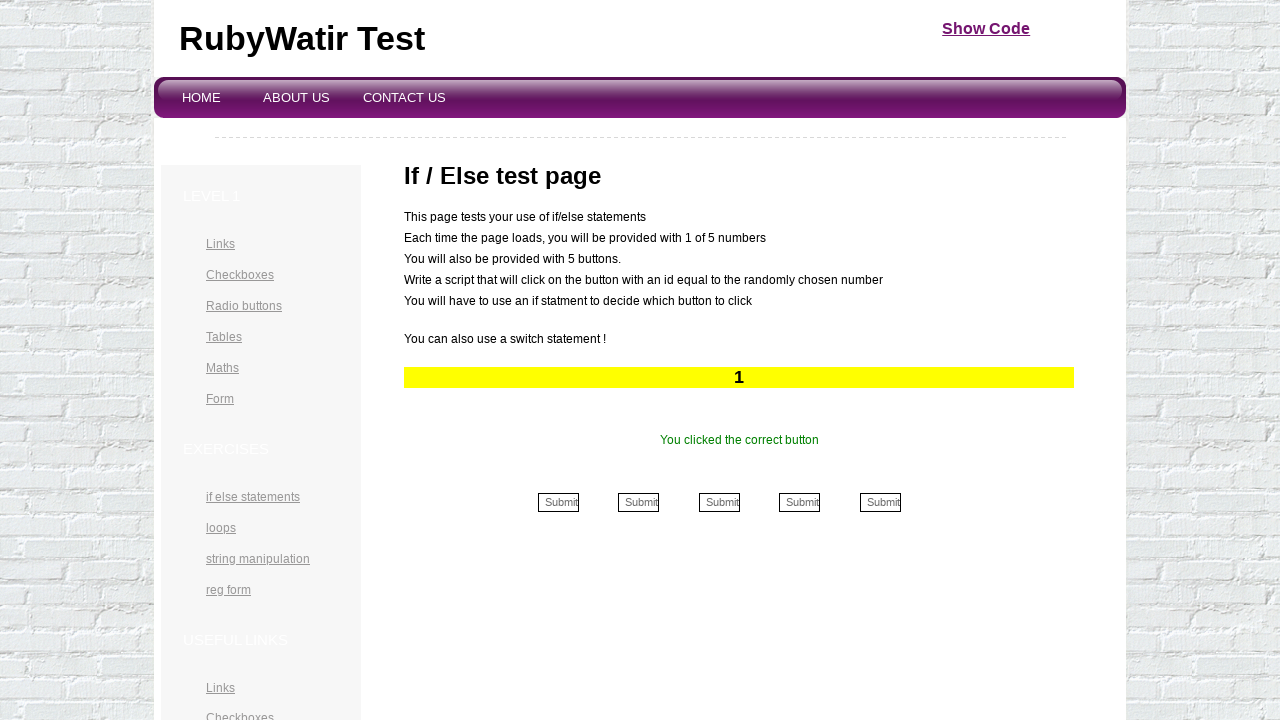

Verified success message displayed correctly (iteration 28/50)
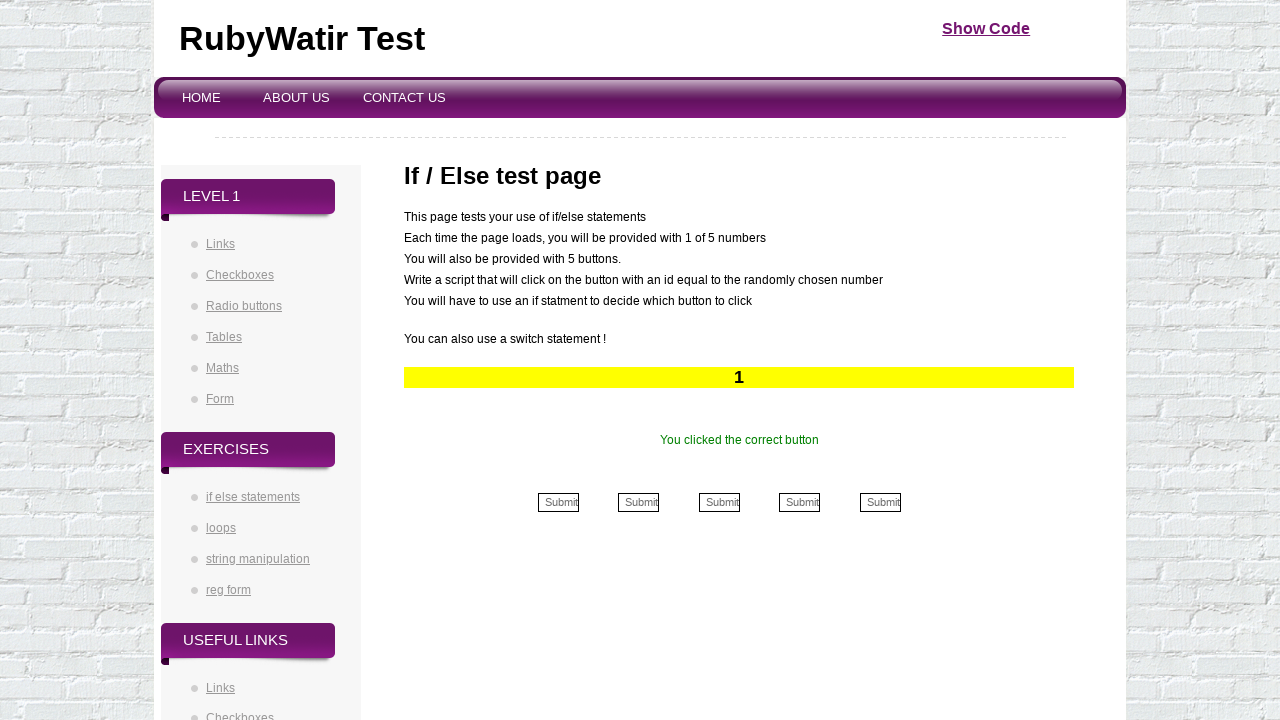

Retrieved button number to click (iteration 29/50)
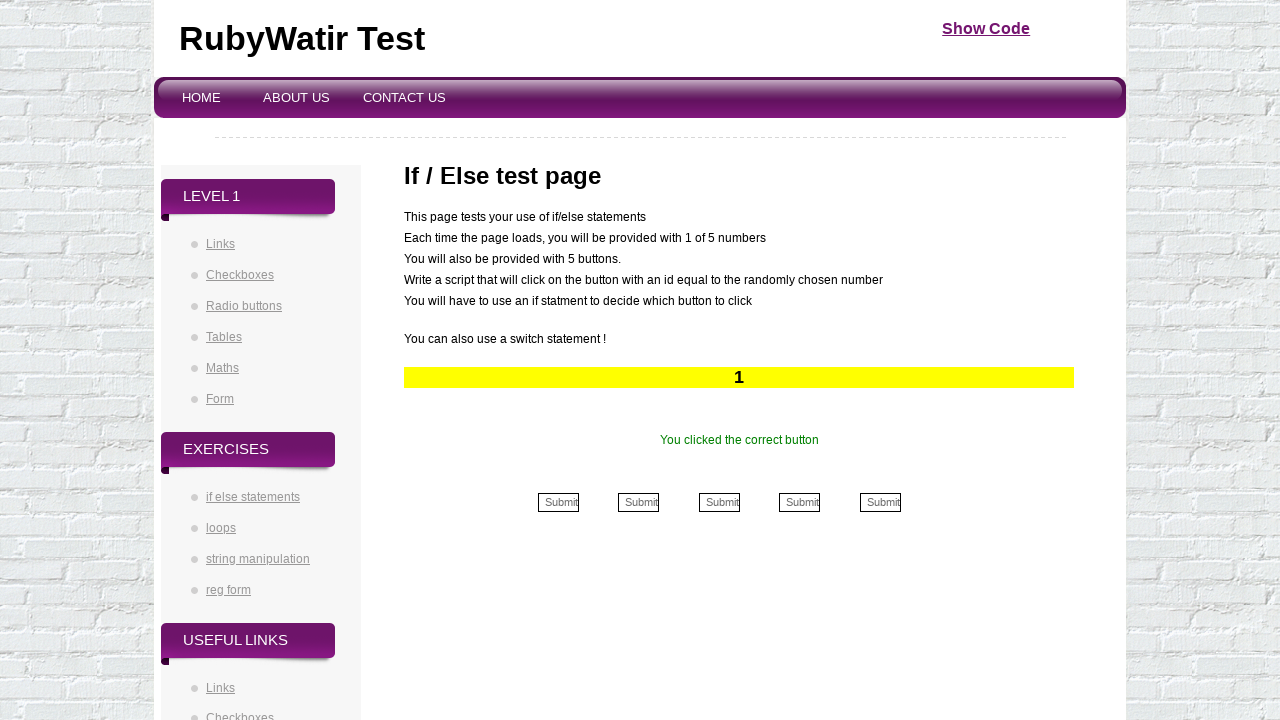

Clicked button 1 (iteration 29/50) at (558, 502) on (//div[@id='formbuttons']//td//input)[1]
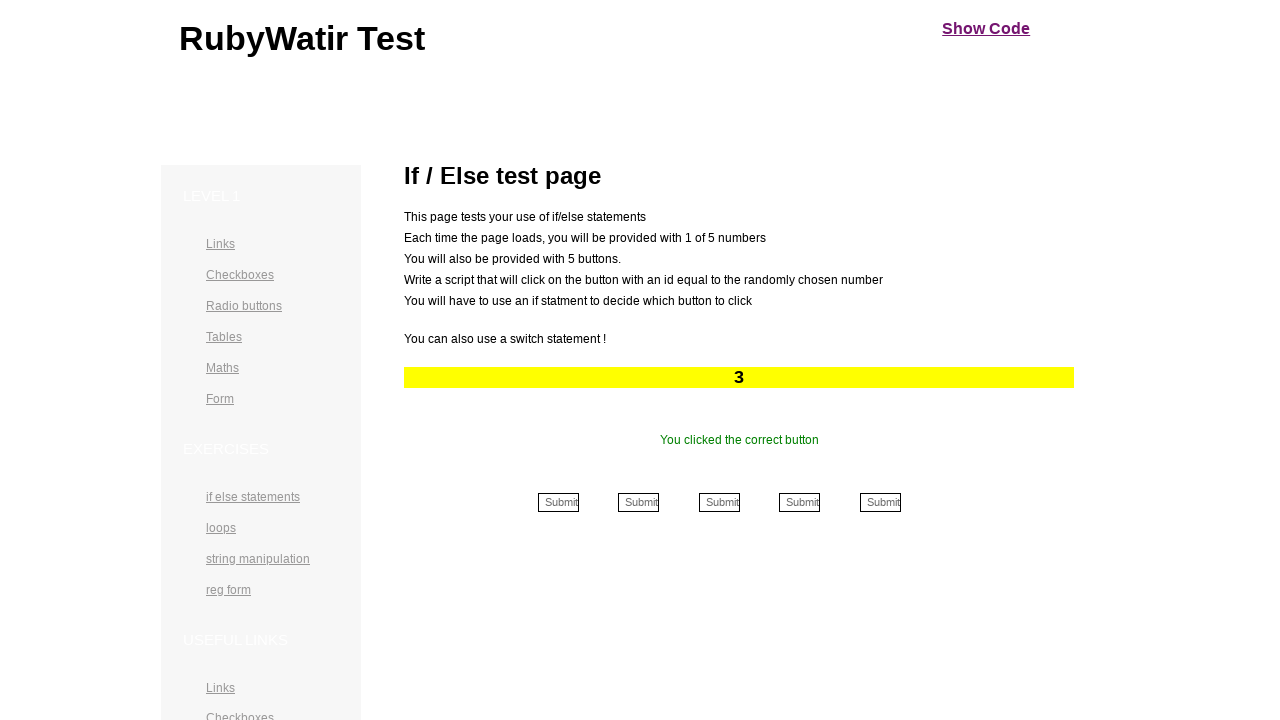

Retrieved success message after button click (iteration 29/50)
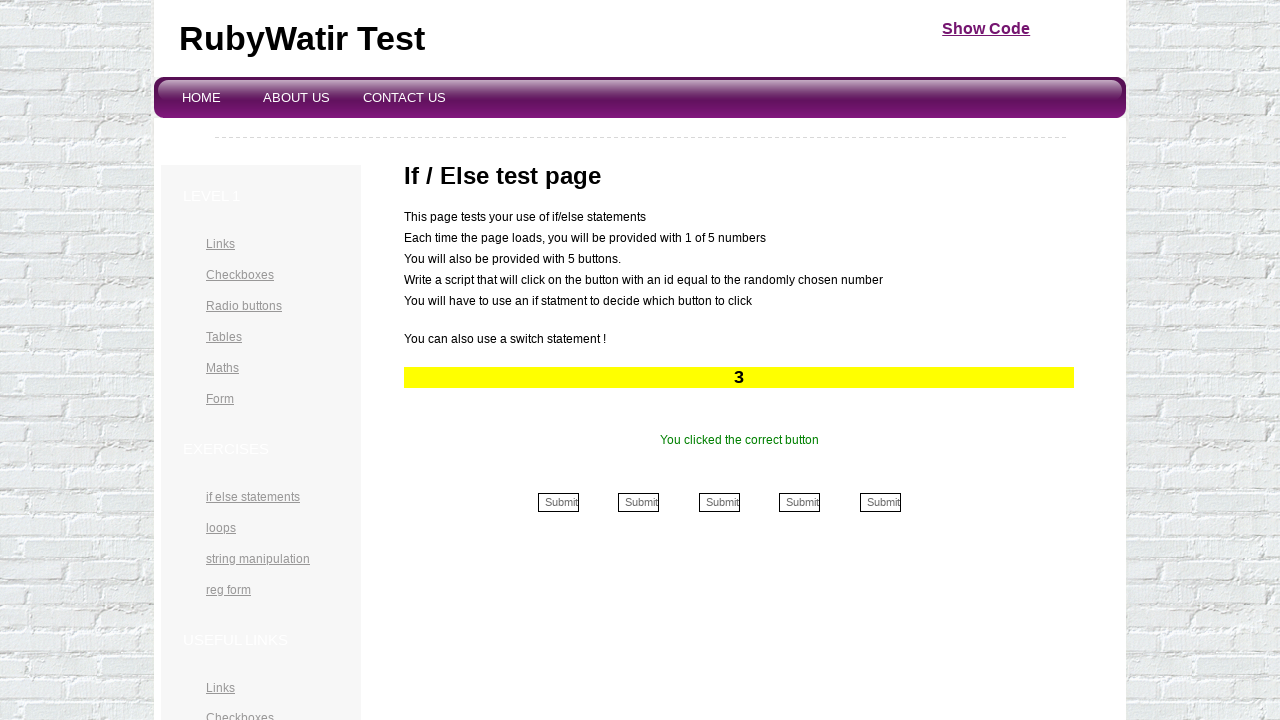

Verified success message displayed correctly (iteration 29/50)
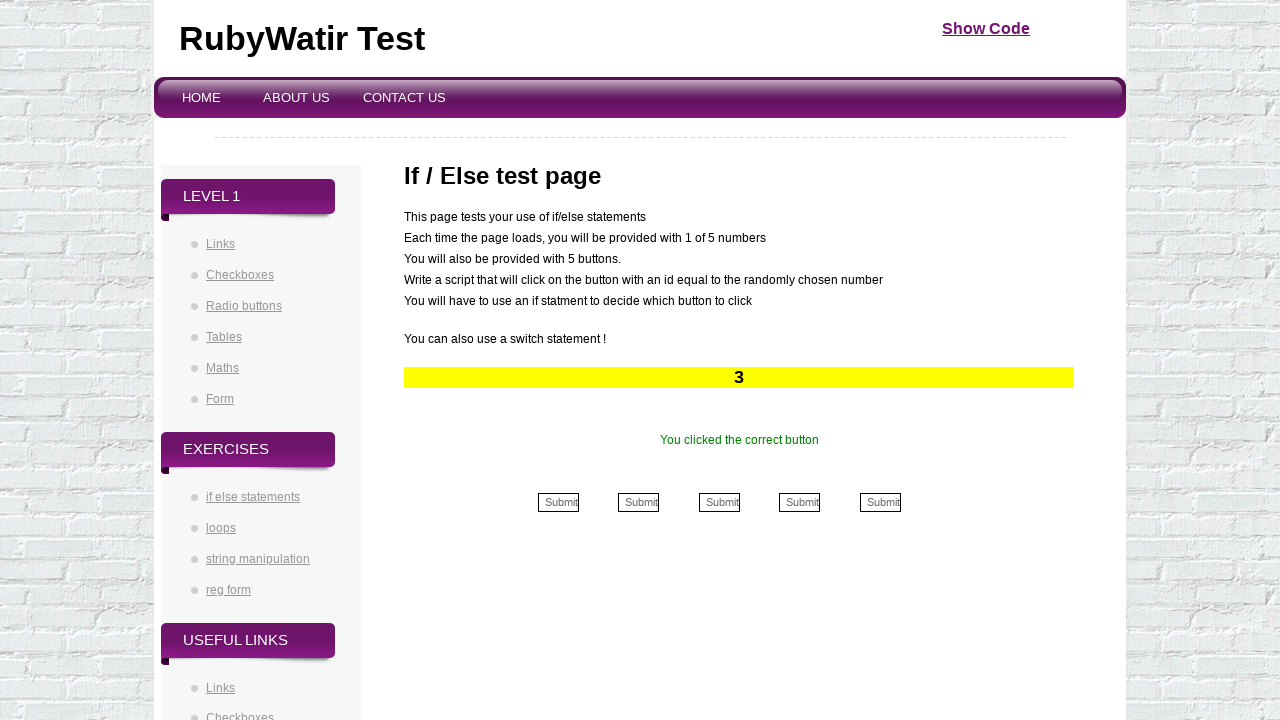

Retrieved button number to click (iteration 30/50)
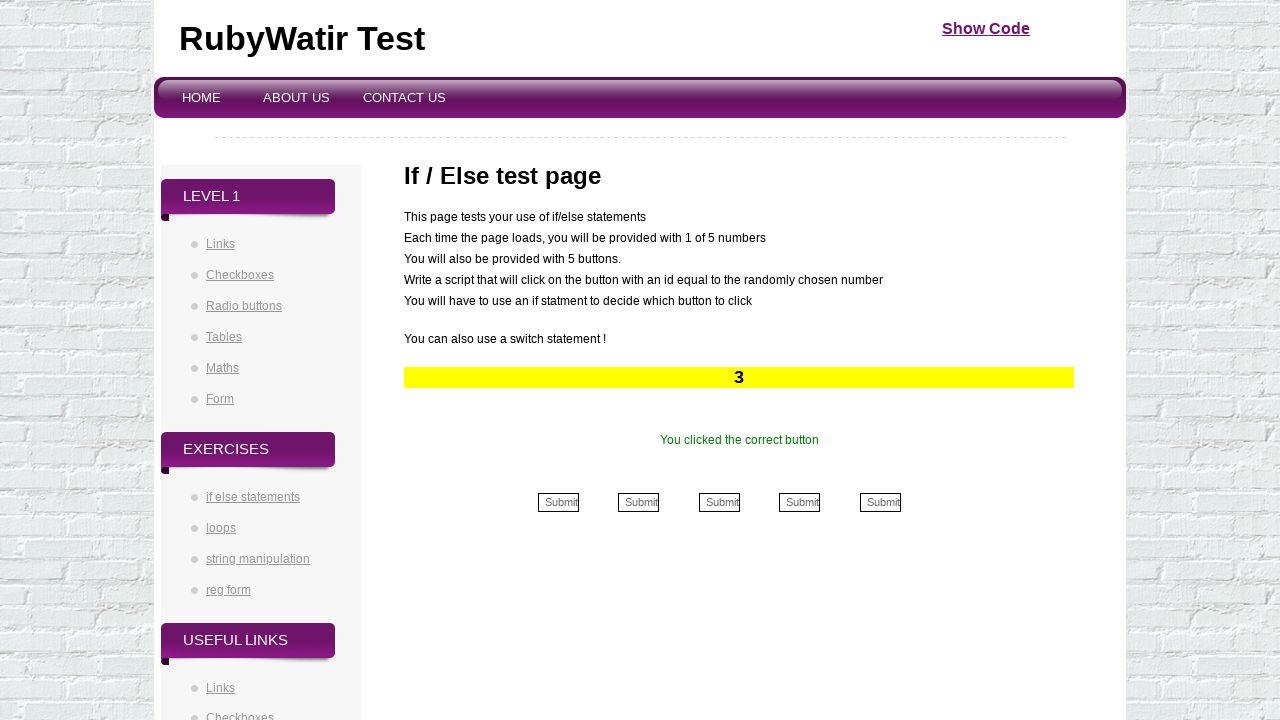

Clicked button 3 (iteration 30/50) at (719, 502) on (//div[@id='formbuttons']//td//input)[3]
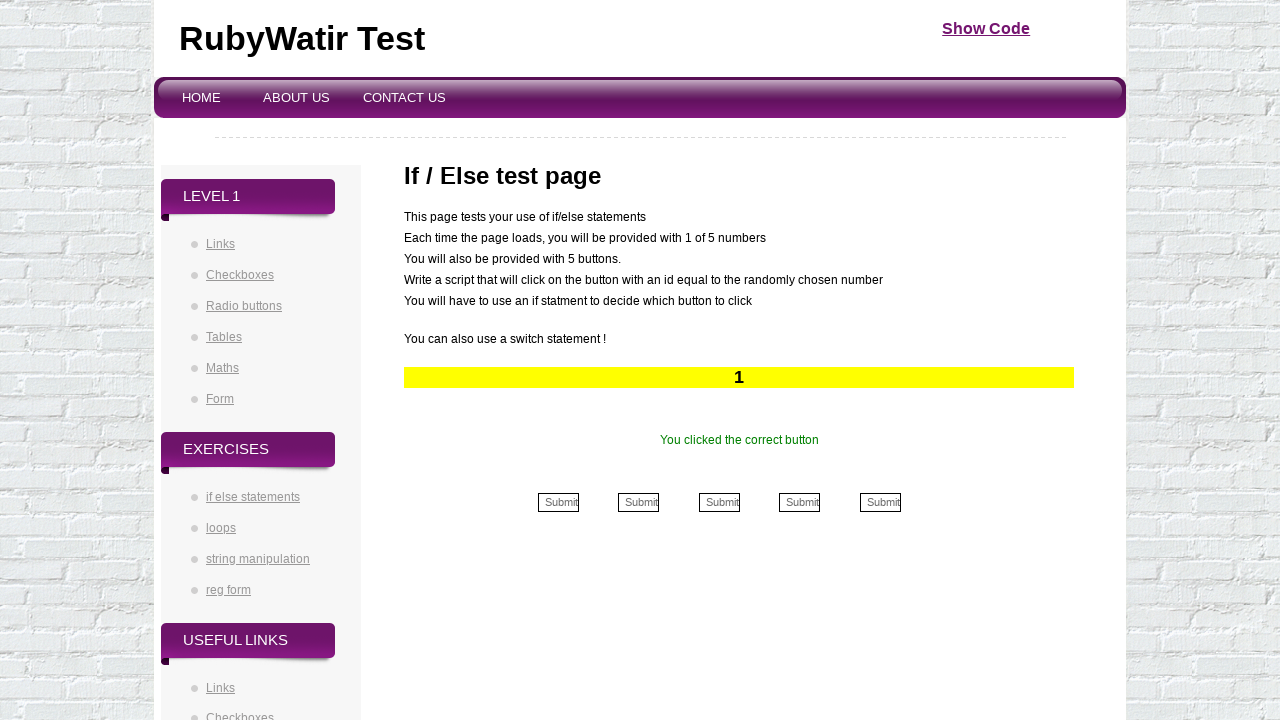

Retrieved success message after button click (iteration 30/50)
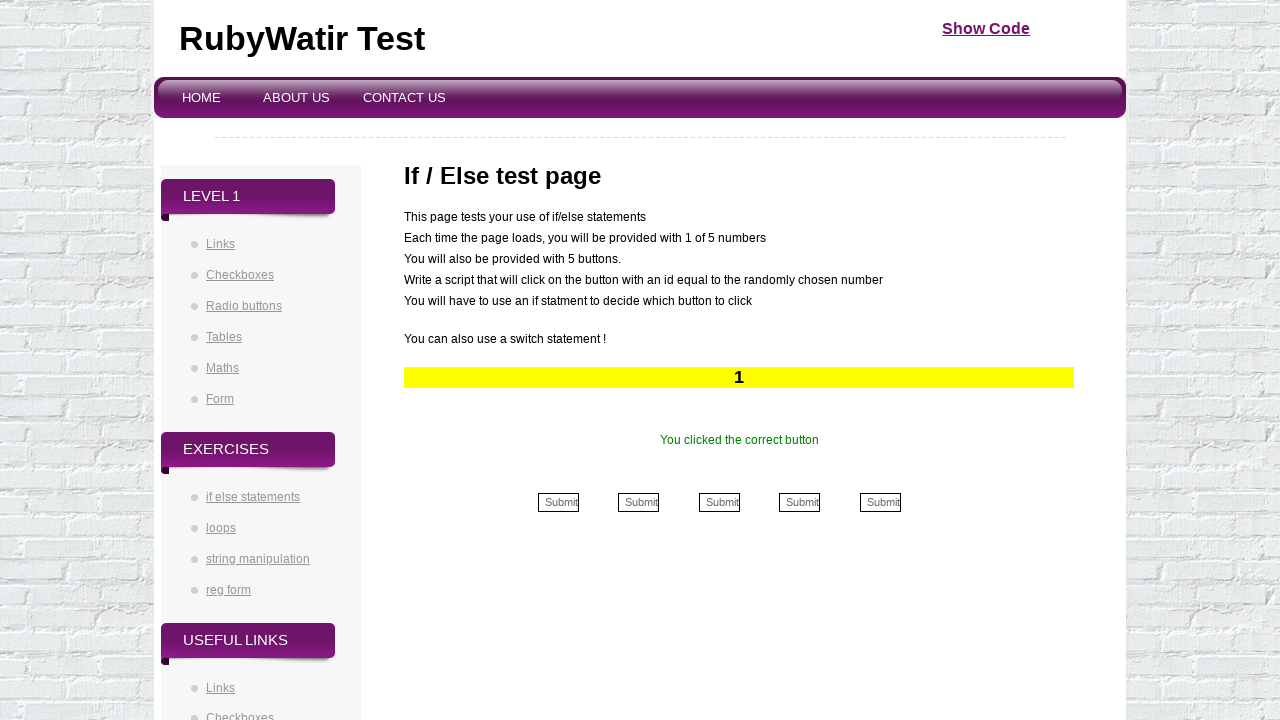

Verified success message displayed correctly (iteration 30/50)
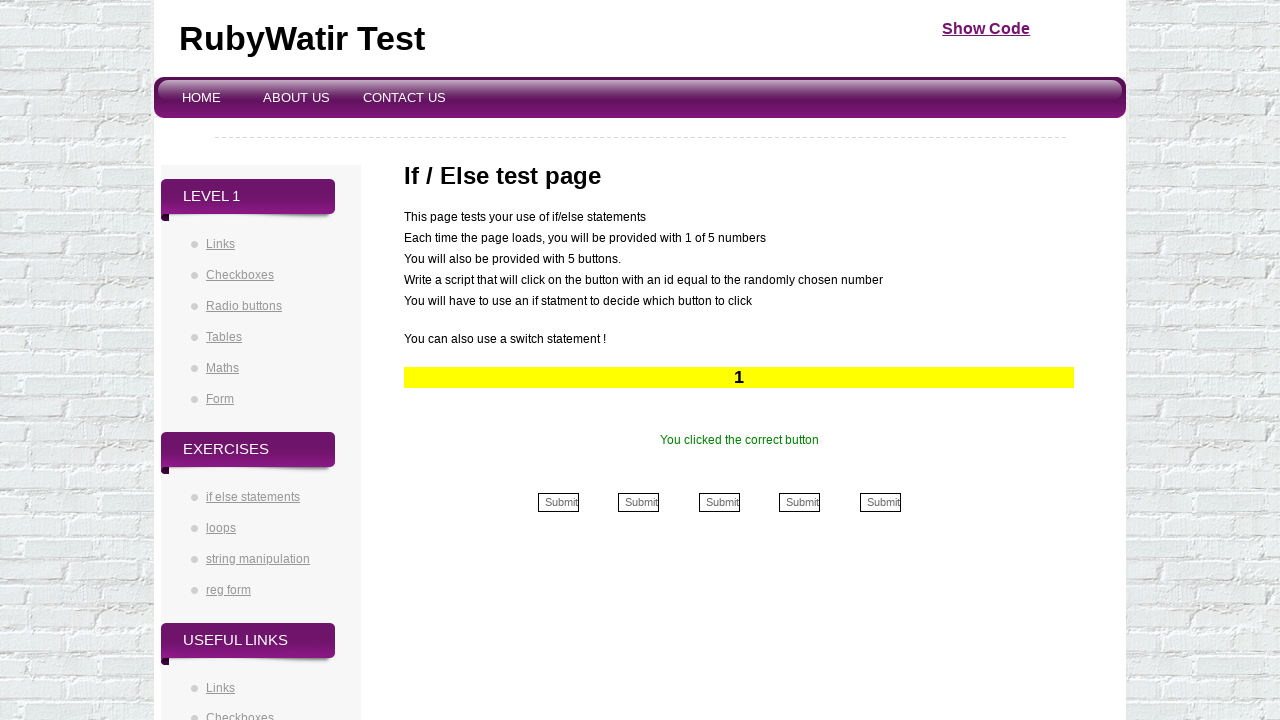

Retrieved button number to click (iteration 31/50)
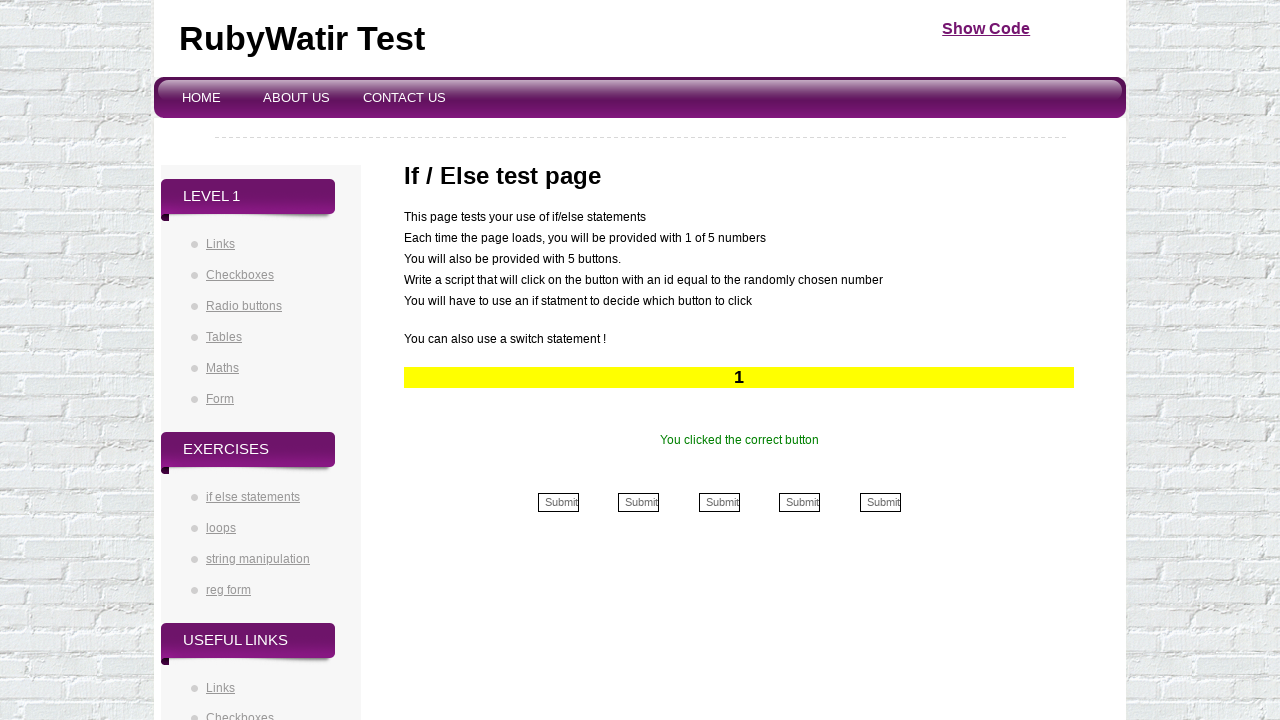

Clicked button 1 (iteration 31/50) at (558, 502) on (//div[@id='formbuttons']//td//input)[1]
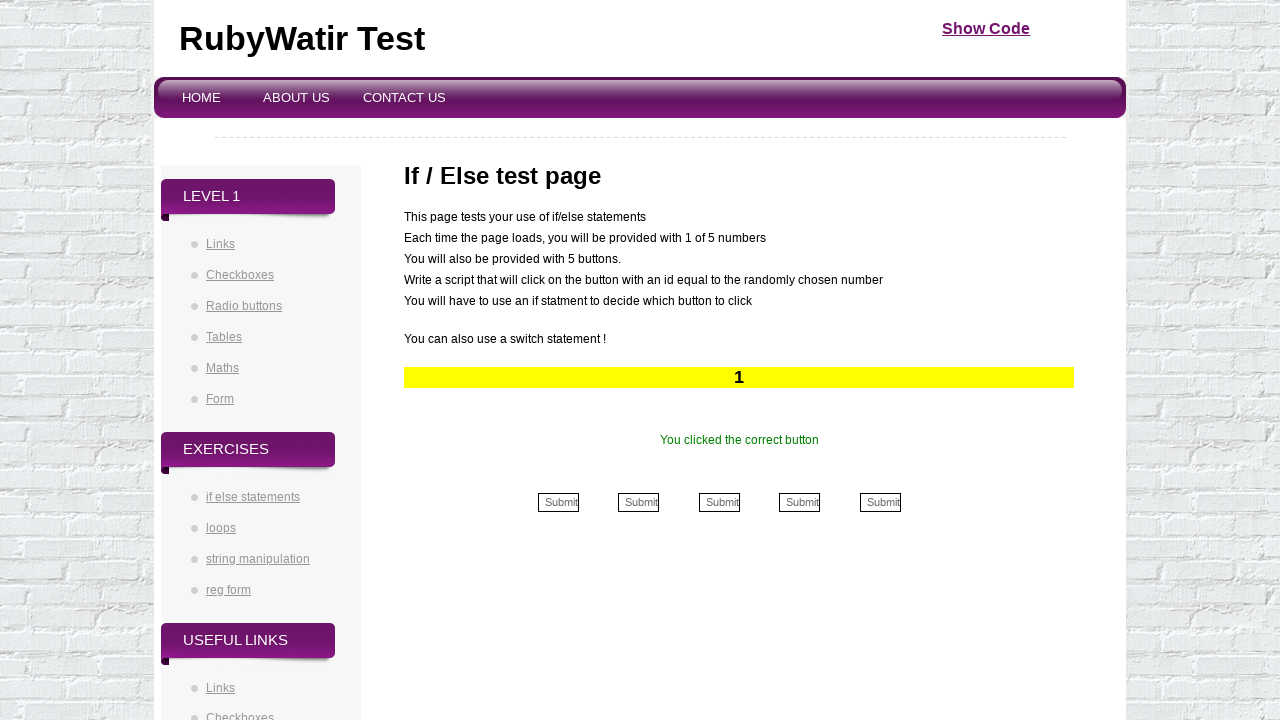

Retrieved success message after button click (iteration 31/50)
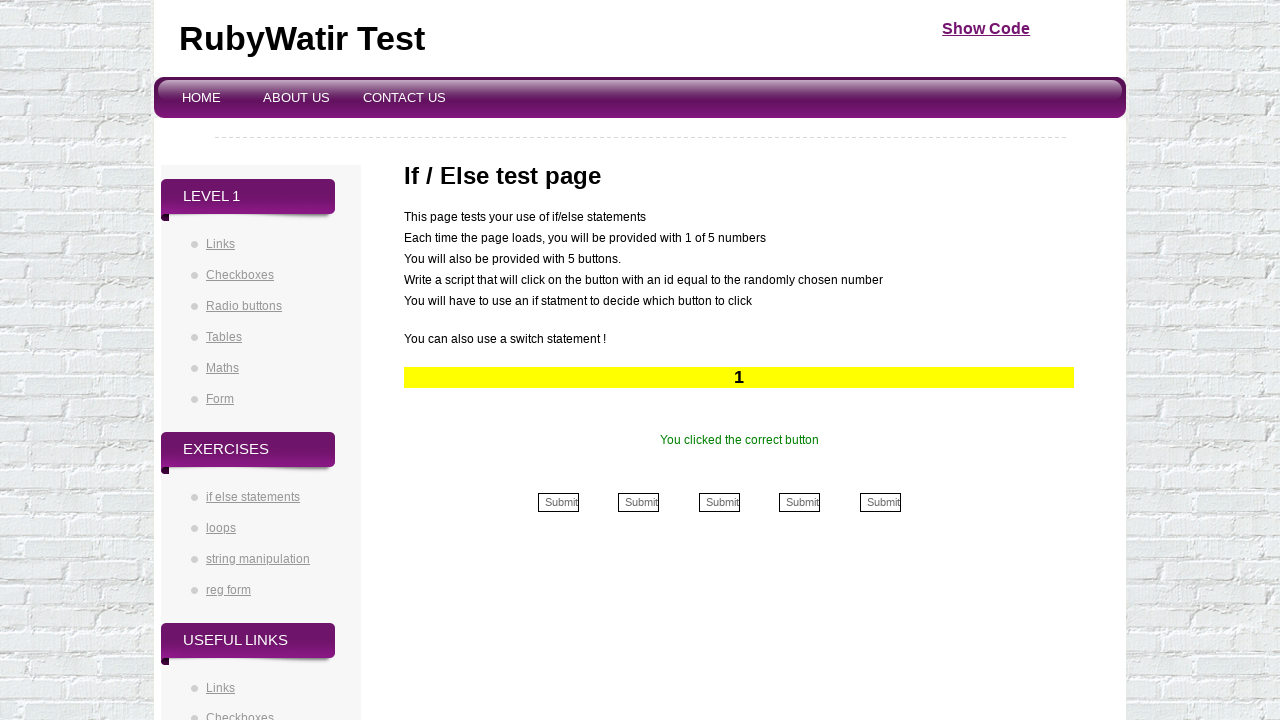

Verified success message displayed correctly (iteration 31/50)
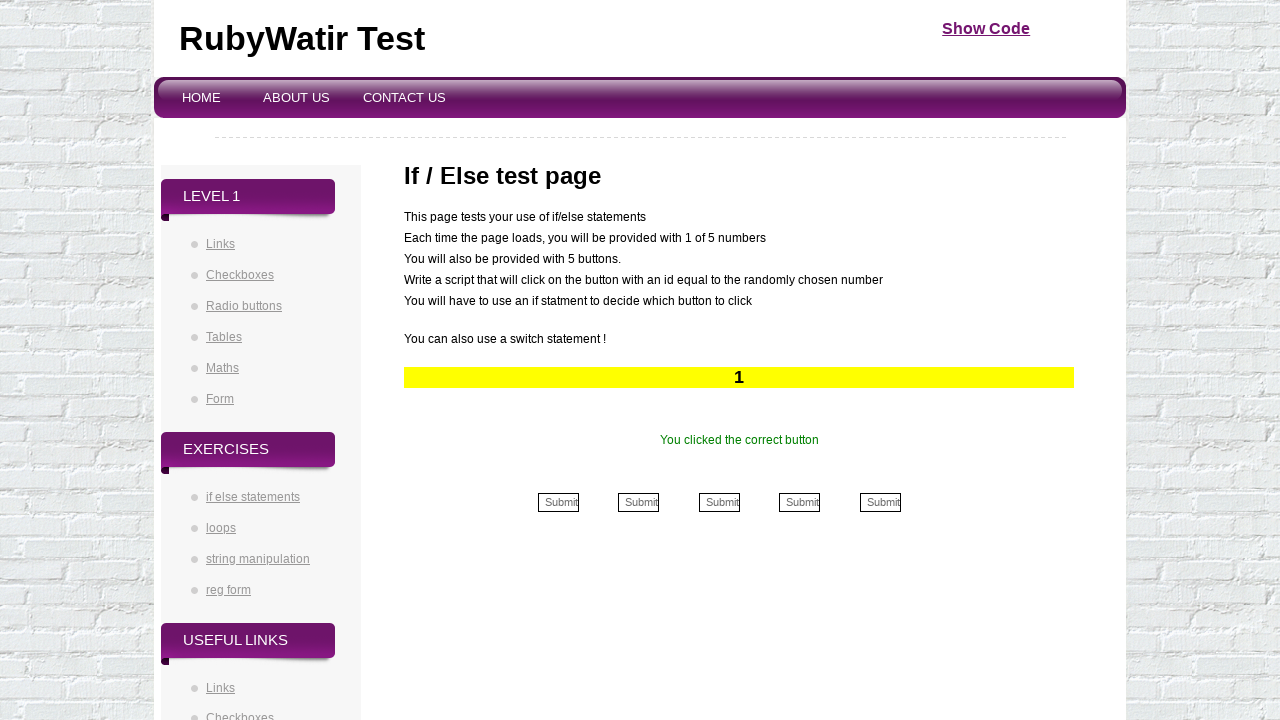

Retrieved button number to click (iteration 32/50)
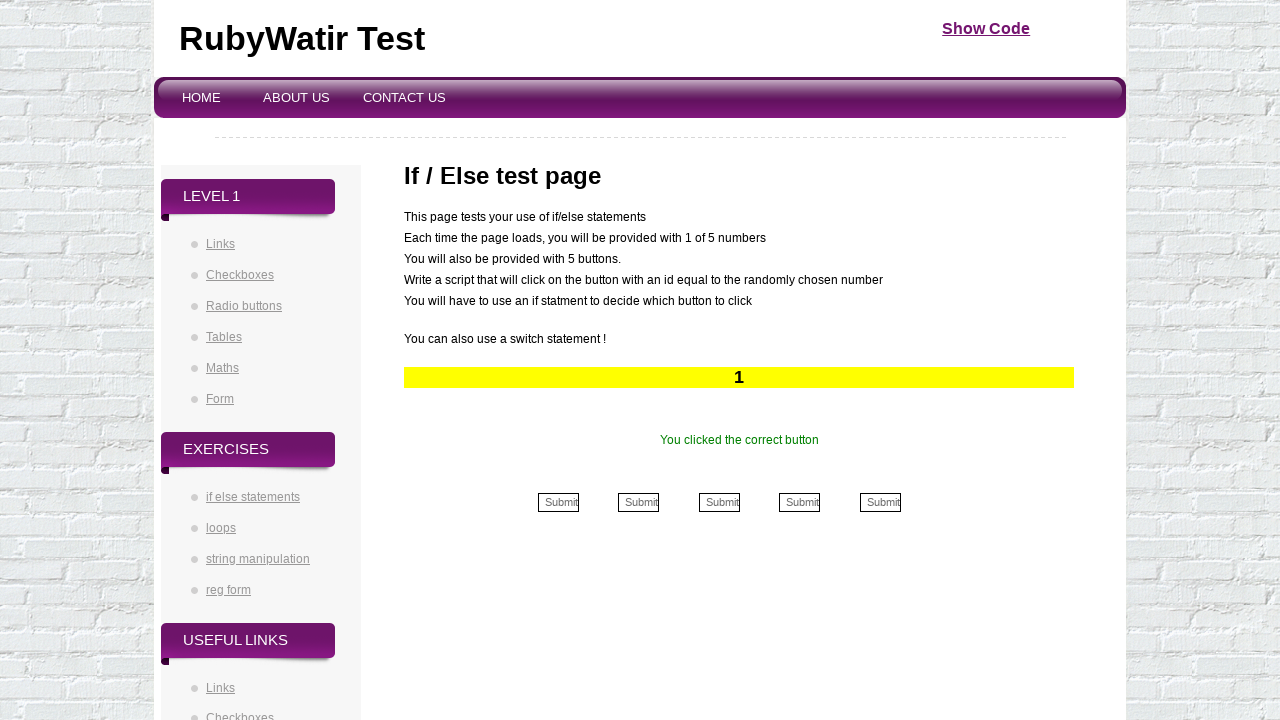

Clicked button 1 (iteration 32/50) at (558, 502) on (//div[@id='formbuttons']//td//input)[1]
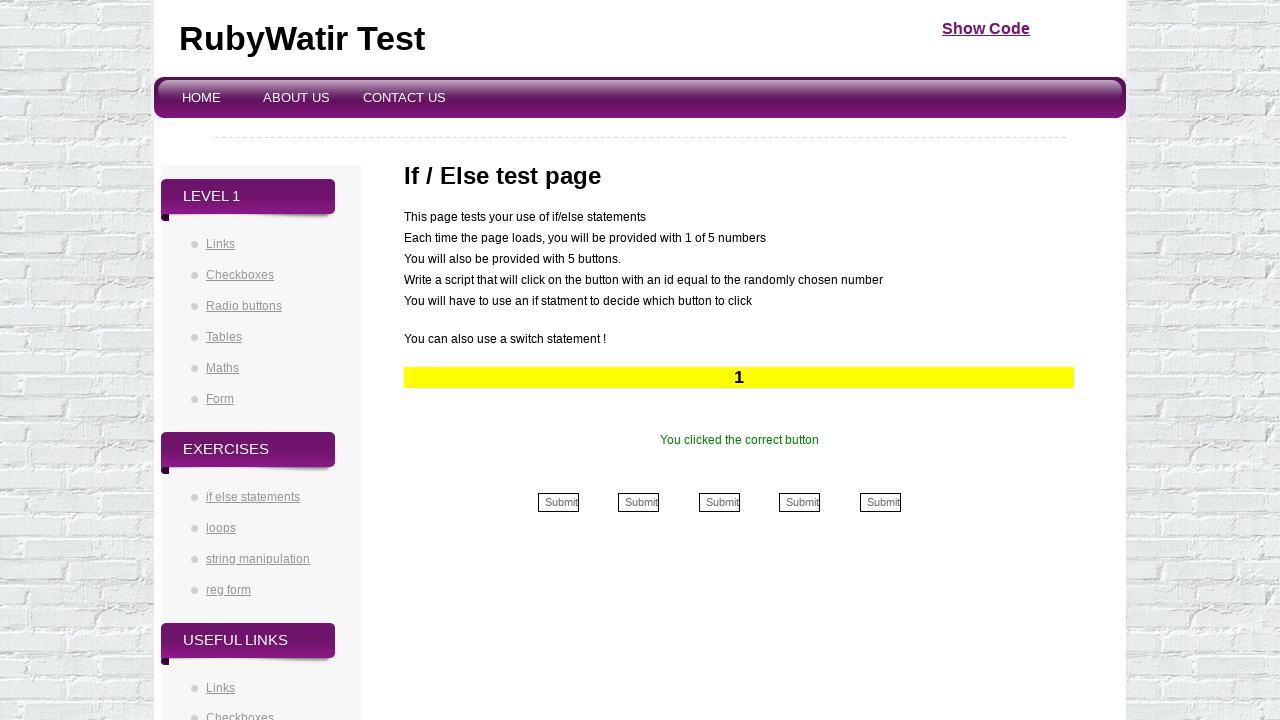

Retrieved success message after button click (iteration 32/50)
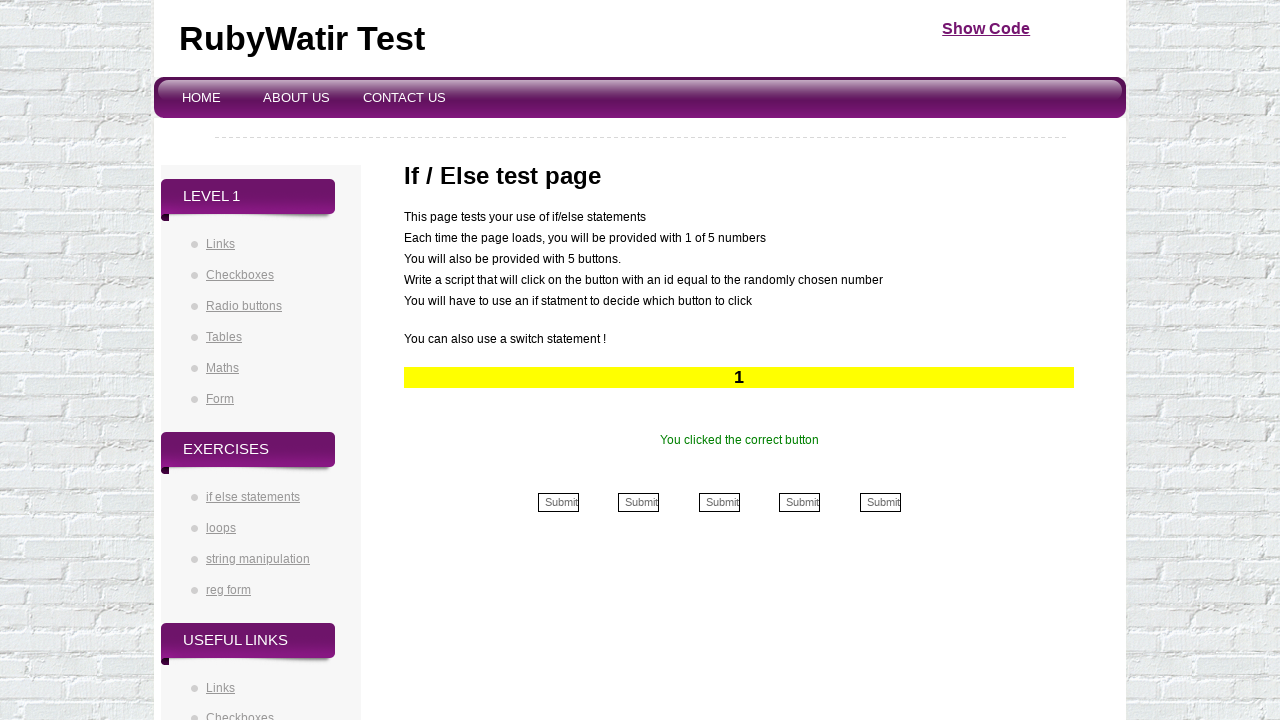

Verified success message displayed correctly (iteration 32/50)
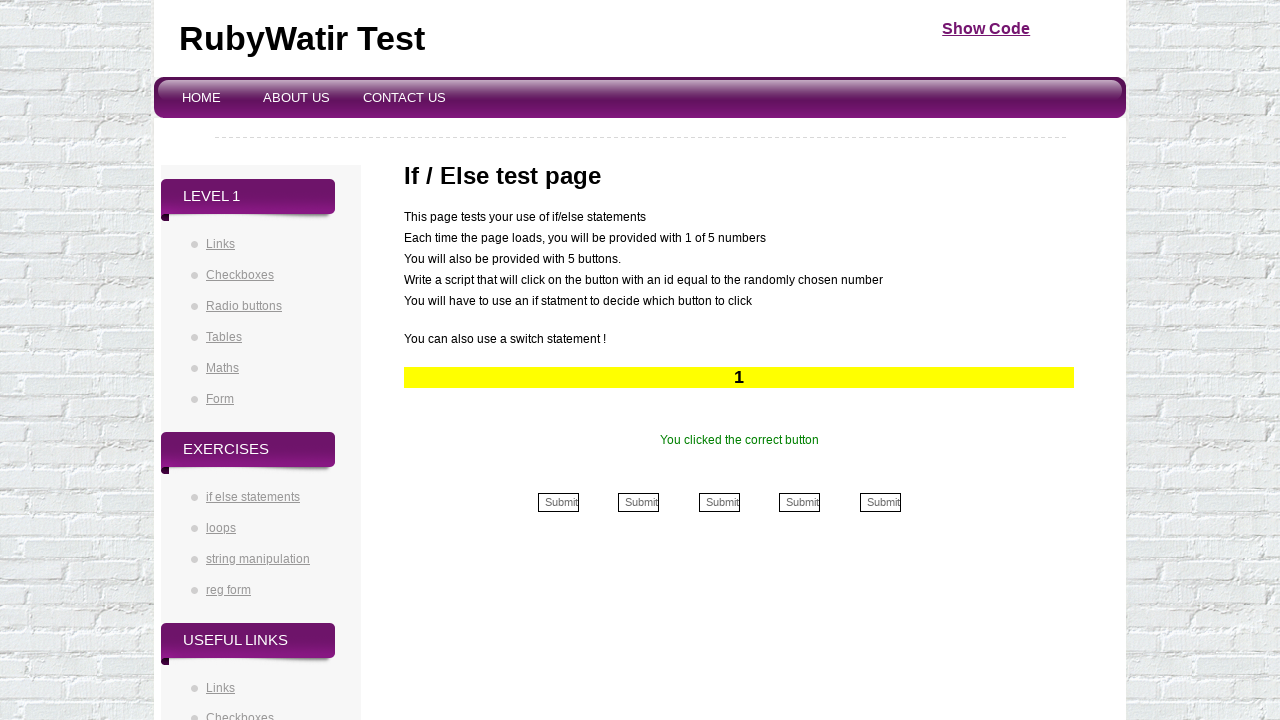

Retrieved button number to click (iteration 33/50)
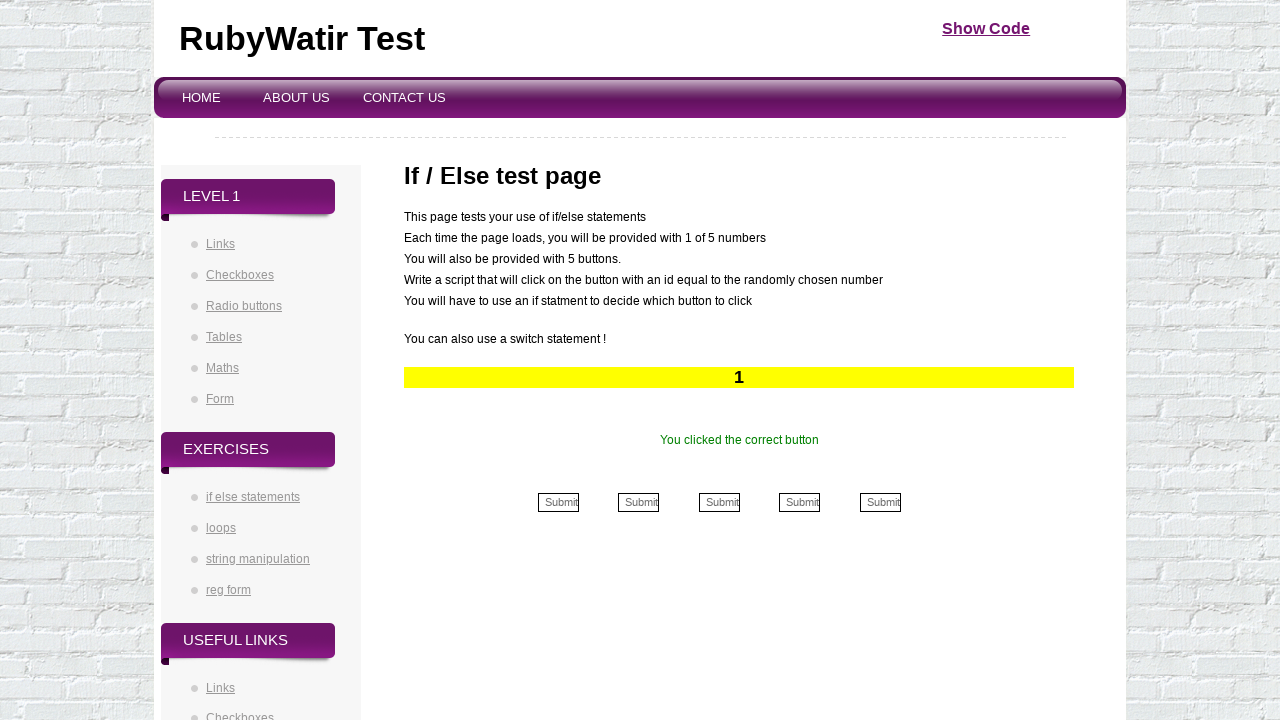

Clicked button 1 (iteration 33/50) at (558, 502) on (//div[@id='formbuttons']//td//input)[1]
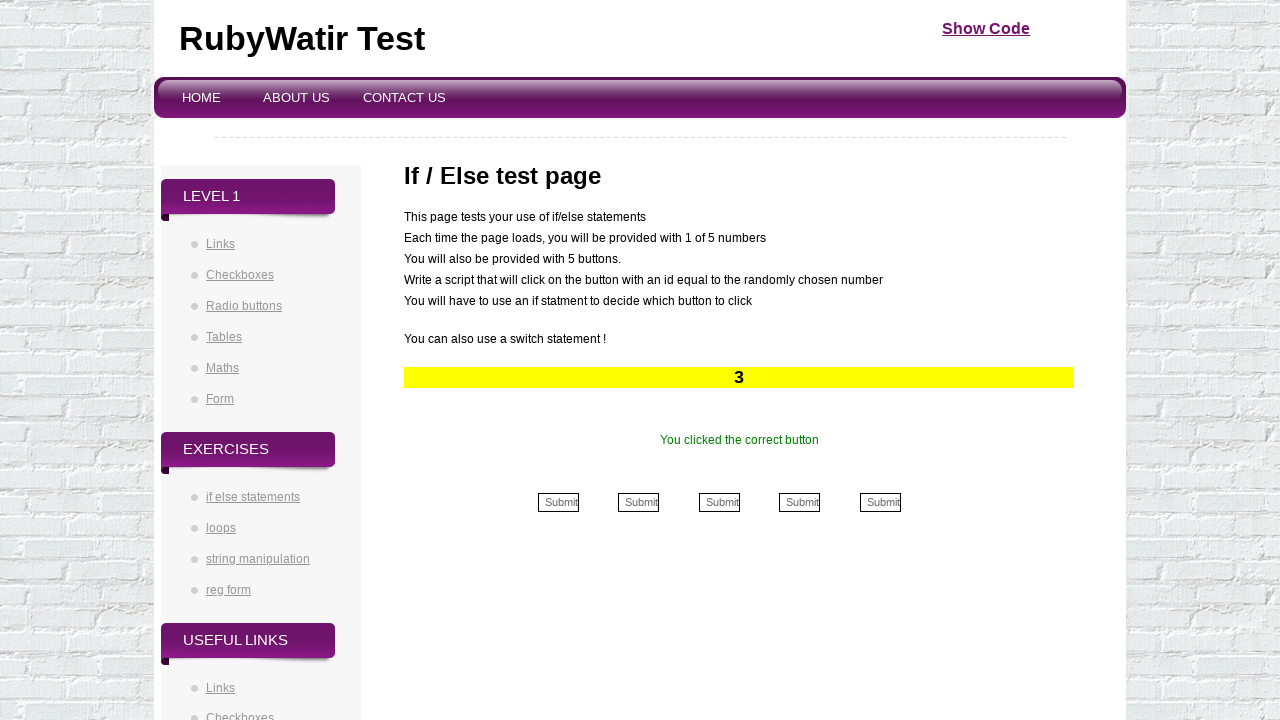

Retrieved success message after button click (iteration 33/50)
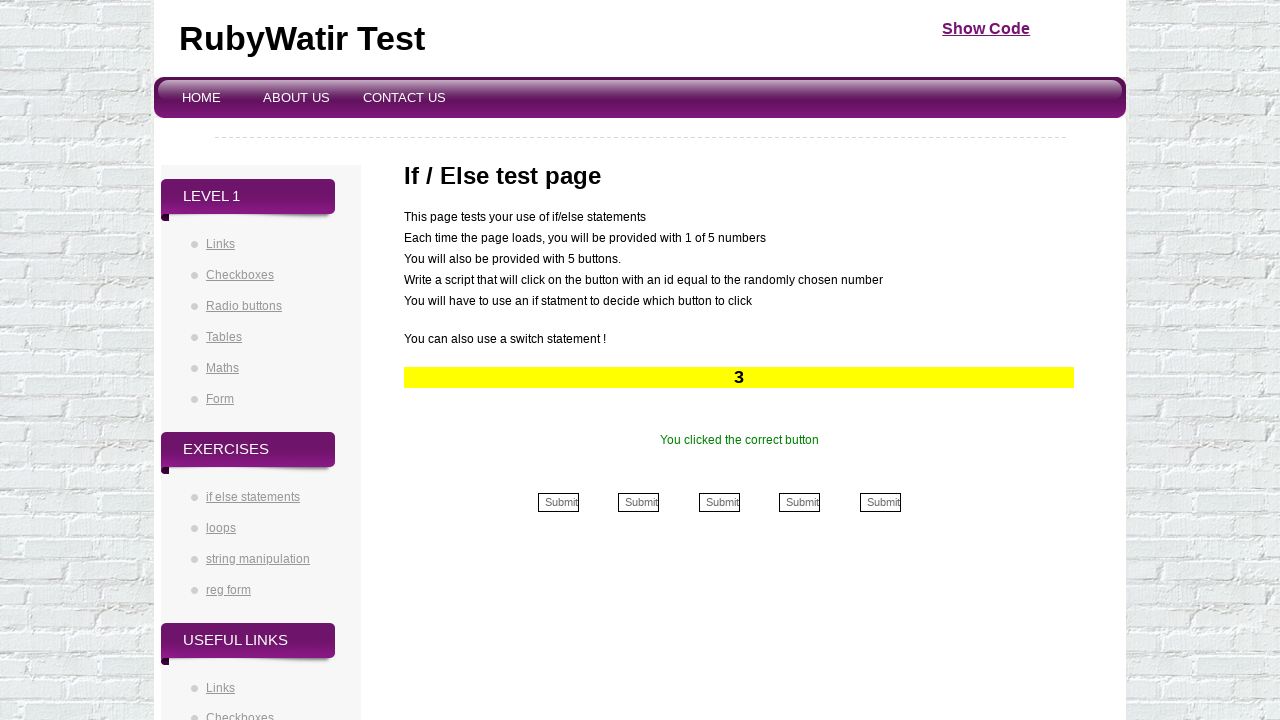

Verified success message displayed correctly (iteration 33/50)
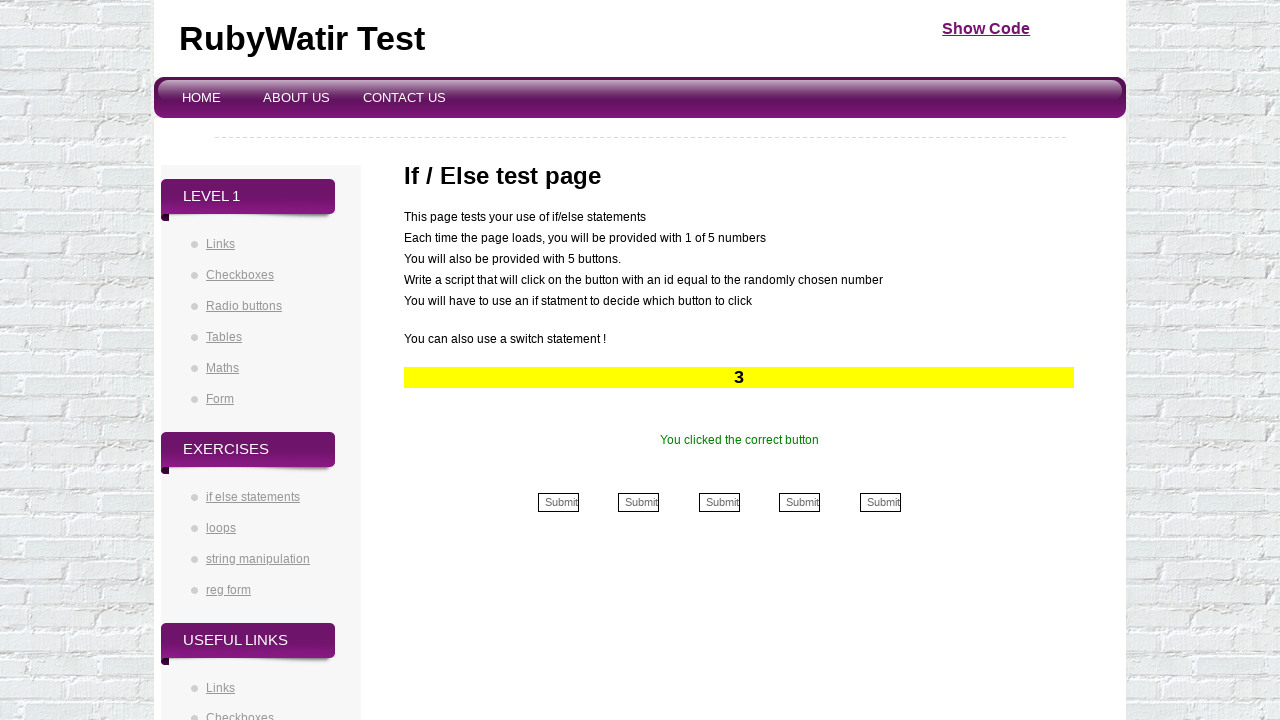

Retrieved button number to click (iteration 34/50)
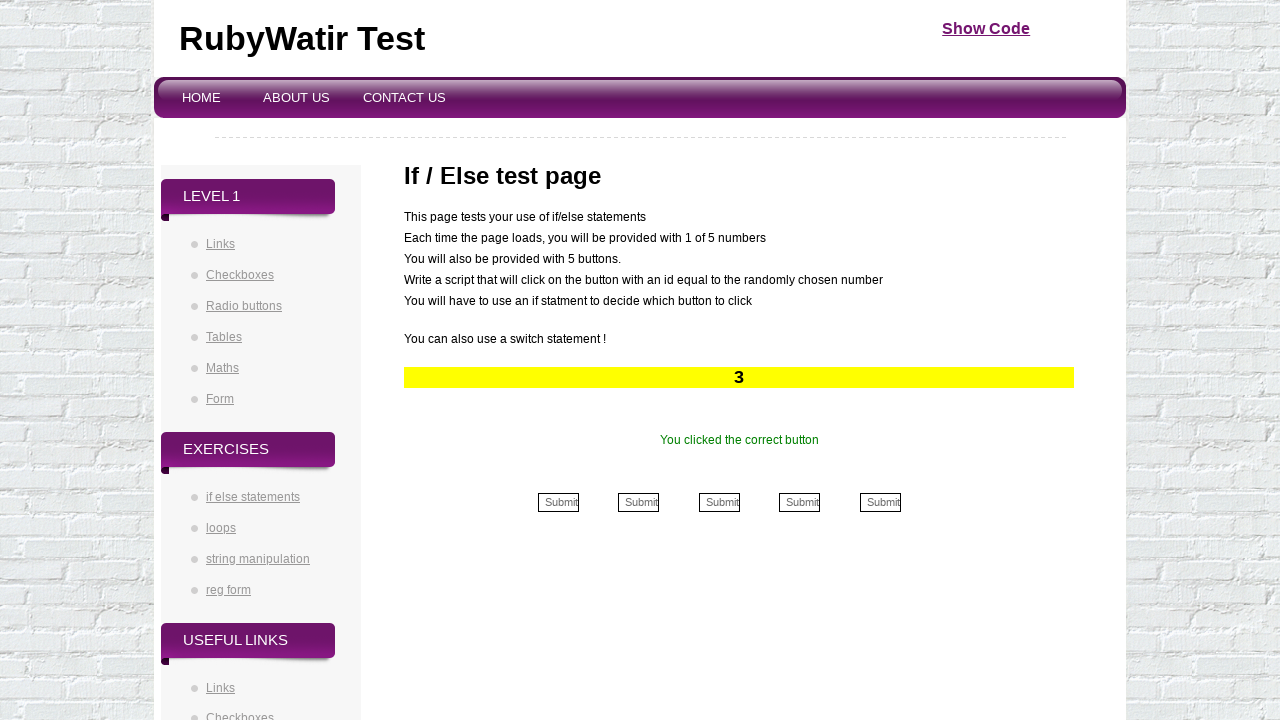

Clicked button 3 (iteration 34/50) at (719, 502) on (//div[@id='formbuttons']//td//input)[3]
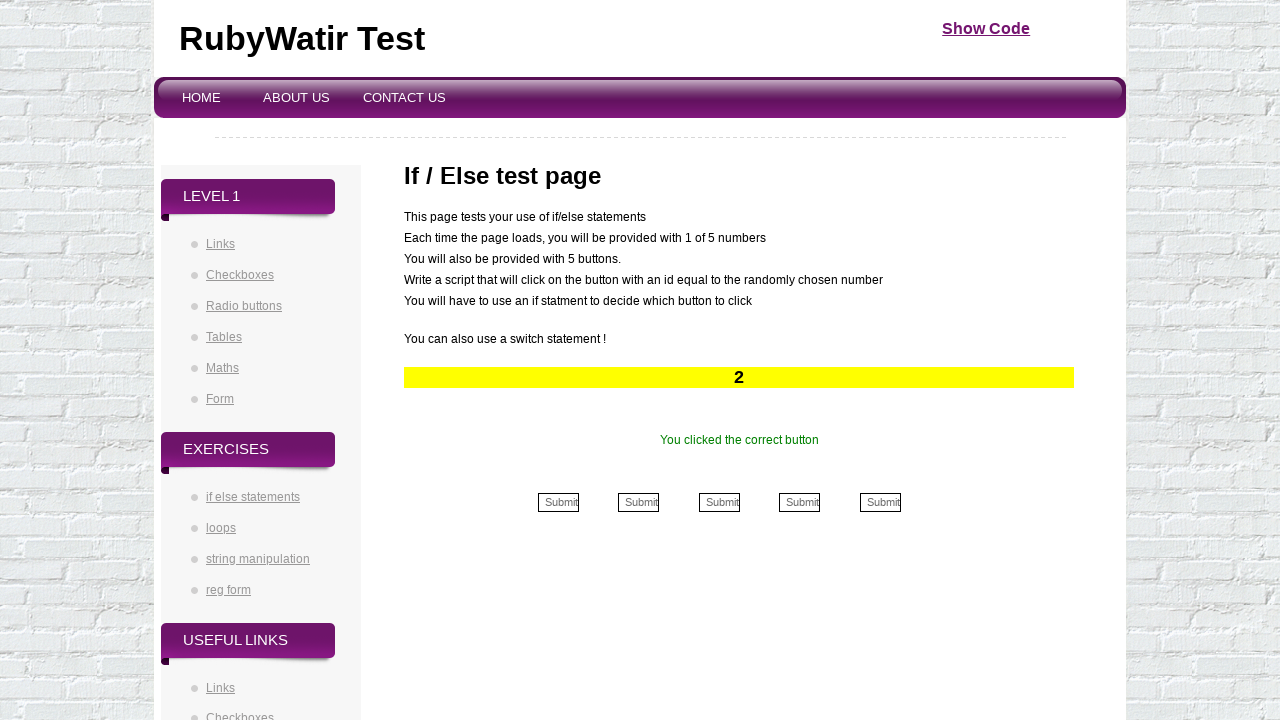

Retrieved success message after button click (iteration 34/50)
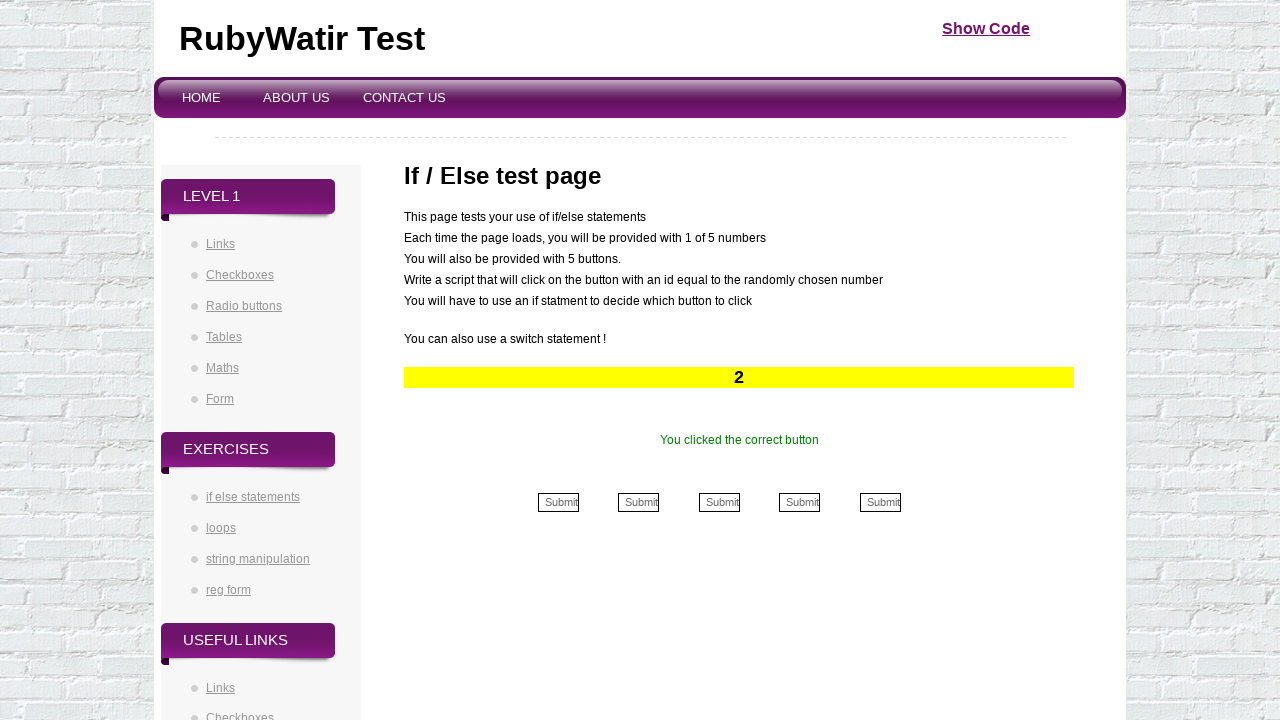

Verified success message displayed correctly (iteration 34/50)
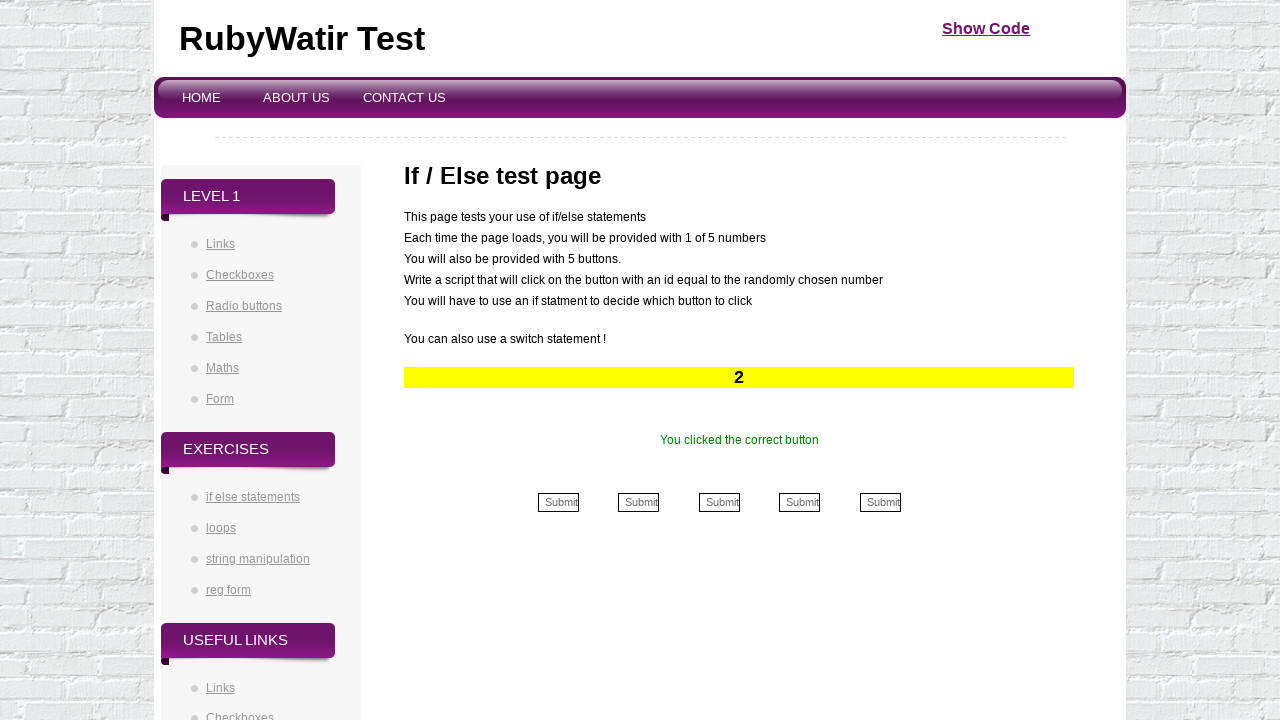

Retrieved button number to click (iteration 35/50)
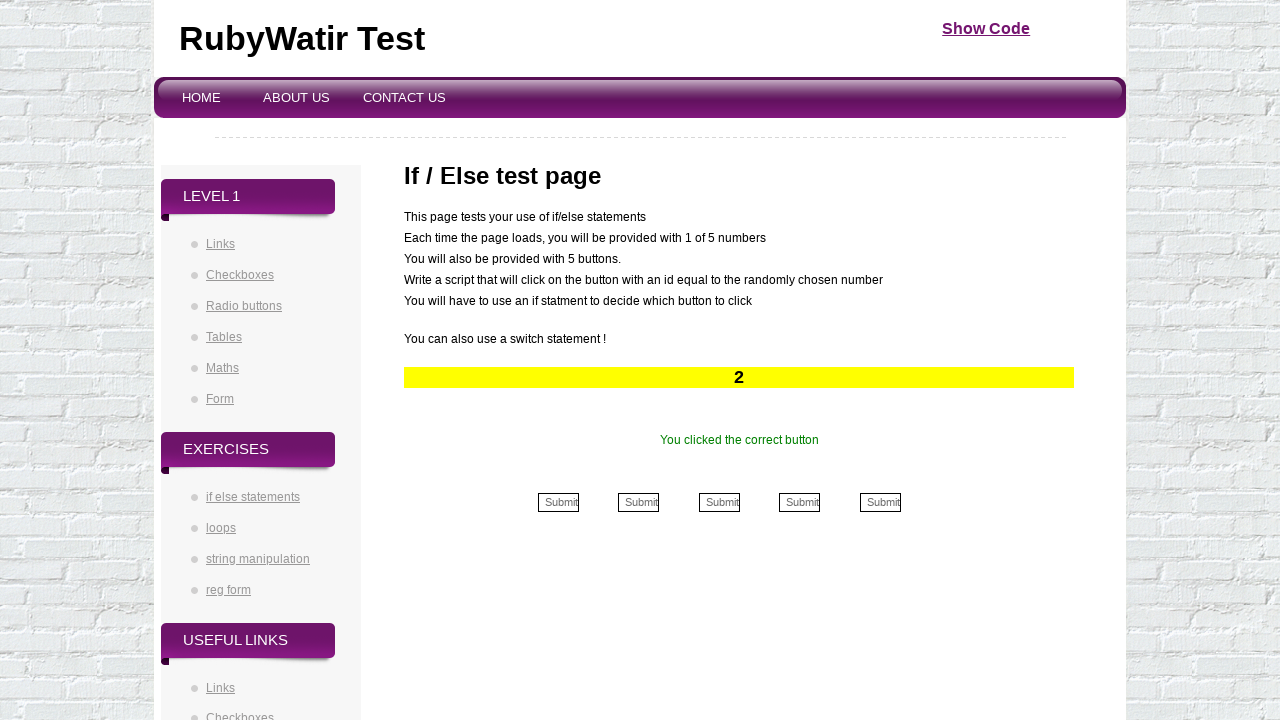

Clicked button 2 (iteration 35/50) at (639, 502) on (//div[@id='formbuttons']//td//input)[2]
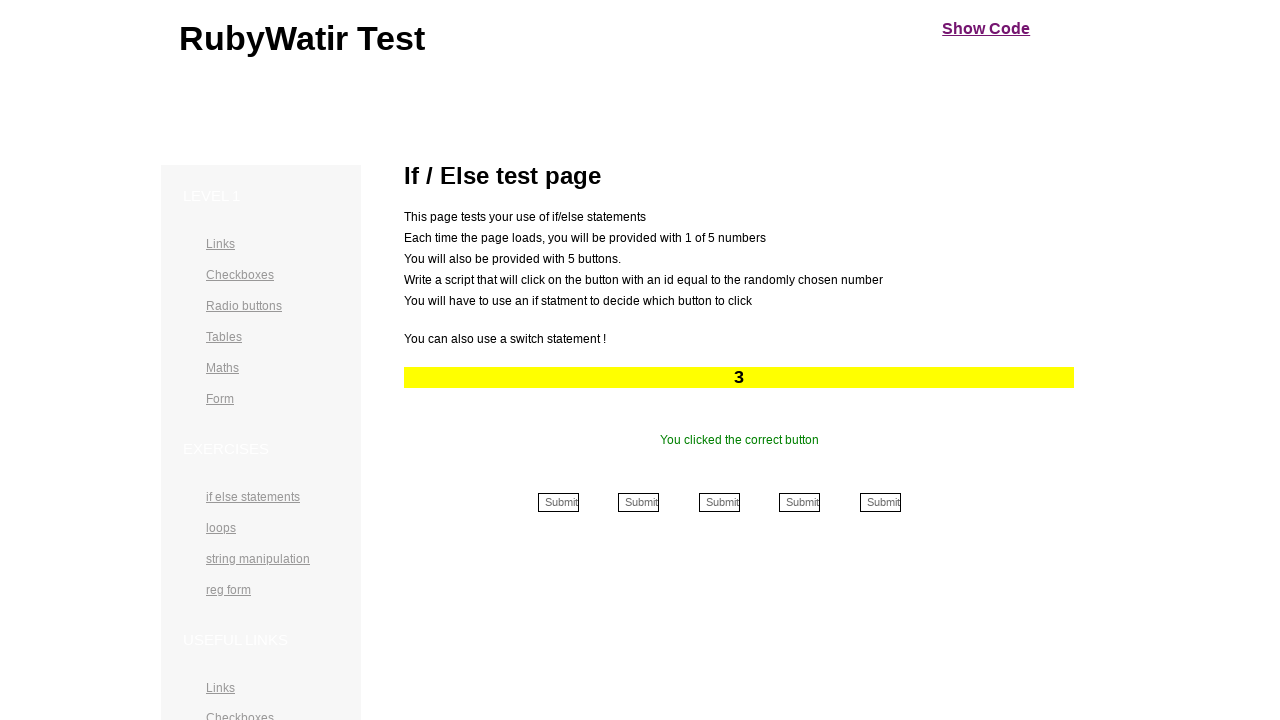

Retrieved success message after button click (iteration 35/50)
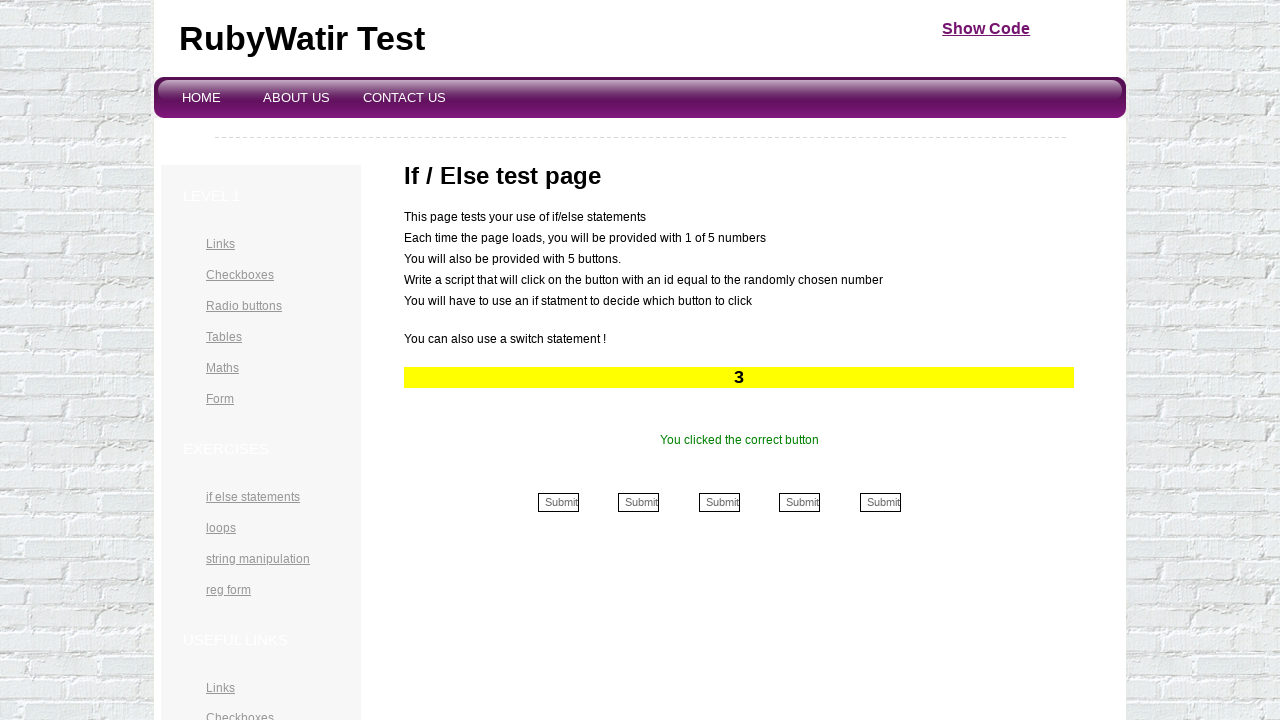

Verified success message displayed correctly (iteration 35/50)
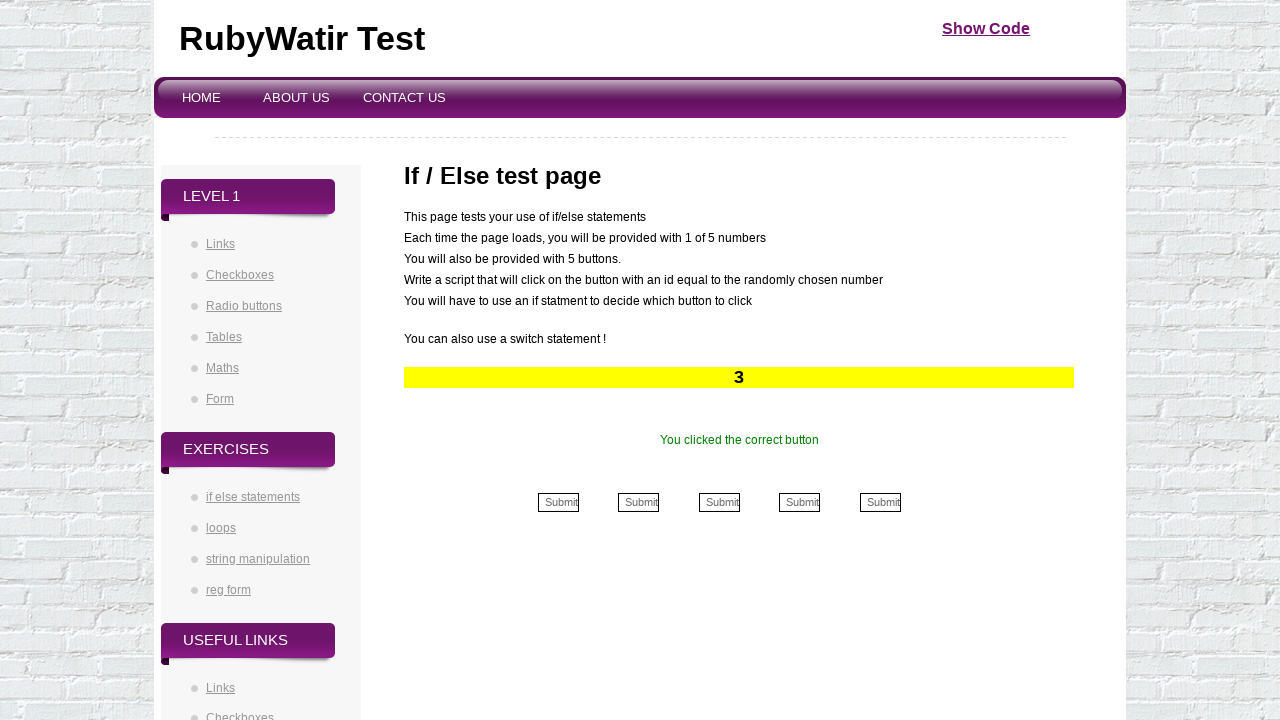

Retrieved button number to click (iteration 36/50)
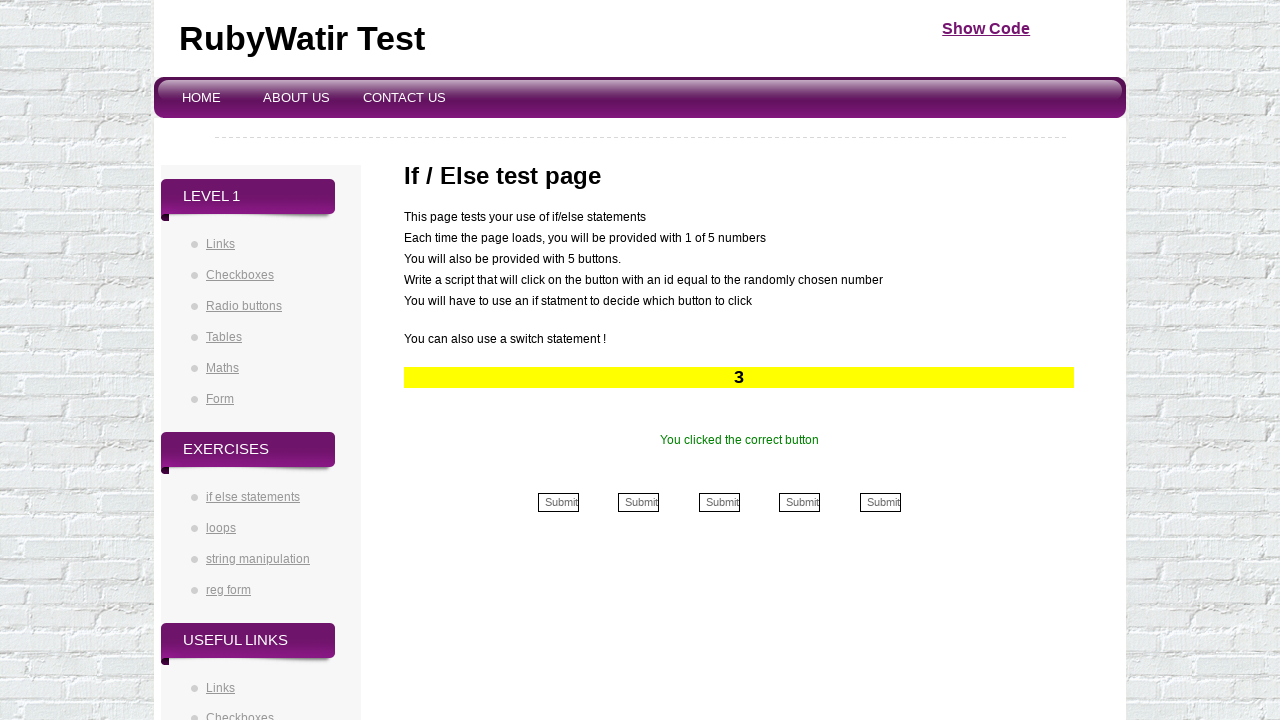

Clicked button 3 (iteration 36/50) at (719, 502) on (//div[@id='formbuttons']//td//input)[3]
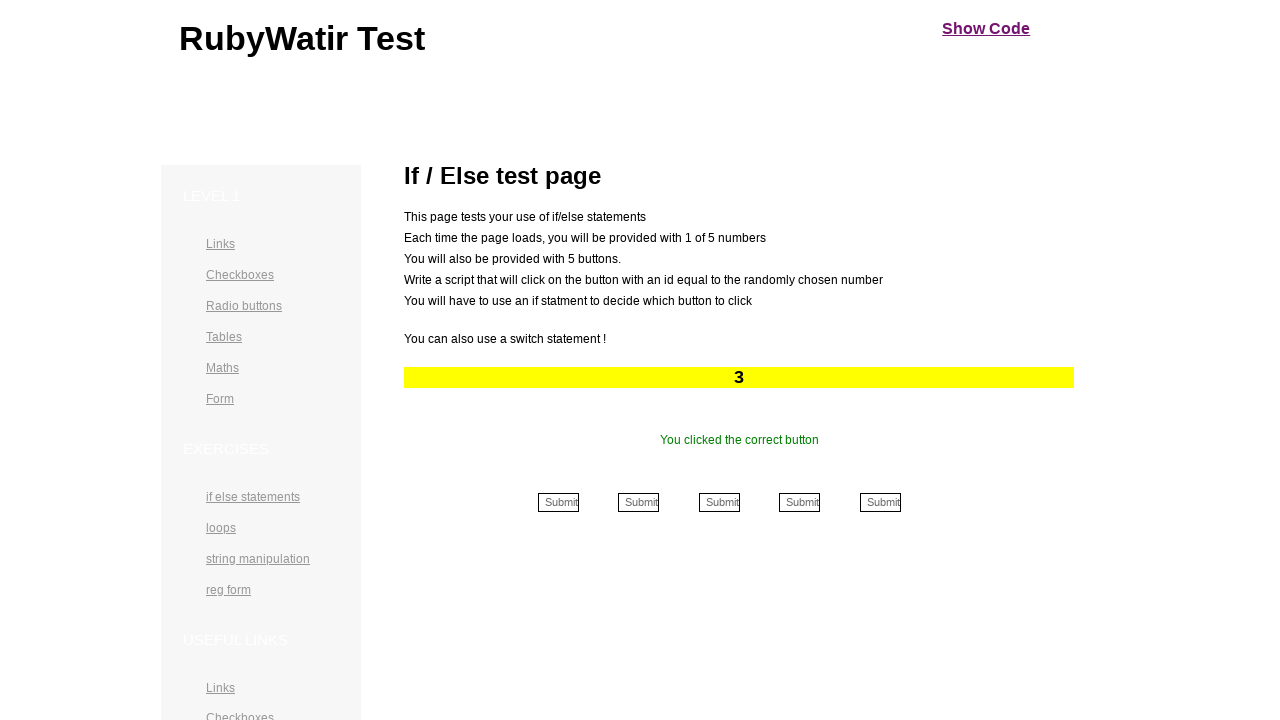

Retrieved success message after button click (iteration 36/50)
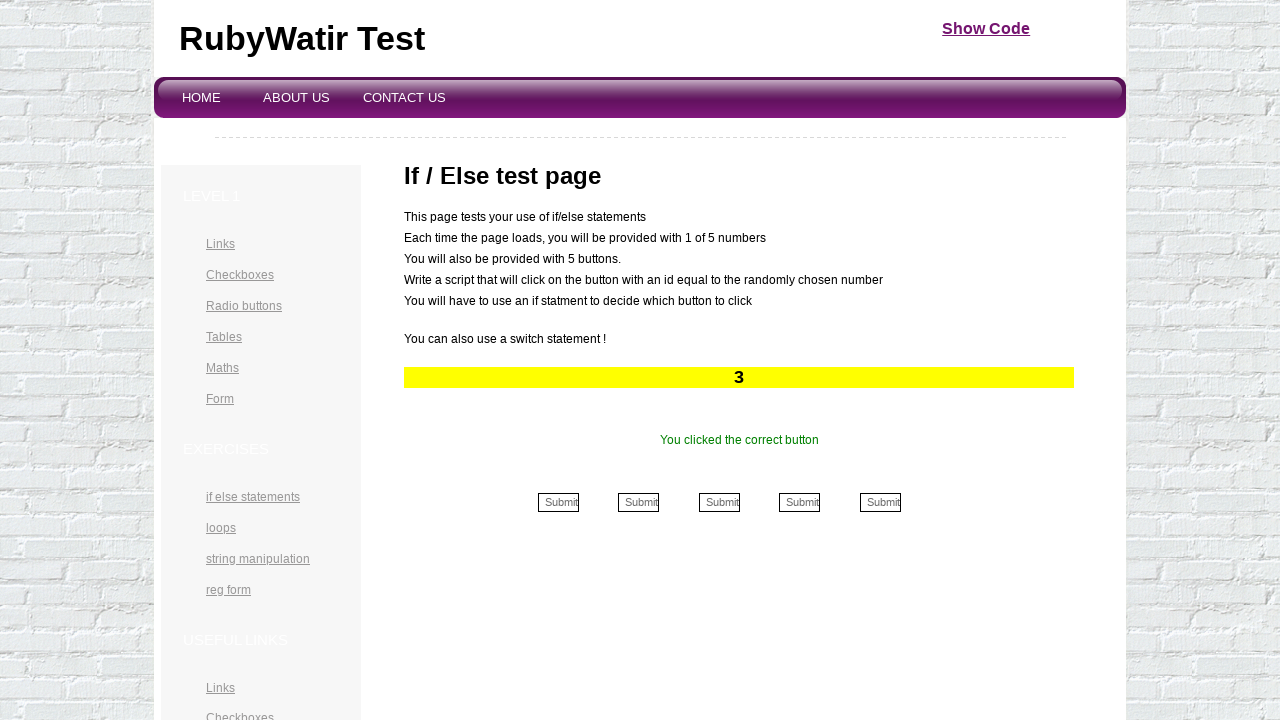

Verified success message displayed correctly (iteration 36/50)
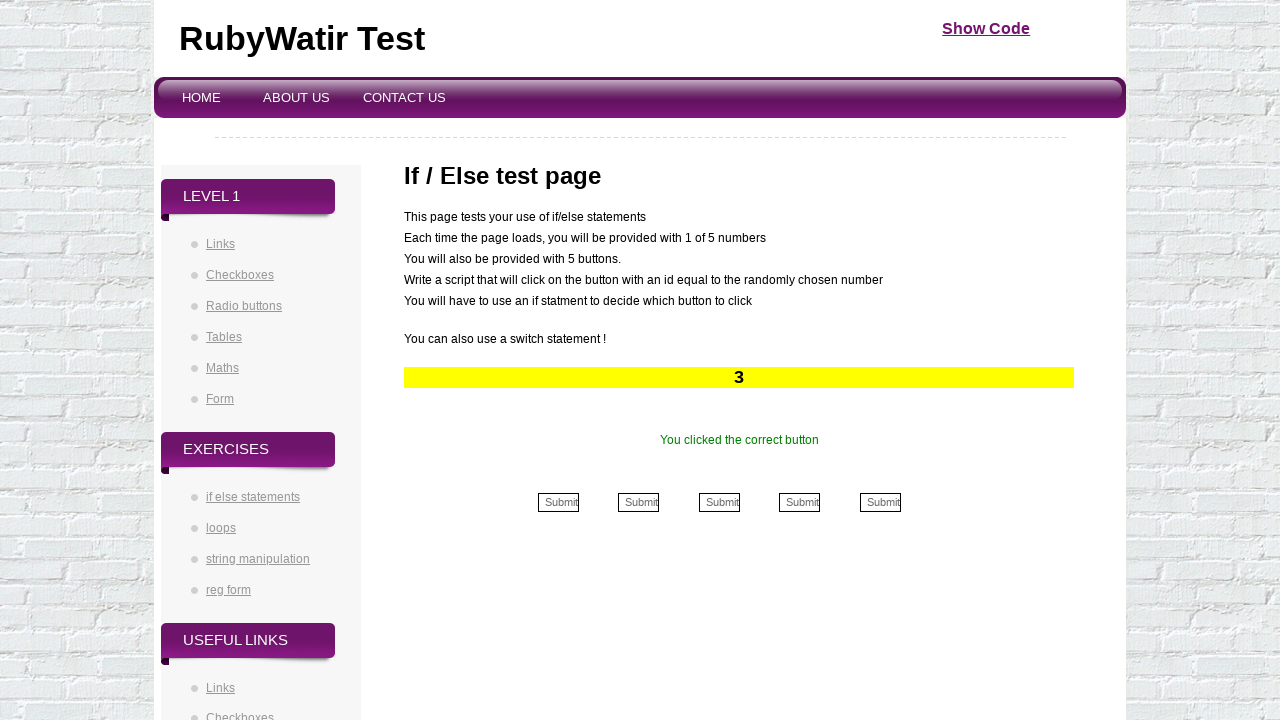

Retrieved button number to click (iteration 37/50)
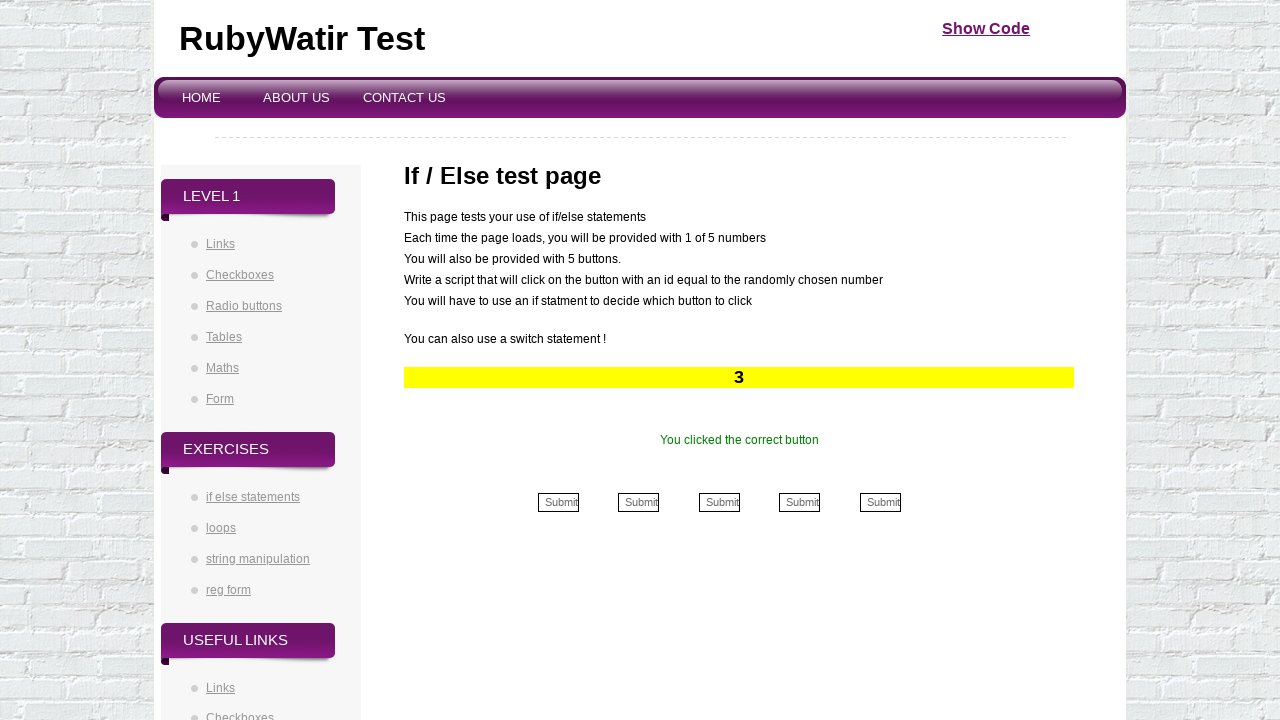

Clicked button 3 (iteration 37/50) at (719, 502) on (//div[@id='formbuttons']//td//input)[3]
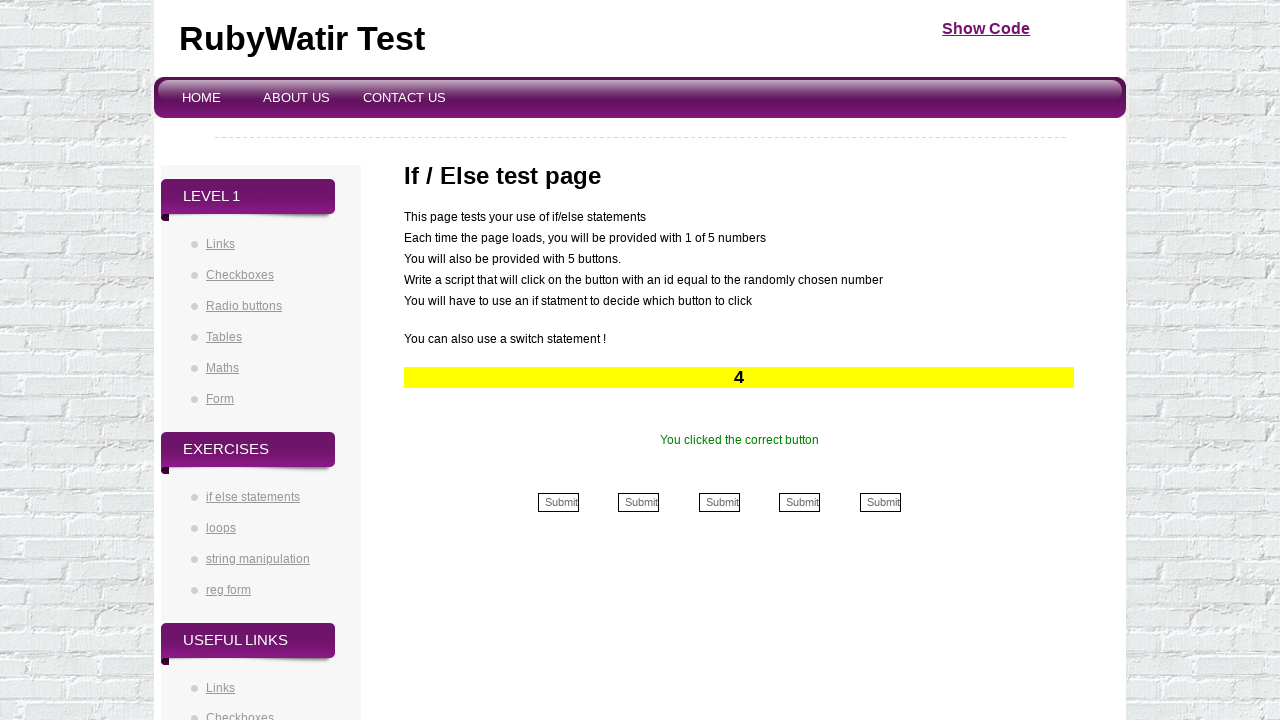

Retrieved success message after button click (iteration 37/50)
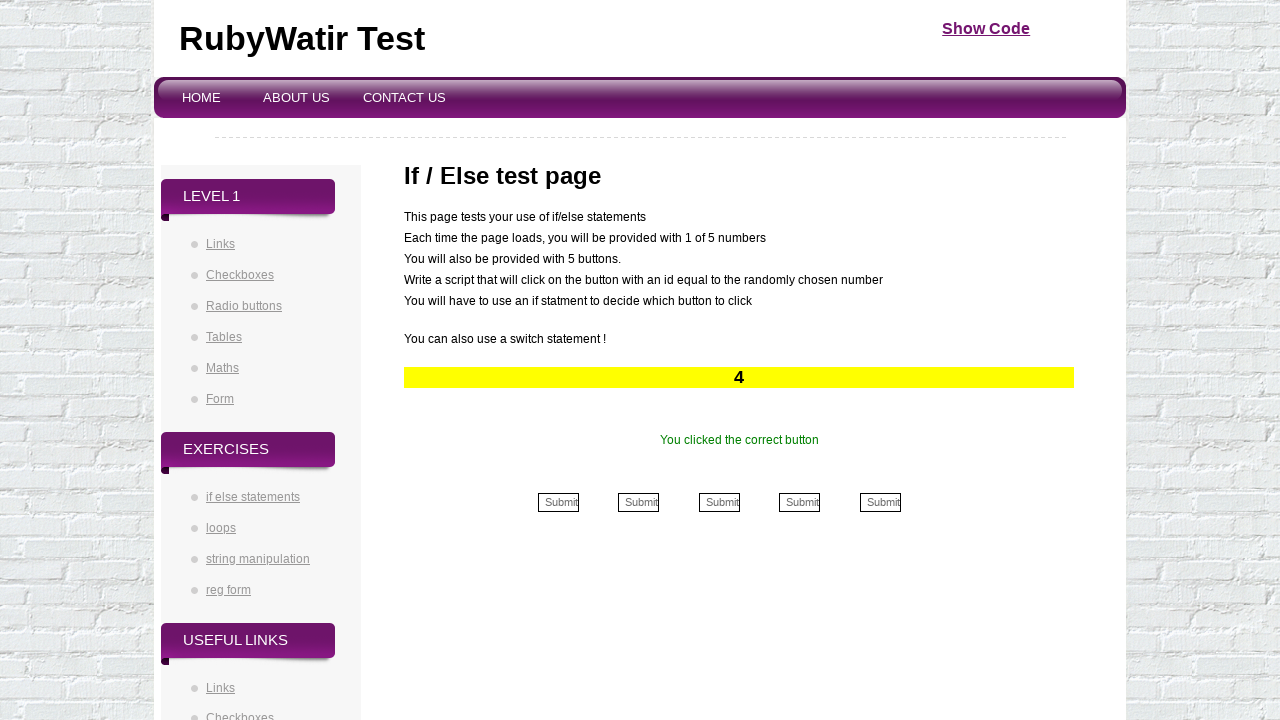

Verified success message displayed correctly (iteration 37/50)
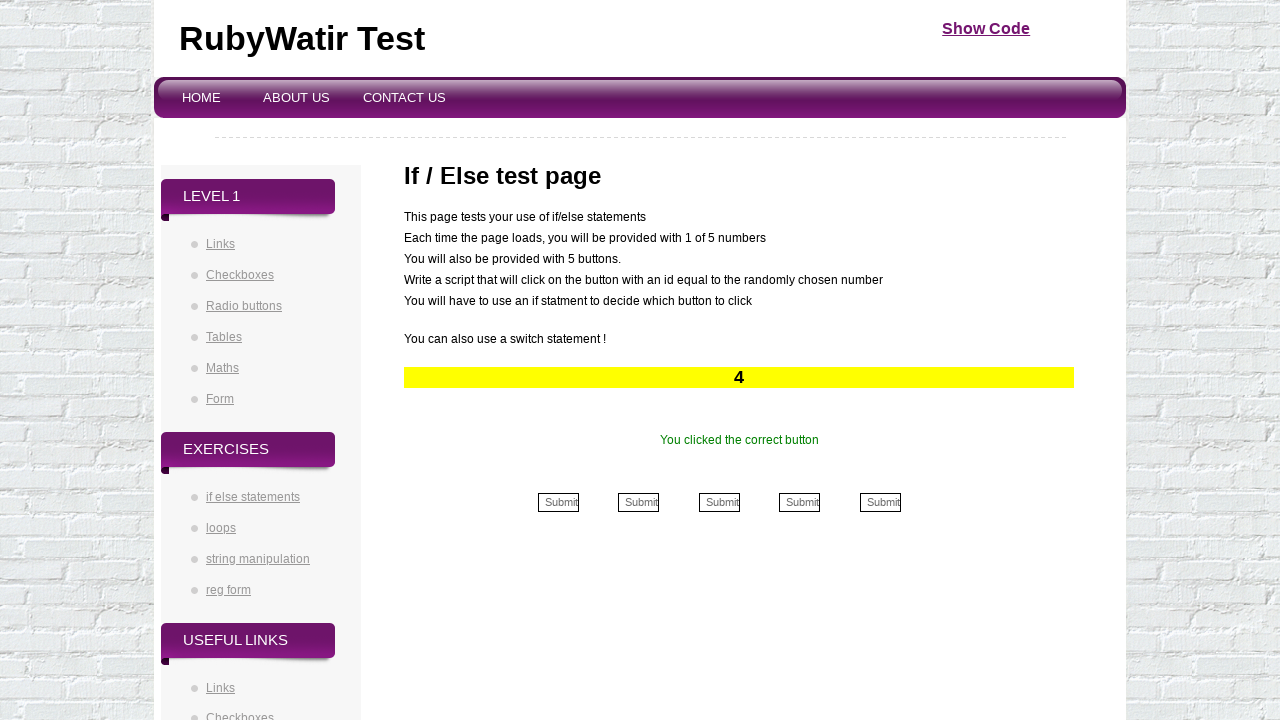

Retrieved button number to click (iteration 38/50)
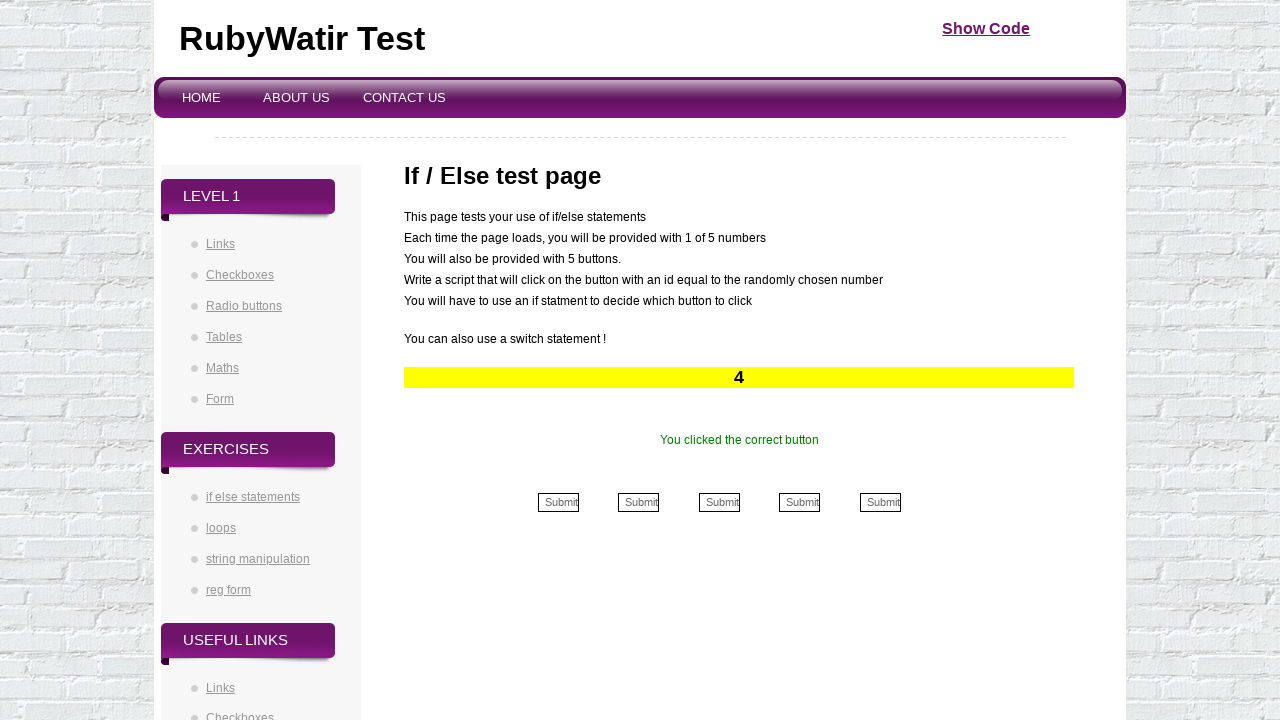

Clicked button 4 (iteration 38/50) at (800, 502) on (//div[@id='formbuttons']//td//input)[4]
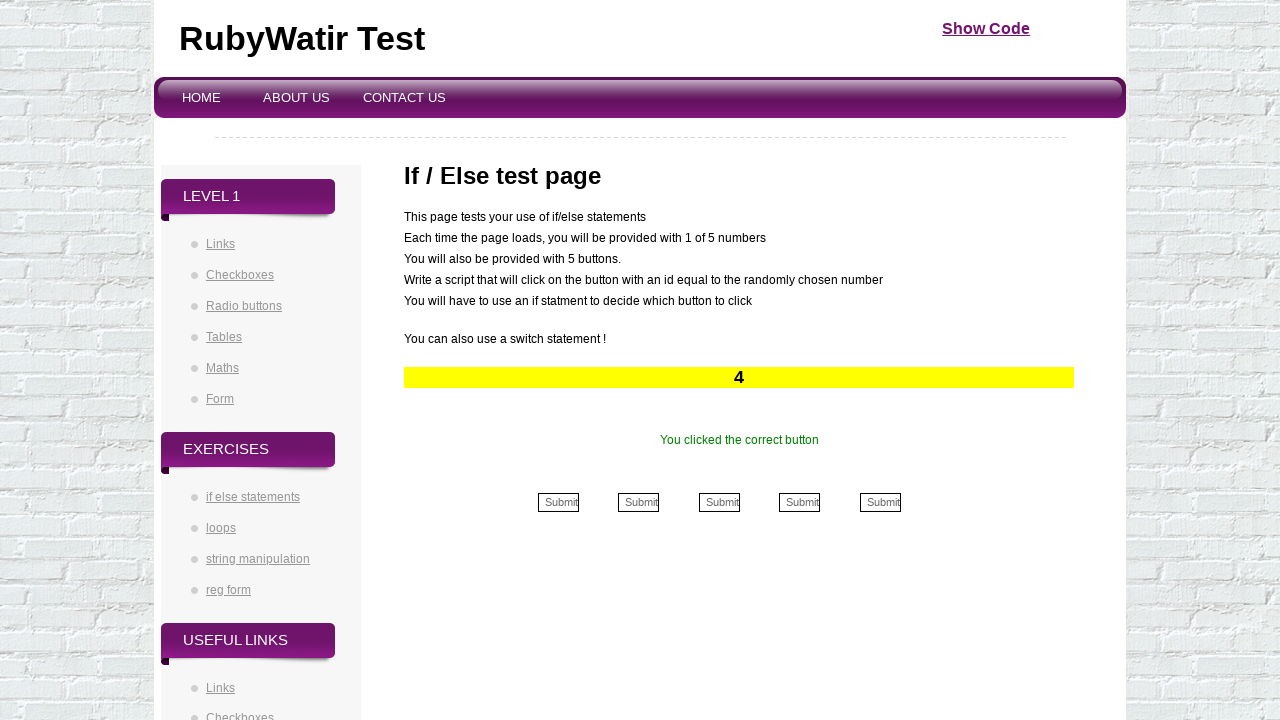

Retrieved success message after button click (iteration 38/50)
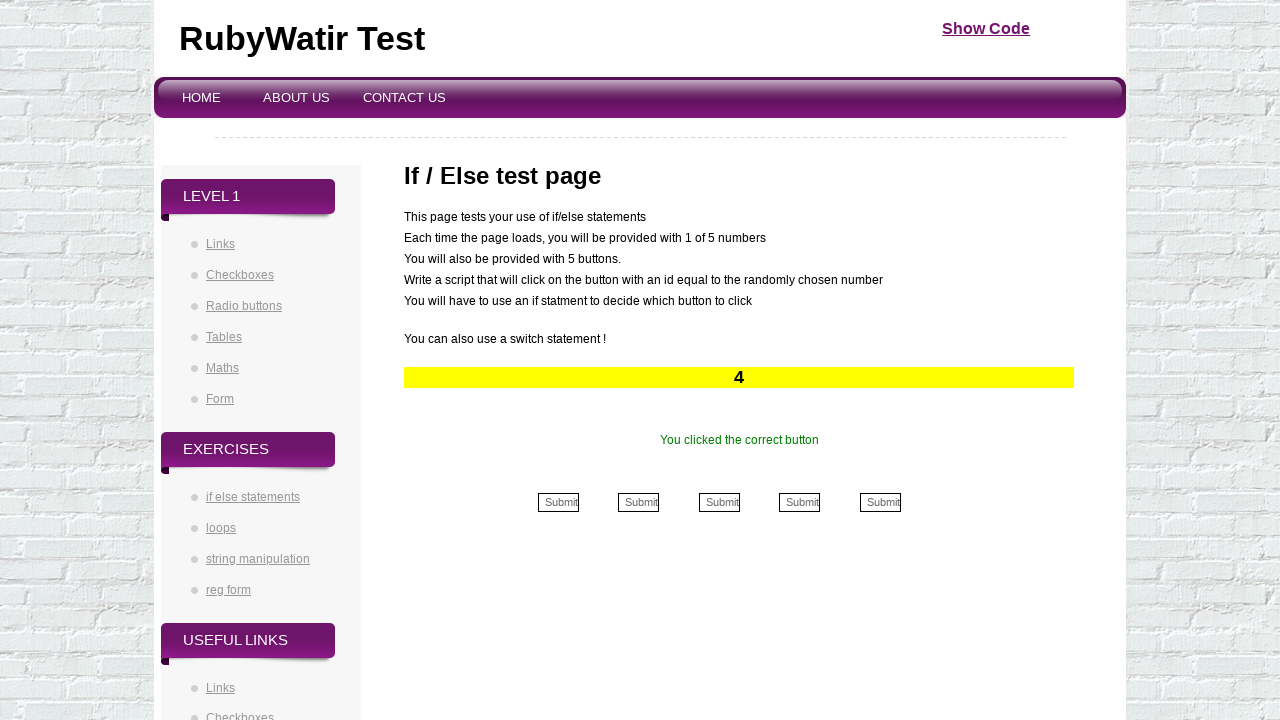

Verified success message displayed correctly (iteration 38/50)
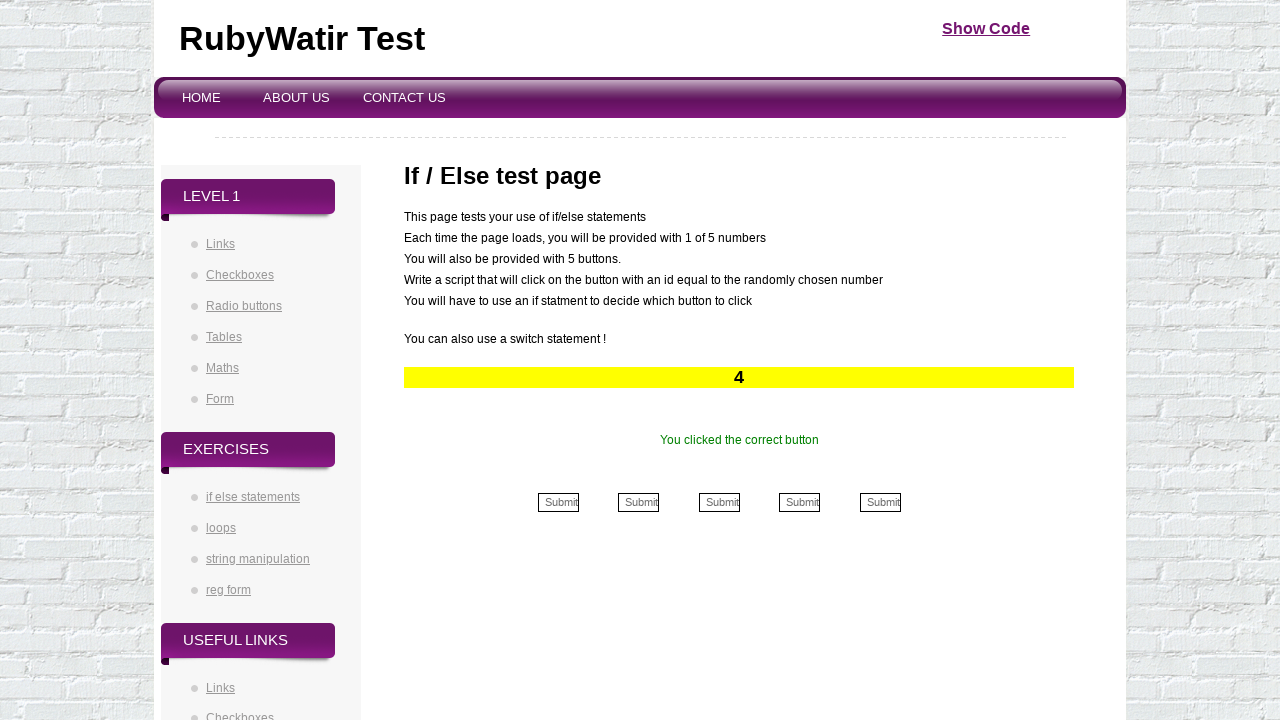

Retrieved button number to click (iteration 39/50)
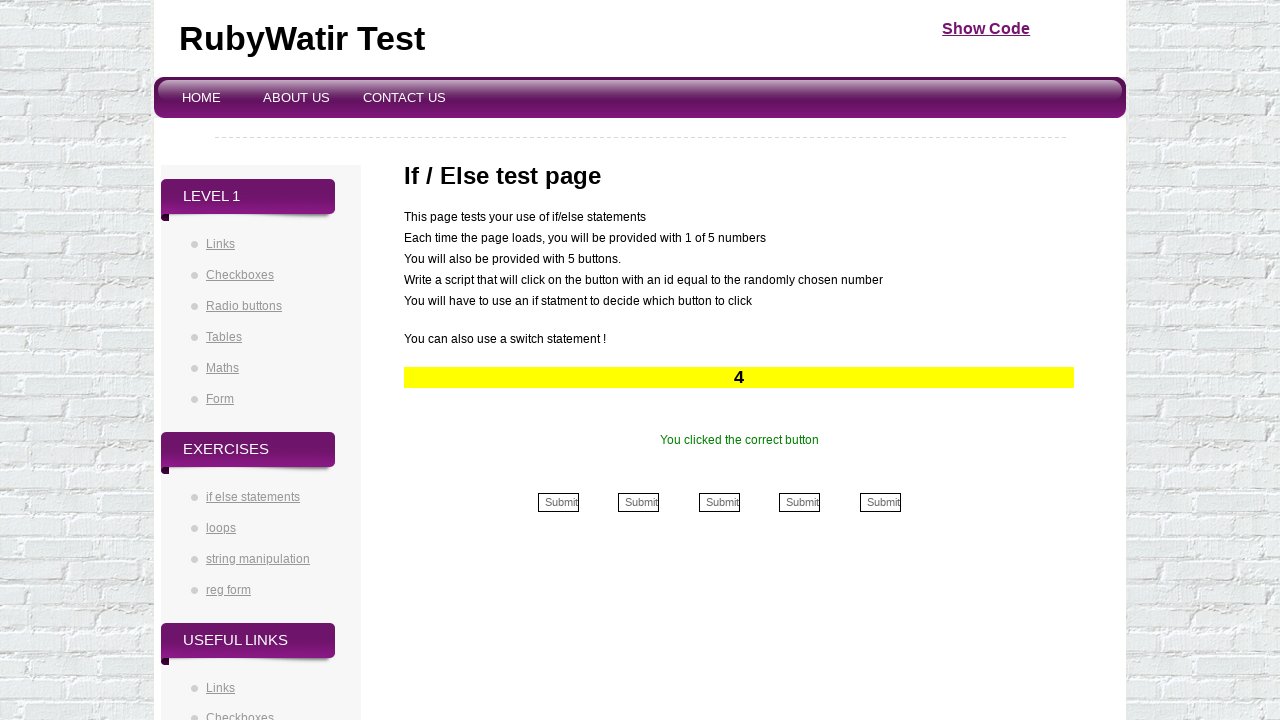

Clicked button 4 (iteration 39/50) at (800, 502) on (//div[@id='formbuttons']//td//input)[4]
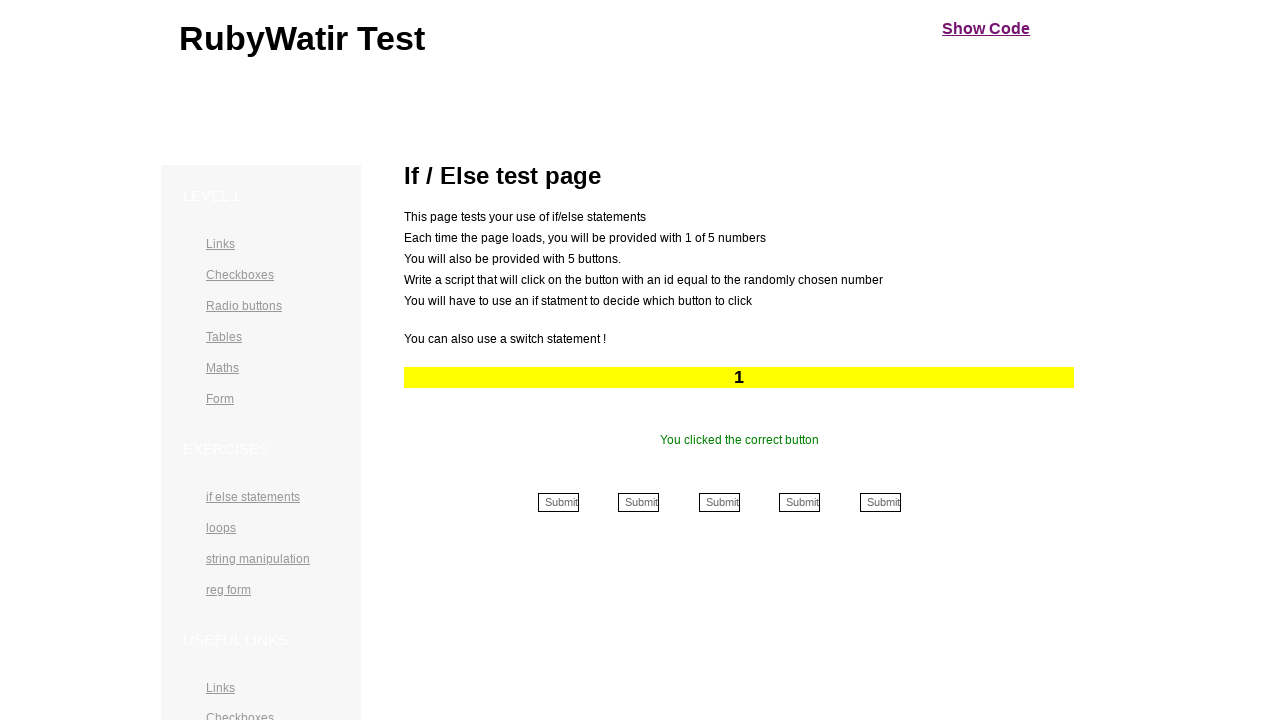

Retrieved success message after button click (iteration 39/50)
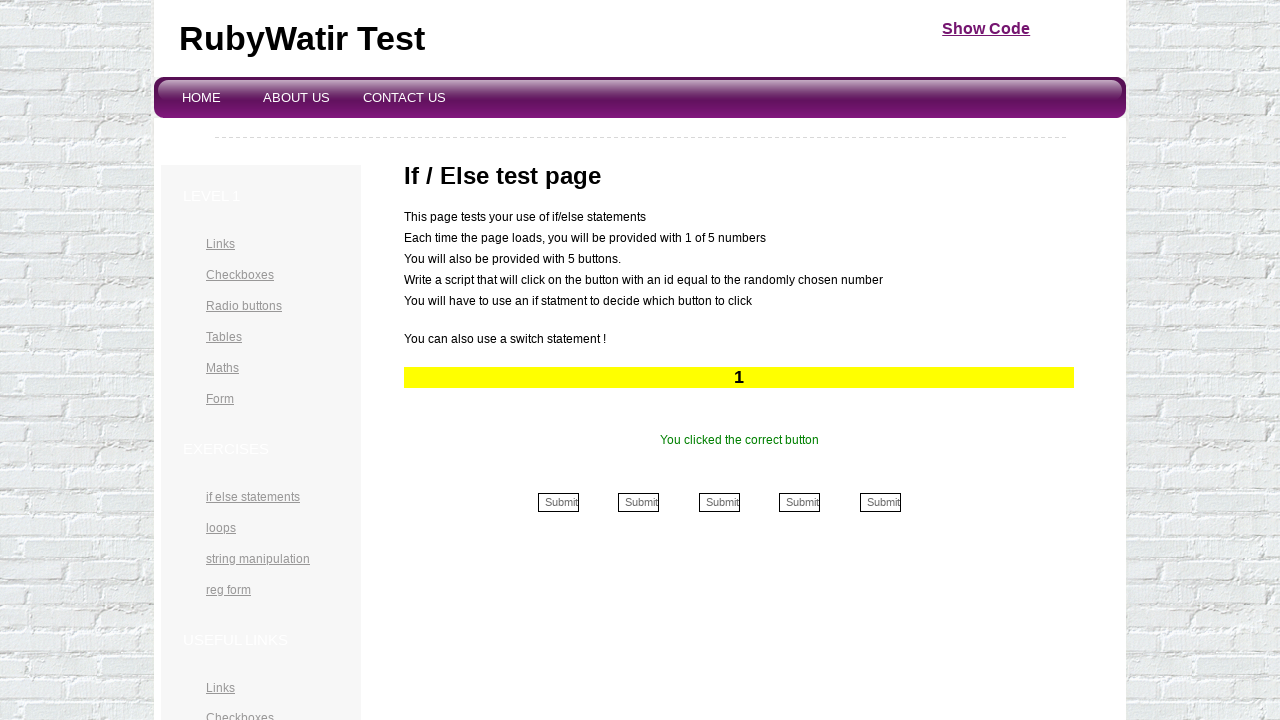

Verified success message displayed correctly (iteration 39/50)
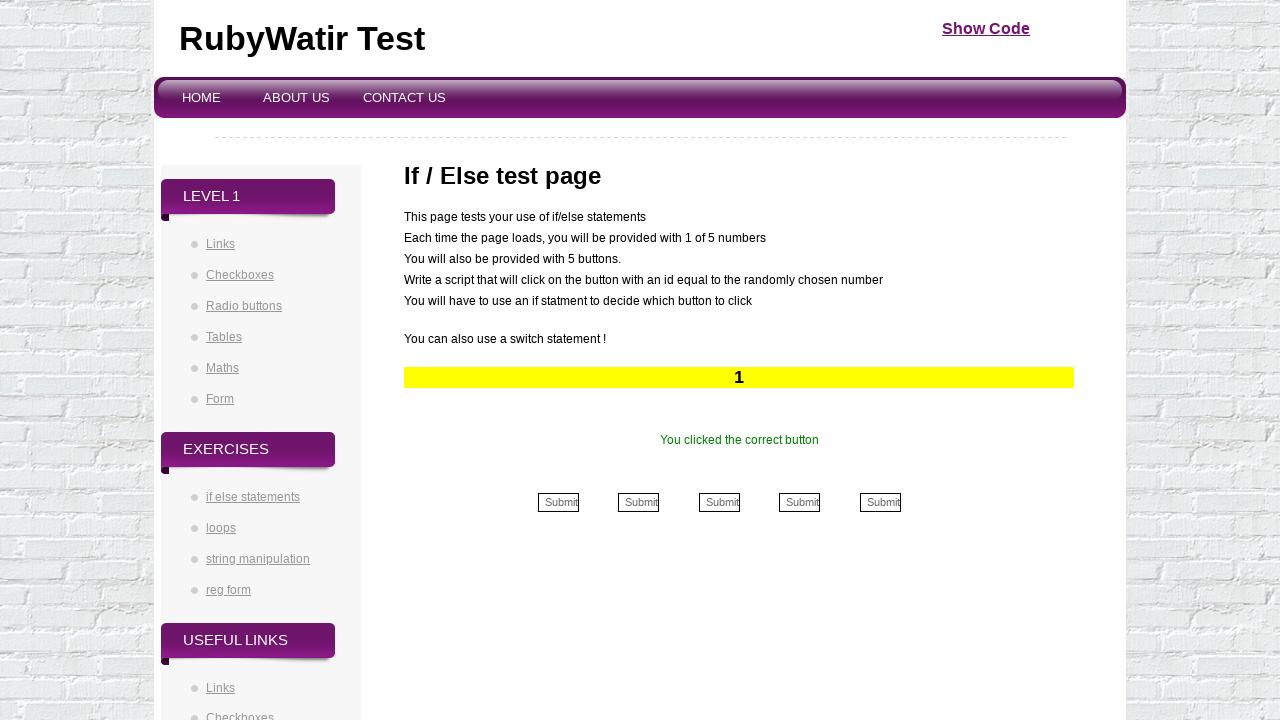

Retrieved button number to click (iteration 40/50)
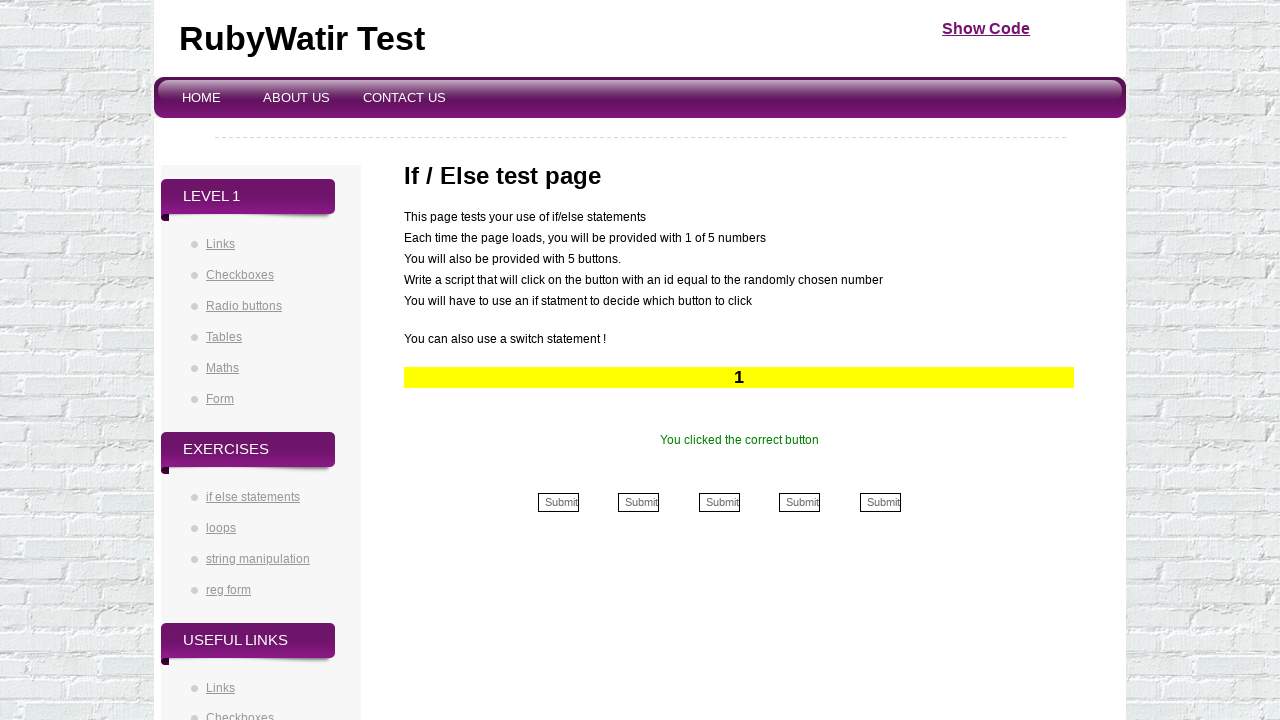

Clicked button 1 (iteration 40/50) at (558, 502) on (//div[@id='formbuttons']//td//input)[1]
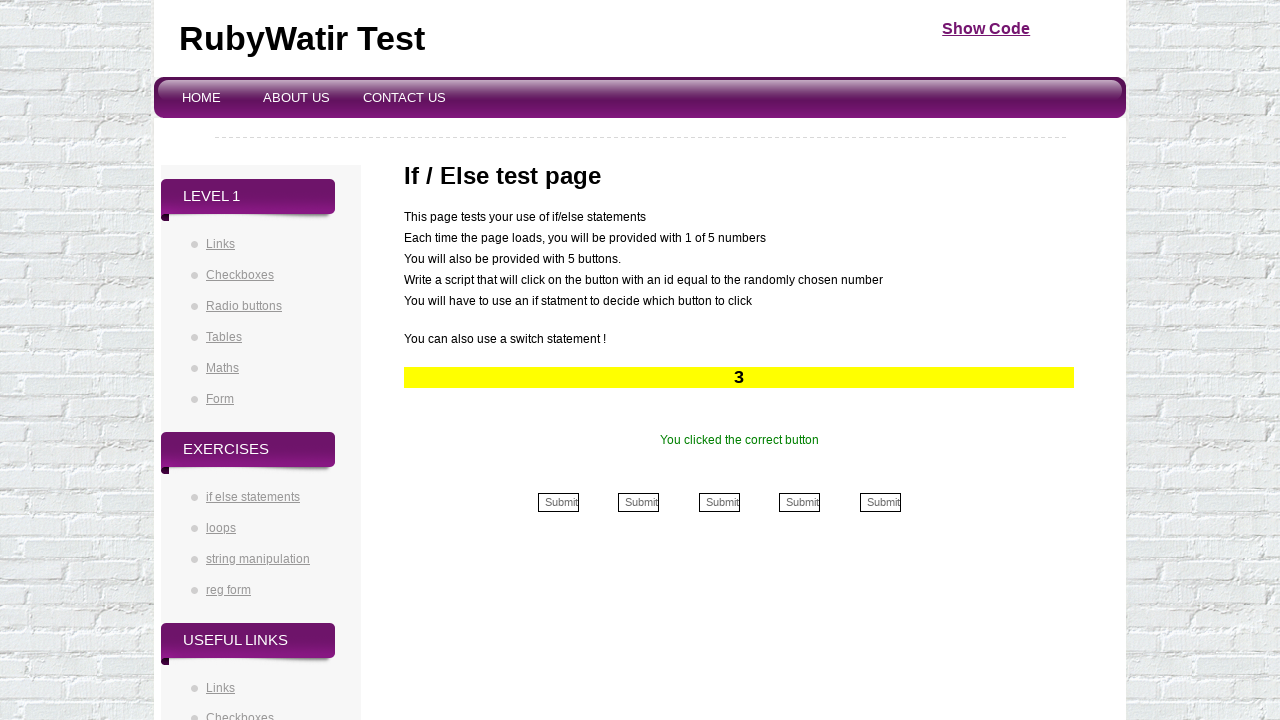

Retrieved success message after button click (iteration 40/50)
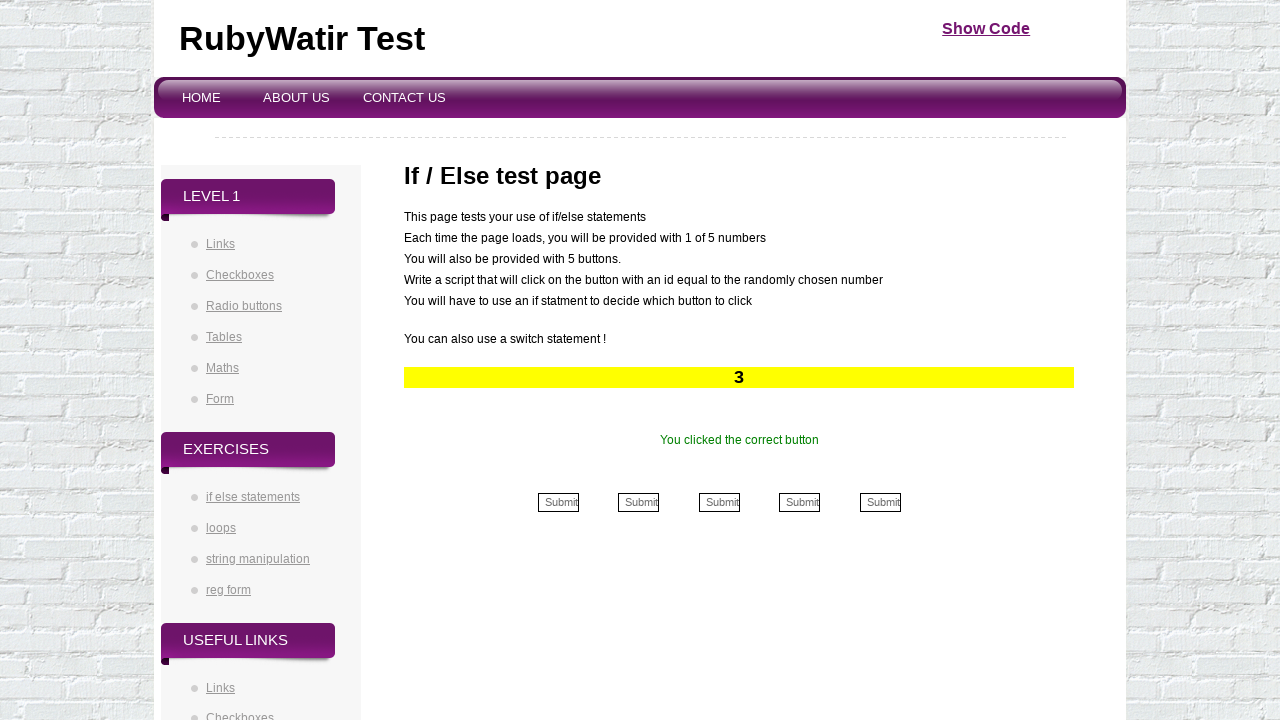

Verified success message displayed correctly (iteration 40/50)
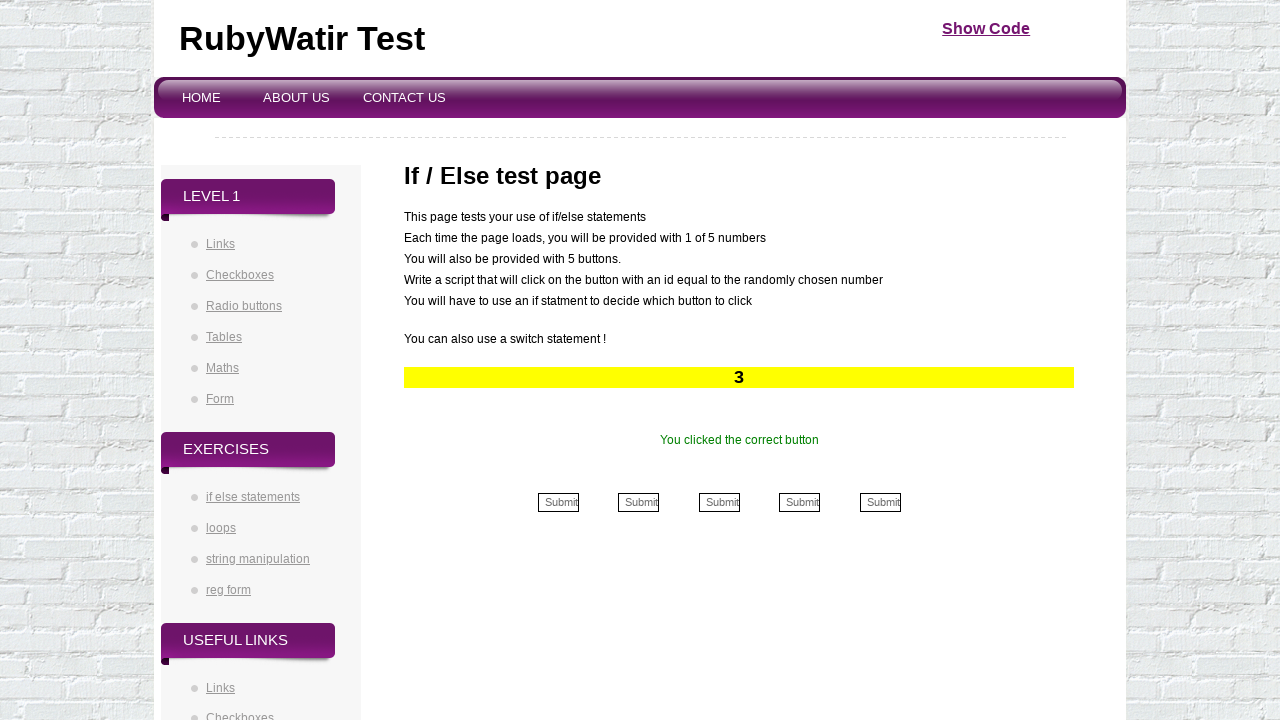

Retrieved button number to click (iteration 41/50)
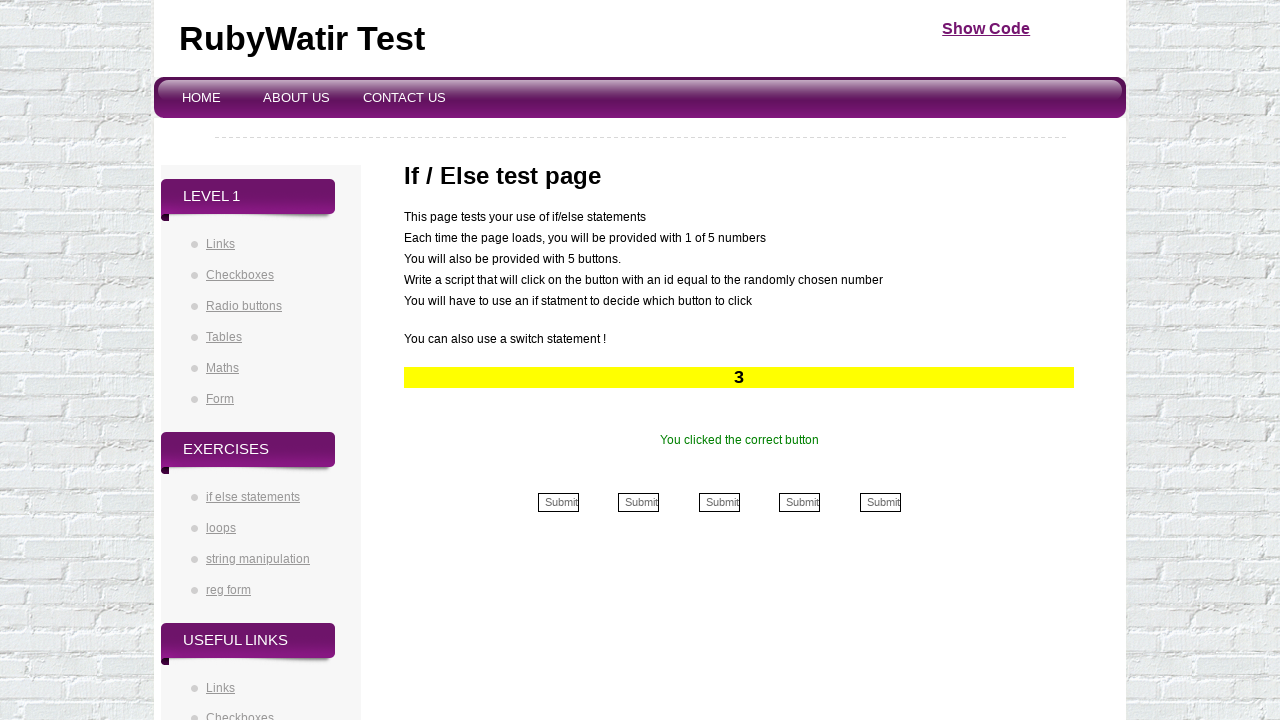

Clicked button 3 (iteration 41/50) at (719, 502) on (//div[@id='formbuttons']//td//input)[3]
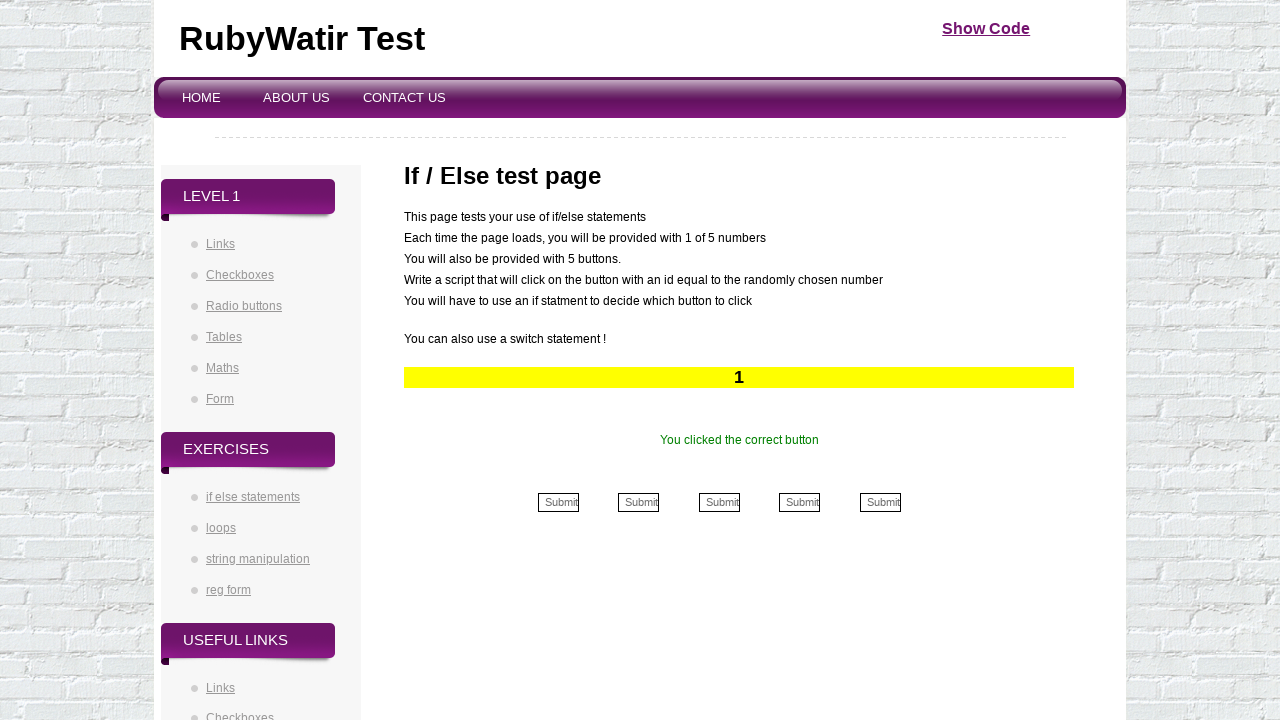

Retrieved success message after button click (iteration 41/50)
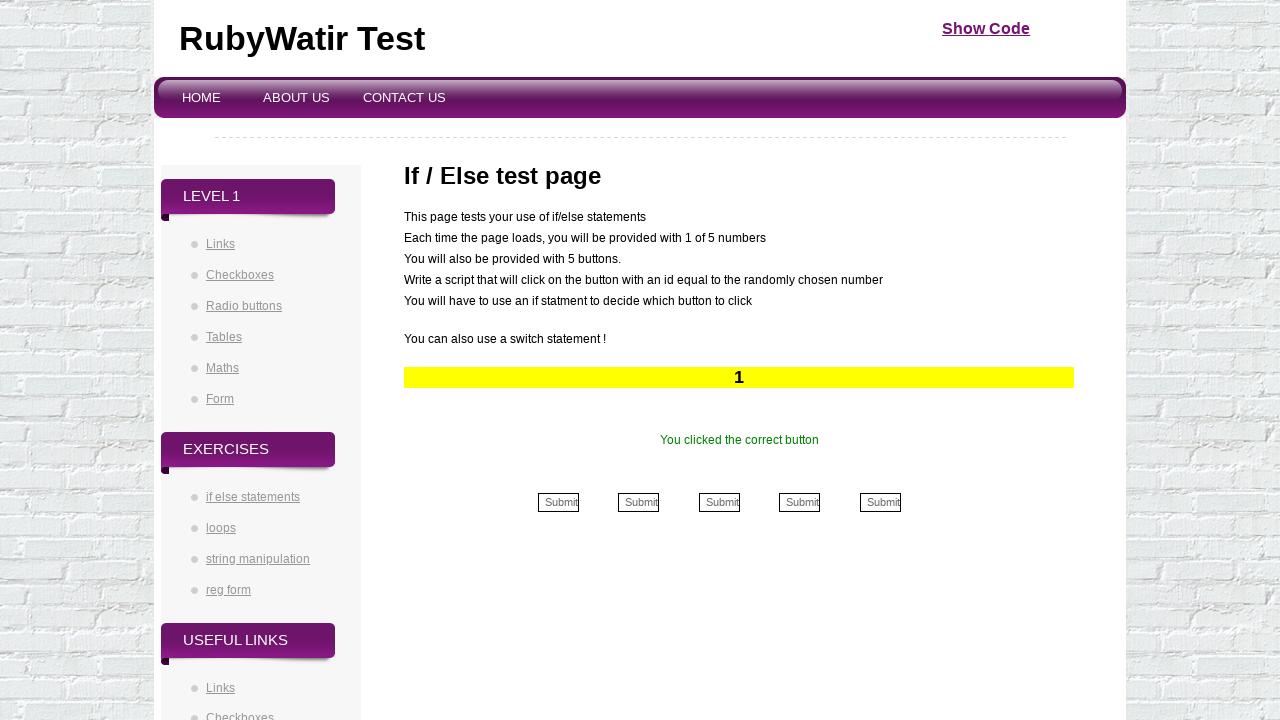

Verified success message displayed correctly (iteration 41/50)
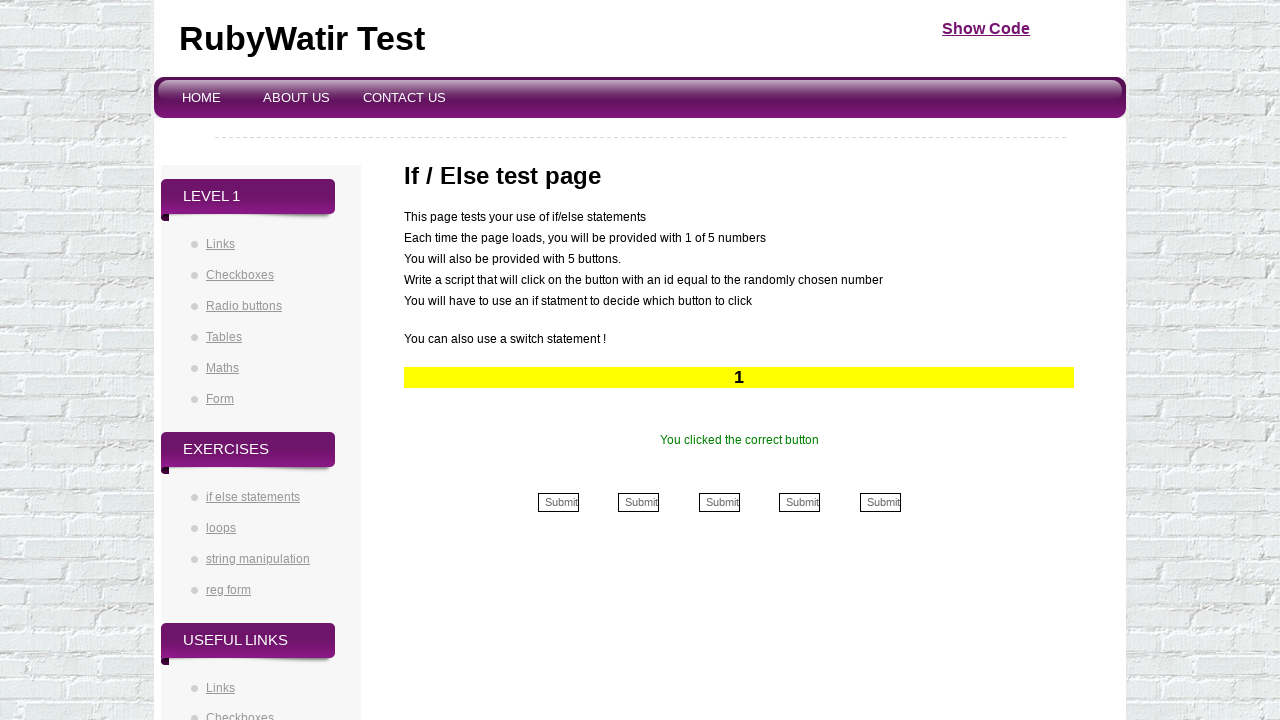

Retrieved button number to click (iteration 42/50)
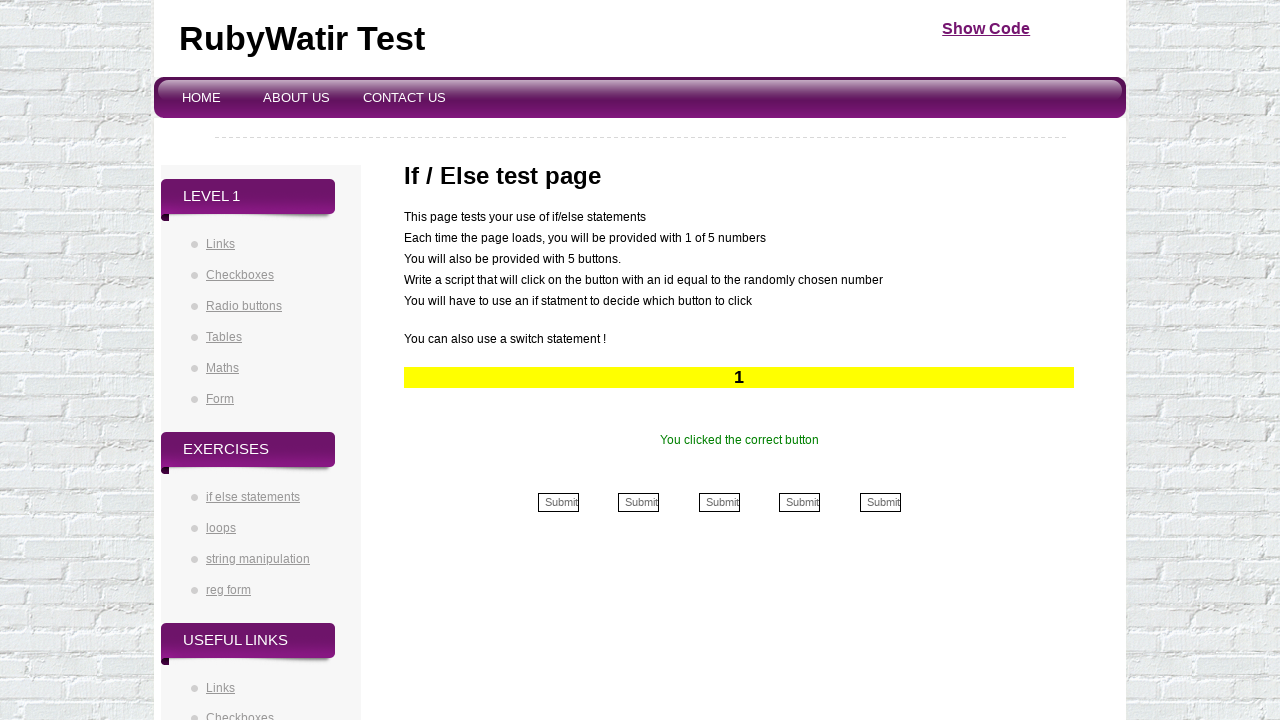

Clicked button 1 (iteration 42/50) at (558, 502) on (//div[@id='formbuttons']//td//input)[1]
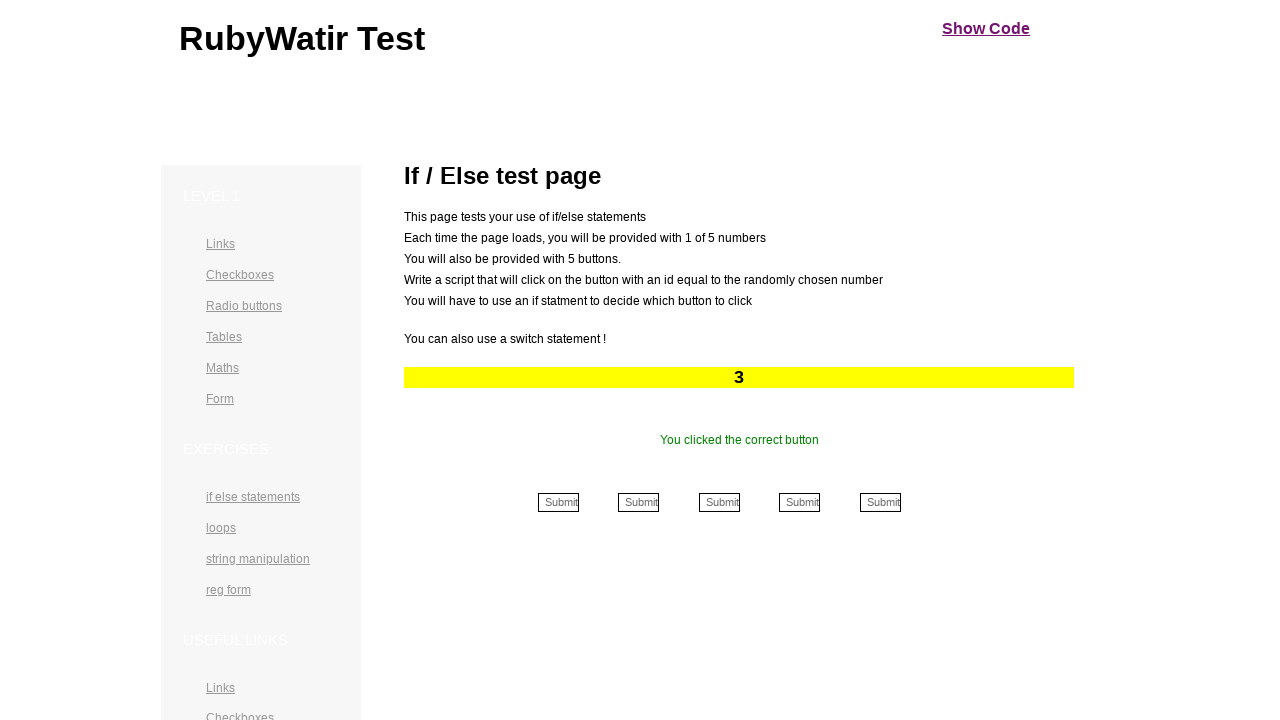

Retrieved success message after button click (iteration 42/50)
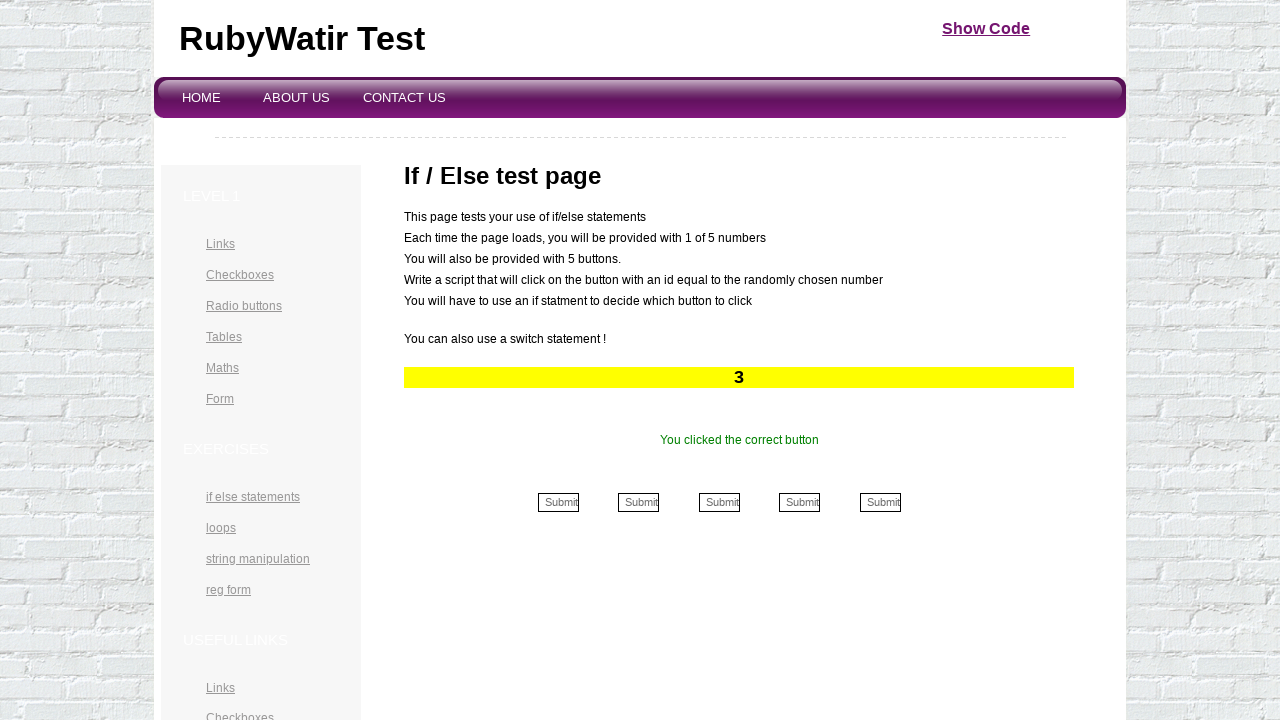

Verified success message displayed correctly (iteration 42/50)
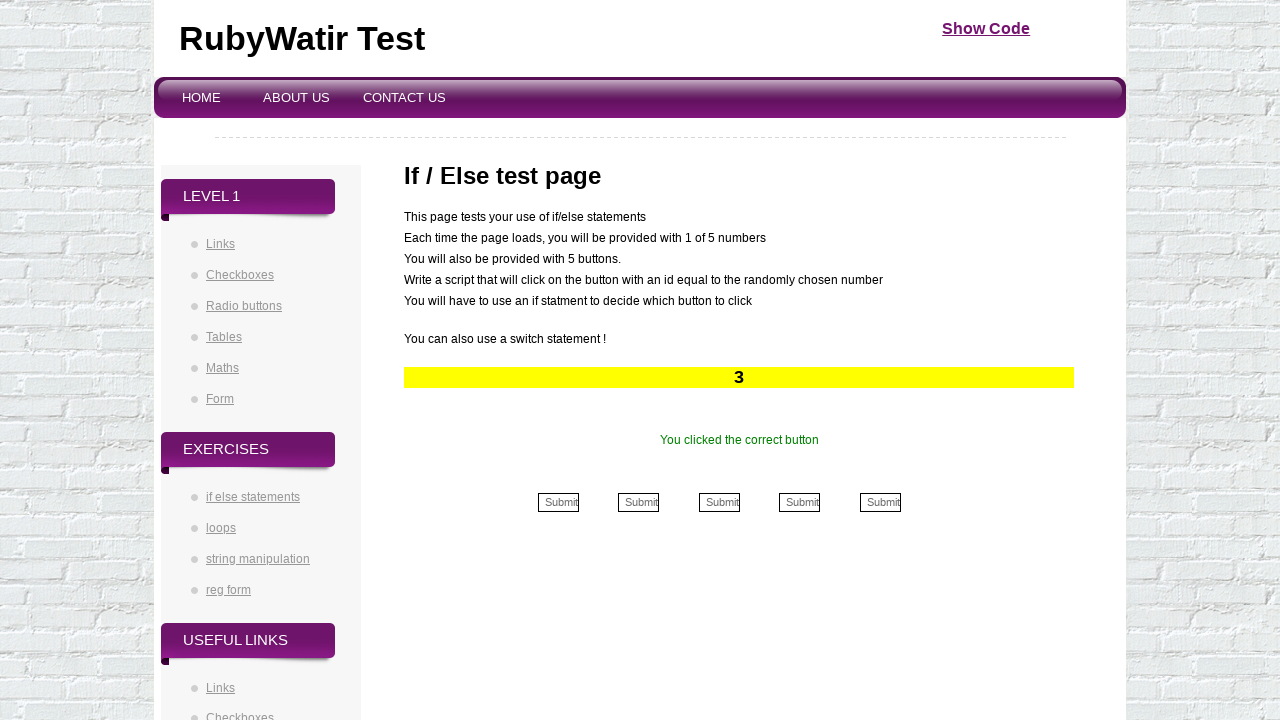

Retrieved button number to click (iteration 43/50)
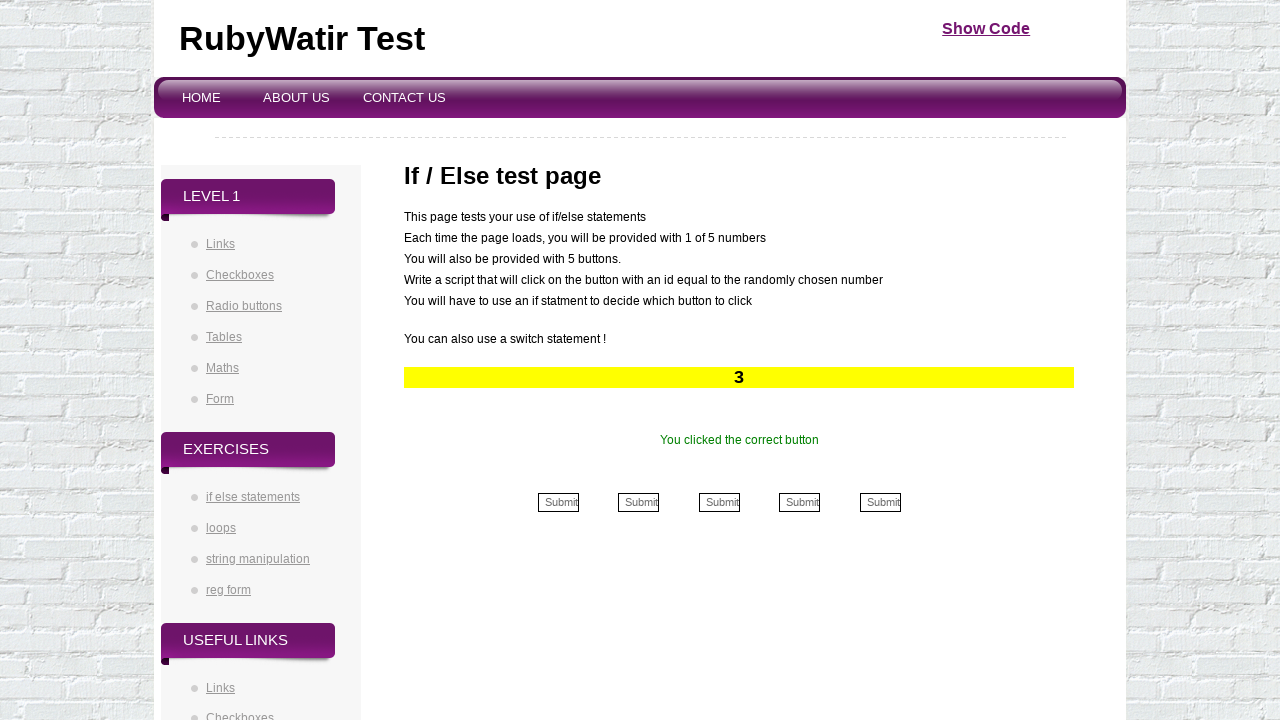

Clicked button 3 (iteration 43/50) at (719, 502) on (//div[@id='formbuttons']//td//input)[3]
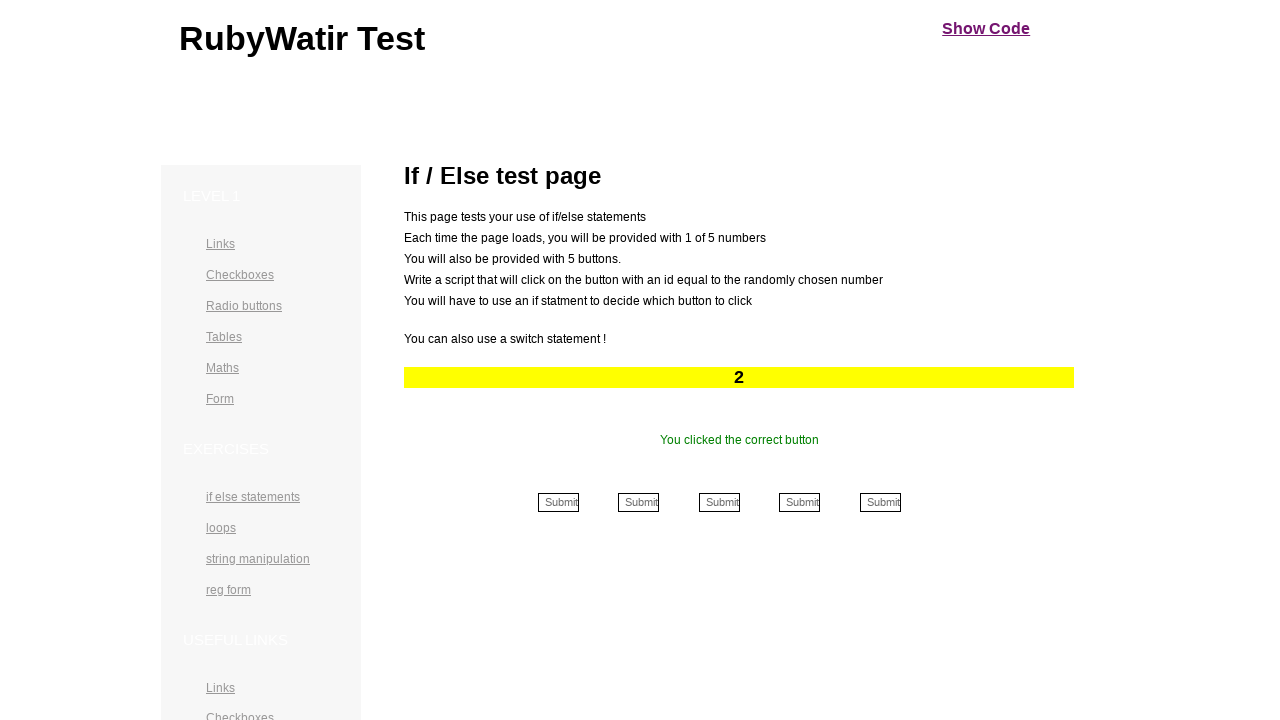

Retrieved success message after button click (iteration 43/50)
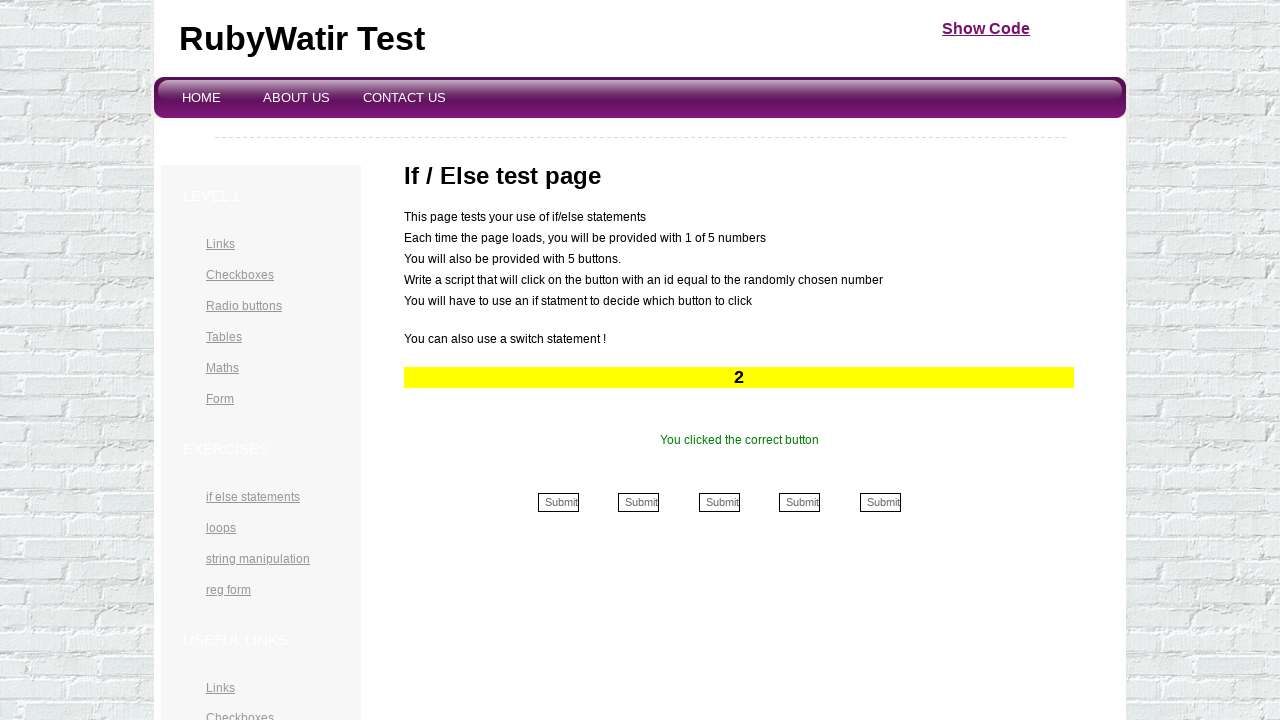

Verified success message displayed correctly (iteration 43/50)
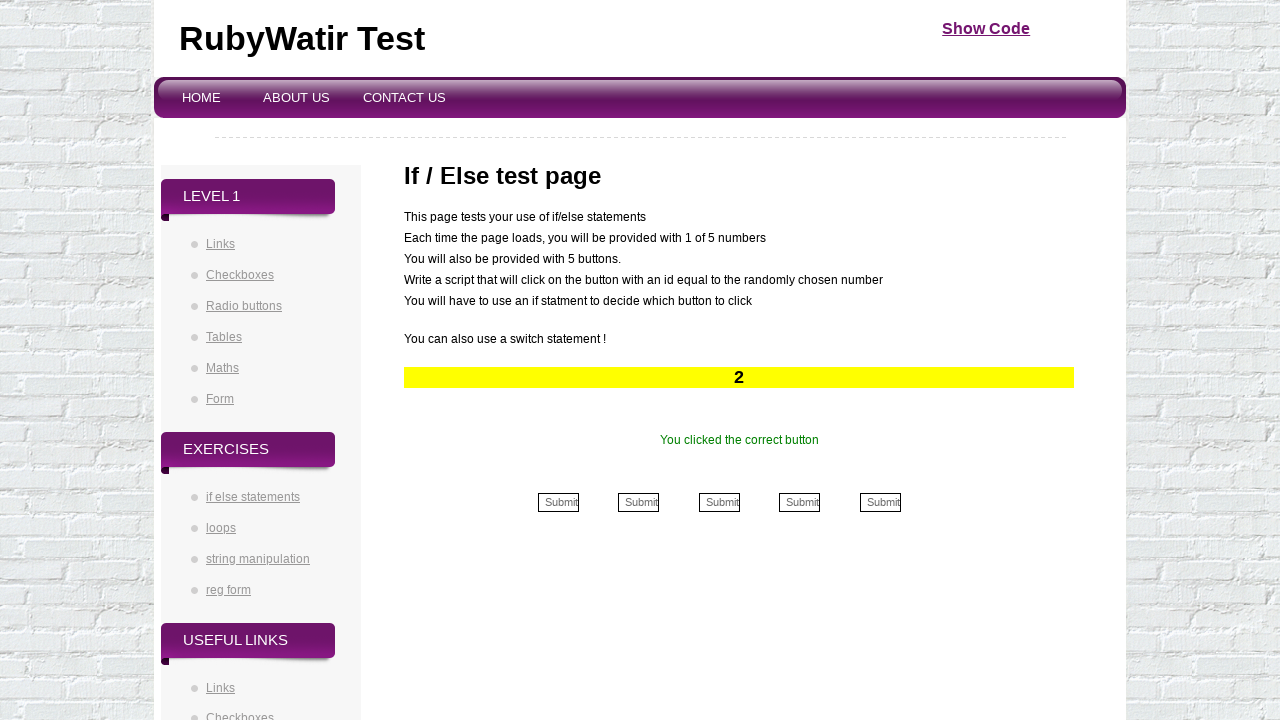

Retrieved button number to click (iteration 44/50)
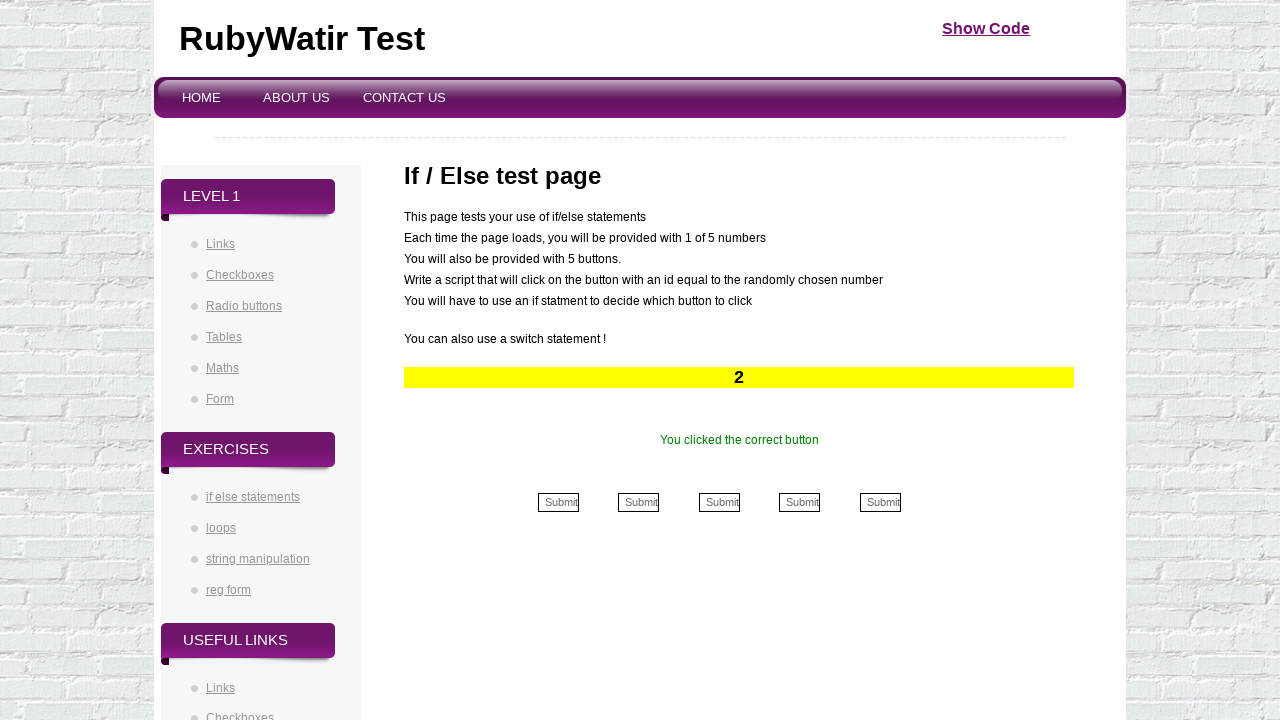

Clicked button 2 (iteration 44/50) at (639, 502) on (//div[@id='formbuttons']//td//input)[2]
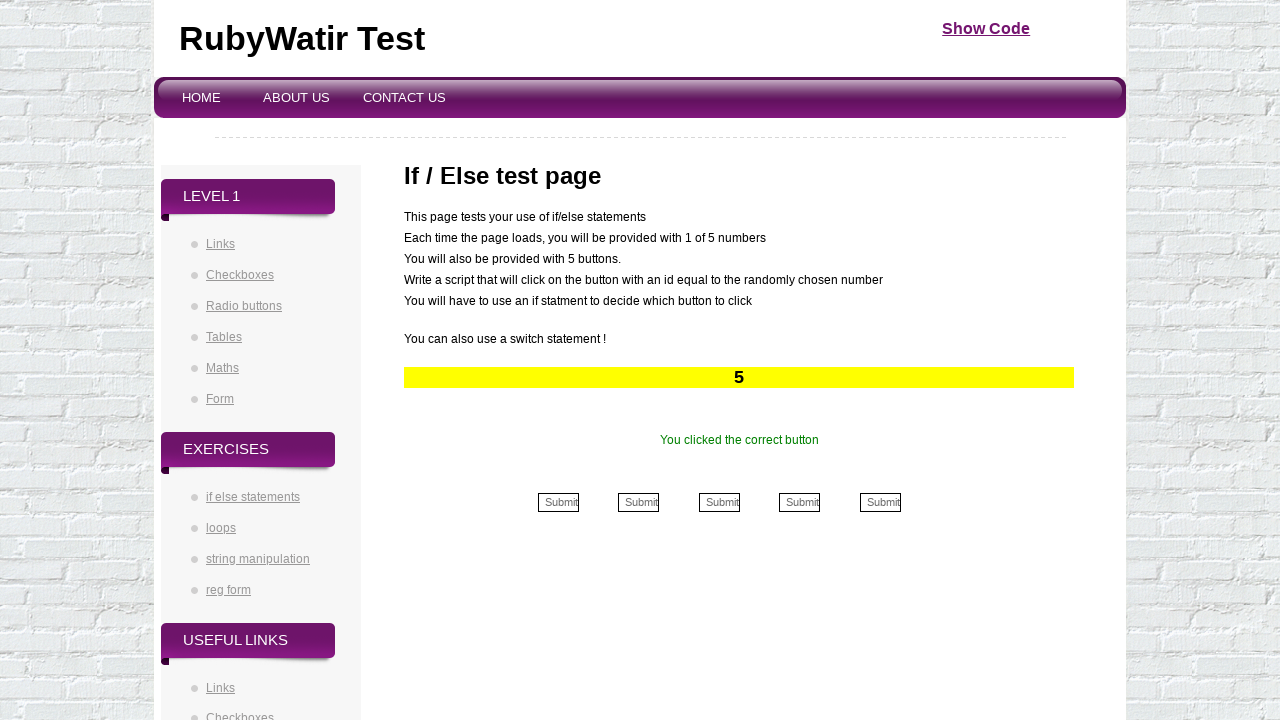

Retrieved success message after button click (iteration 44/50)
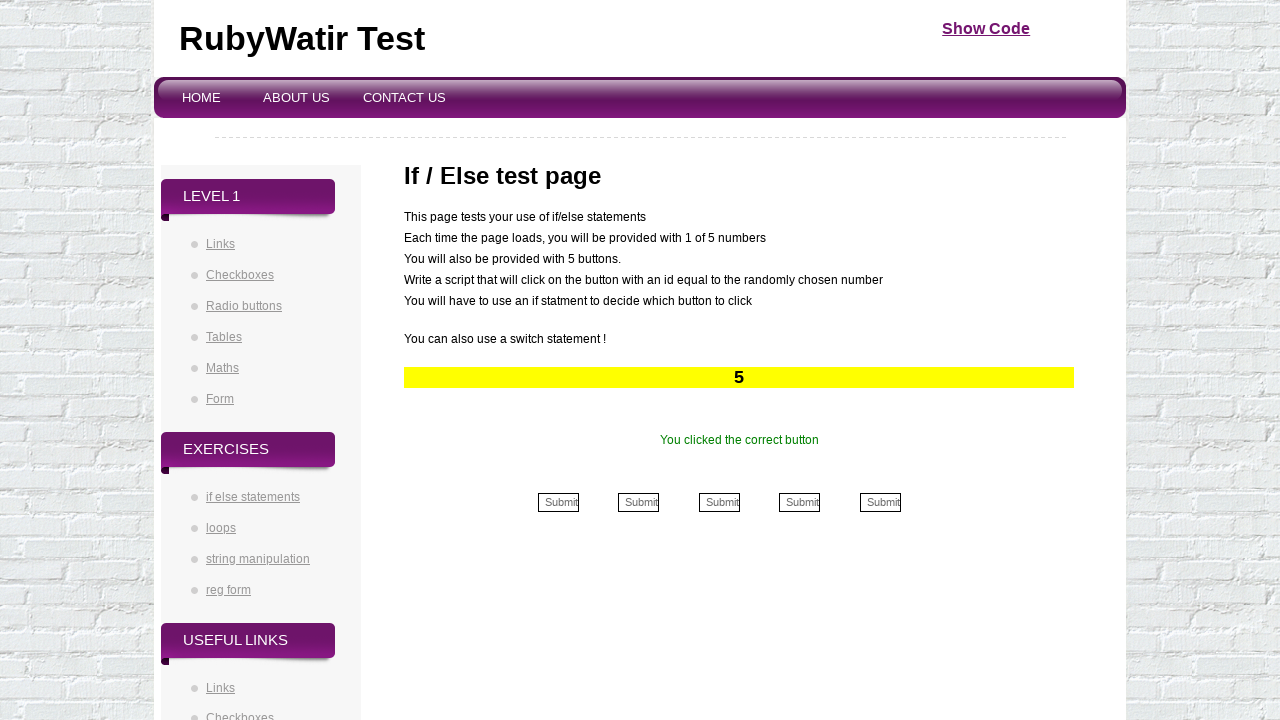

Verified success message displayed correctly (iteration 44/50)
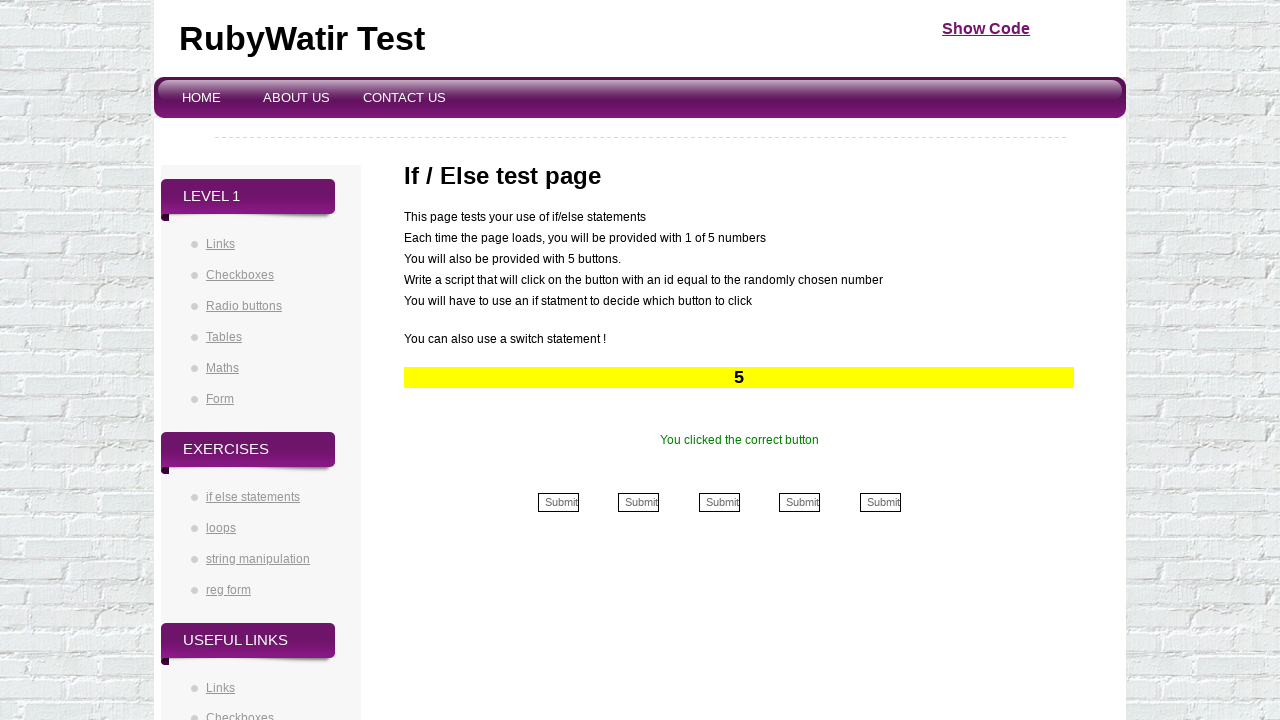

Retrieved button number to click (iteration 45/50)
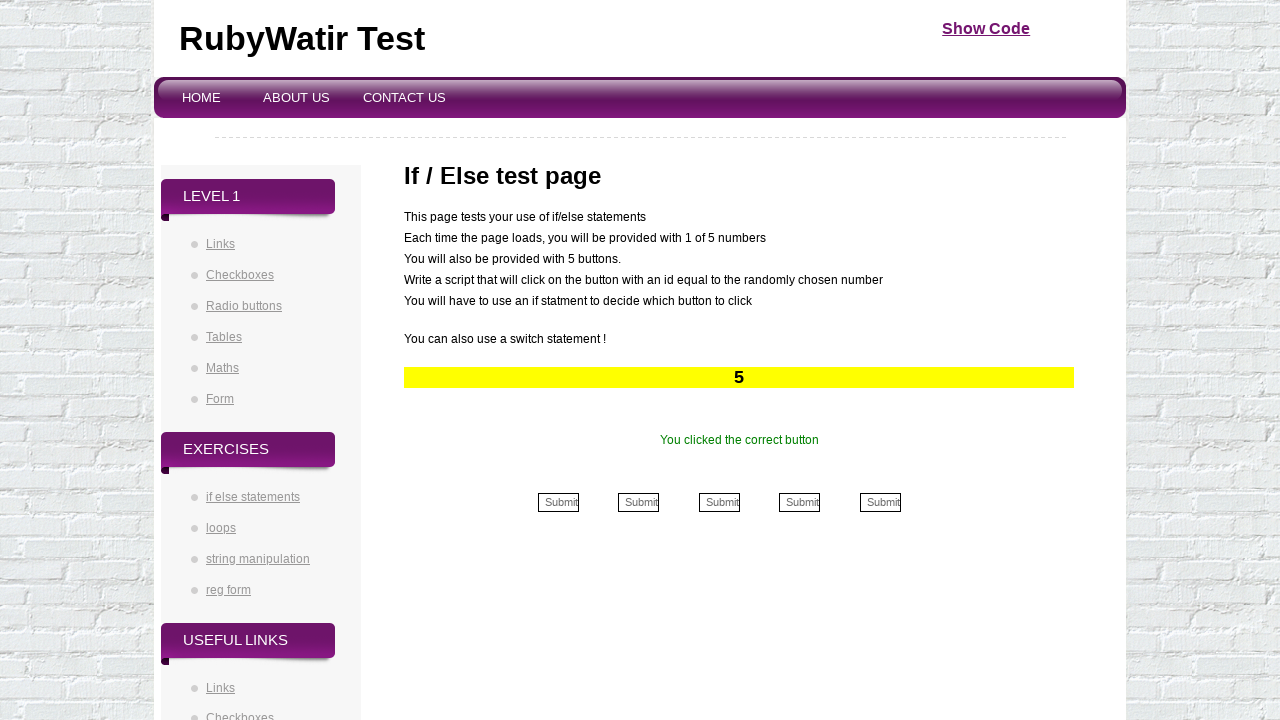

Clicked button 5 (iteration 45/50) at (880, 502) on (//div[@id='formbuttons']//td//input)[5]
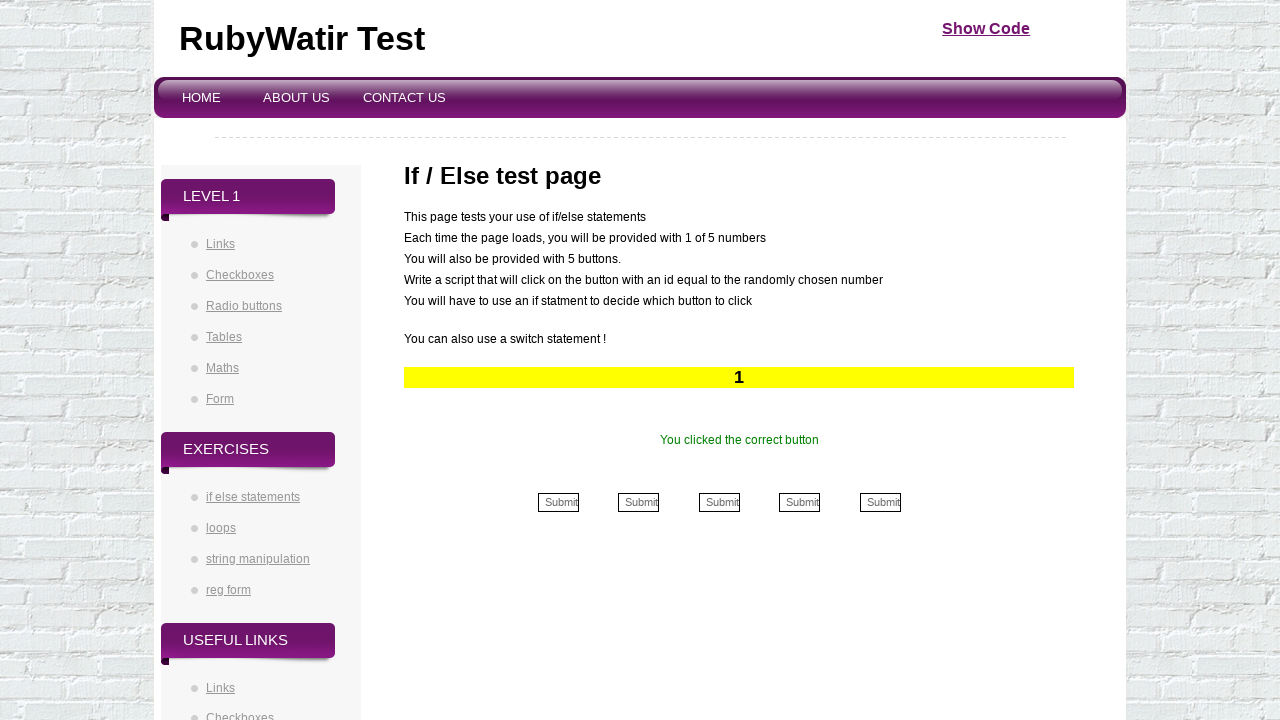

Retrieved success message after button click (iteration 45/50)
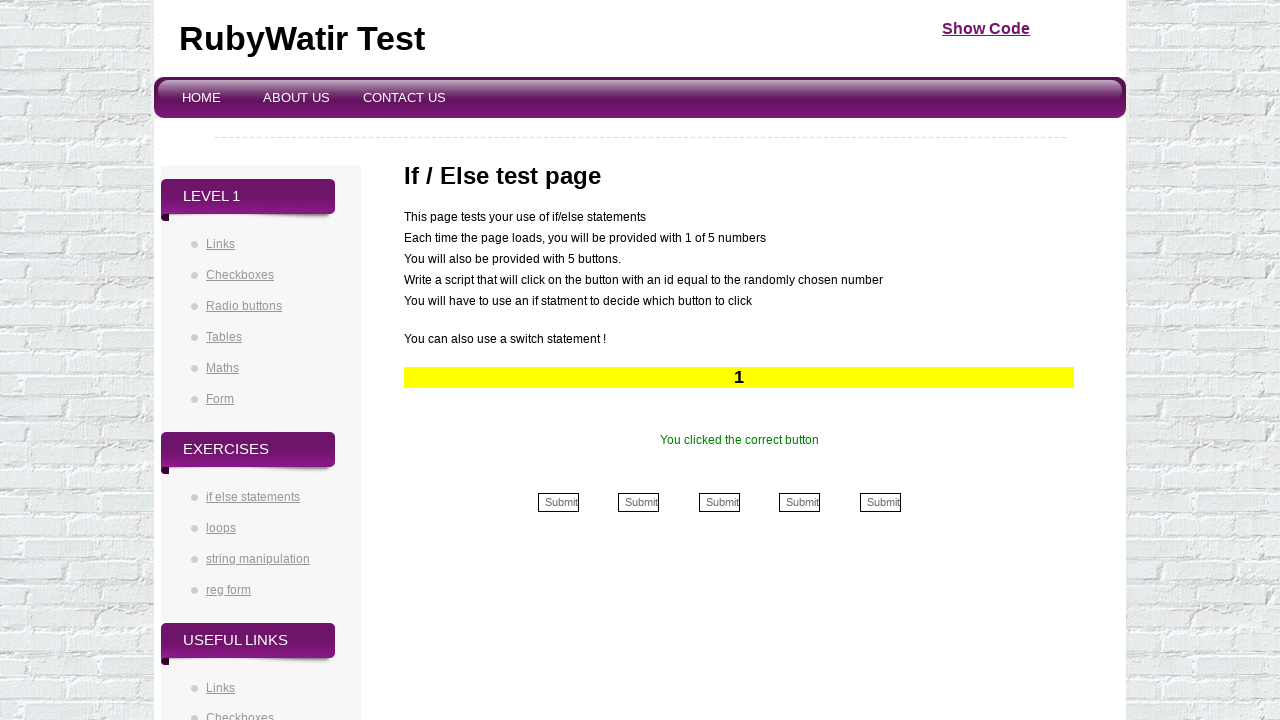

Verified success message displayed correctly (iteration 45/50)
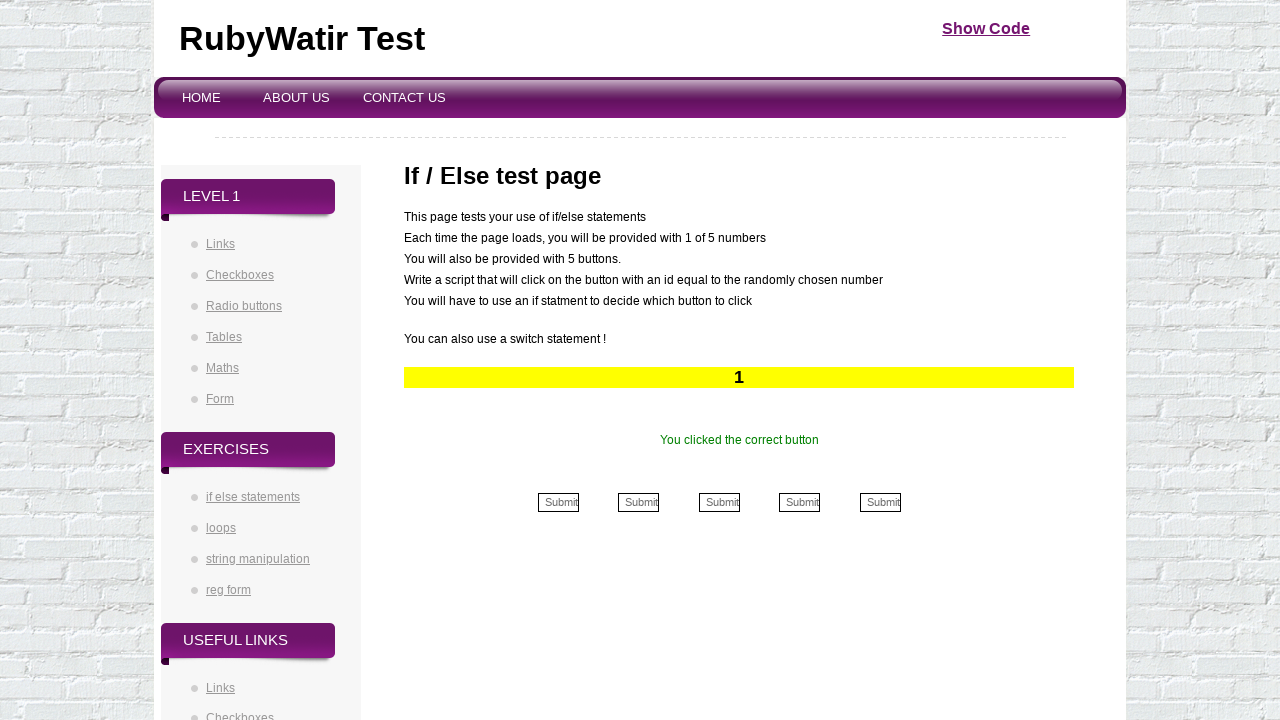

Retrieved button number to click (iteration 46/50)
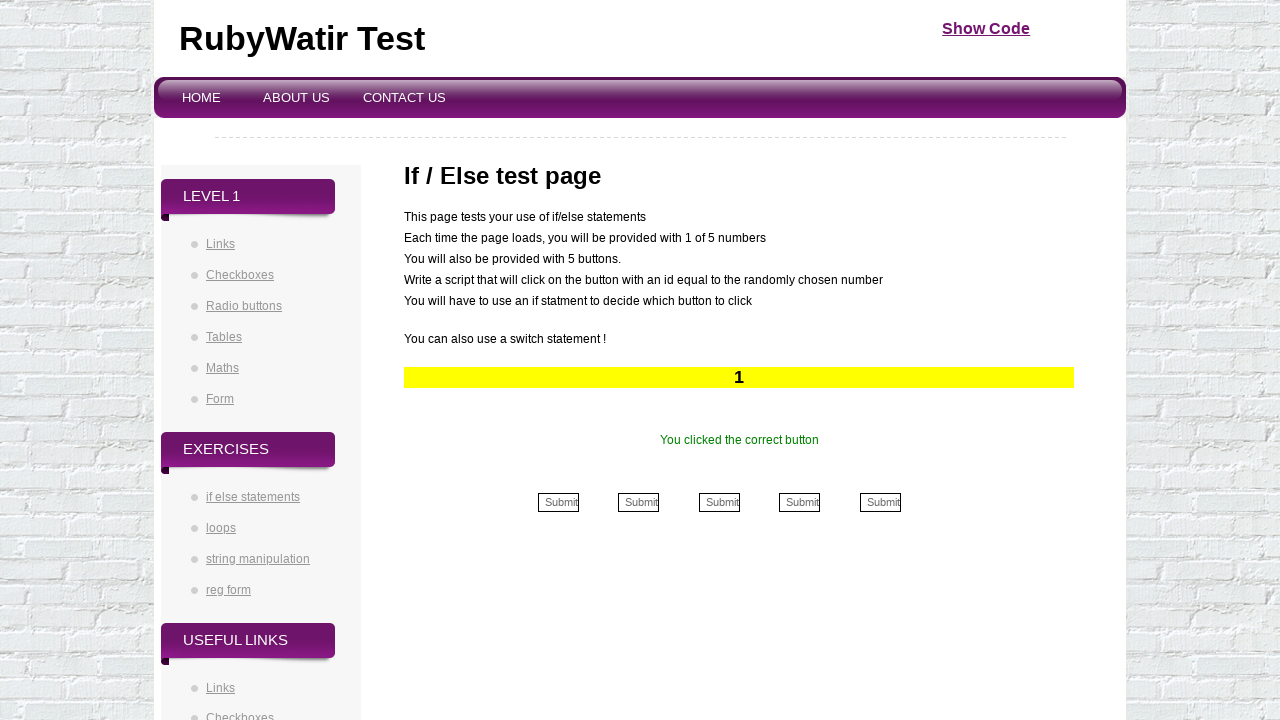

Clicked button 1 (iteration 46/50) at (558, 502) on (//div[@id='formbuttons']//td//input)[1]
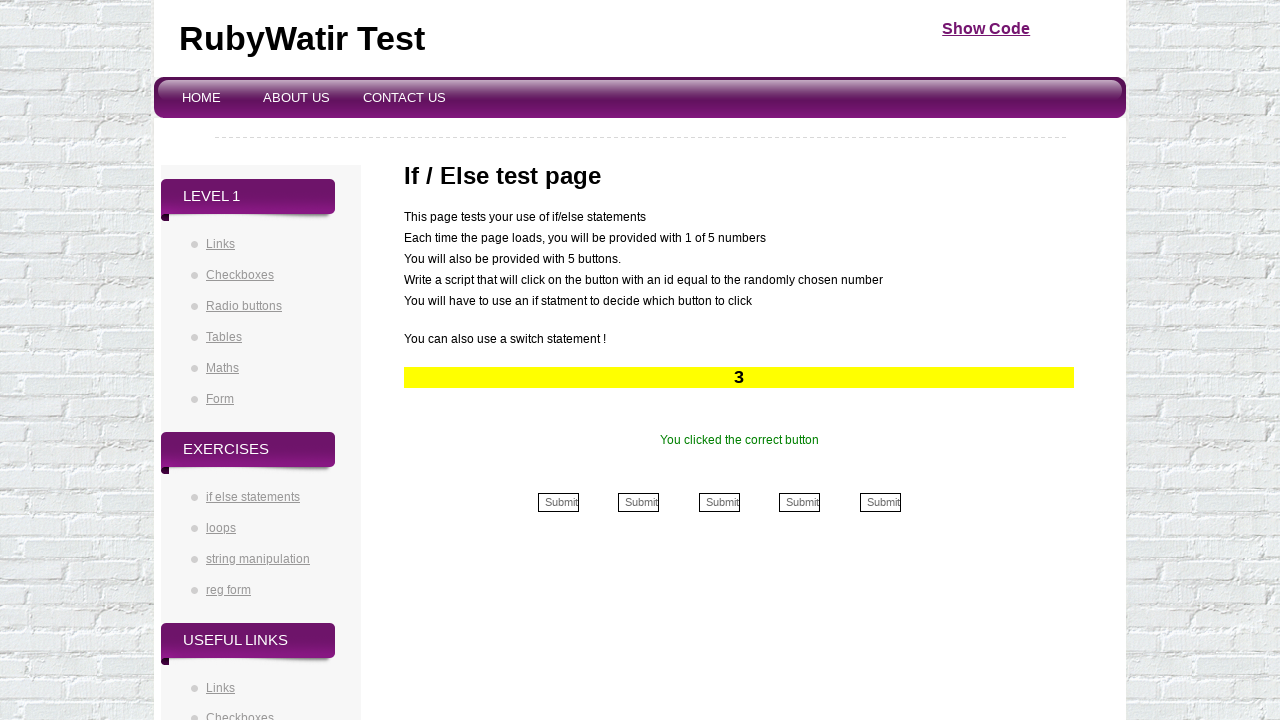

Retrieved success message after button click (iteration 46/50)
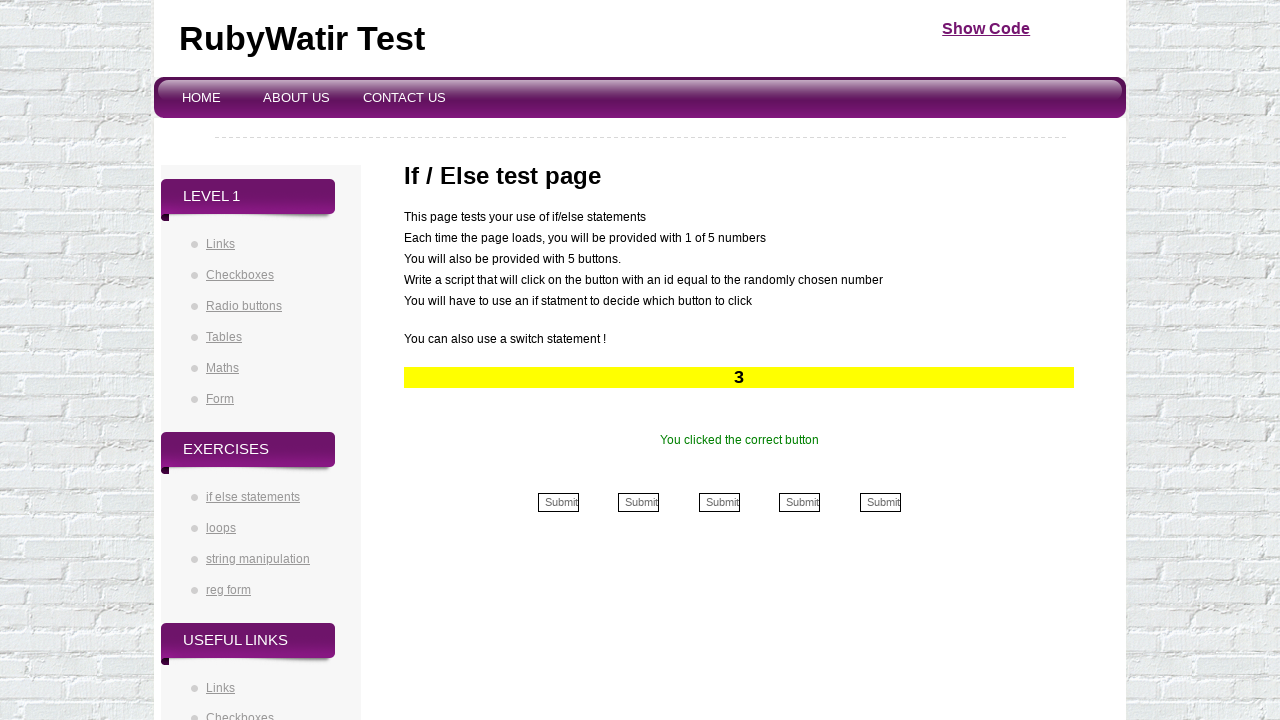

Verified success message displayed correctly (iteration 46/50)
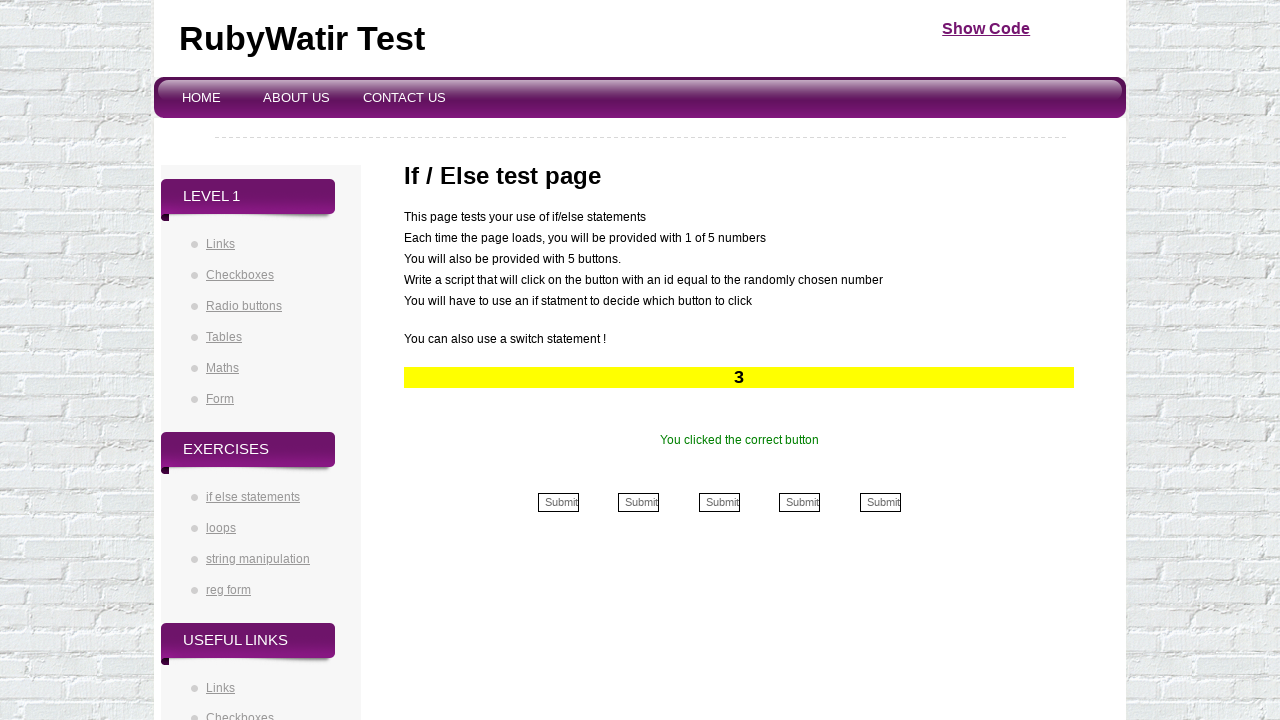

Retrieved button number to click (iteration 47/50)
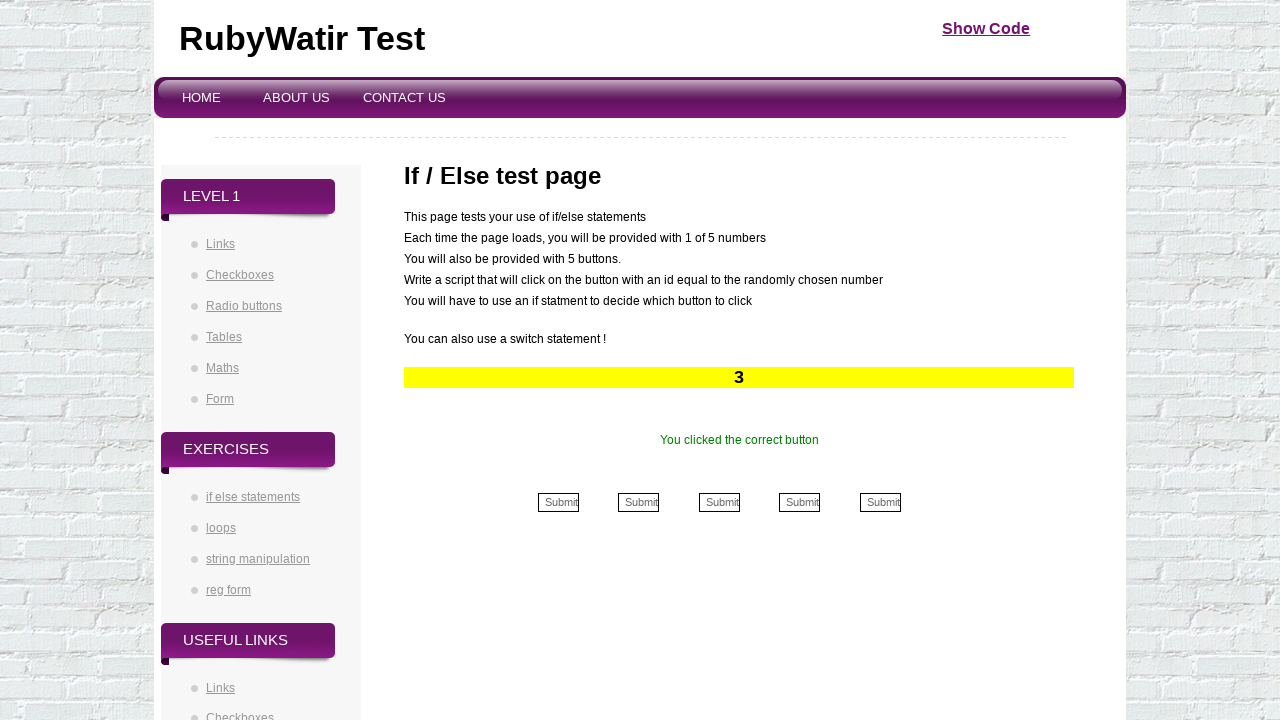

Clicked button 3 (iteration 47/50) at (719, 502) on (//div[@id='formbuttons']//td//input)[3]
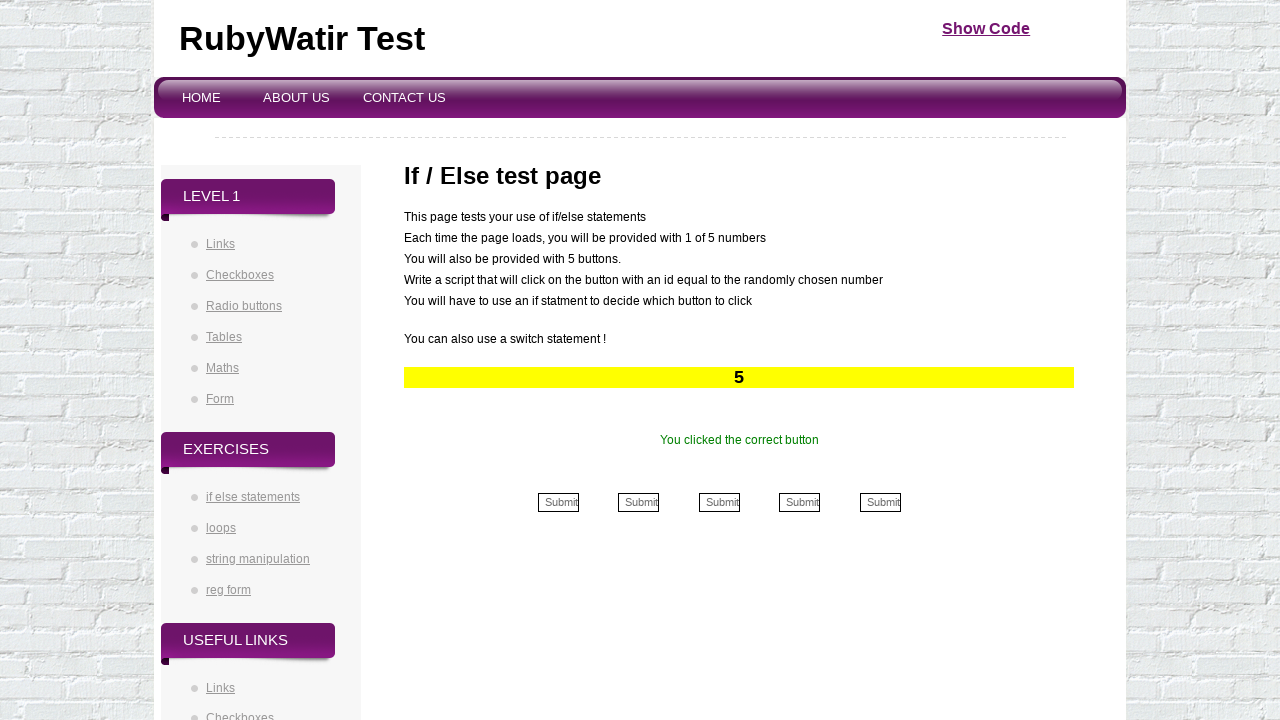

Retrieved success message after button click (iteration 47/50)
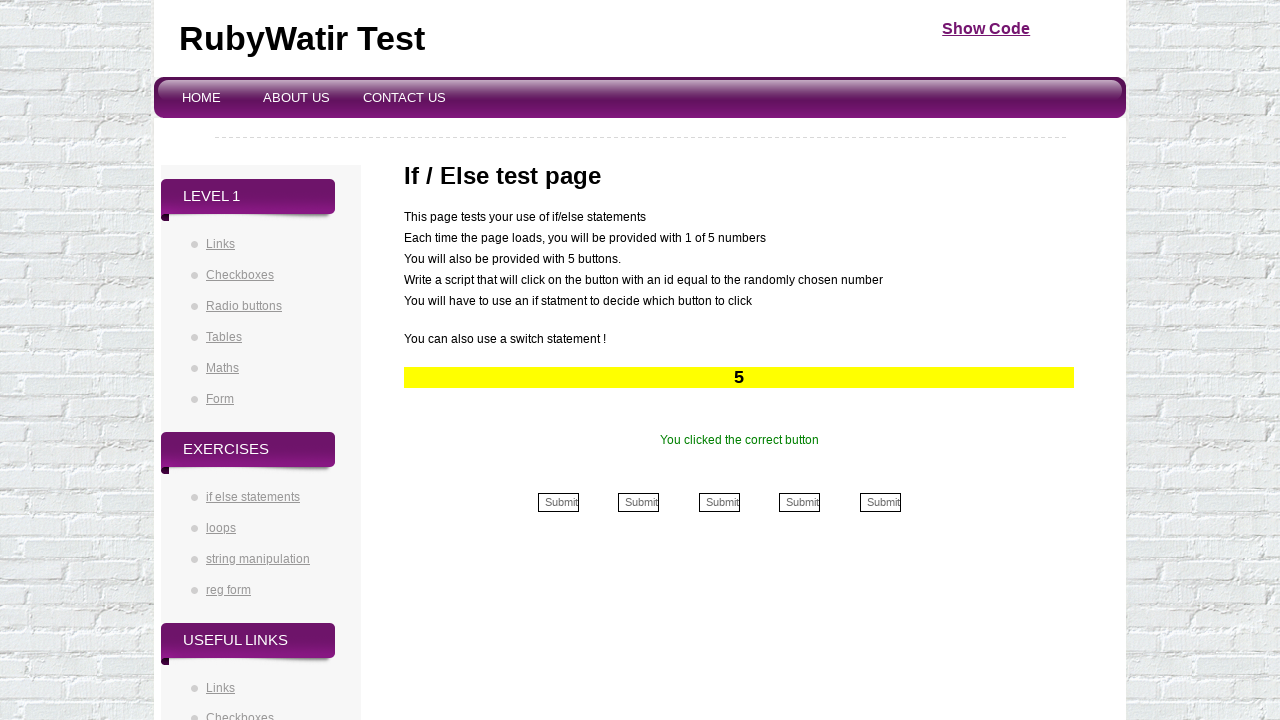

Verified success message displayed correctly (iteration 47/50)
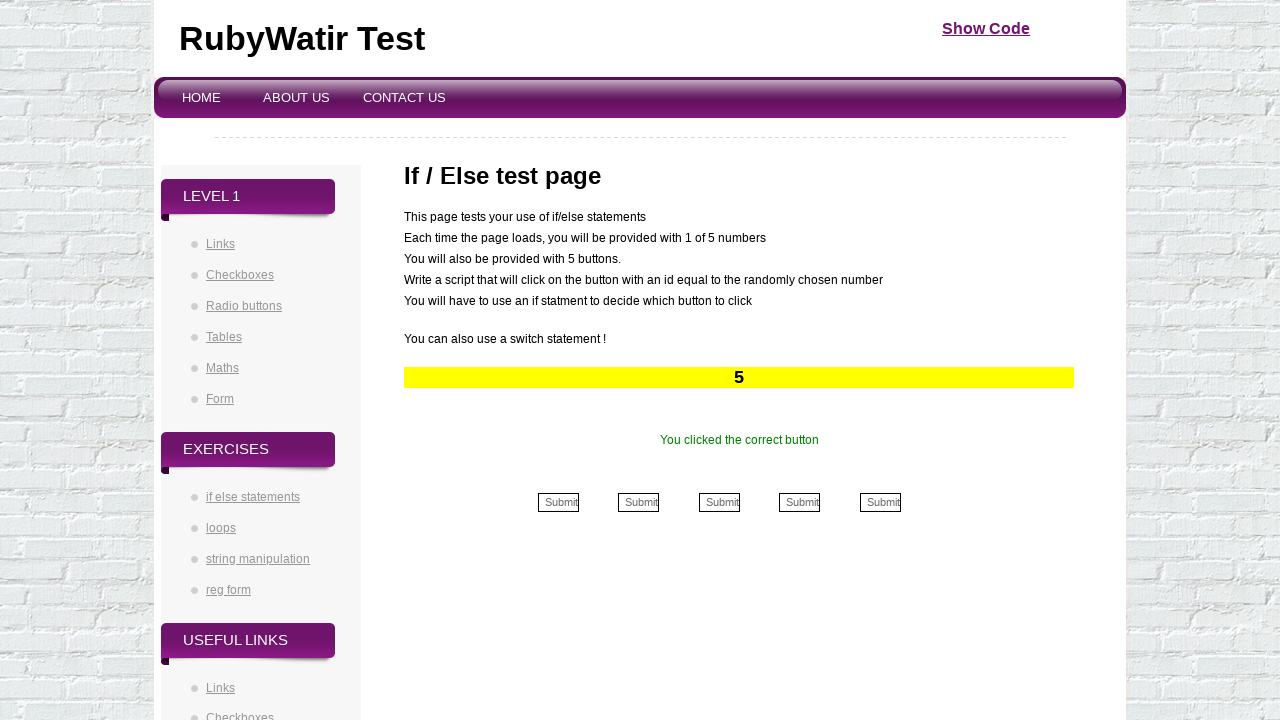

Retrieved button number to click (iteration 48/50)
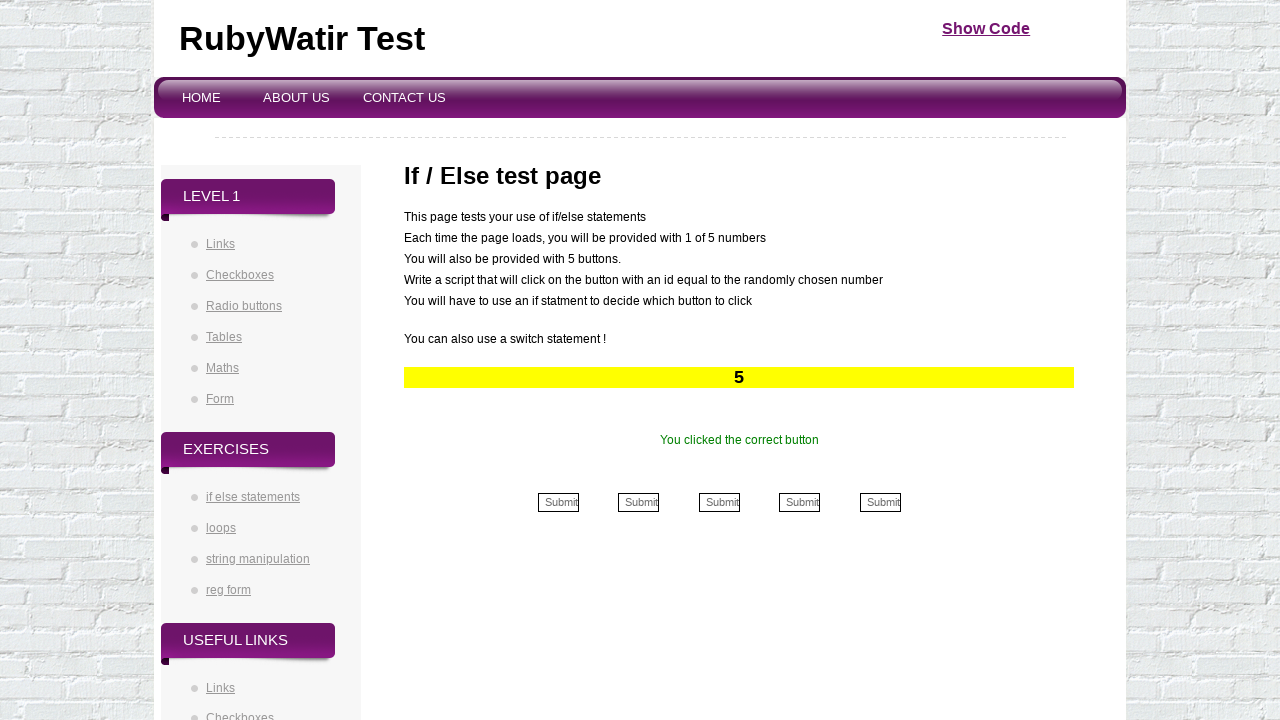

Clicked button 5 (iteration 48/50) at (880, 502) on (//div[@id='formbuttons']//td//input)[5]
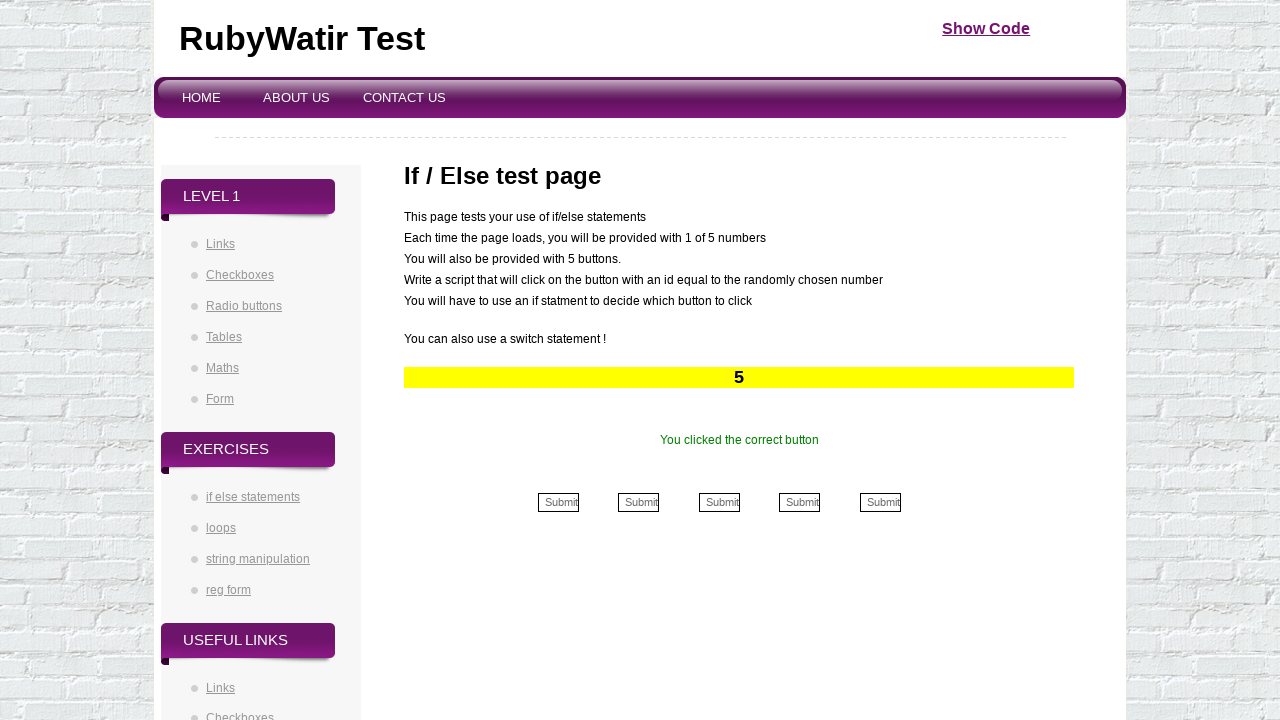

Retrieved success message after button click (iteration 48/50)
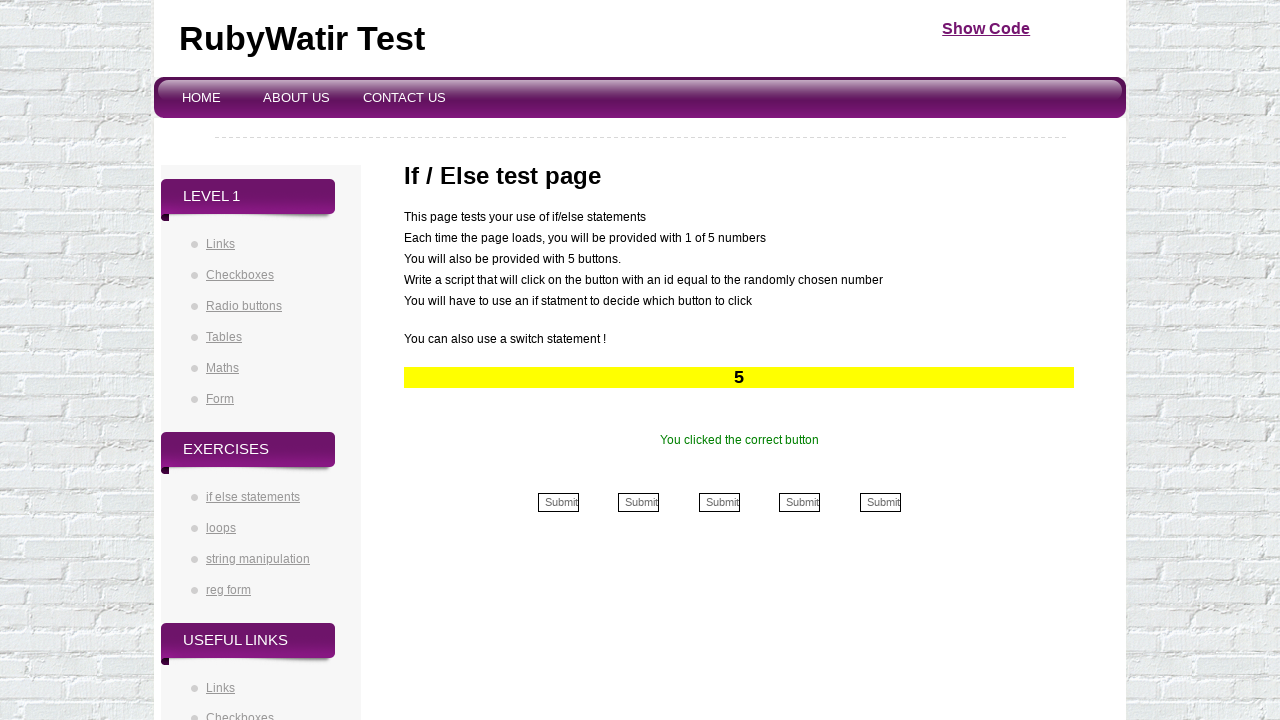

Verified success message displayed correctly (iteration 48/50)
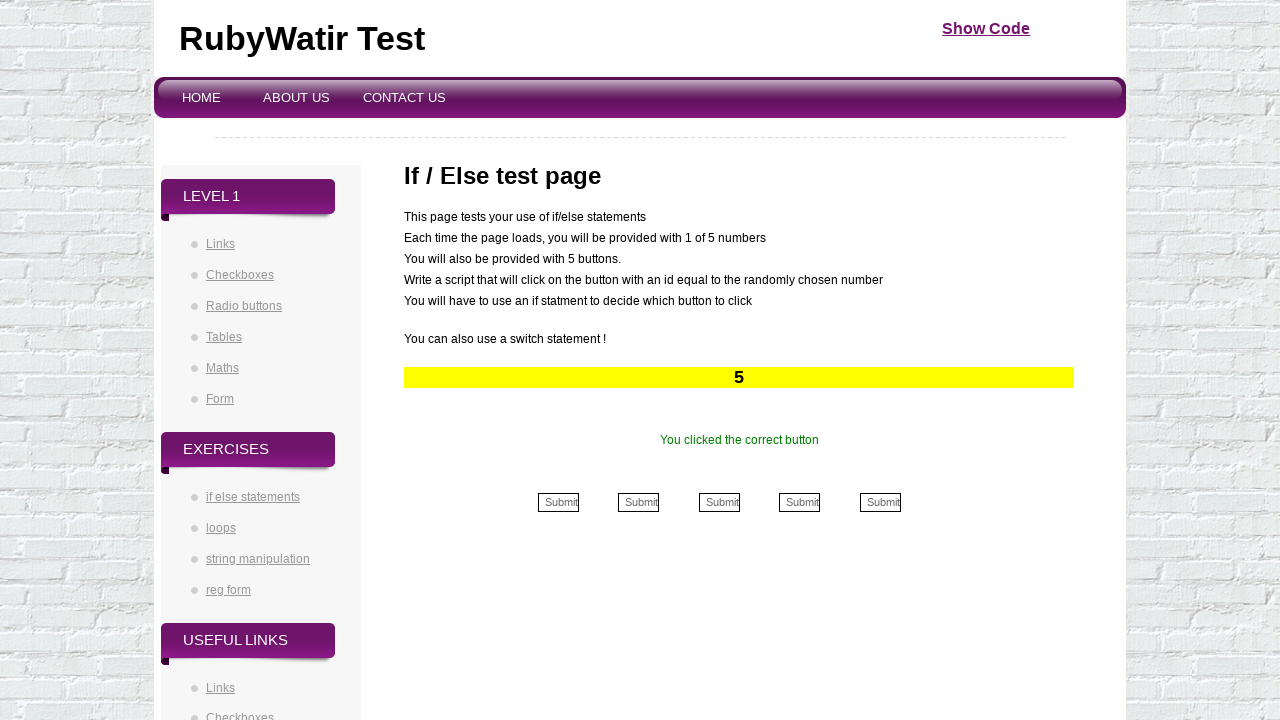

Retrieved button number to click (iteration 49/50)
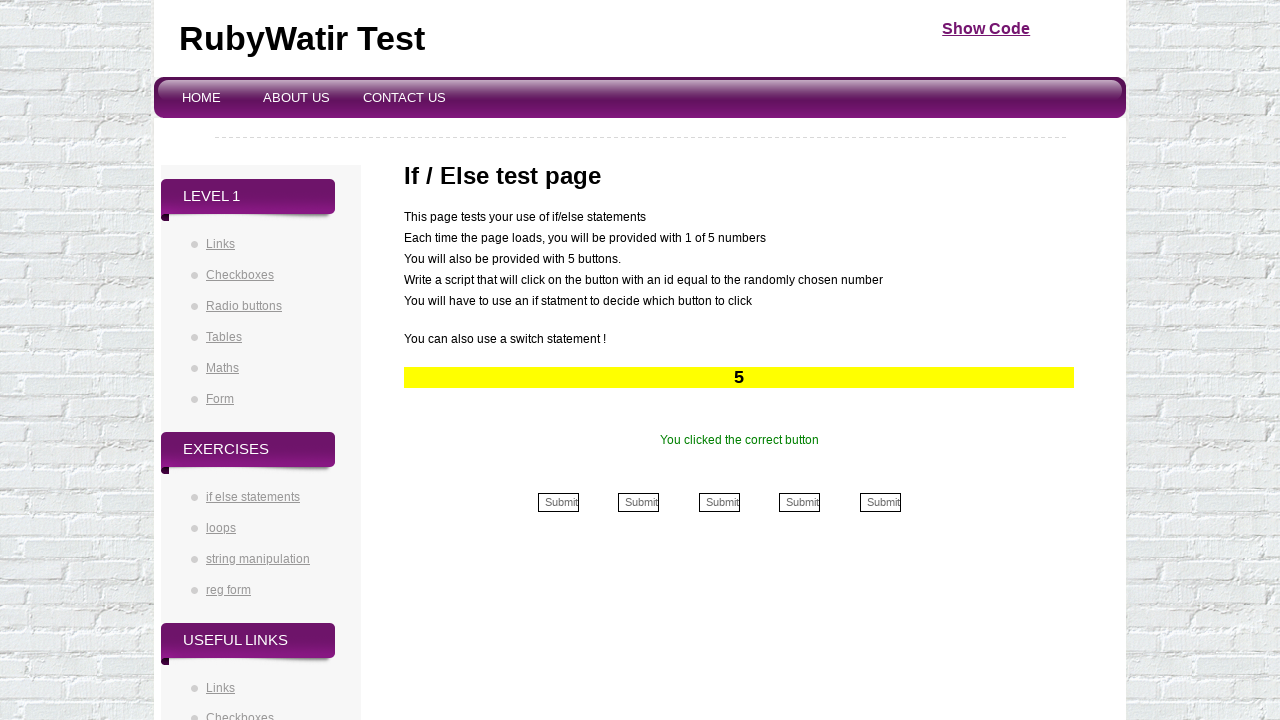

Clicked button 5 (iteration 49/50) at (880, 502) on (//div[@id='formbuttons']//td//input)[5]
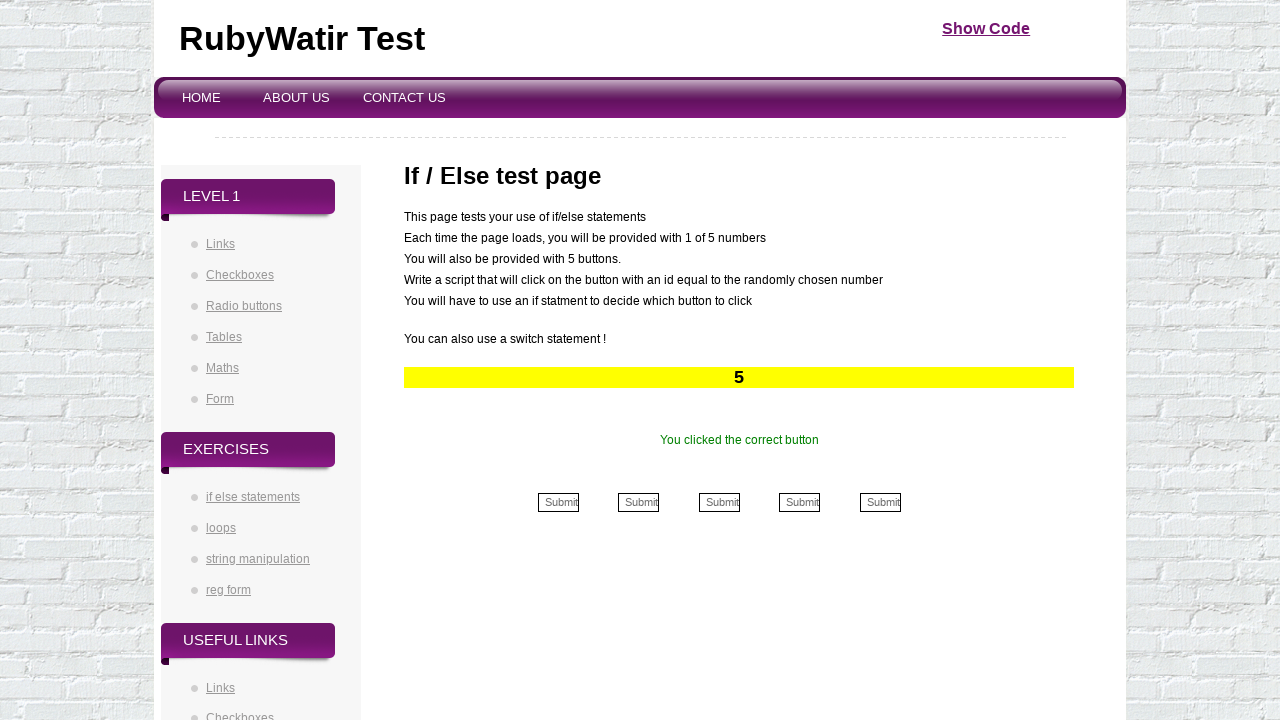

Retrieved success message after button click (iteration 49/50)
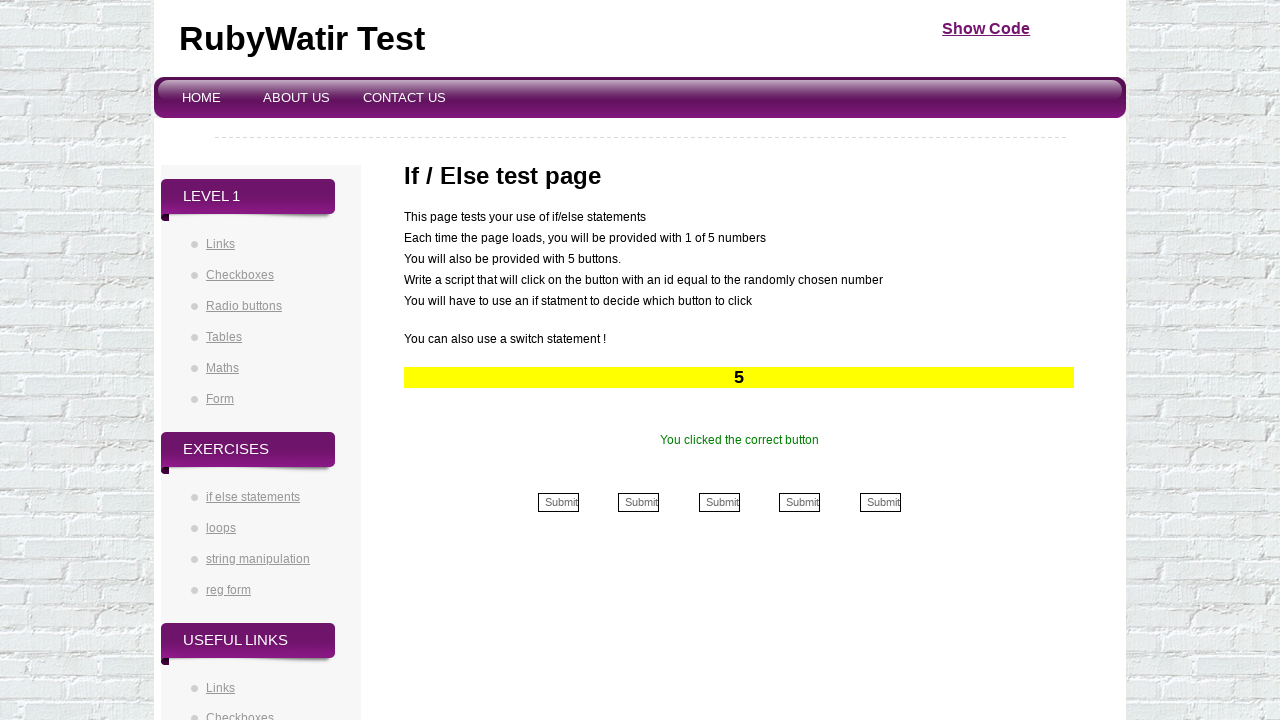

Verified success message displayed correctly (iteration 49/50)
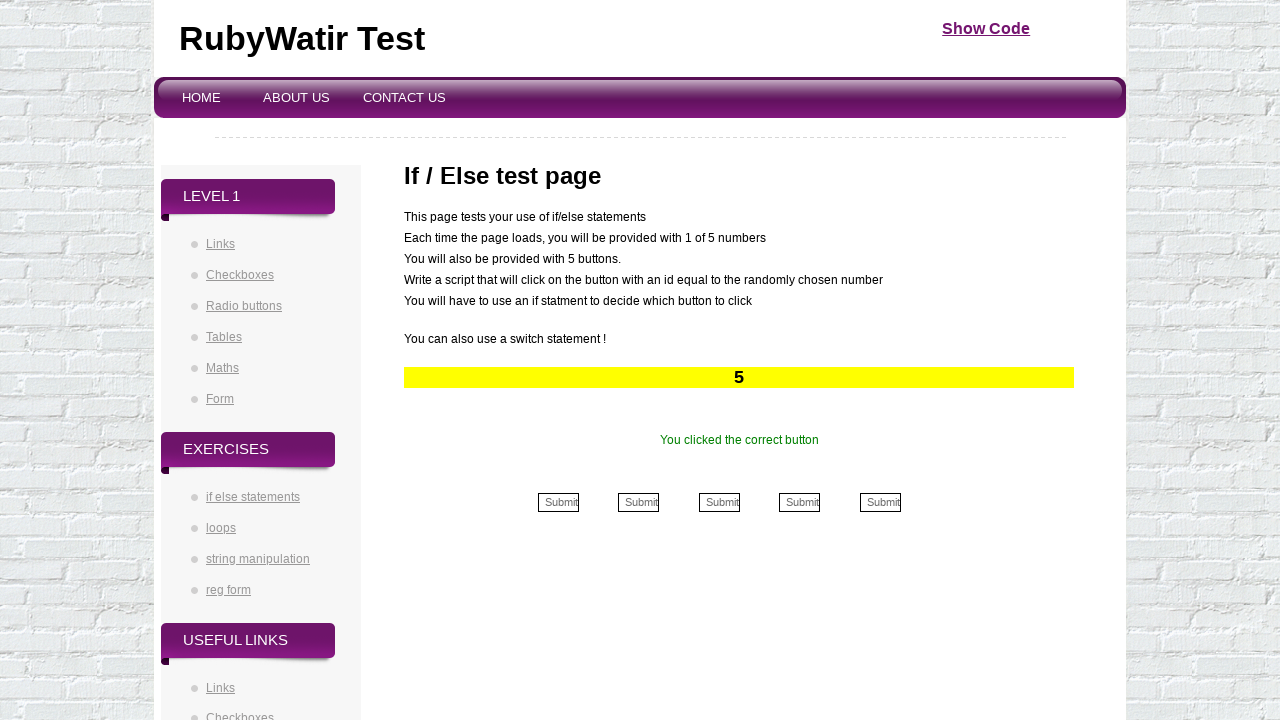

Retrieved button number to click (iteration 50/50)
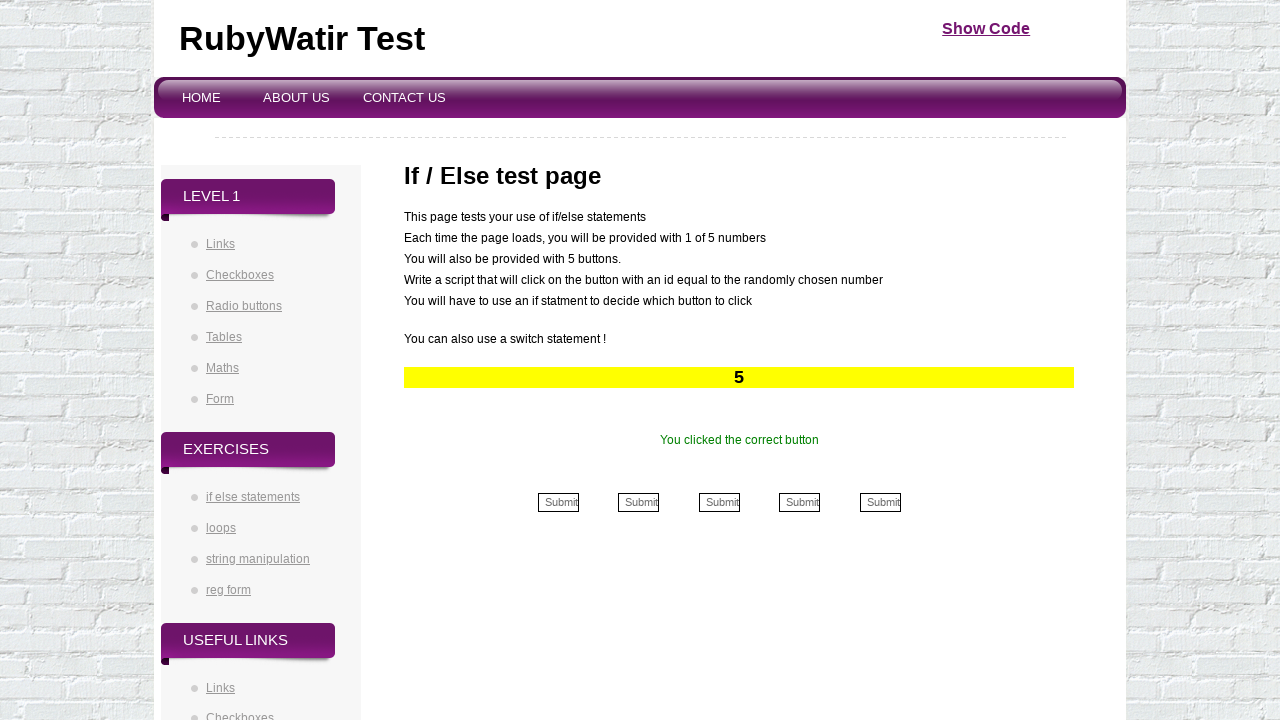

Clicked button 5 (iteration 50/50) at (880, 502) on (//div[@id='formbuttons']//td//input)[5]
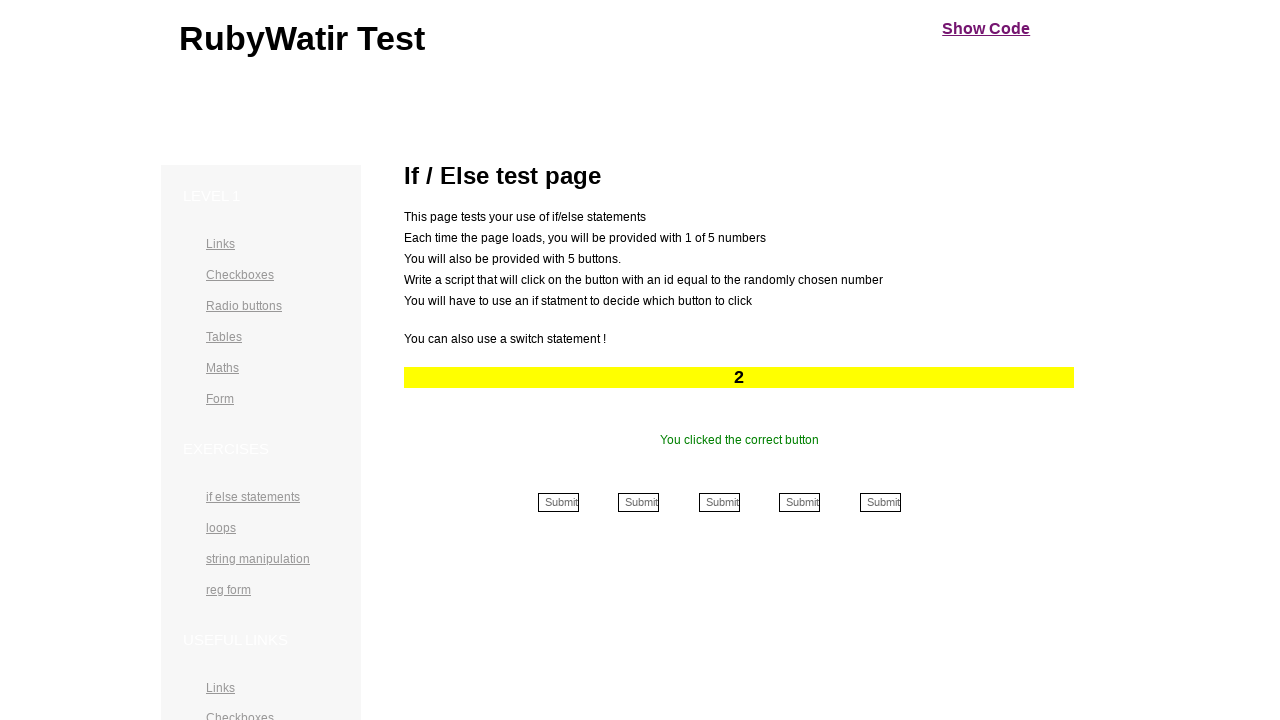

Retrieved success message after button click (iteration 50/50)
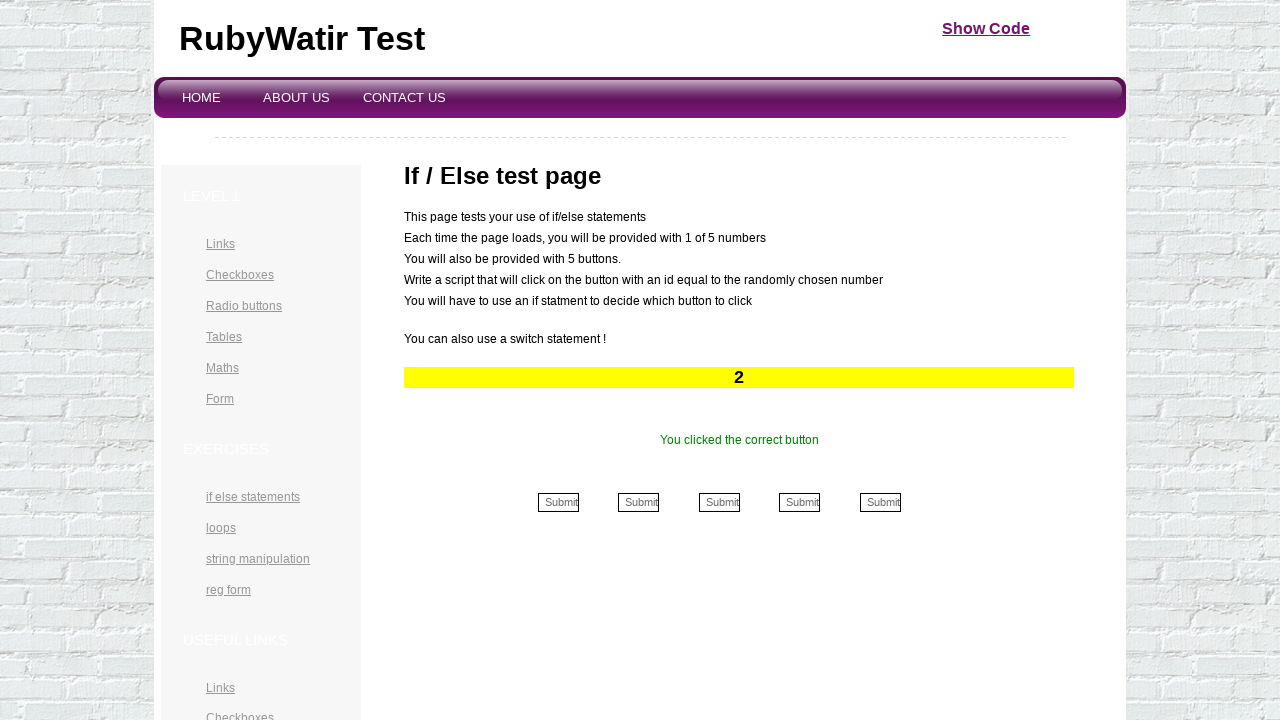

Verified success message displayed correctly (iteration 50/50)
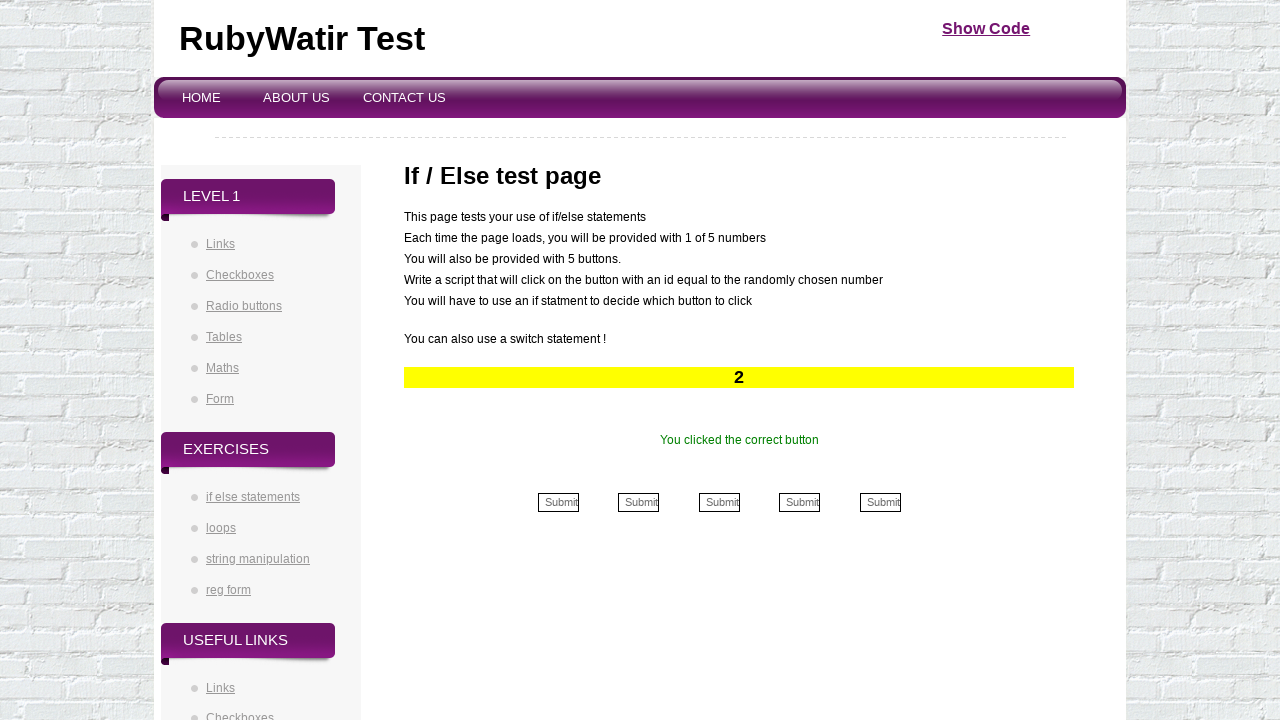

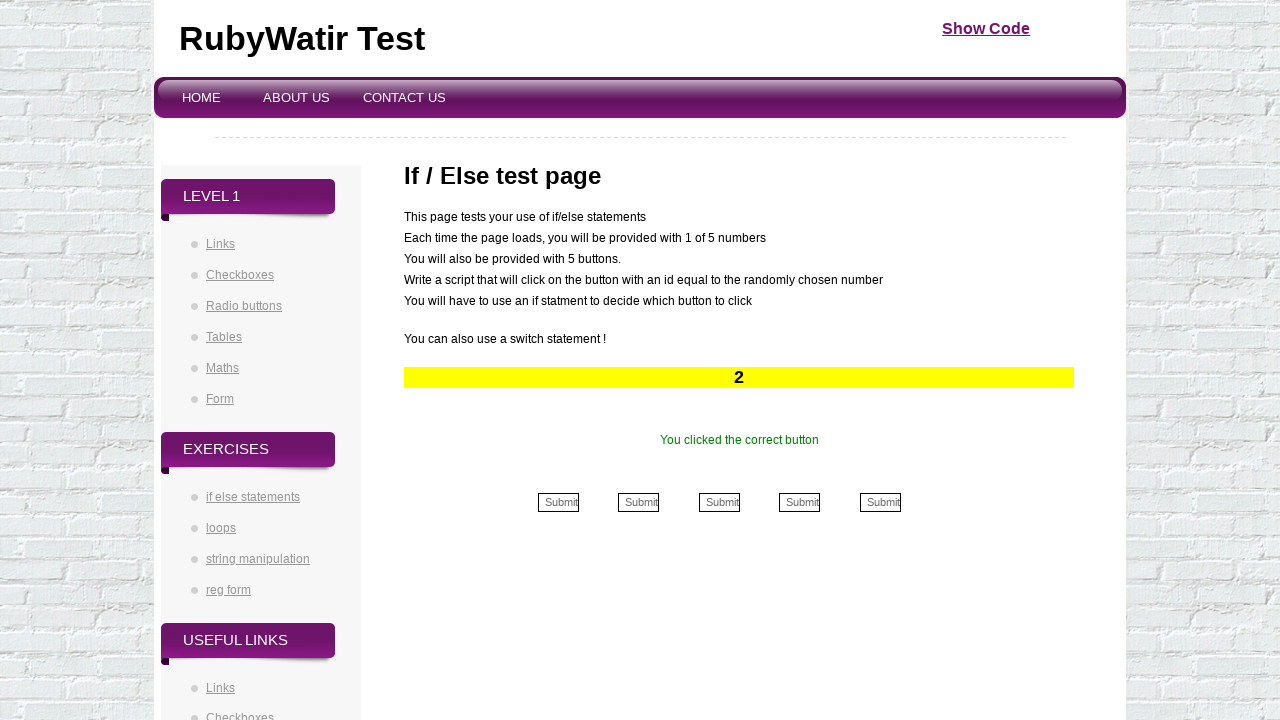